Tests dynamic element creation and deletion by clicking "Add Element" button 100 times, then deleting 60 elements and validating the count

Starting URL: http://the-internet.herokuapp.com/add_remove_elements/

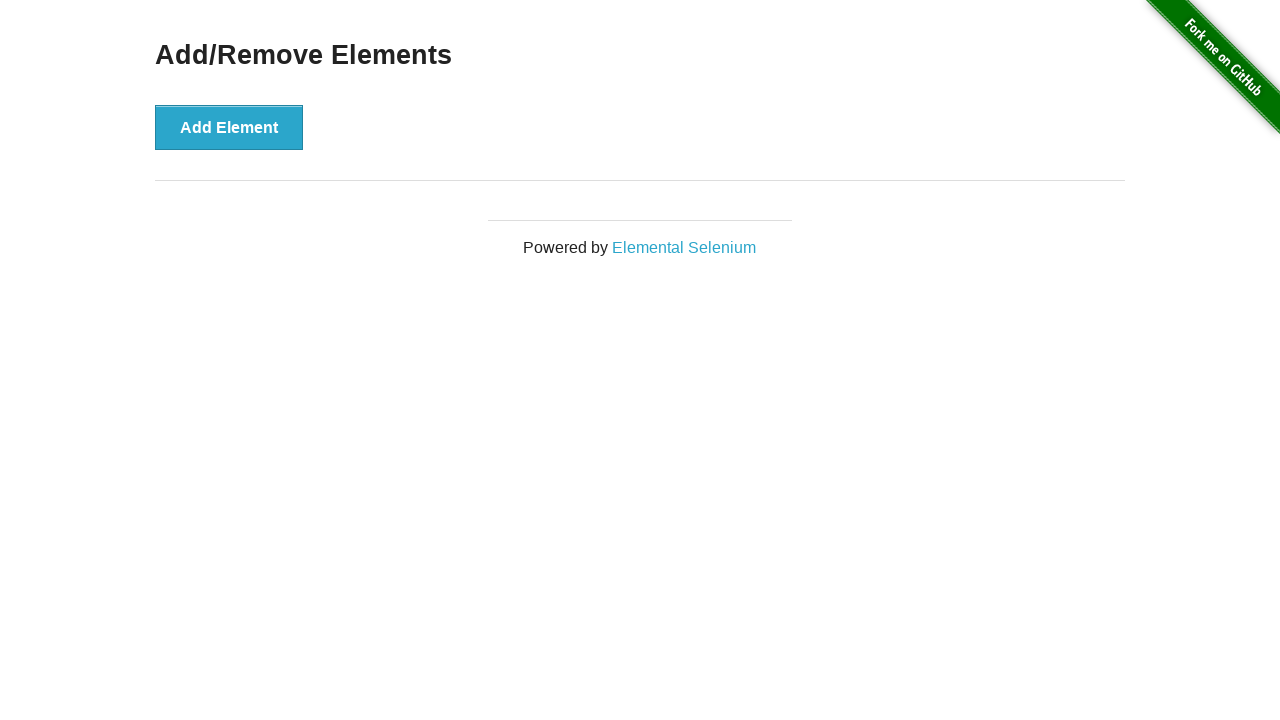

Navigated to add/remove elements page
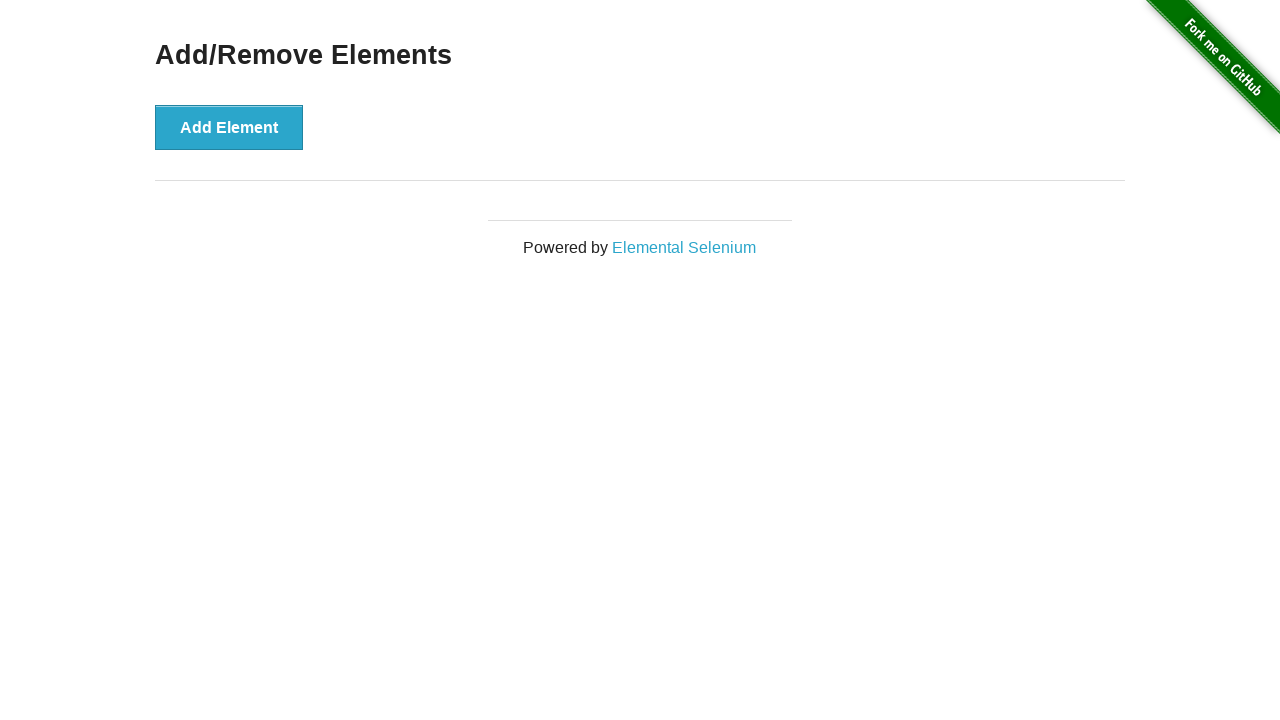

Clicked 'Add Element' button (iteration 1/100) at (229, 127) on button[onclick='addElement()']
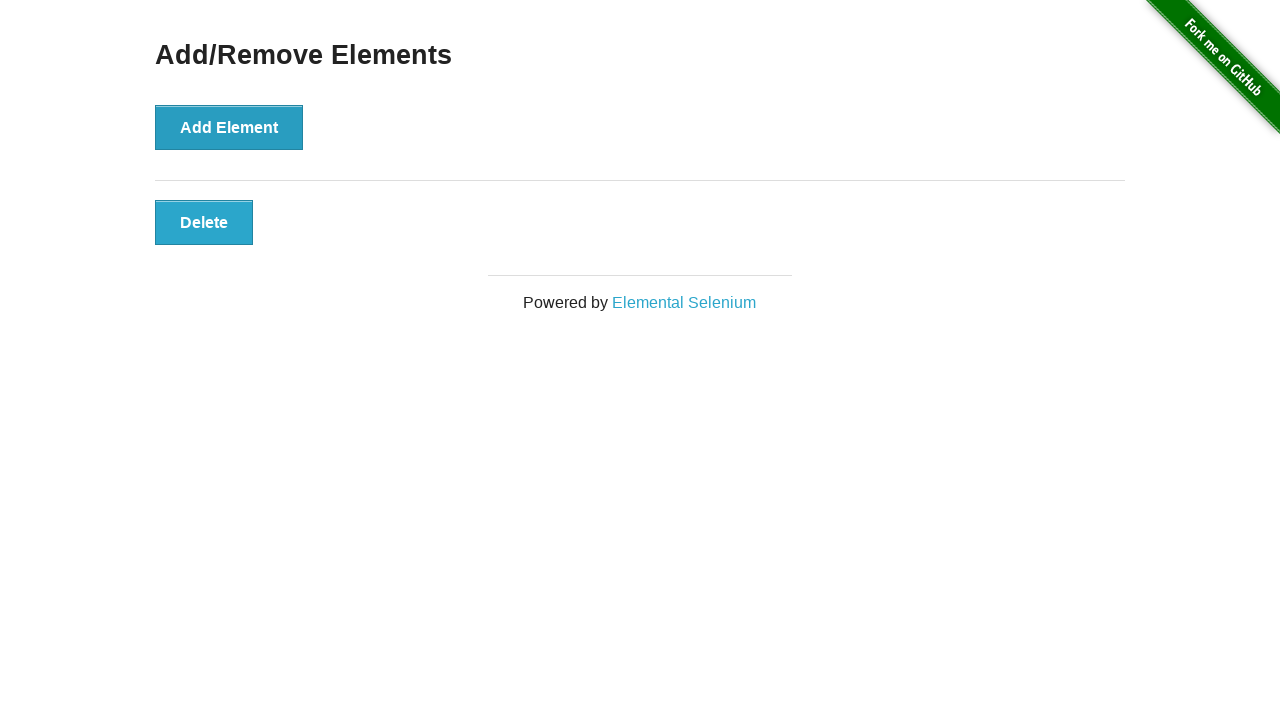

Clicked 'Add Element' button (iteration 2/100) at (229, 127) on button[onclick='addElement()']
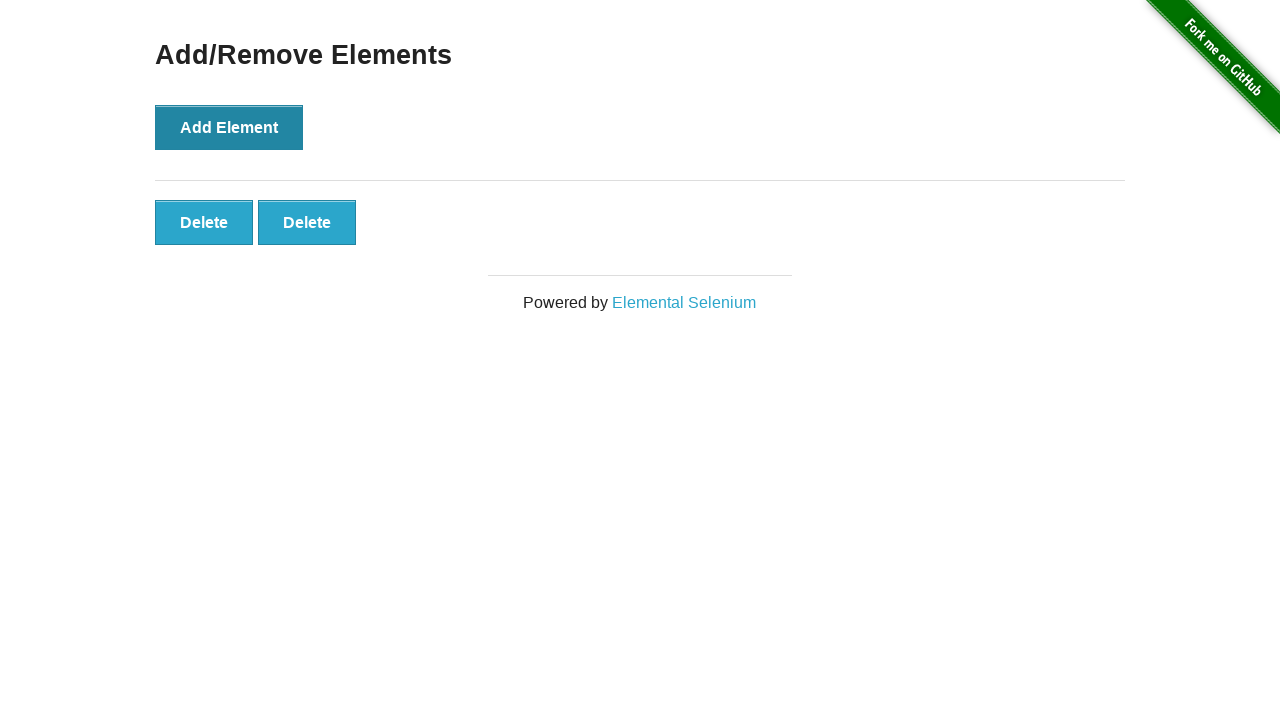

Clicked 'Add Element' button (iteration 3/100) at (229, 127) on button[onclick='addElement()']
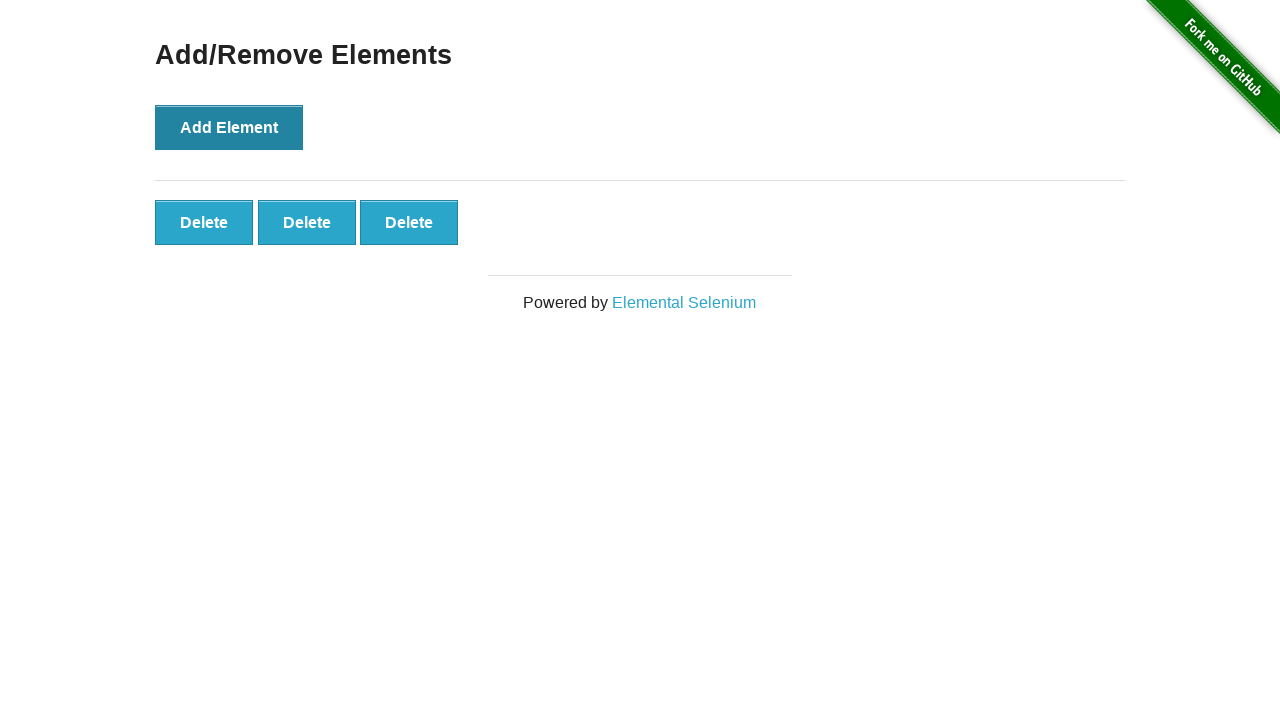

Clicked 'Add Element' button (iteration 4/100) at (229, 127) on button[onclick='addElement()']
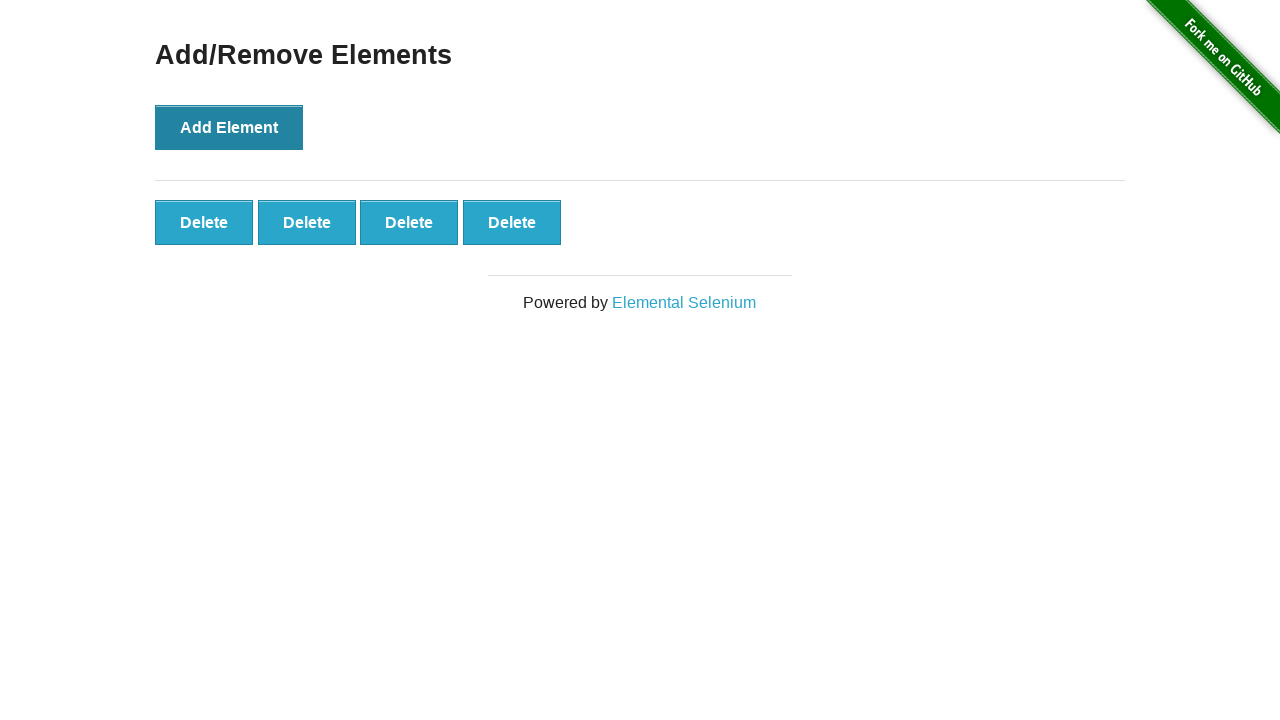

Clicked 'Add Element' button (iteration 5/100) at (229, 127) on button[onclick='addElement()']
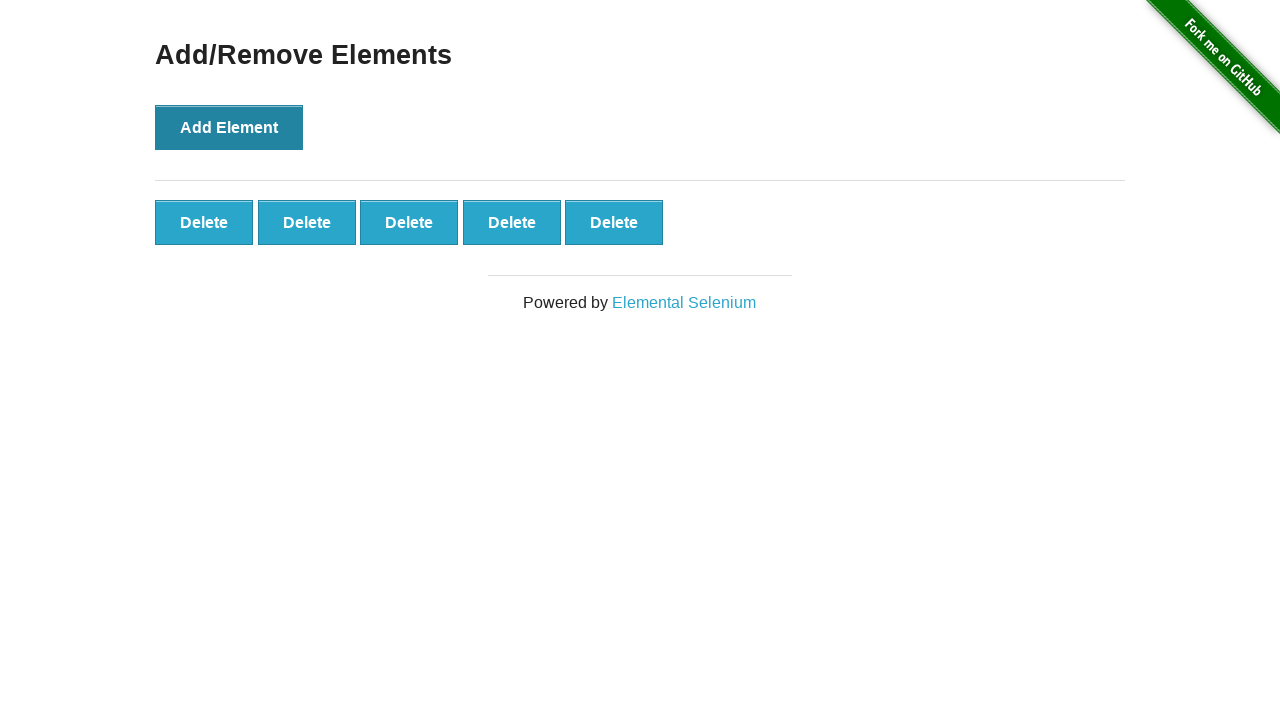

Clicked 'Add Element' button (iteration 6/100) at (229, 127) on button[onclick='addElement()']
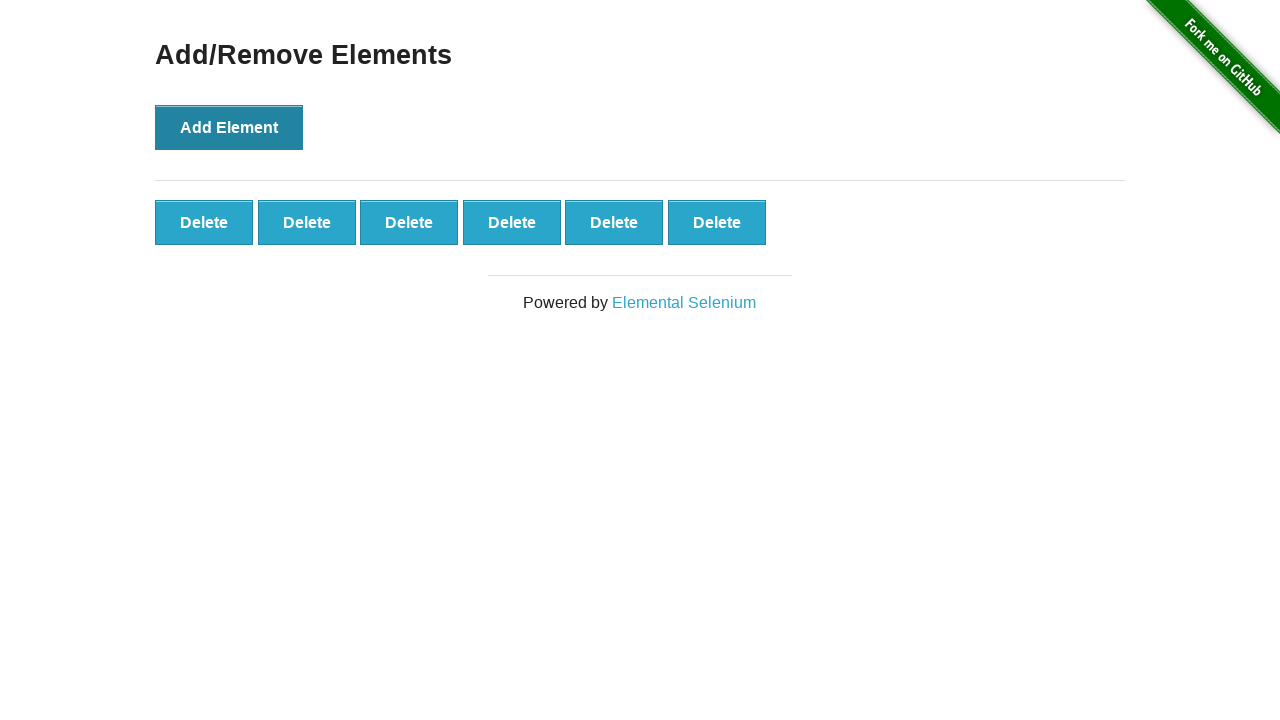

Clicked 'Add Element' button (iteration 7/100) at (229, 127) on button[onclick='addElement()']
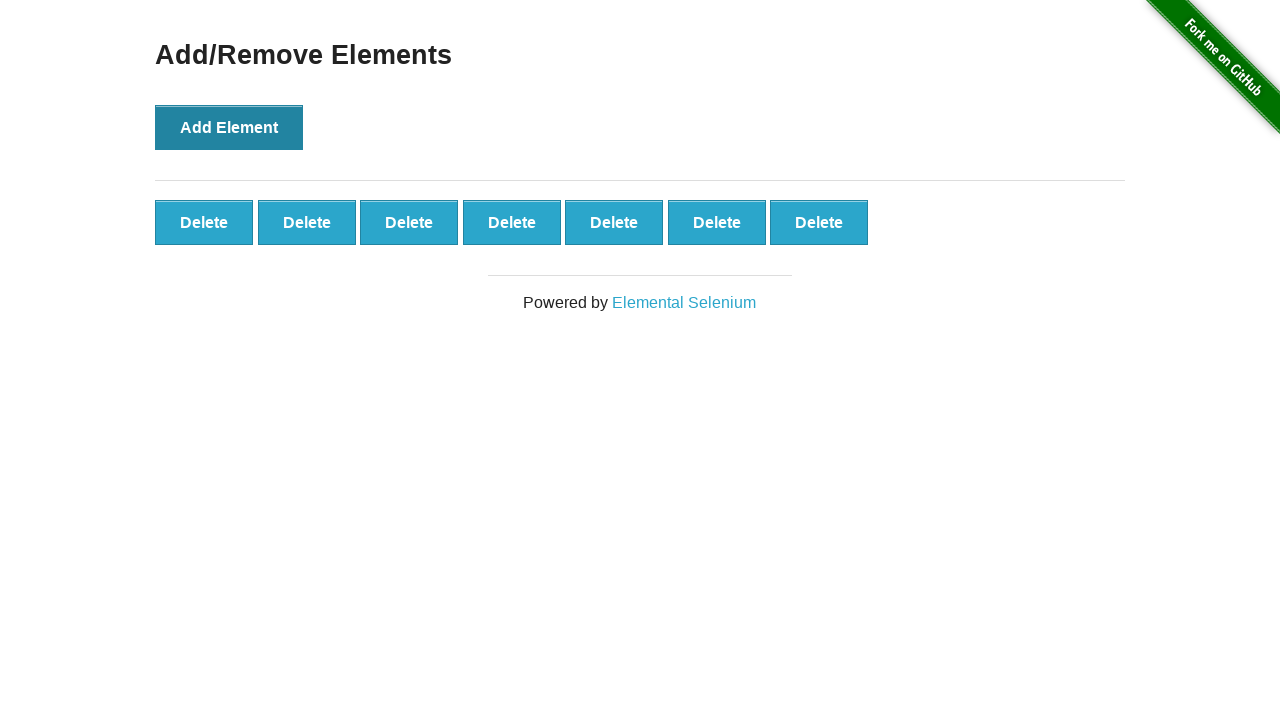

Clicked 'Add Element' button (iteration 8/100) at (229, 127) on button[onclick='addElement()']
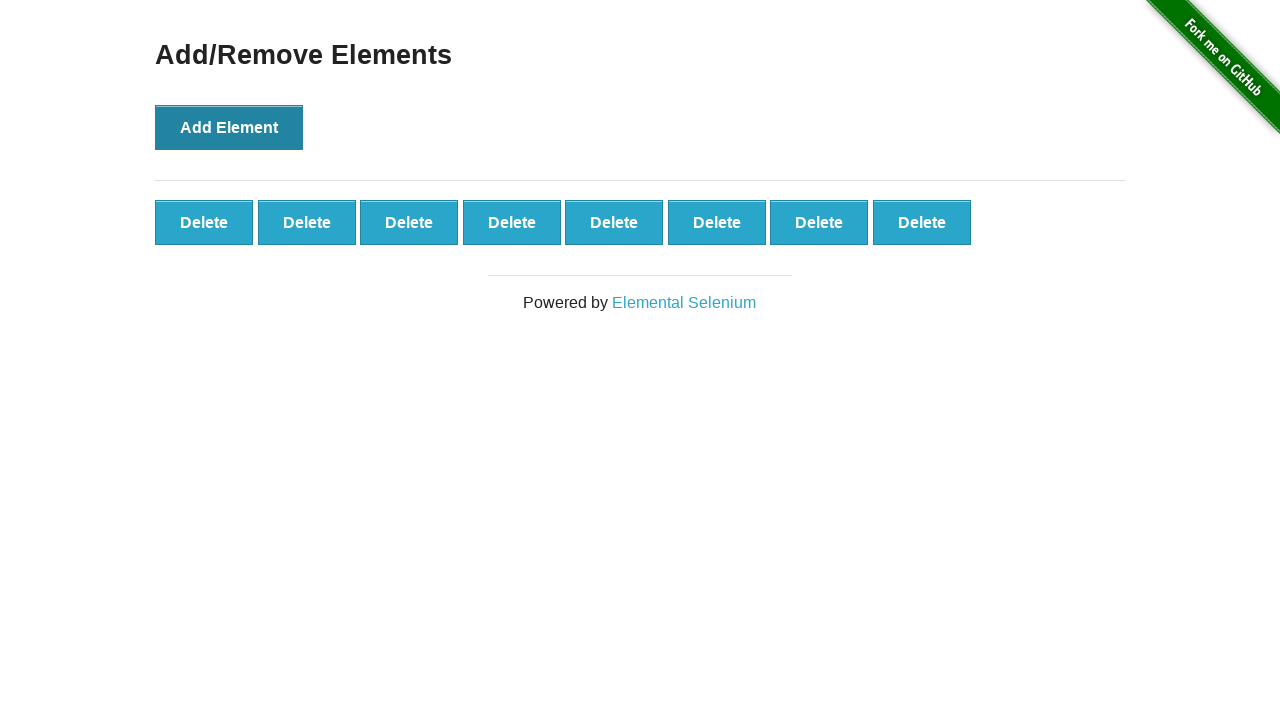

Clicked 'Add Element' button (iteration 9/100) at (229, 127) on button[onclick='addElement()']
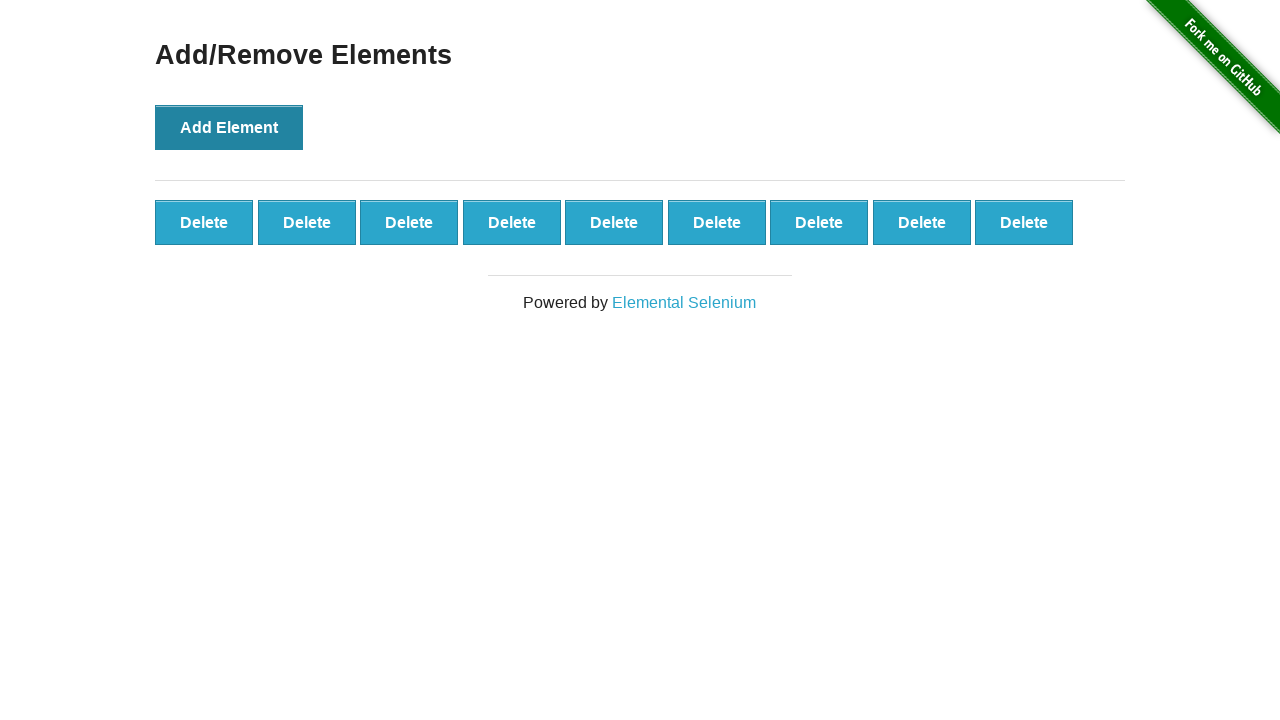

Clicked 'Add Element' button (iteration 10/100) at (229, 127) on button[onclick='addElement()']
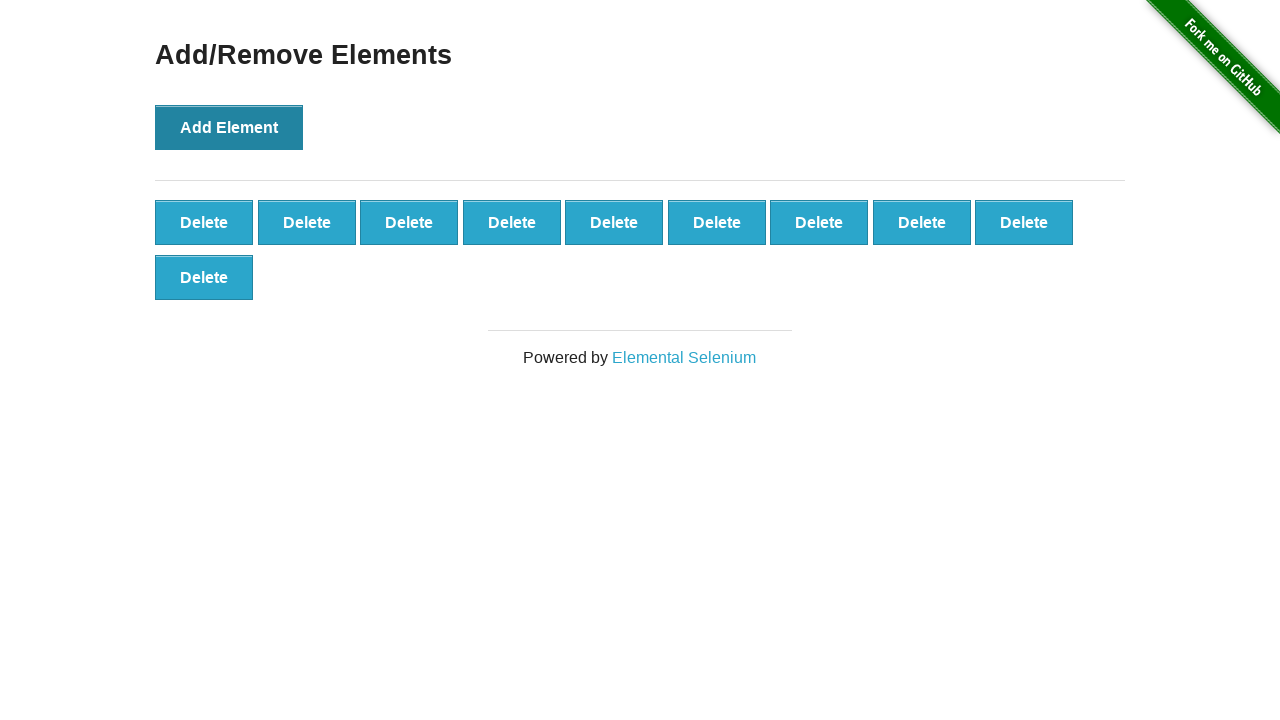

Clicked 'Add Element' button (iteration 11/100) at (229, 127) on button[onclick='addElement()']
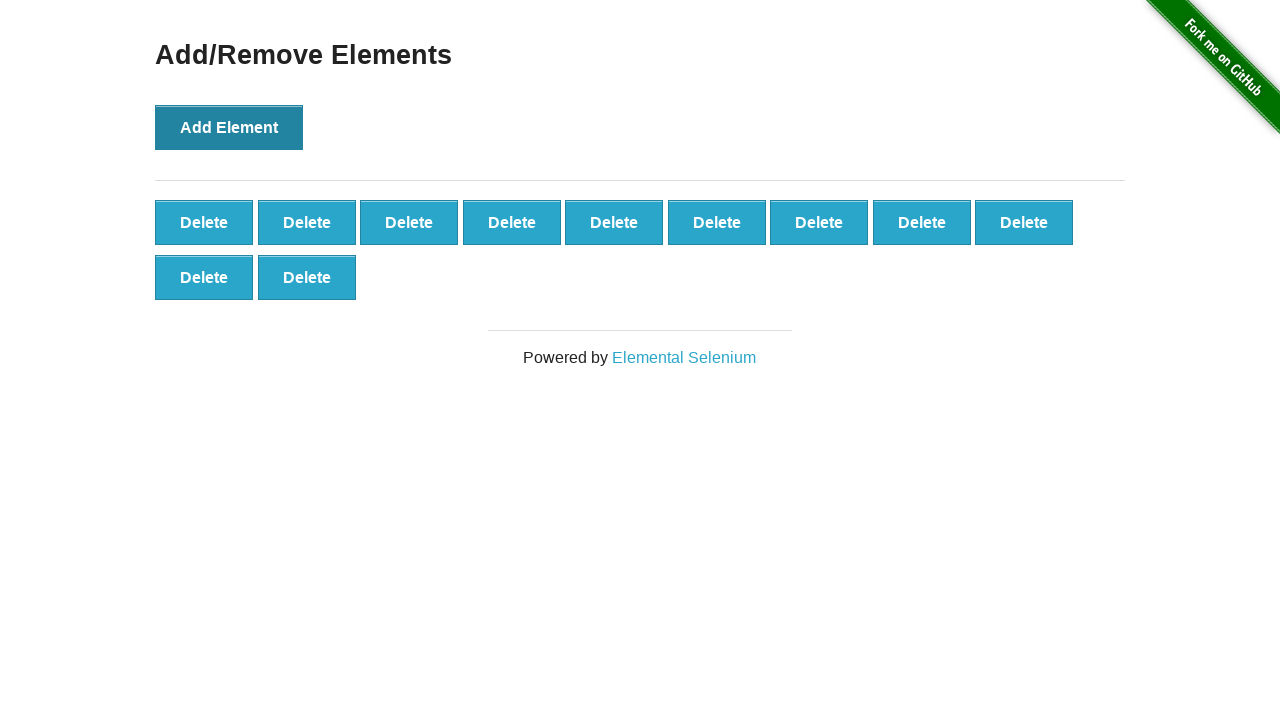

Clicked 'Add Element' button (iteration 12/100) at (229, 127) on button[onclick='addElement()']
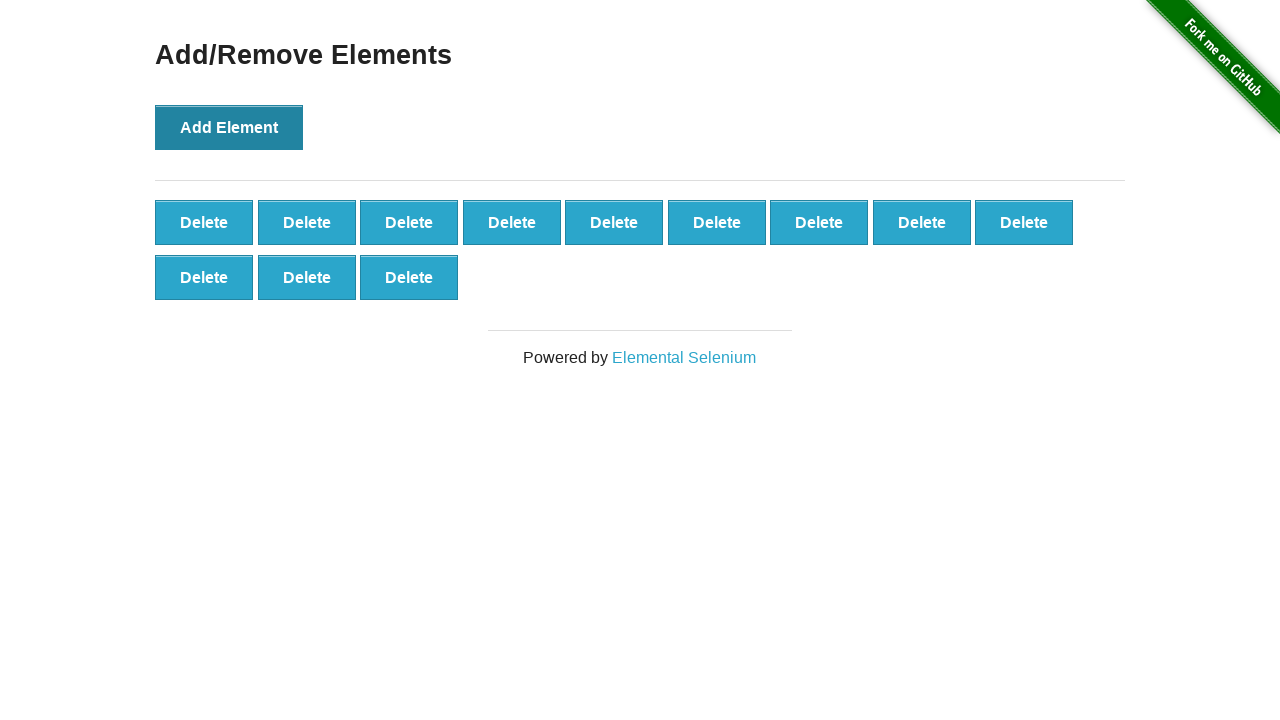

Clicked 'Add Element' button (iteration 13/100) at (229, 127) on button[onclick='addElement()']
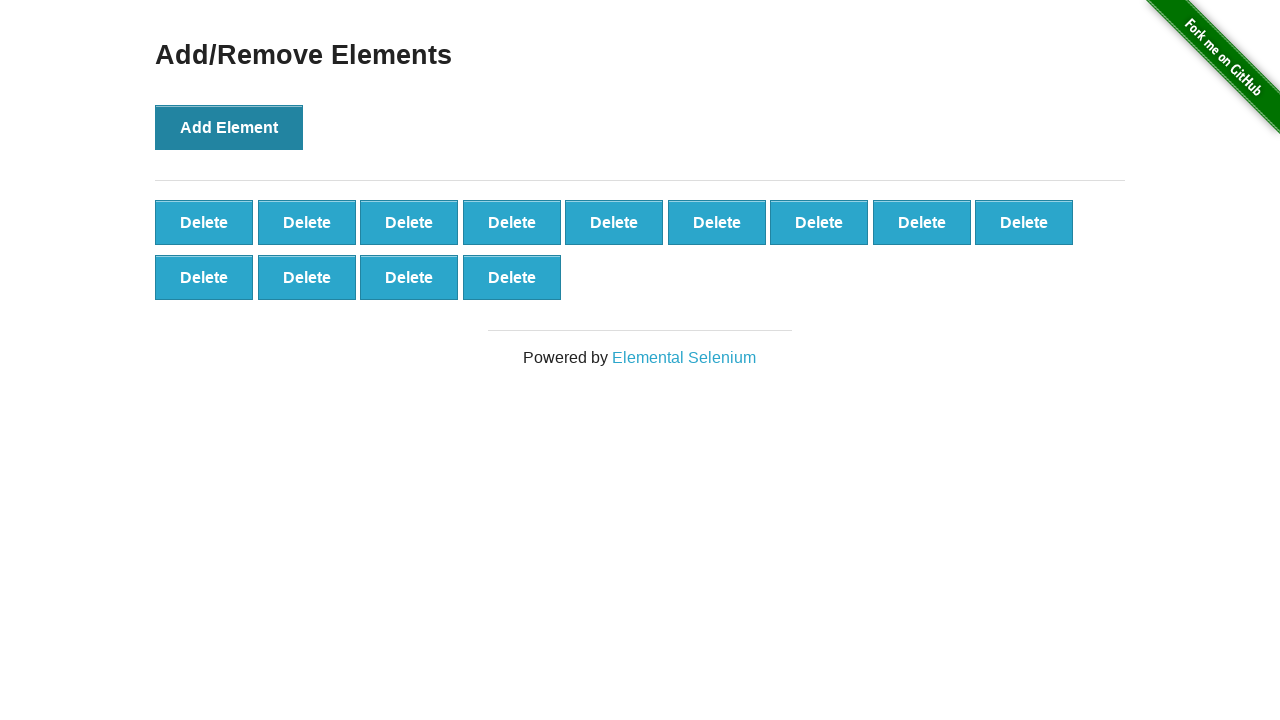

Clicked 'Add Element' button (iteration 14/100) at (229, 127) on button[onclick='addElement()']
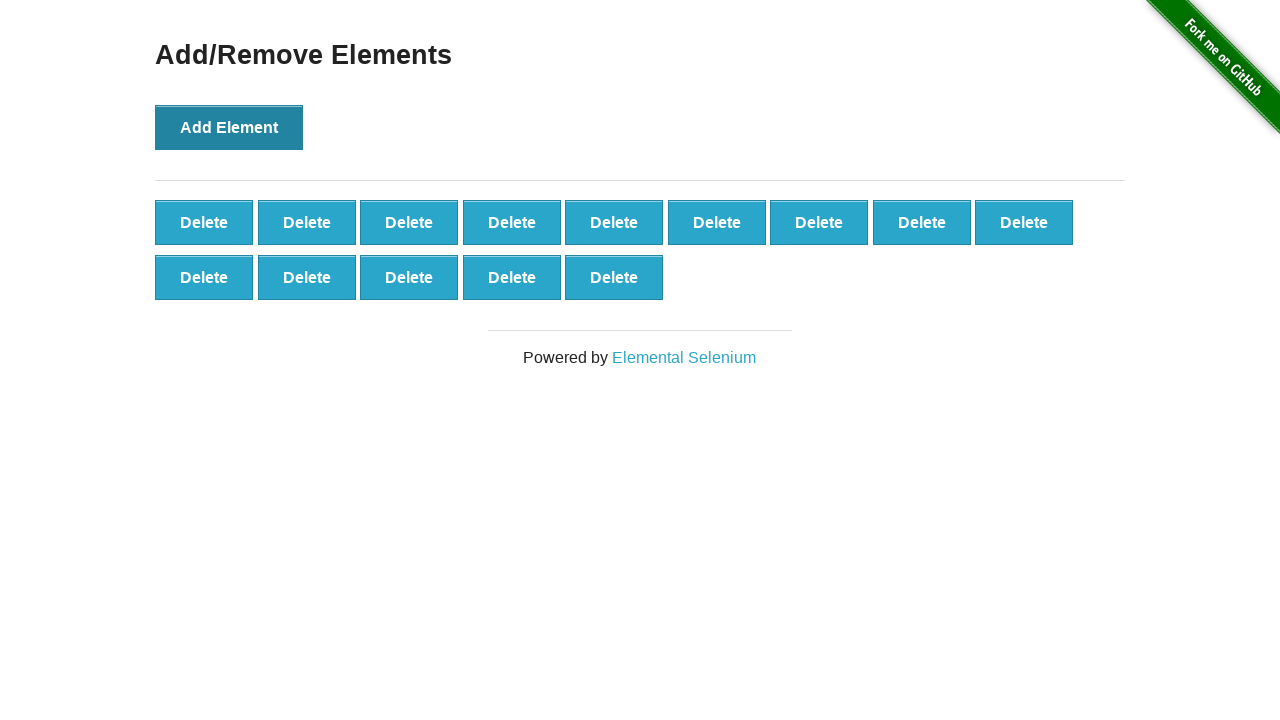

Clicked 'Add Element' button (iteration 15/100) at (229, 127) on button[onclick='addElement()']
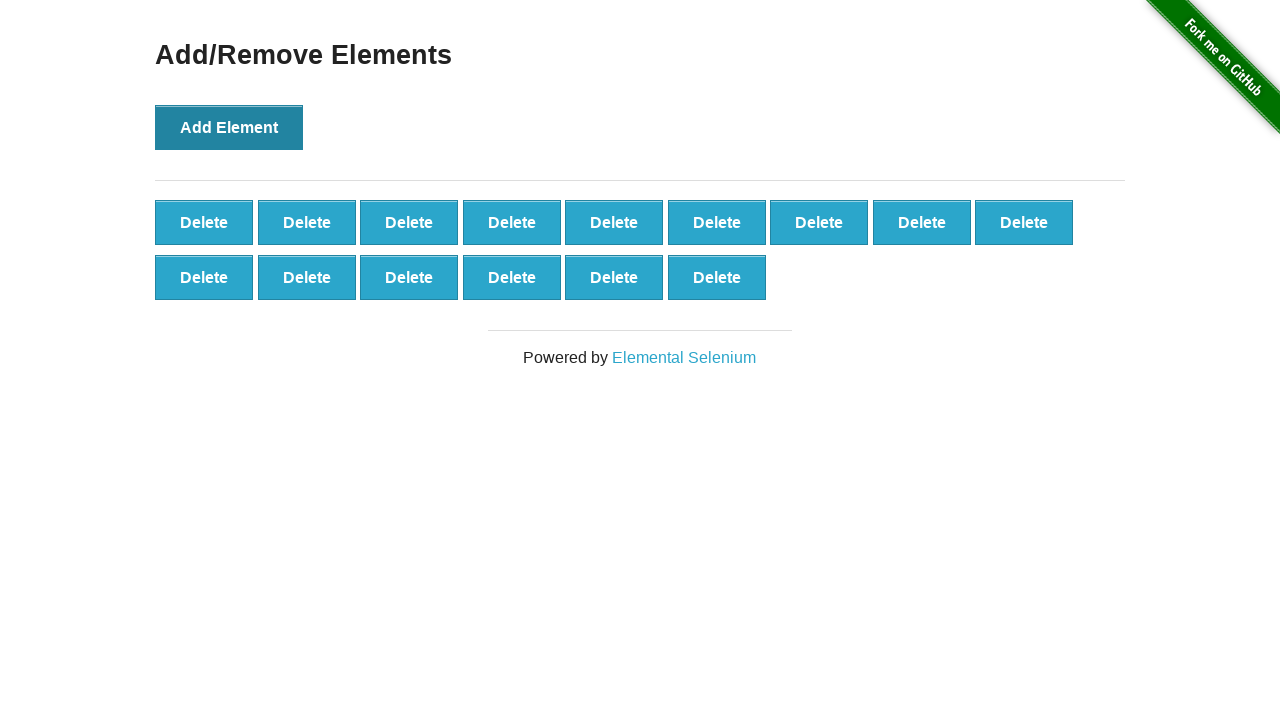

Clicked 'Add Element' button (iteration 16/100) at (229, 127) on button[onclick='addElement()']
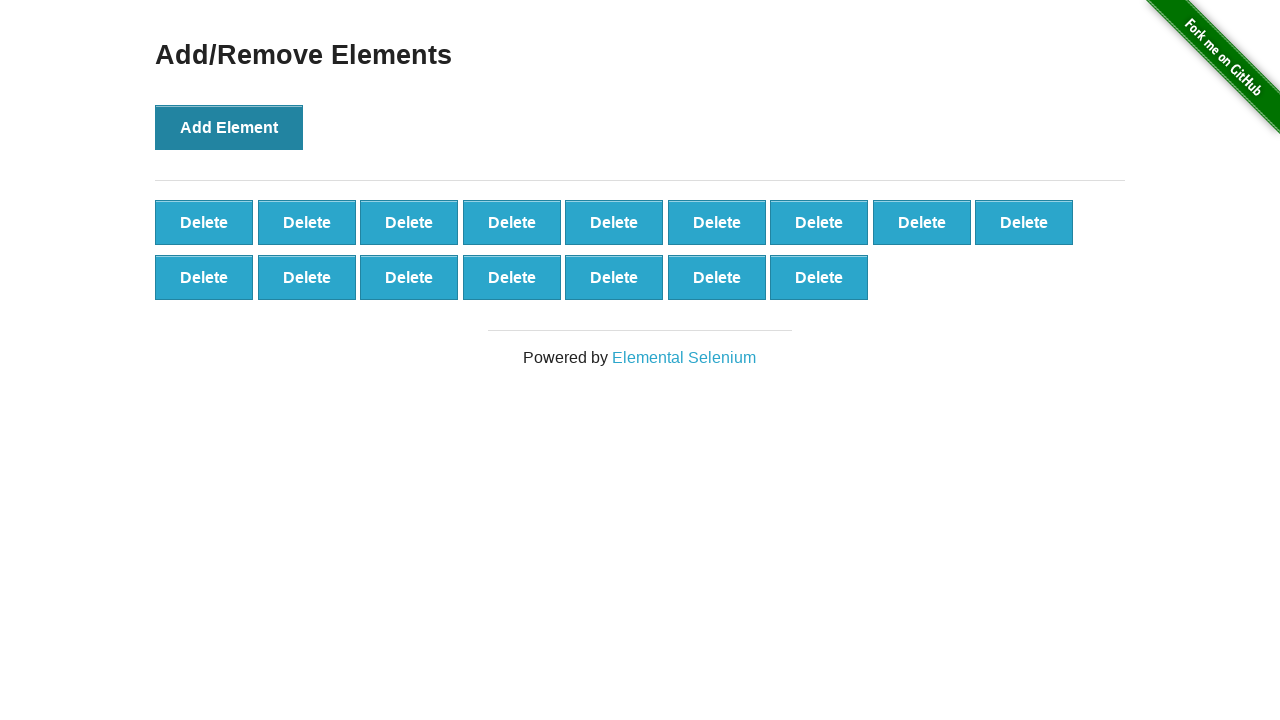

Clicked 'Add Element' button (iteration 17/100) at (229, 127) on button[onclick='addElement()']
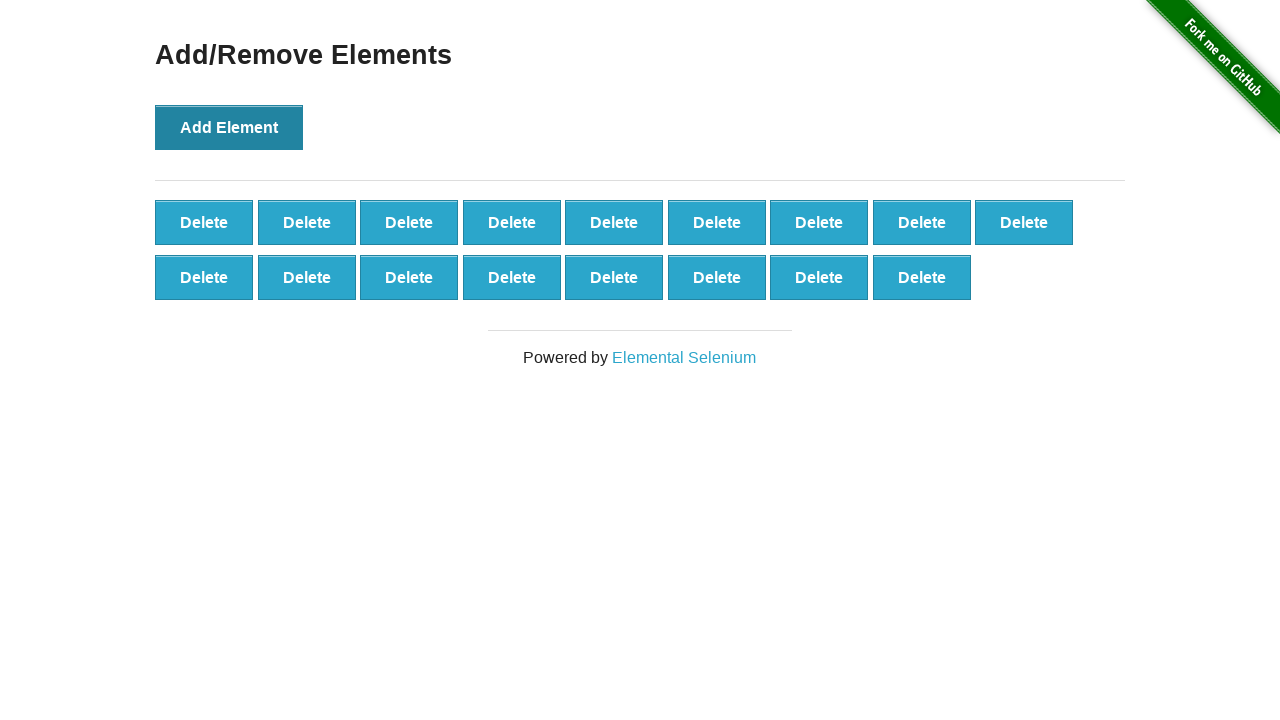

Clicked 'Add Element' button (iteration 18/100) at (229, 127) on button[onclick='addElement()']
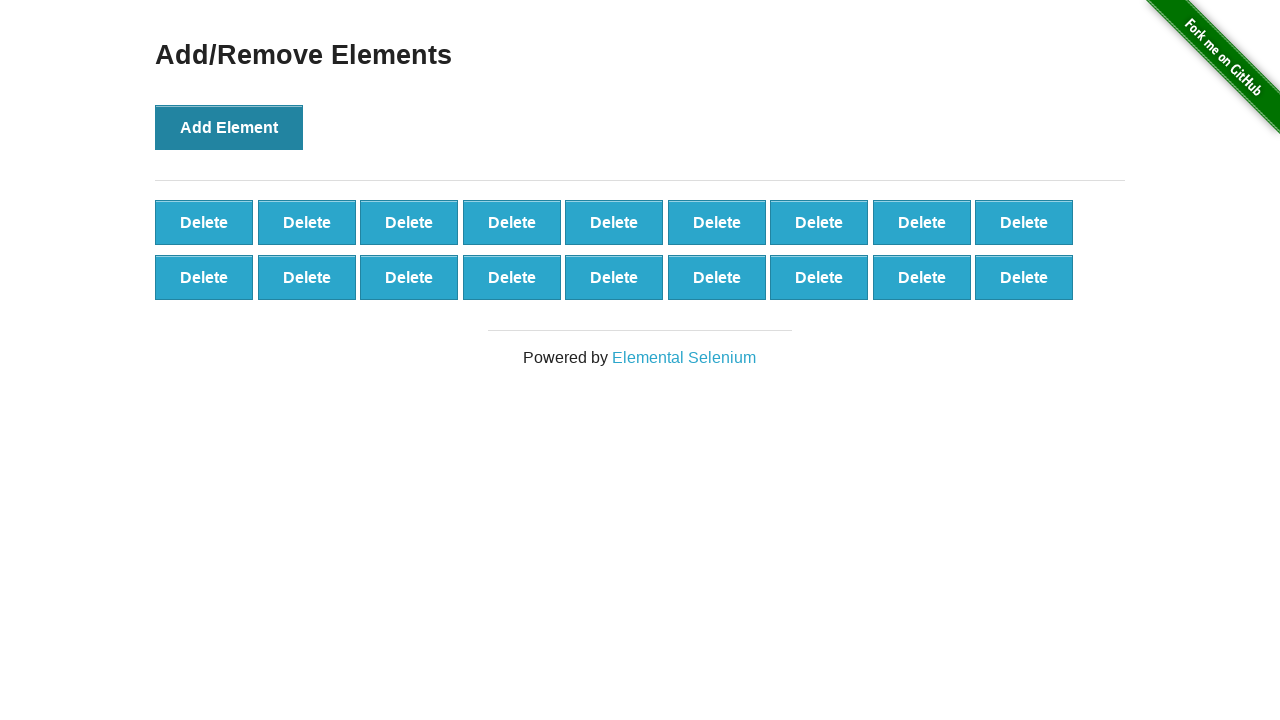

Clicked 'Add Element' button (iteration 19/100) at (229, 127) on button[onclick='addElement()']
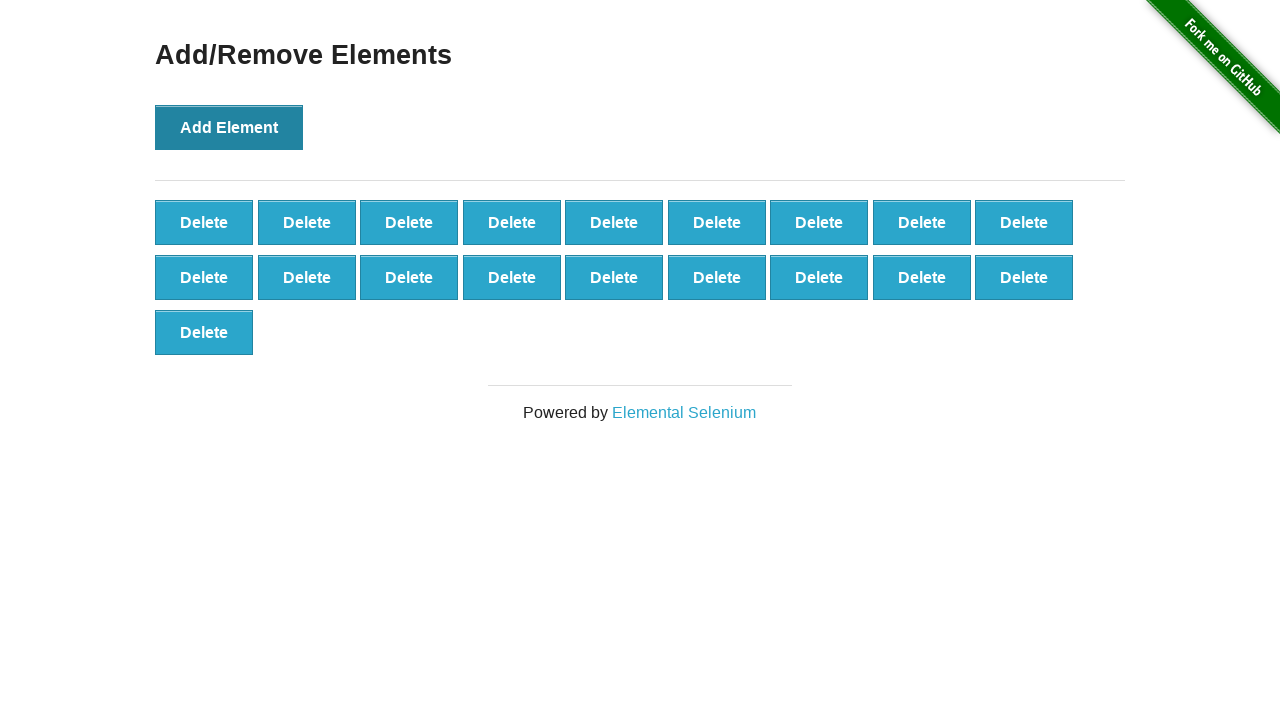

Clicked 'Add Element' button (iteration 20/100) at (229, 127) on button[onclick='addElement()']
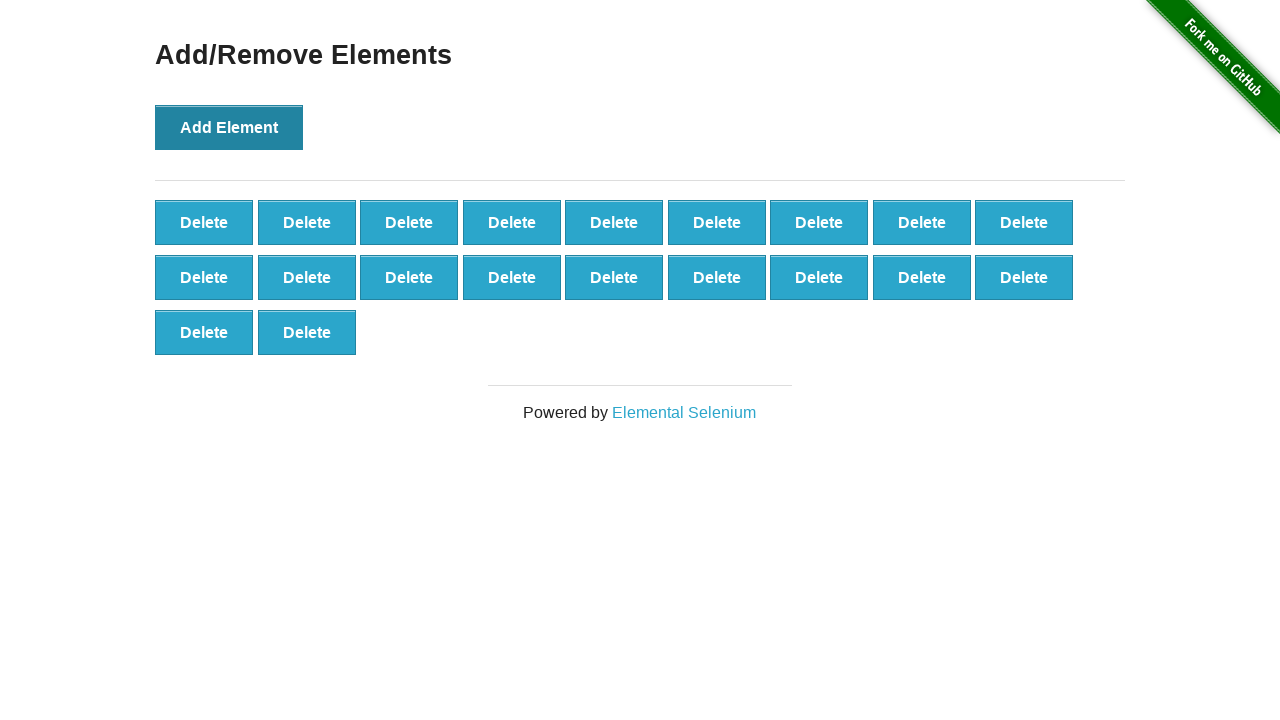

Clicked 'Add Element' button (iteration 21/100) at (229, 127) on button[onclick='addElement()']
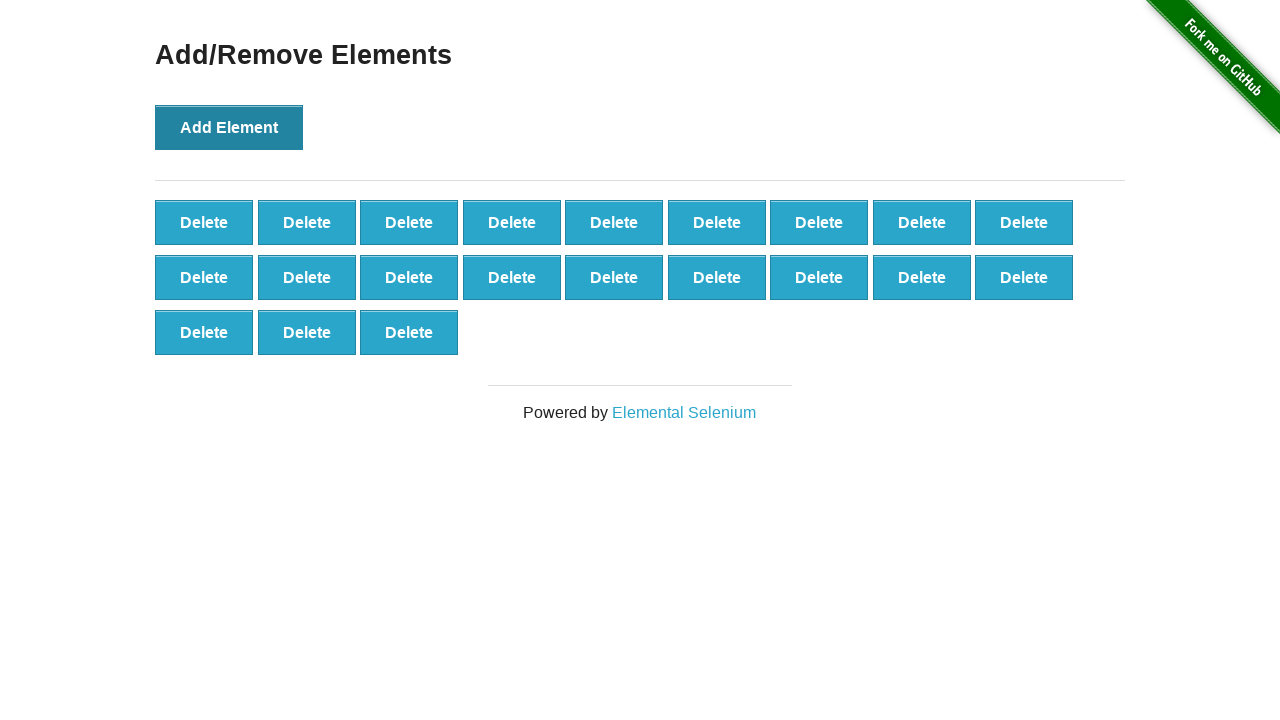

Clicked 'Add Element' button (iteration 22/100) at (229, 127) on button[onclick='addElement()']
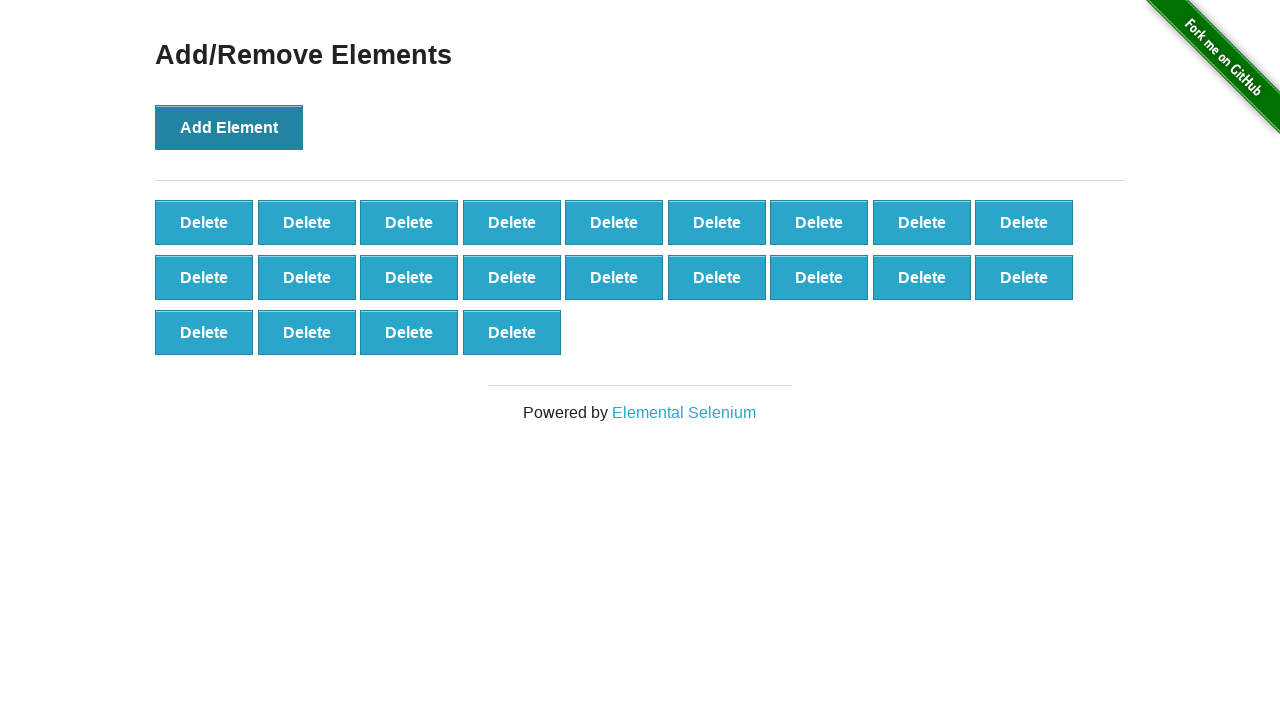

Clicked 'Add Element' button (iteration 23/100) at (229, 127) on button[onclick='addElement()']
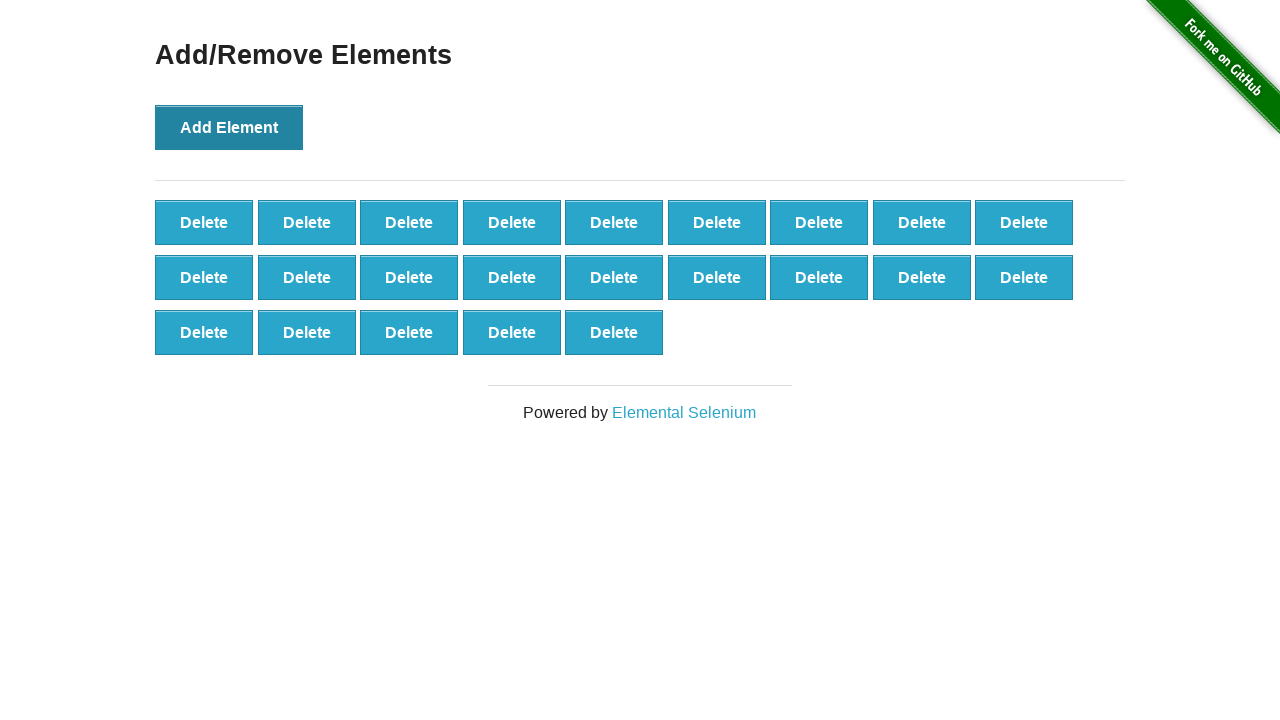

Clicked 'Add Element' button (iteration 24/100) at (229, 127) on button[onclick='addElement()']
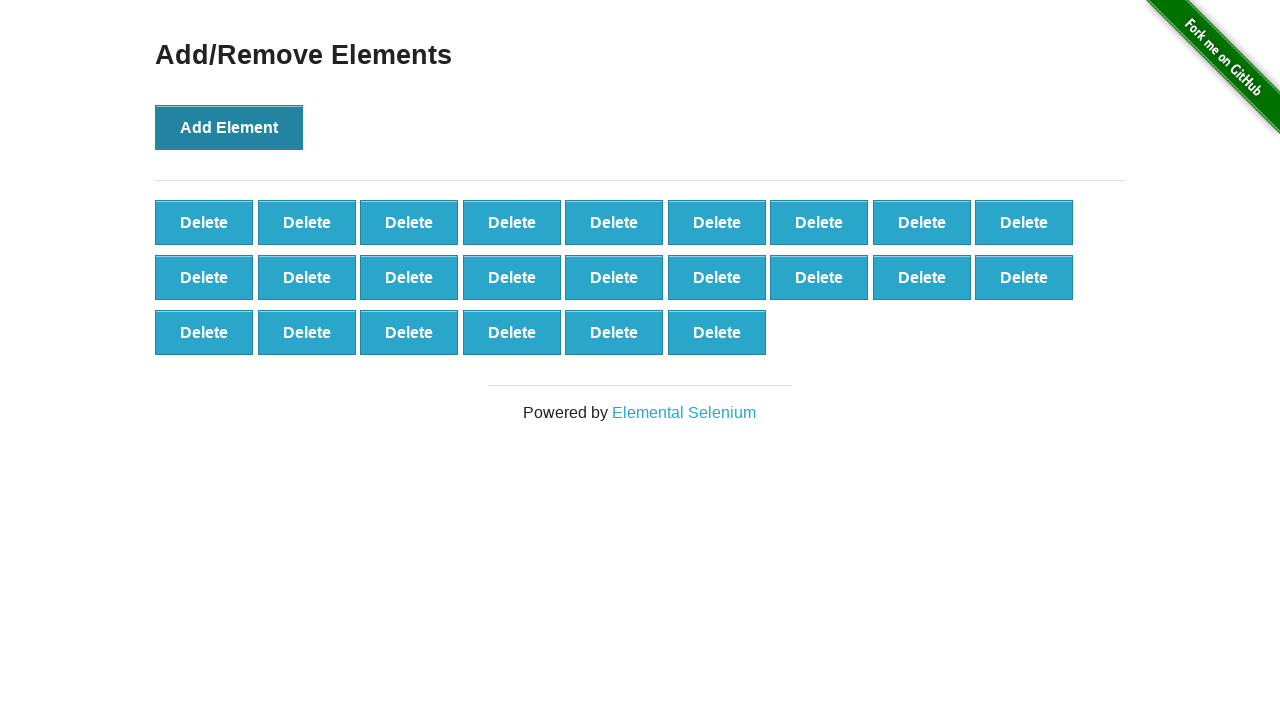

Clicked 'Add Element' button (iteration 25/100) at (229, 127) on button[onclick='addElement()']
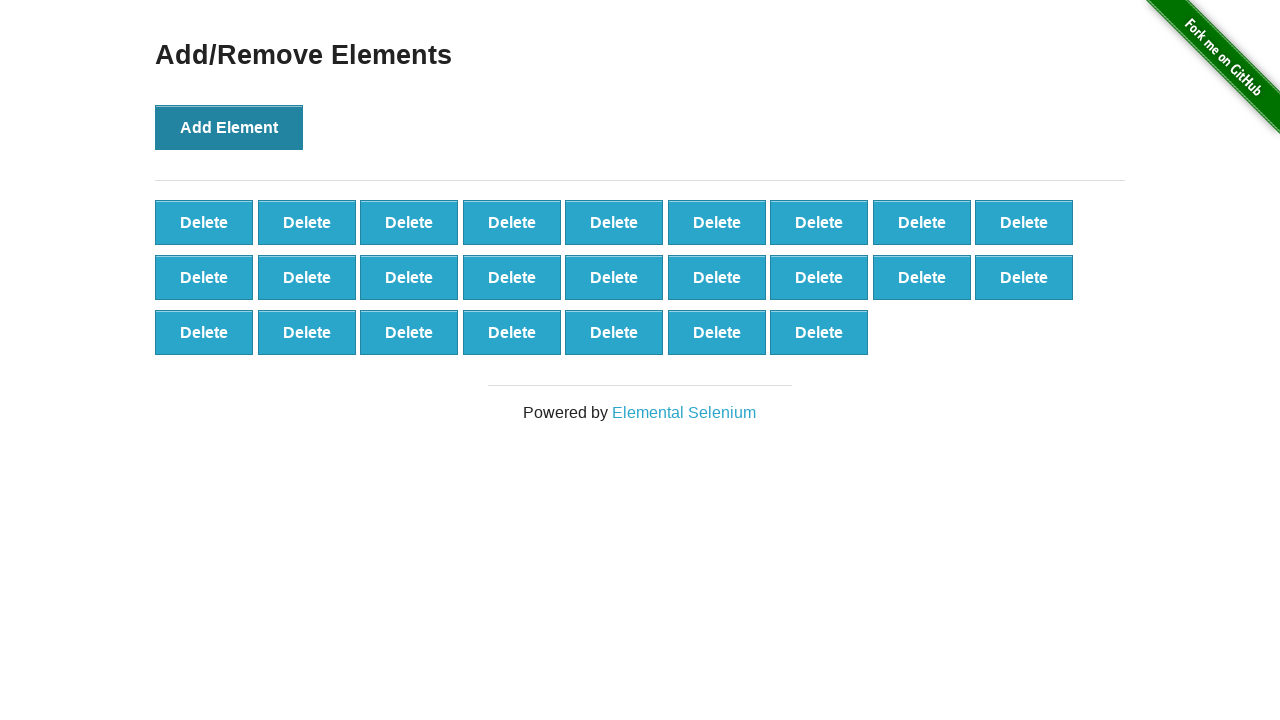

Clicked 'Add Element' button (iteration 26/100) at (229, 127) on button[onclick='addElement()']
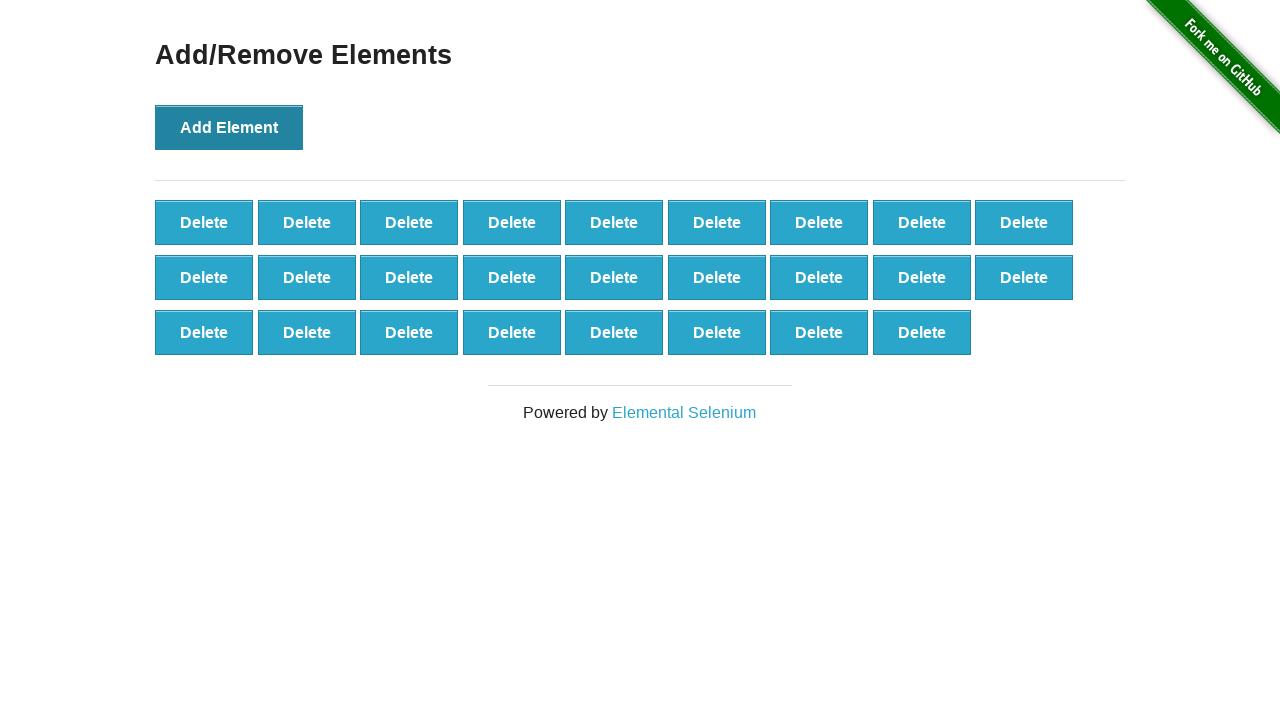

Clicked 'Add Element' button (iteration 27/100) at (229, 127) on button[onclick='addElement()']
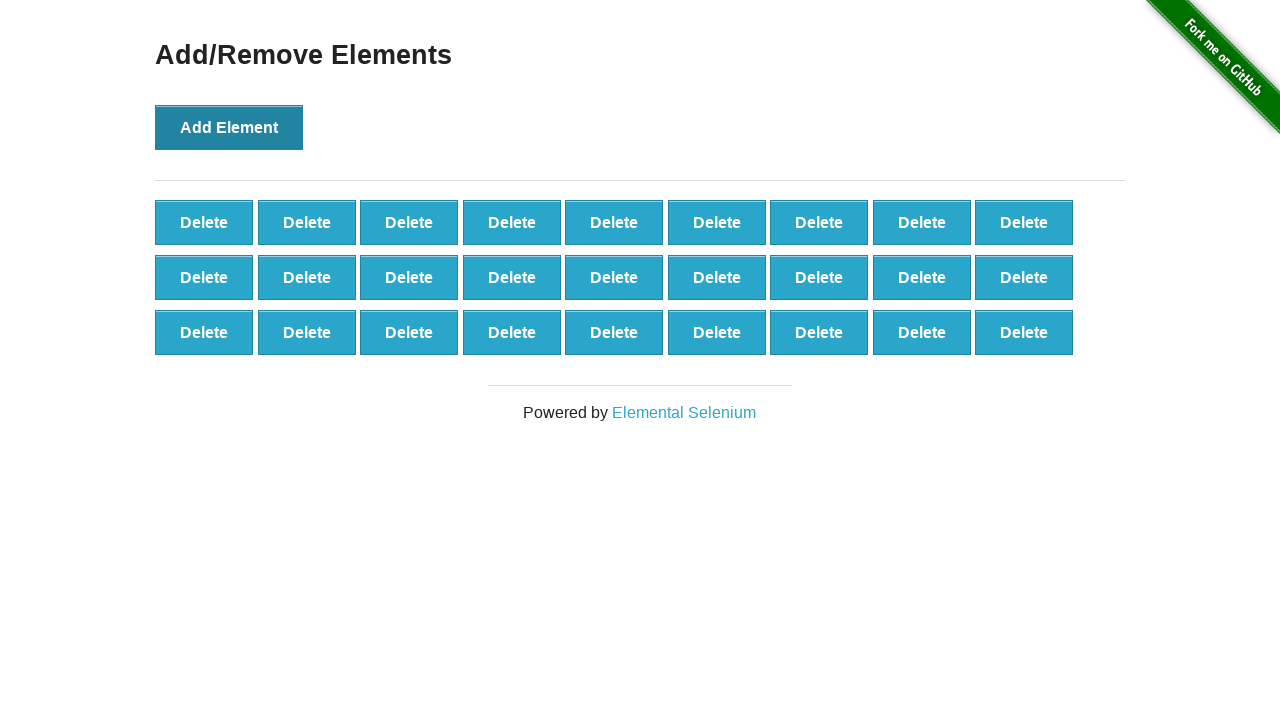

Clicked 'Add Element' button (iteration 28/100) at (229, 127) on button[onclick='addElement()']
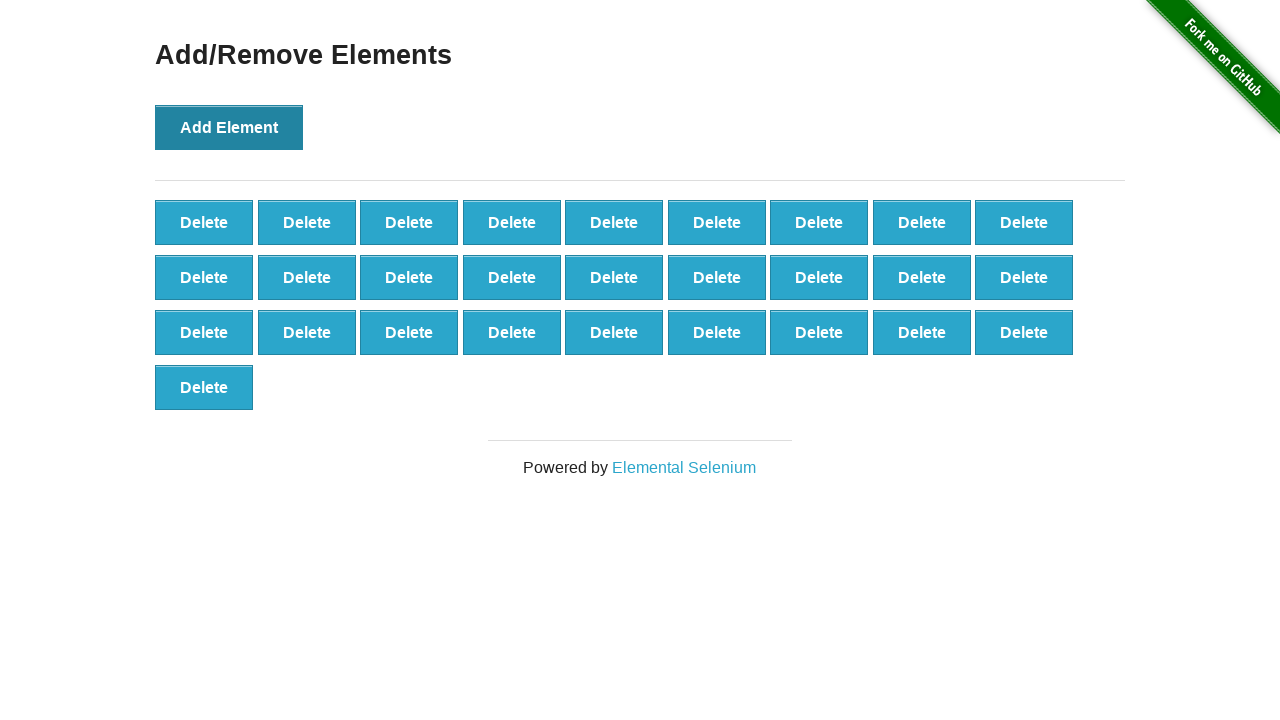

Clicked 'Add Element' button (iteration 29/100) at (229, 127) on button[onclick='addElement()']
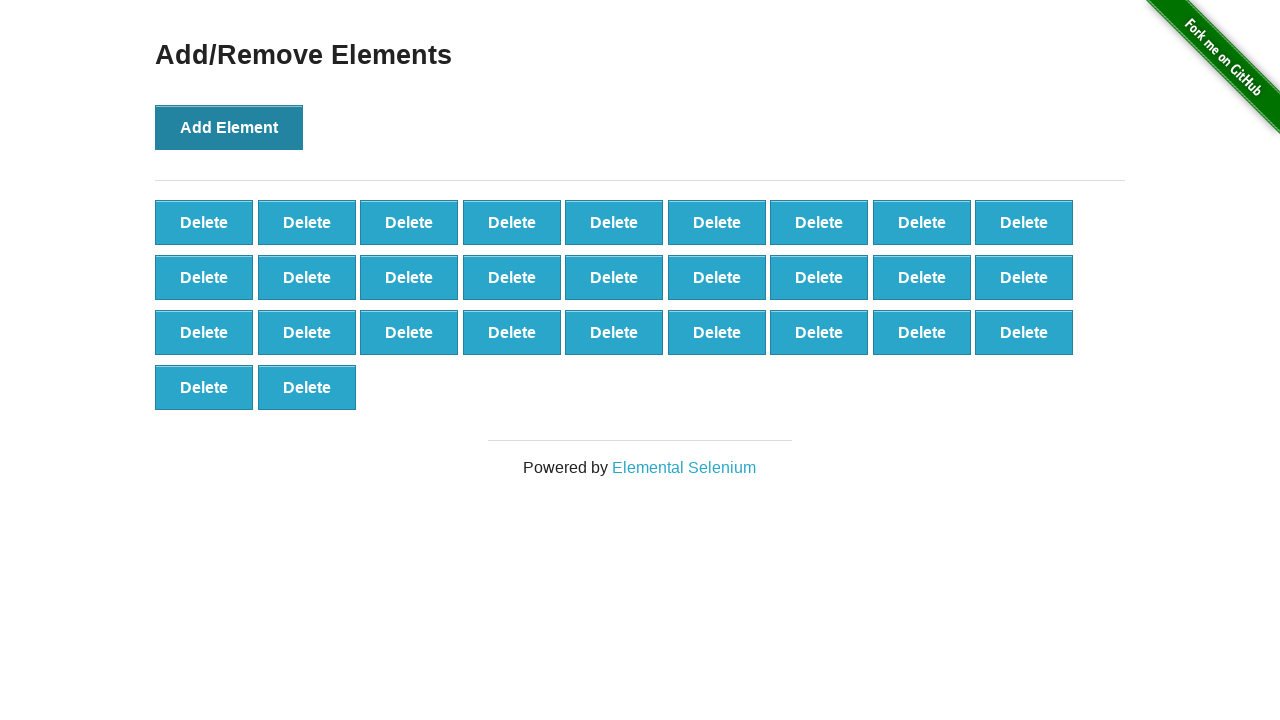

Clicked 'Add Element' button (iteration 30/100) at (229, 127) on button[onclick='addElement()']
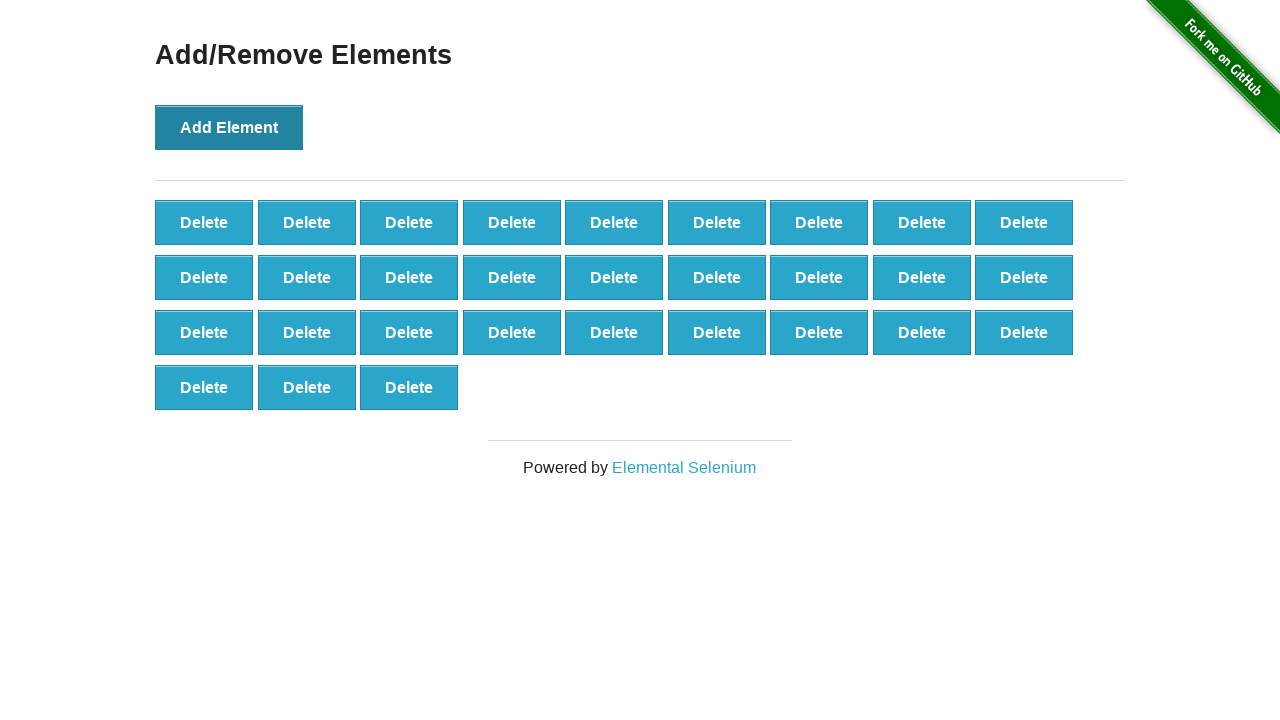

Clicked 'Add Element' button (iteration 31/100) at (229, 127) on button[onclick='addElement()']
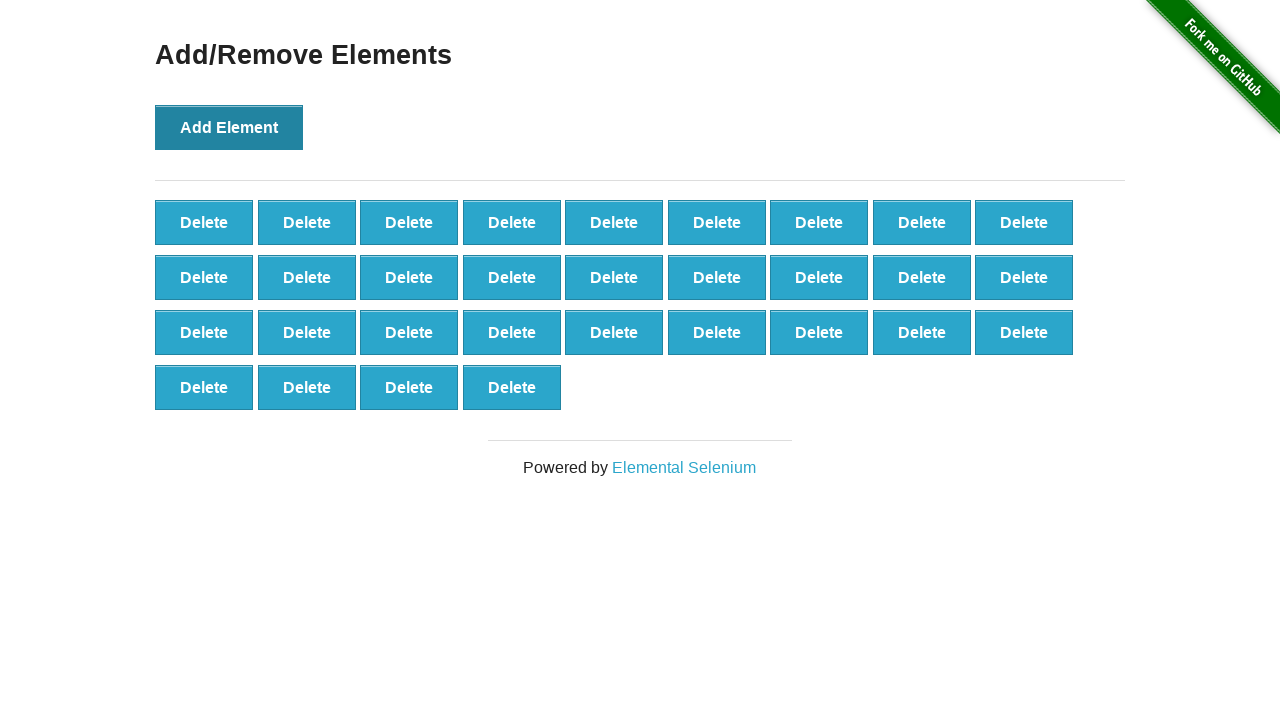

Clicked 'Add Element' button (iteration 32/100) at (229, 127) on button[onclick='addElement()']
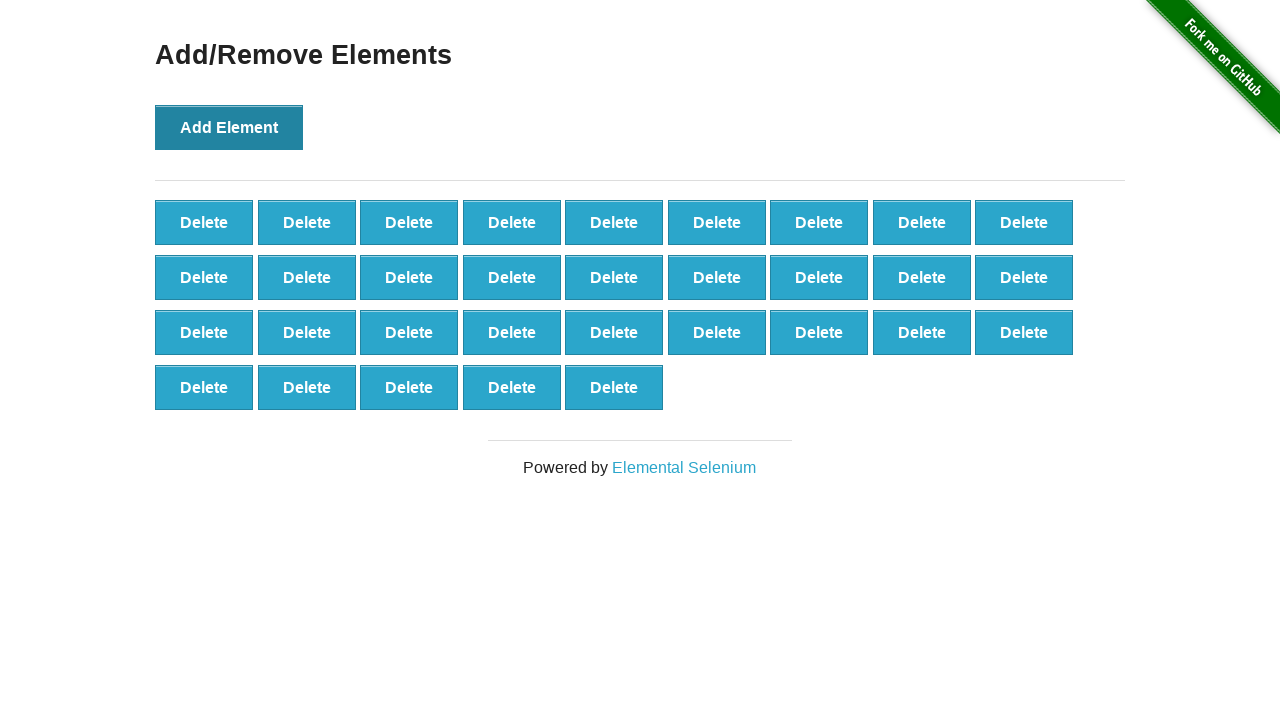

Clicked 'Add Element' button (iteration 33/100) at (229, 127) on button[onclick='addElement()']
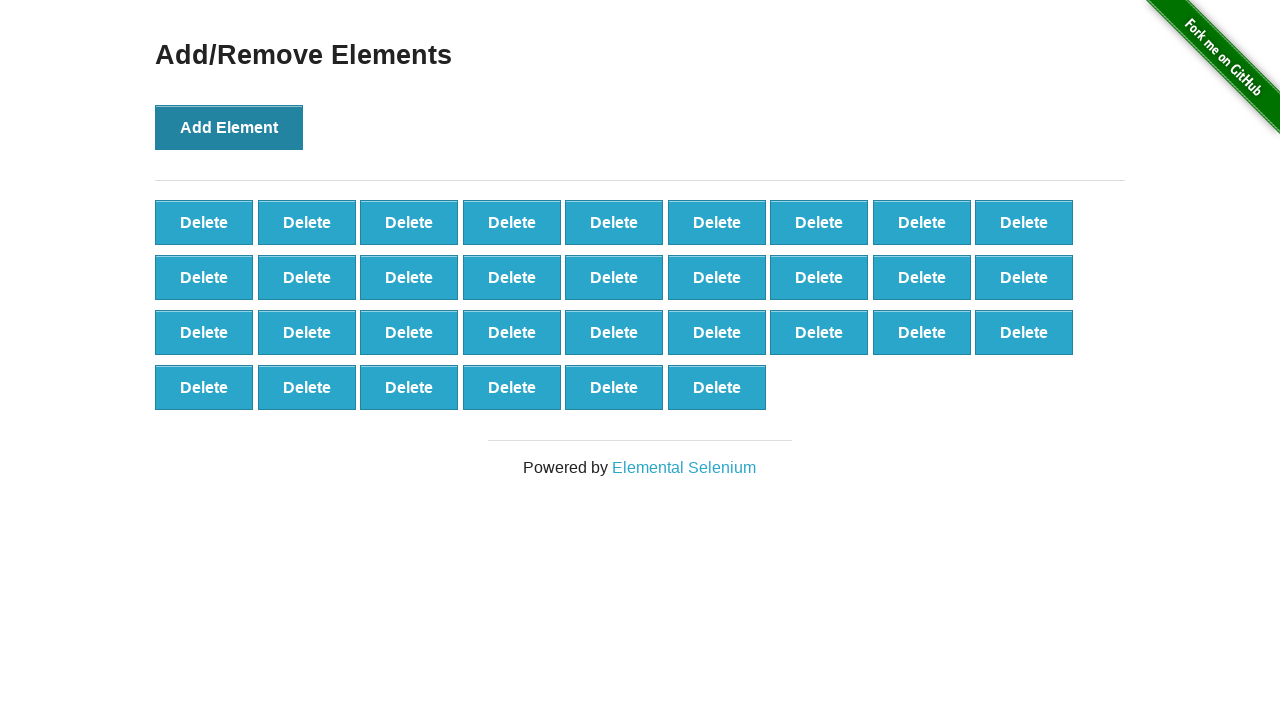

Clicked 'Add Element' button (iteration 34/100) at (229, 127) on button[onclick='addElement()']
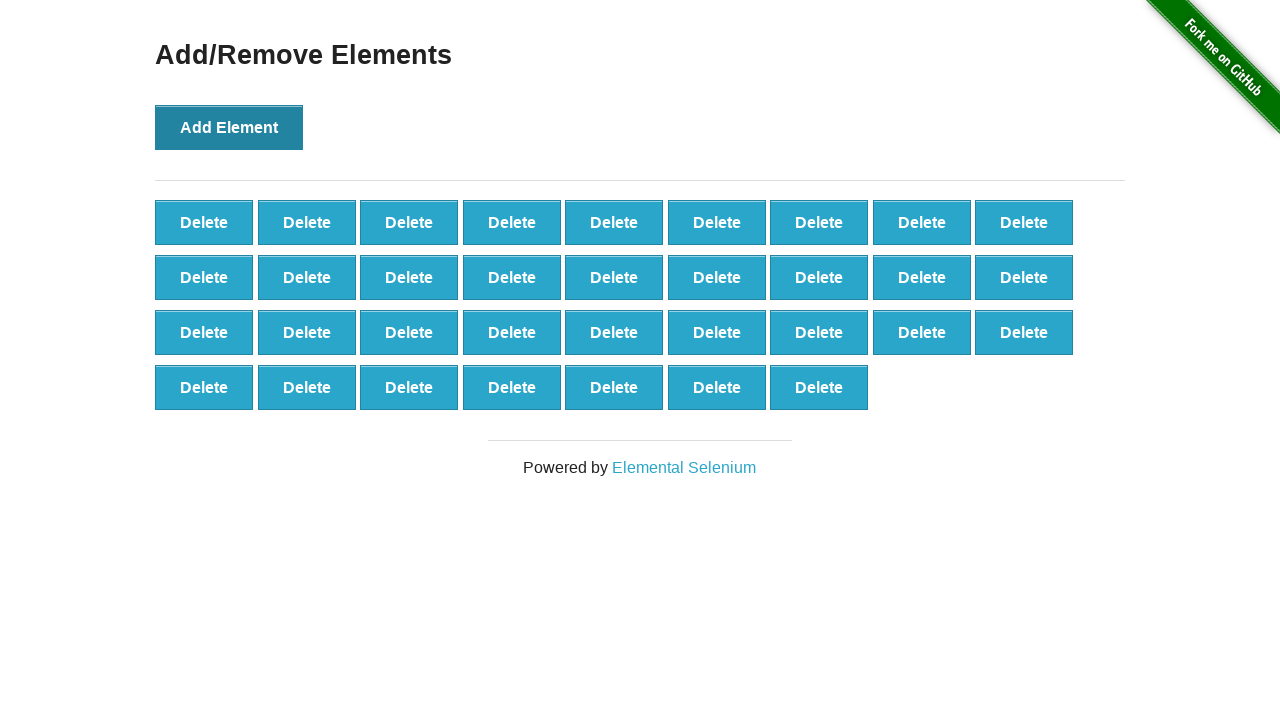

Clicked 'Add Element' button (iteration 35/100) at (229, 127) on button[onclick='addElement()']
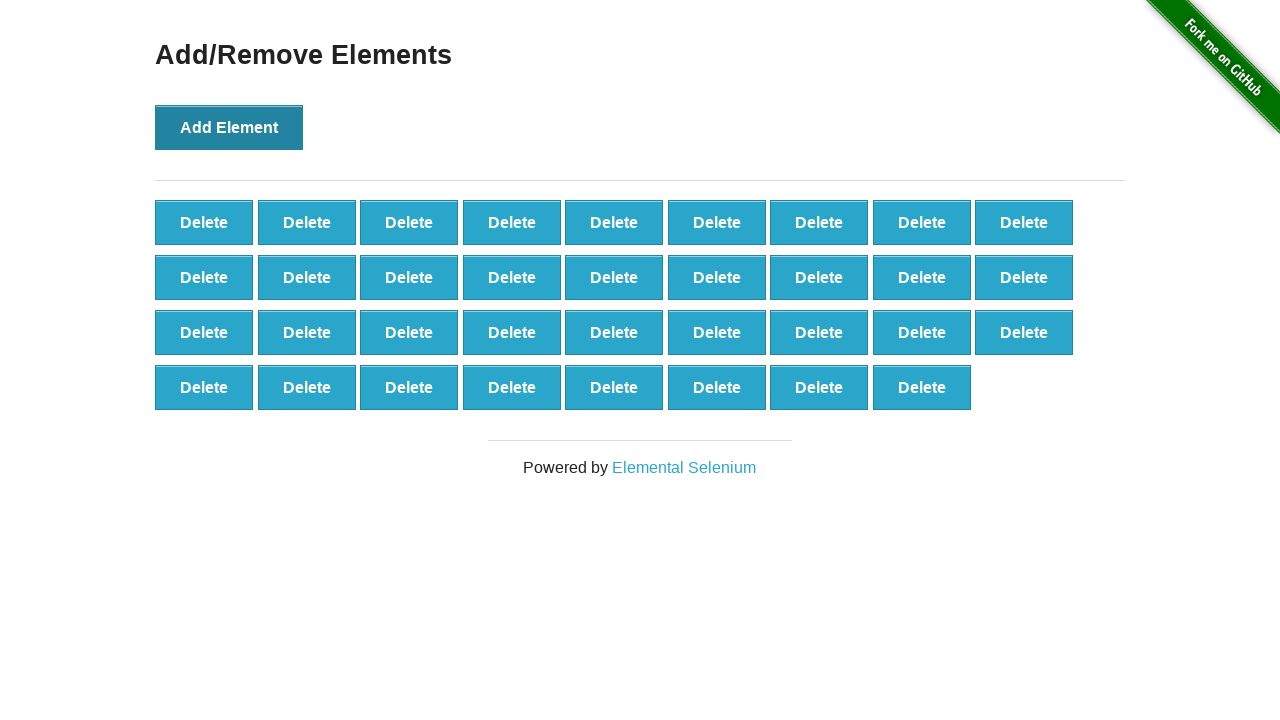

Clicked 'Add Element' button (iteration 36/100) at (229, 127) on button[onclick='addElement()']
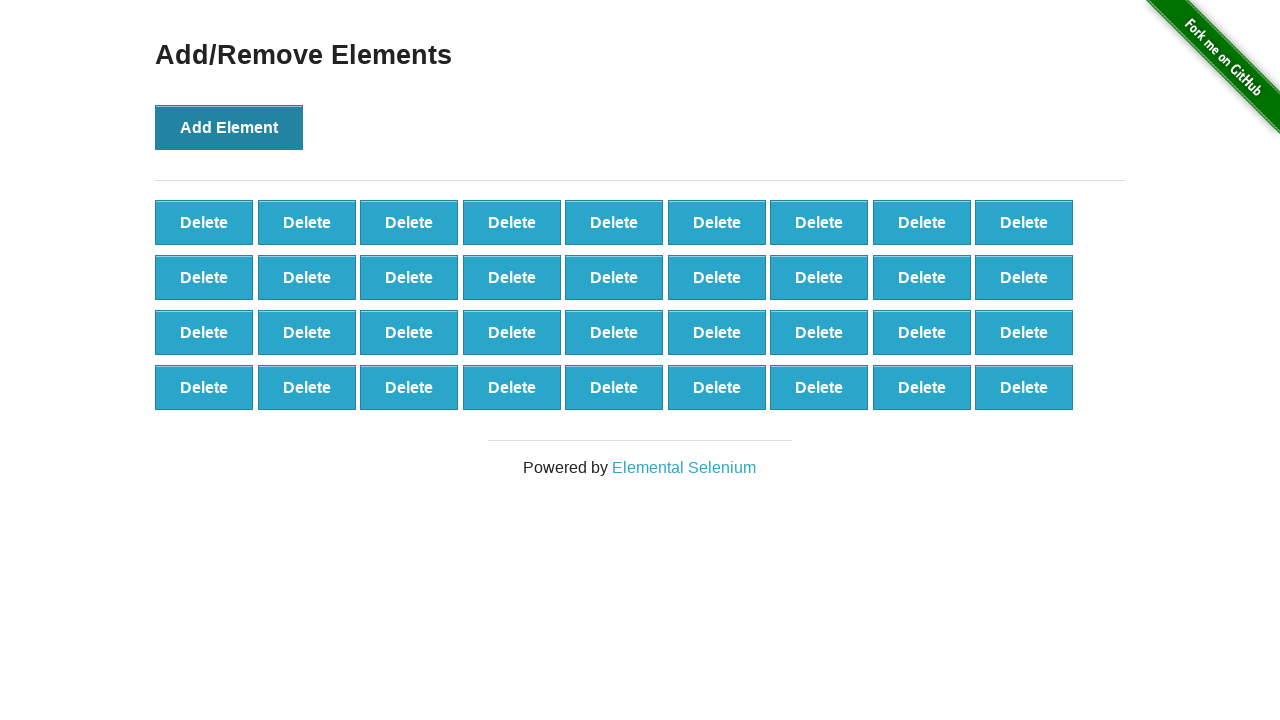

Clicked 'Add Element' button (iteration 37/100) at (229, 127) on button[onclick='addElement()']
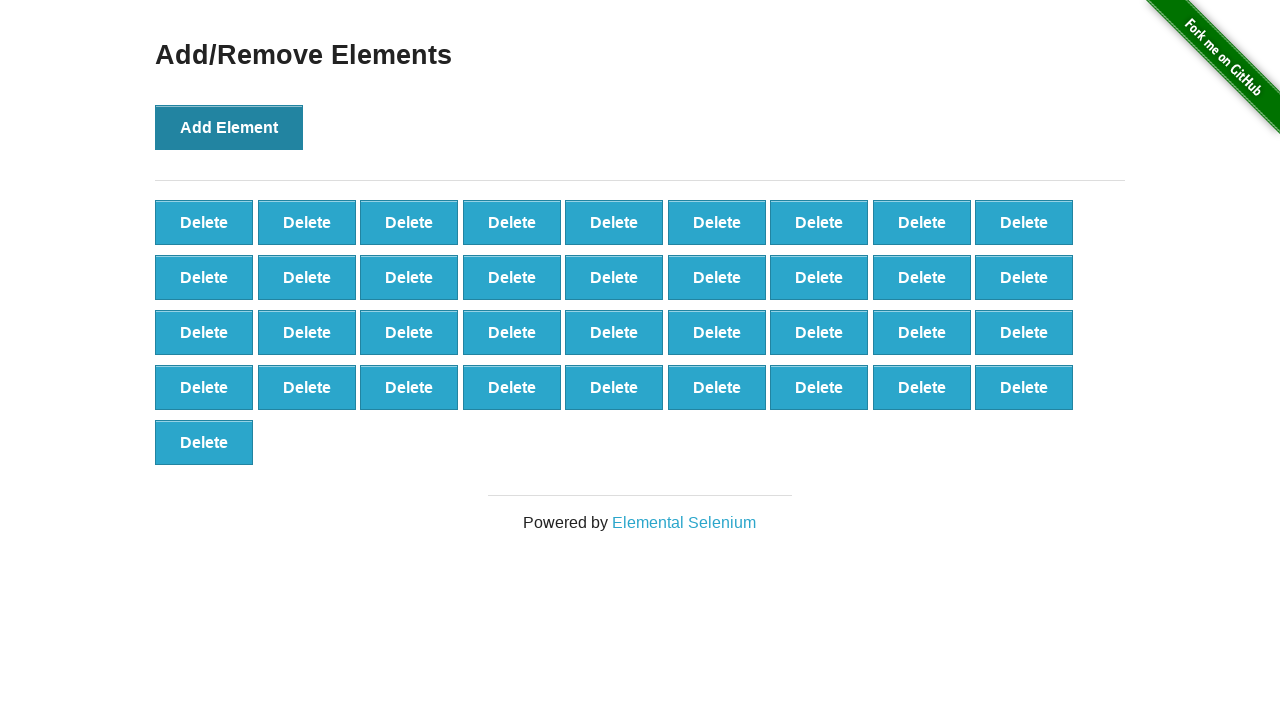

Clicked 'Add Element' button (iteration 38/100) at (229, 127) on button[onclick='addElement()']
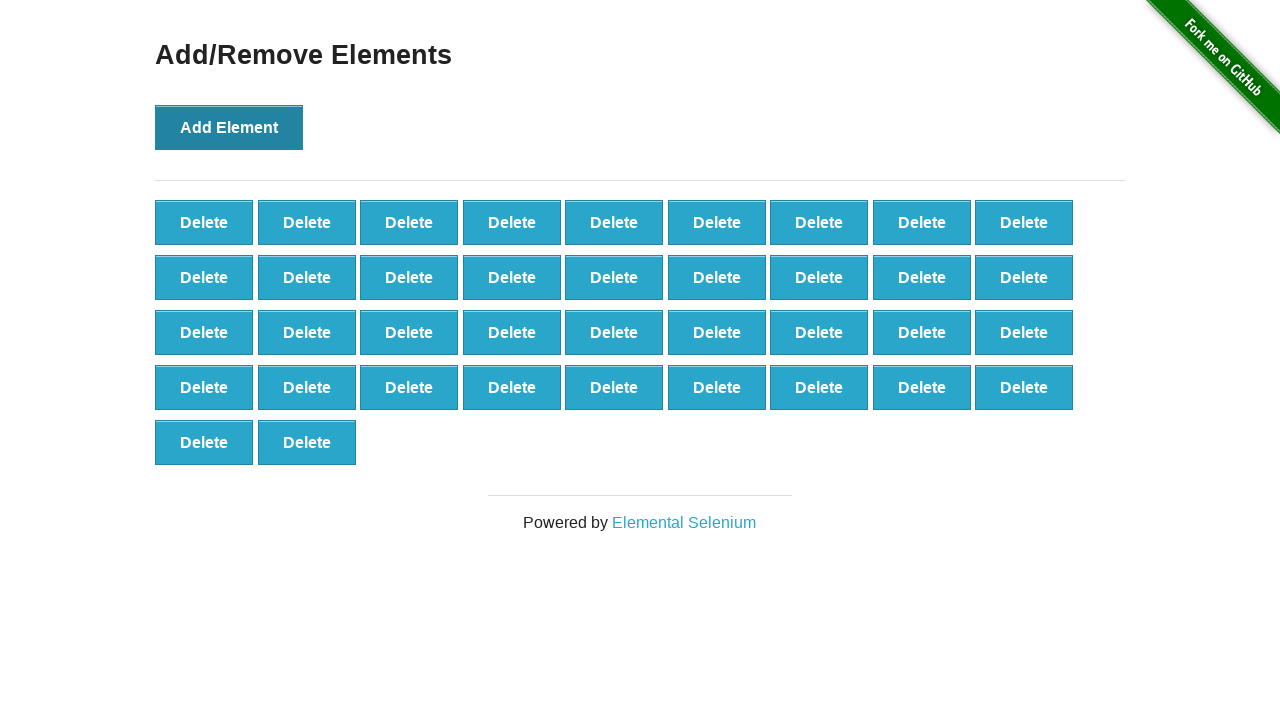

Clicked 'Add Element' button (iteration 39/100) at (229, 127) on button[onclick='addElement()']
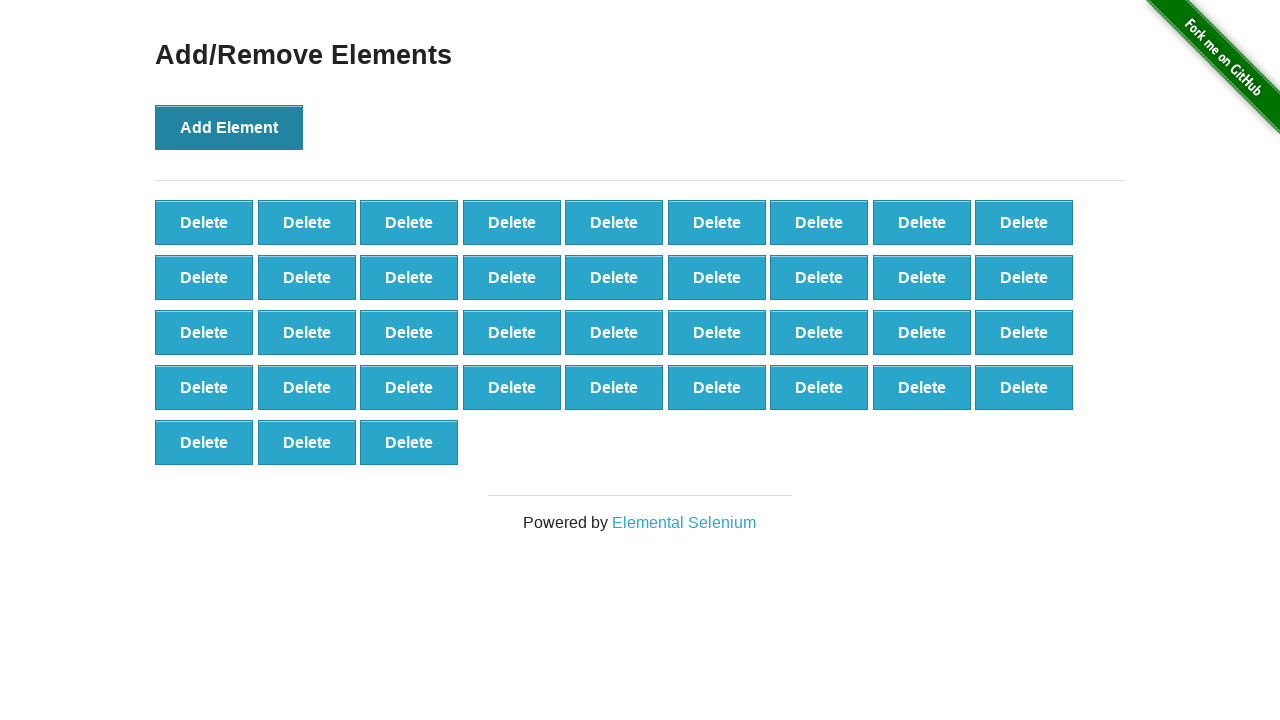

Clicked 'Add Element' button (iteration 40/100) at (229, 127) on button[onclick='addElement()']
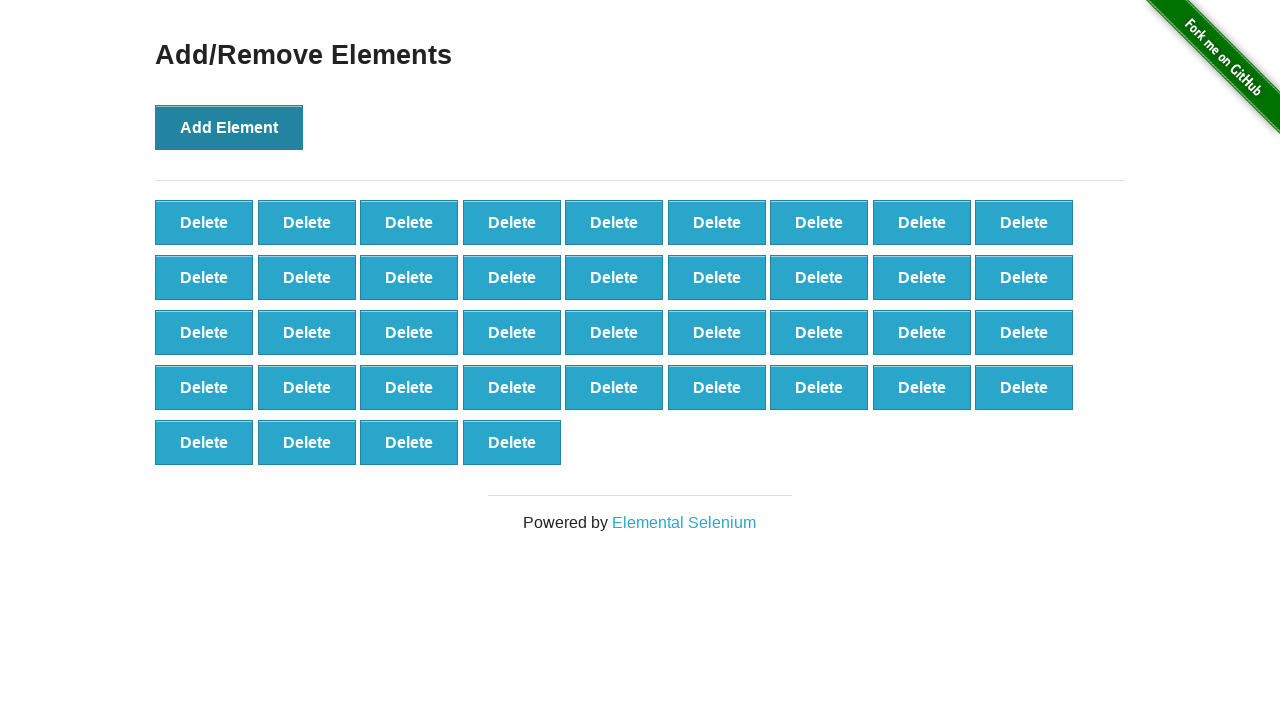

Clicked 'Add Element' button (iteration 41/100) at (229, 127) on button[onclick='addElement()']
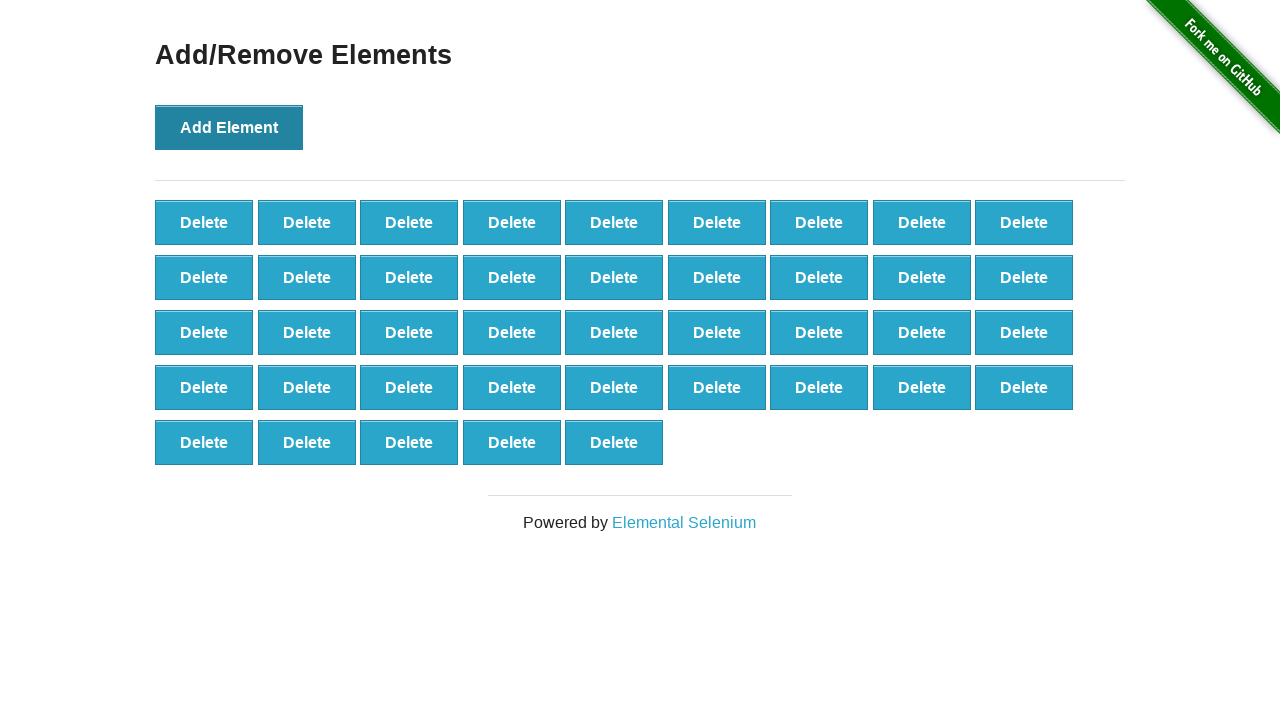

Clicked 'Add Element' button (iteration 42/100) at (229, 127) on button[onclick='addElement()']
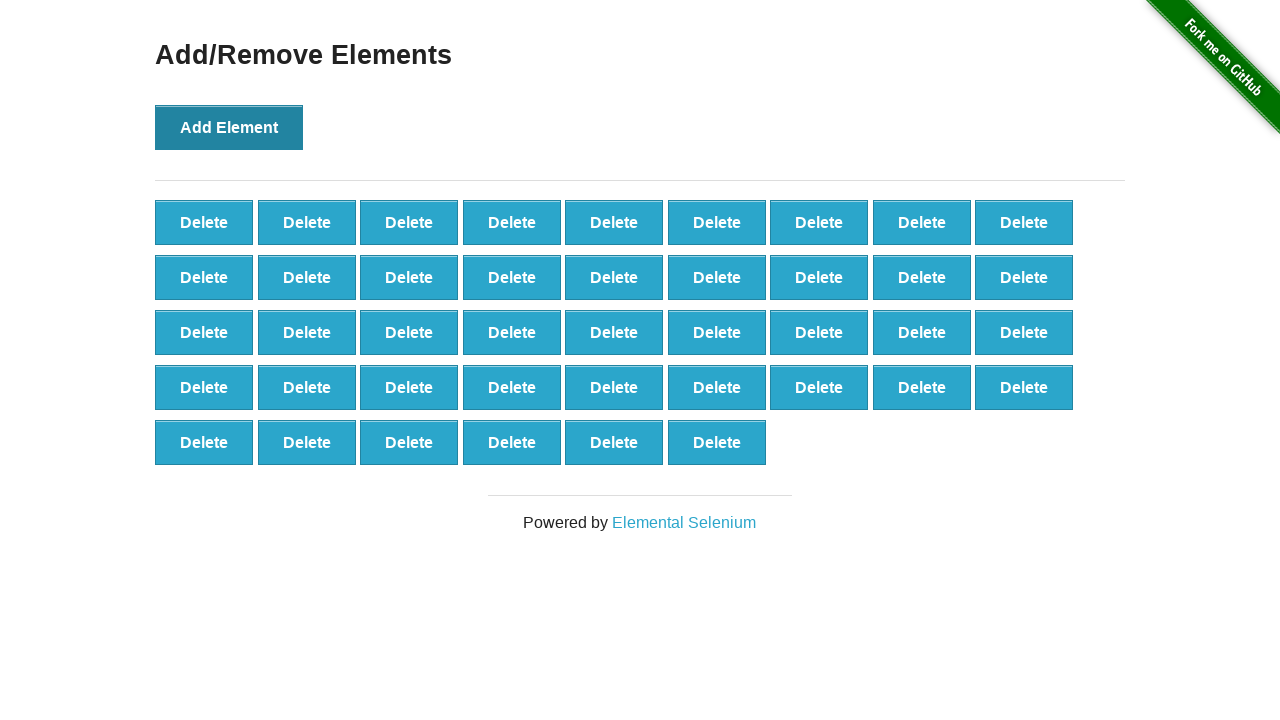

Clicked 'Add Element' button (iteration 43/100) at (229, 127) on button[onclick='addElement()']
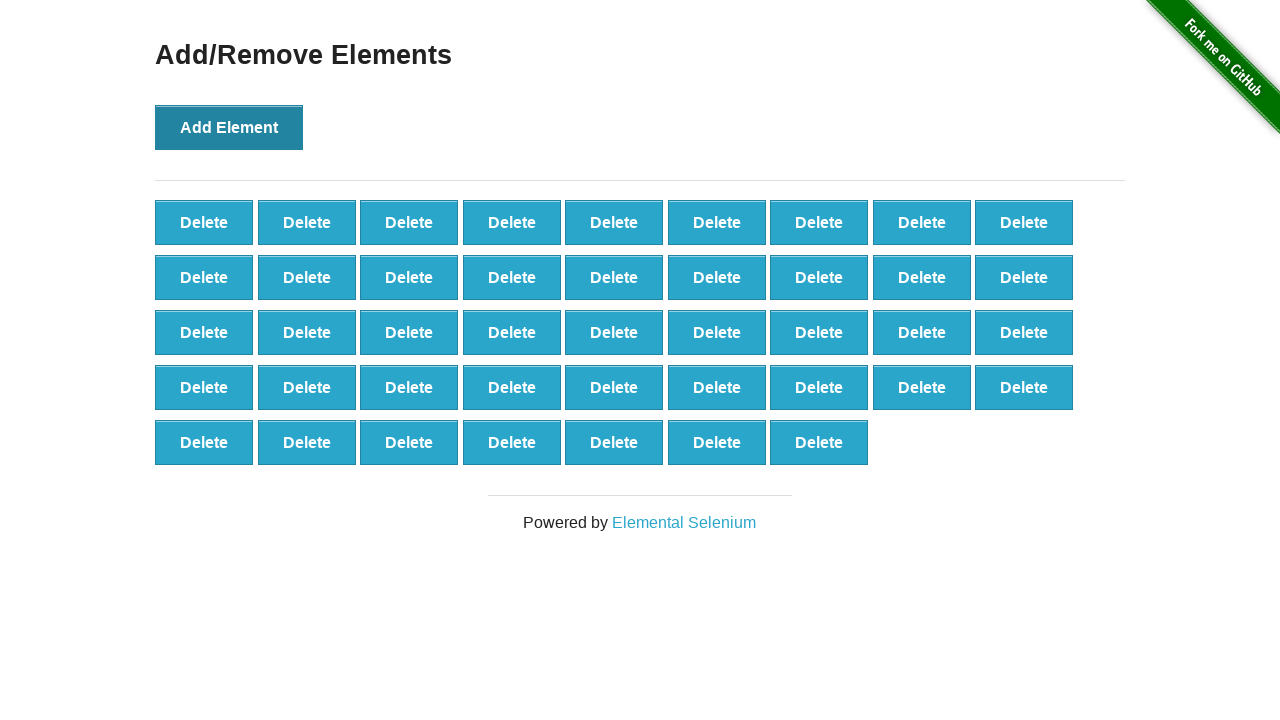

Clicked 'Add Element' button (iteration 44/100) at (229, 127) on button[onclick='addElement()']
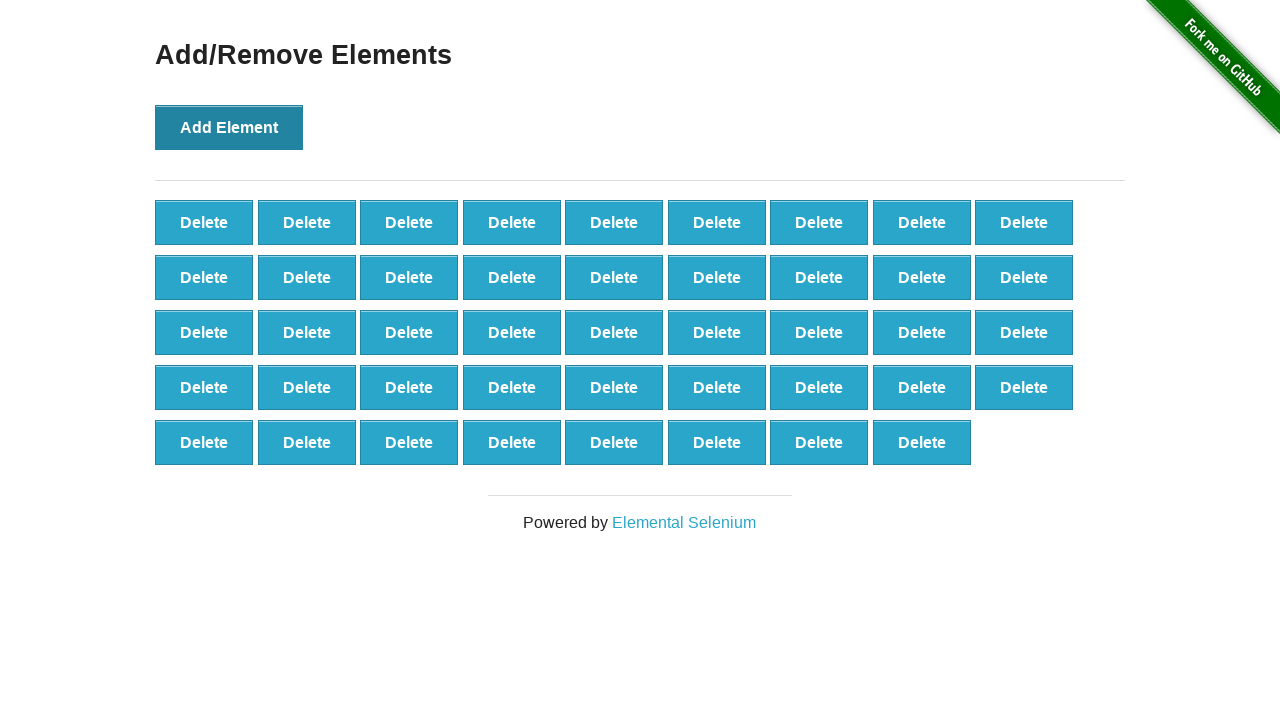

Clicked 'Add Element' button (iteration 45/100) at (229, 127) on button[onclick='addElement()']
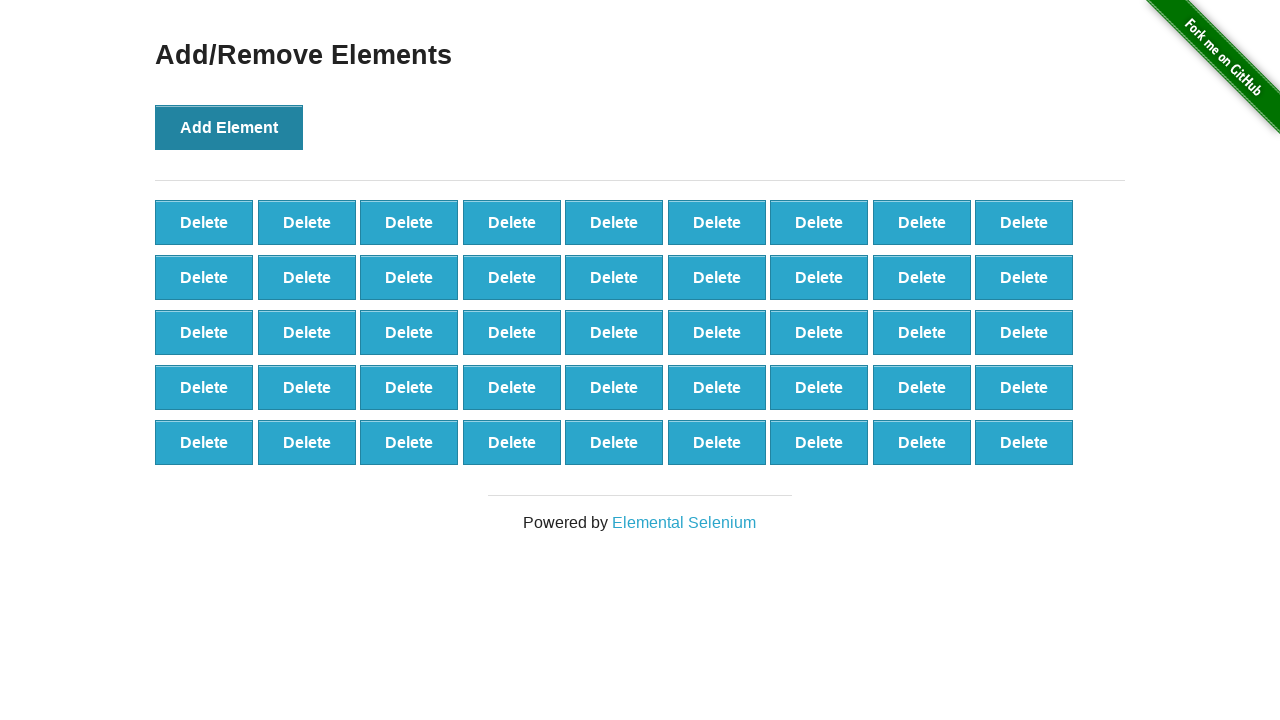

Clicked 'Add Element' button (iteration 46/100) at (229, 127) on button[onclick='addElement()']
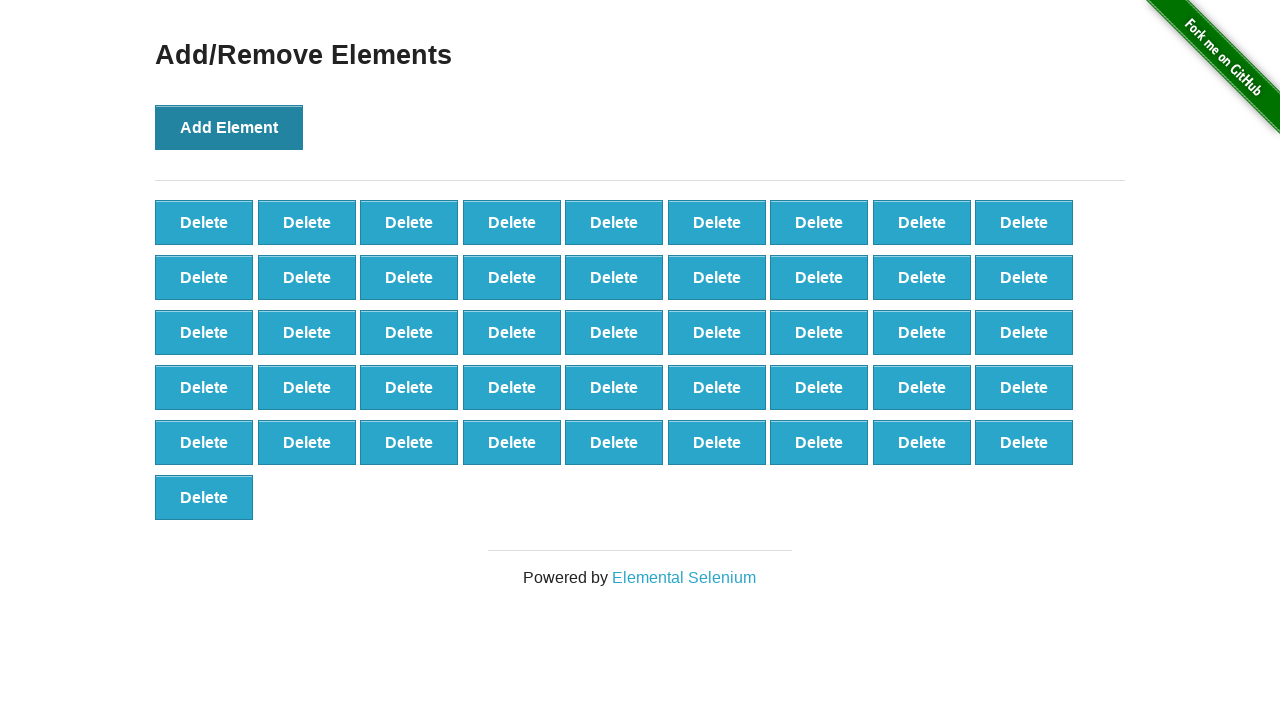

Clicked 'Add Element' button (iteration 47/100) at (229, 127) on button[onclick='addElement()']
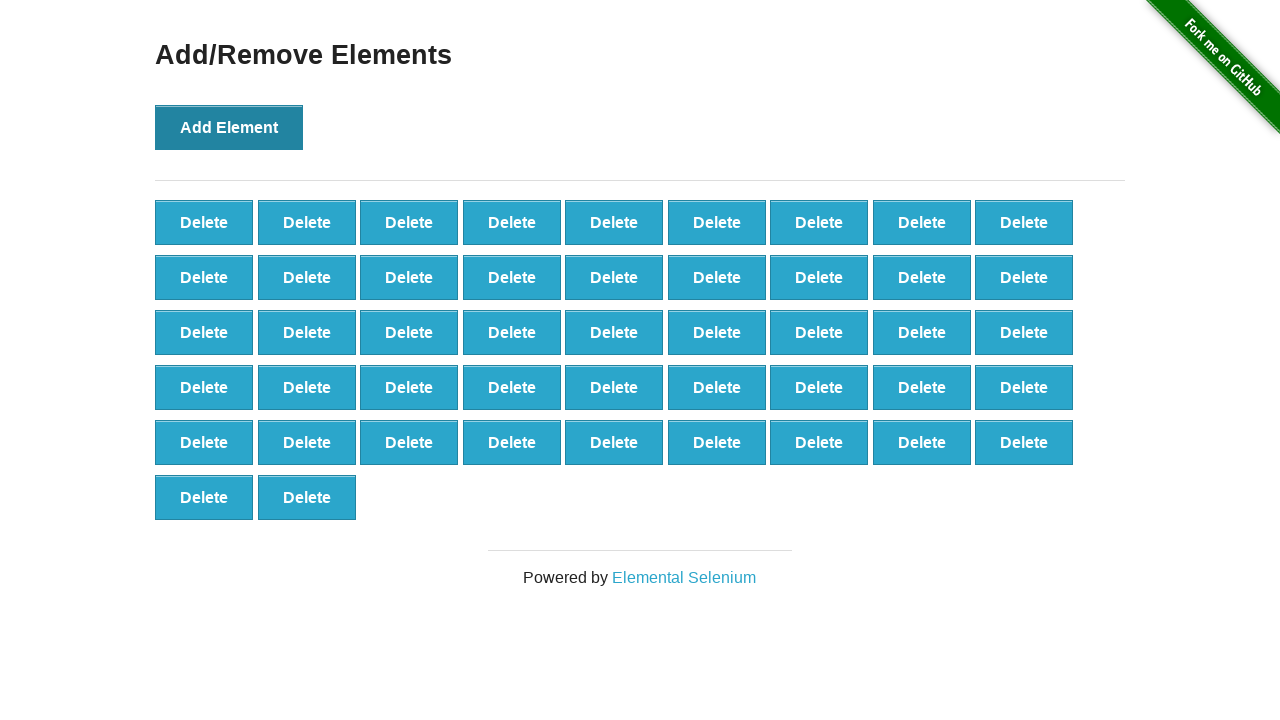

Clicked 'Add Element' button (iteration 48/100) at (229, 127) on button[onclick='addElement()']
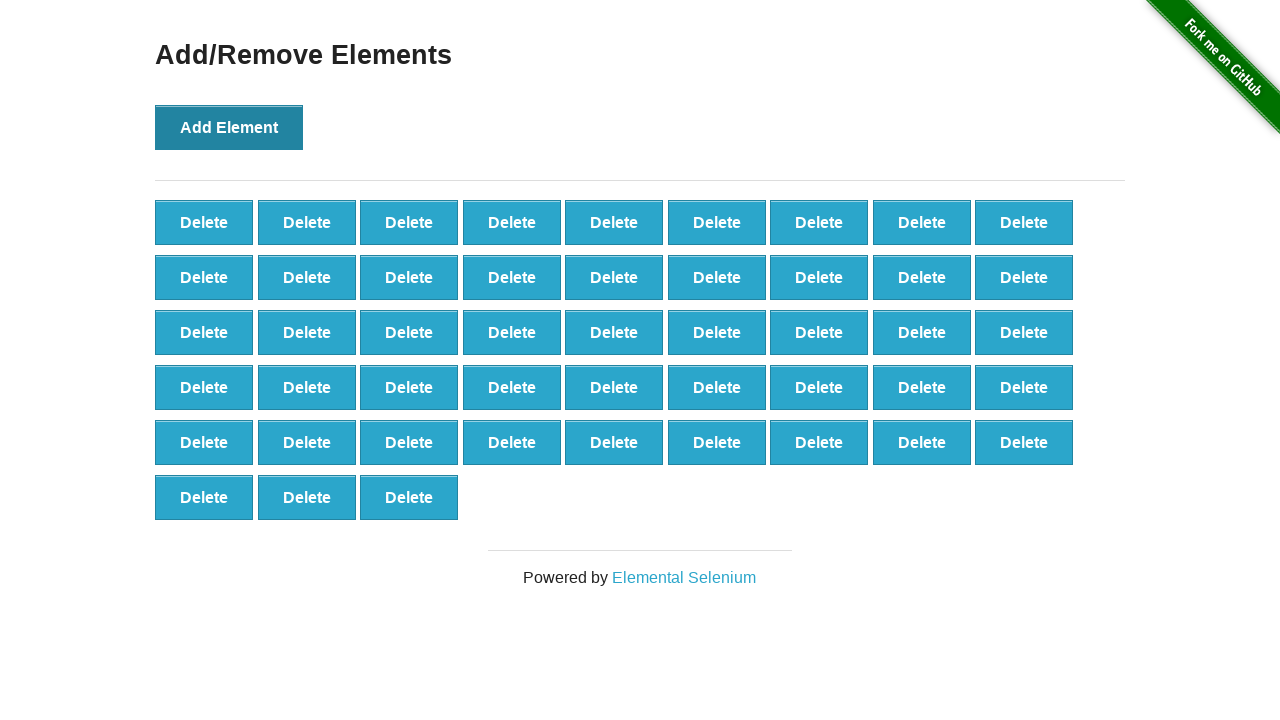

Clicked 'Add Element' button (iteration 49/100) at (229, 127) on button[onclick='addElement()']
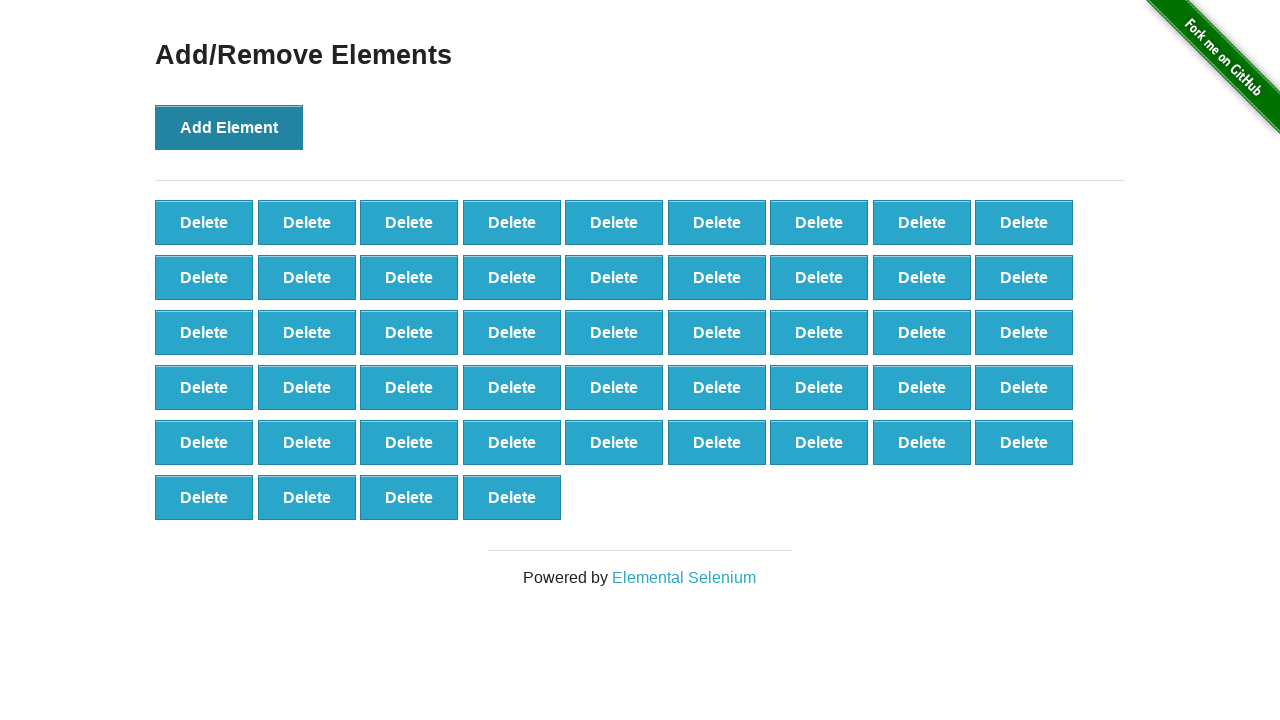

Clicked 'Add Element' button (iteration 50/100) at (229, 127) on button[onclick='addElement()']
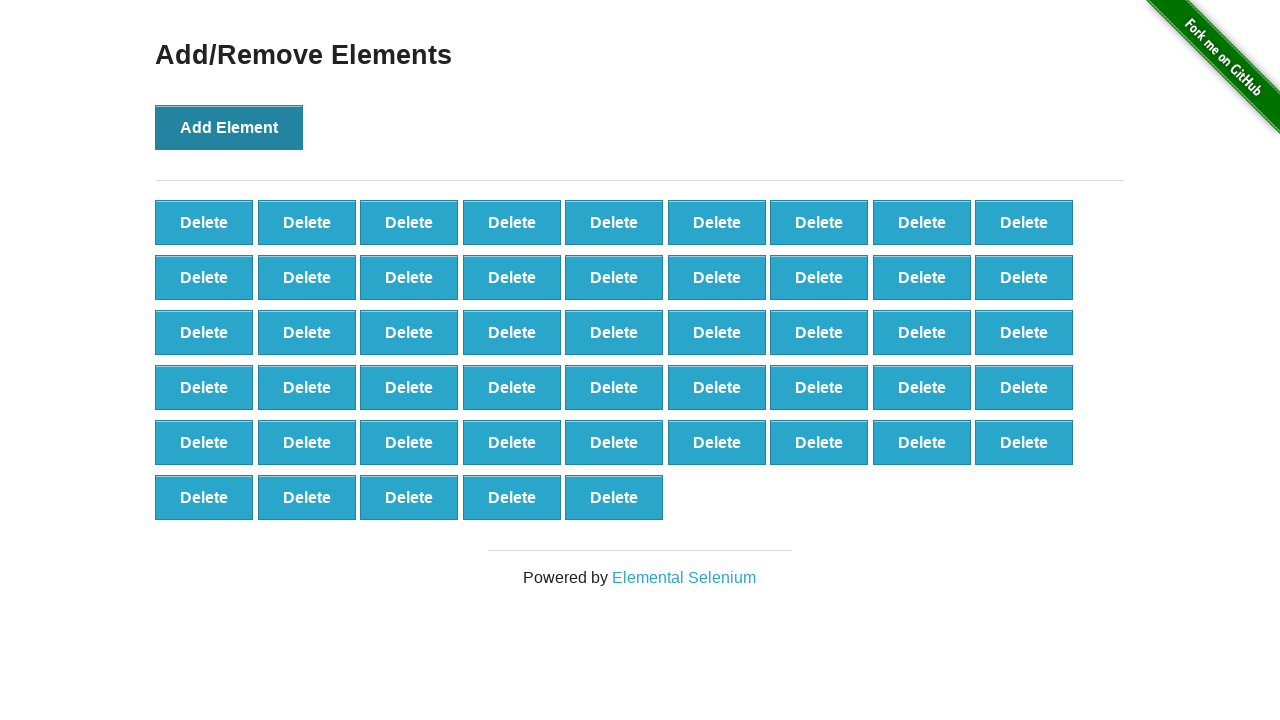

Clicked 'Add Element' button (iteration 51/100) at (229, 127) on button[onclick='addElement()']
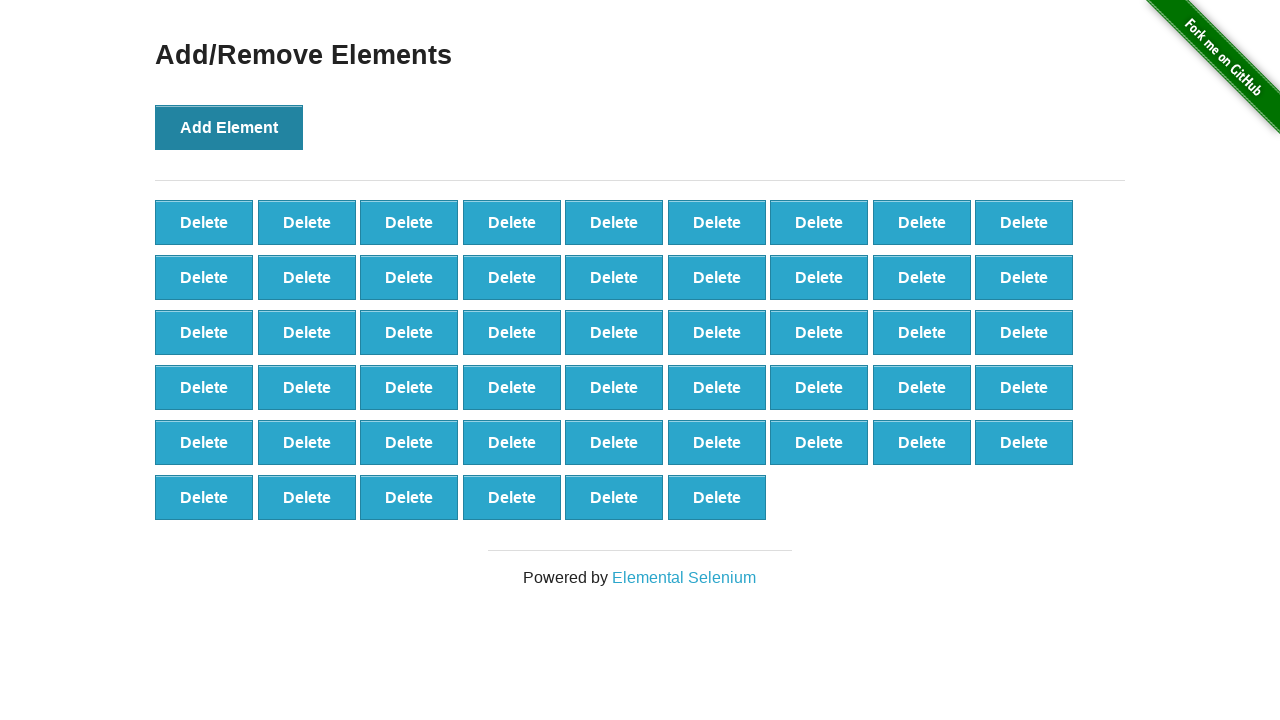

Clicked 'Add Element' button (iteration 52/100) at (229, 127) on button[onclick='addElement()']
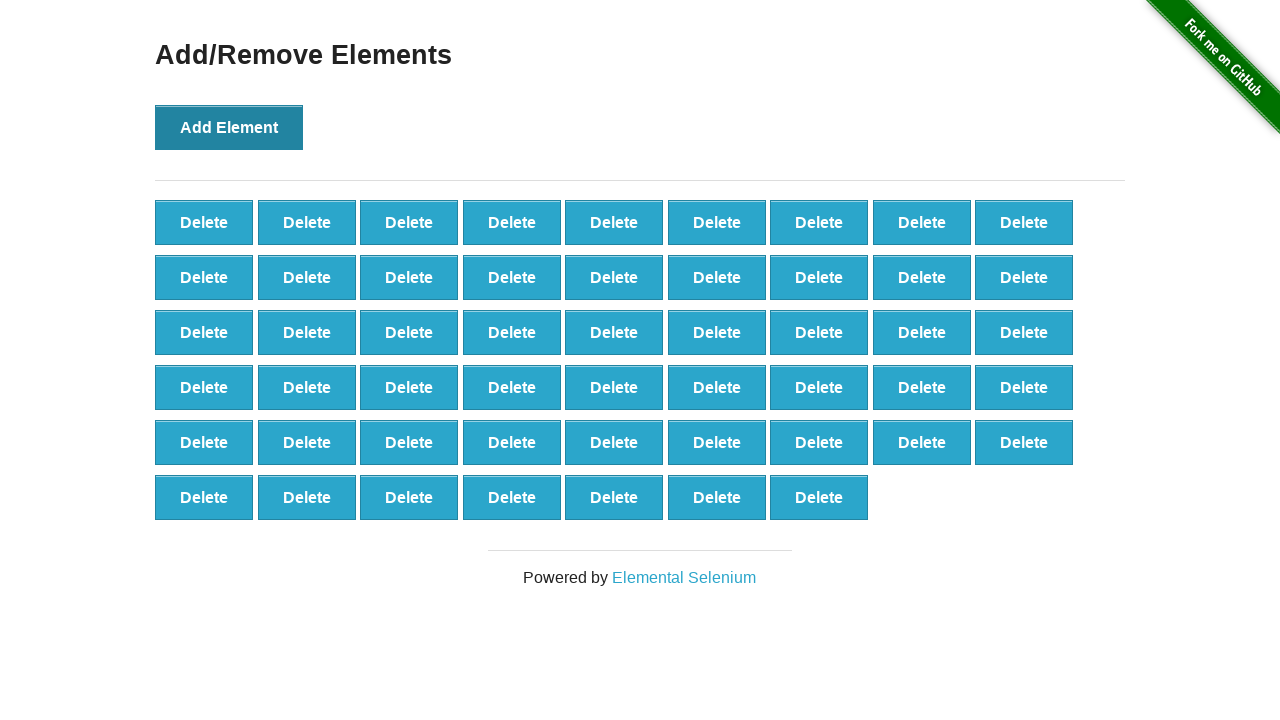

Clicked 'Add Element' button (iteration 53/100) at (229, 127) on button[onclick='addElement()']
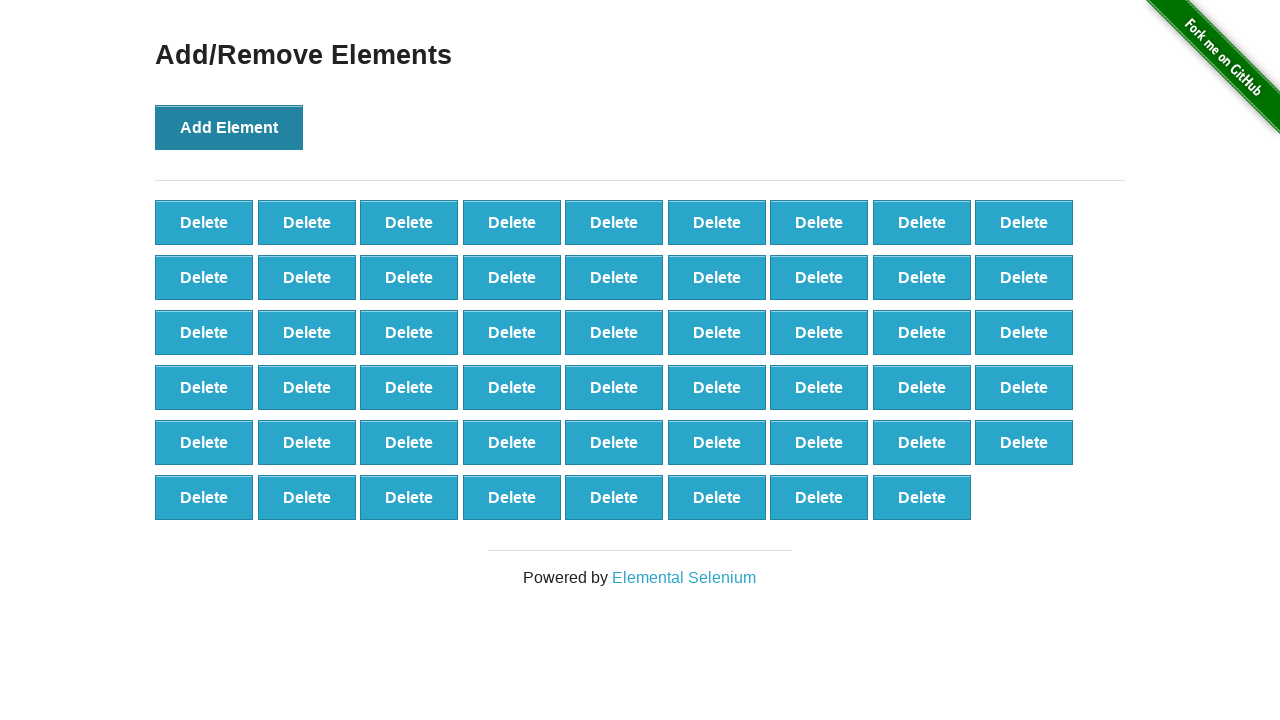

Clicked 'Add Element' button (iteration 54/100) at (229, 127) on button[onclick='addElement()']
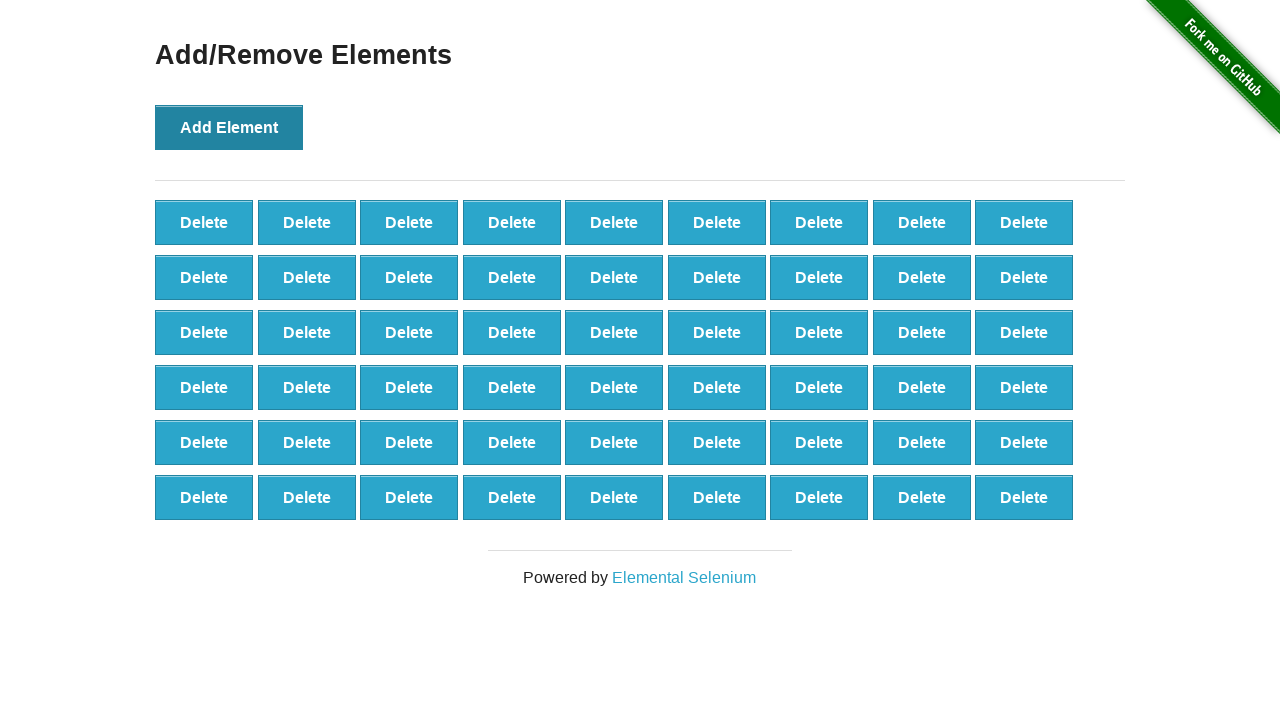

Clicked 'Add Element' button (iteration 55/100) at (229, 127) on button[onclick='addElement()']
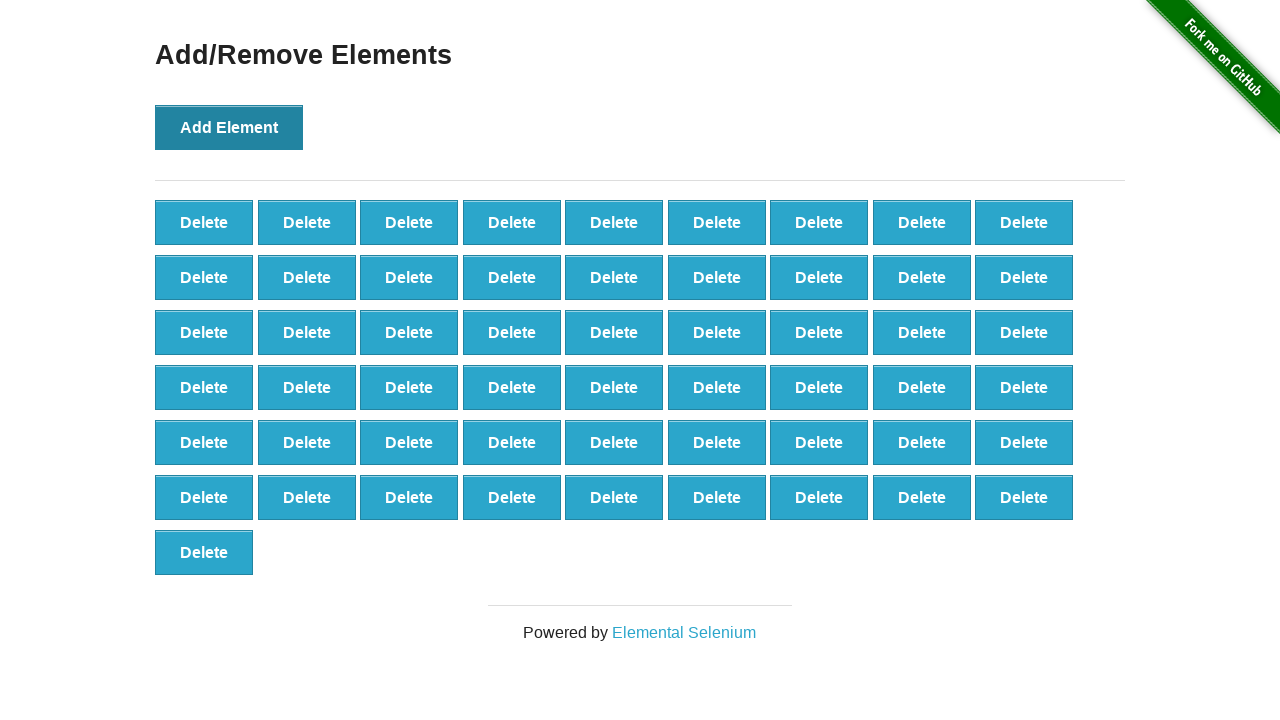

Clicked 'Add Element' button (iteration 56/100) at (229, 127) on button[onclick='addElement()']
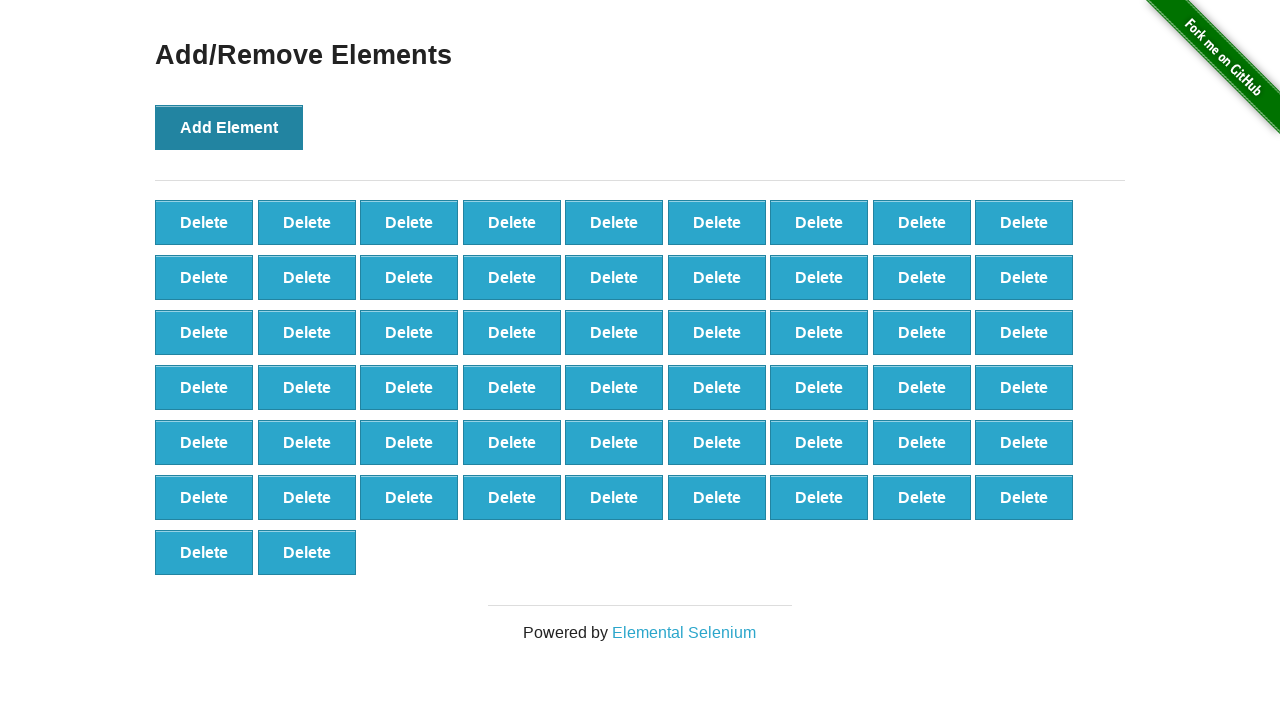

Clicked 'Add Element' button (iteration 57/100) at (229, 127) on button[onclick='addElement()']
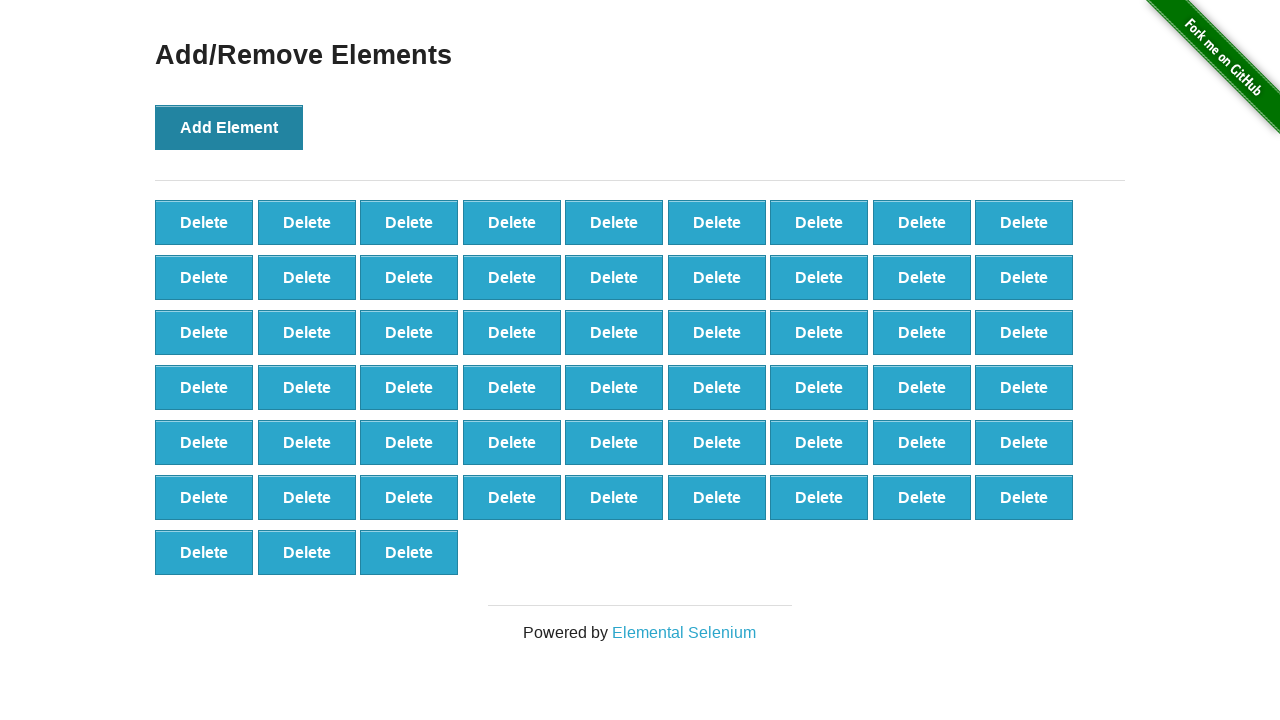

Clicked 'Add Element' button (iteration 58/100) at (229, 127) on button[onclick='addElement()']
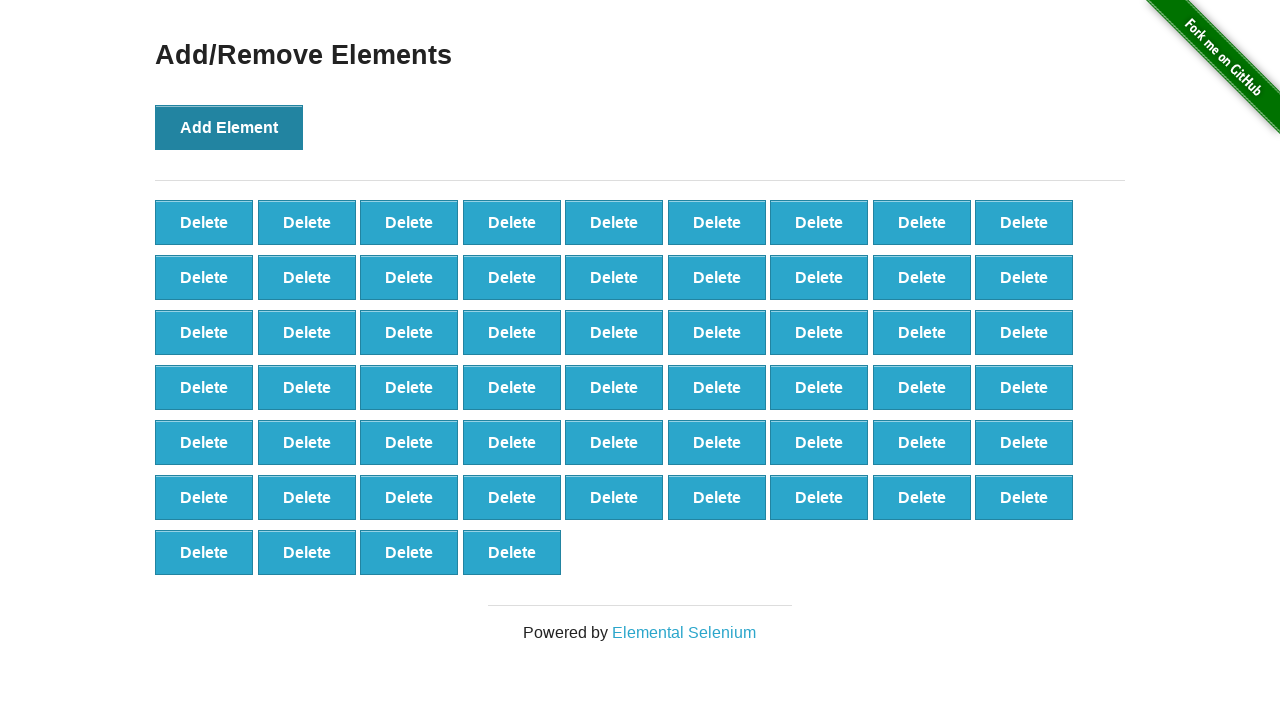

Clicked 'Add Element' button (iteration 59/100) at (229, 127) on button[onclick='addElement()']
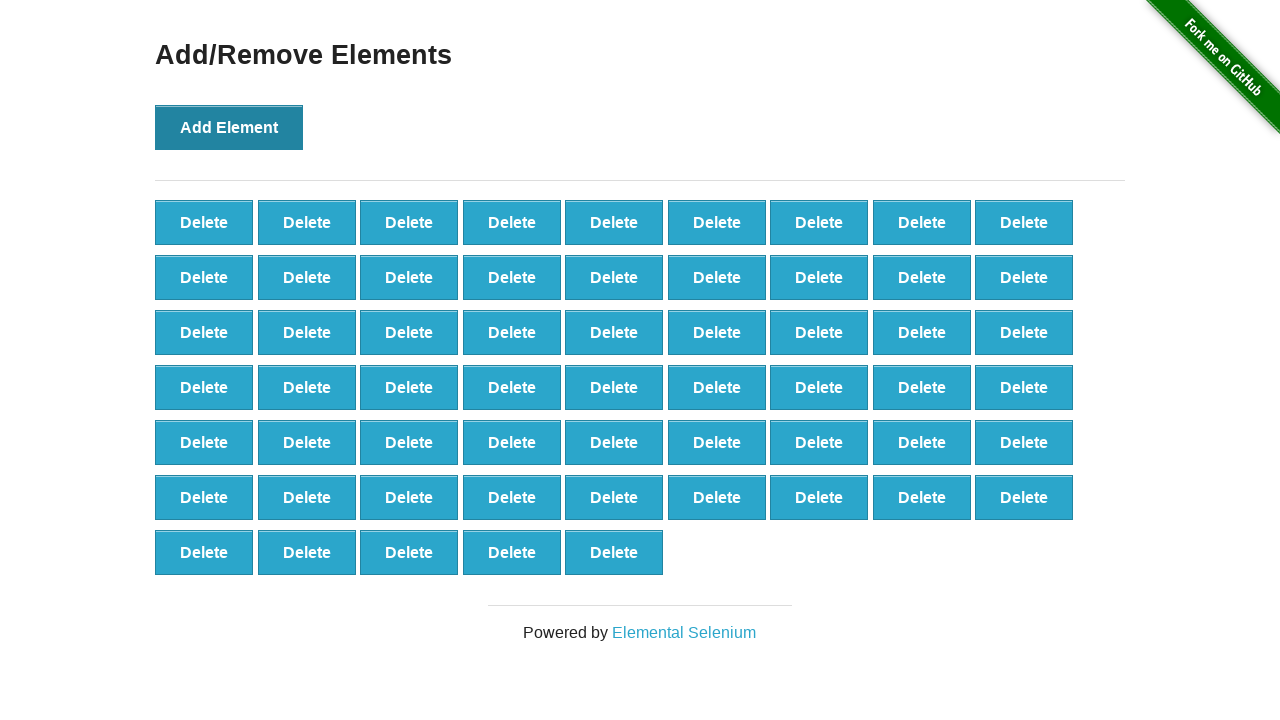

Clicked 'Add Element' button (iteration 60/100) at (229, 127) on button[onclick='addElement()']
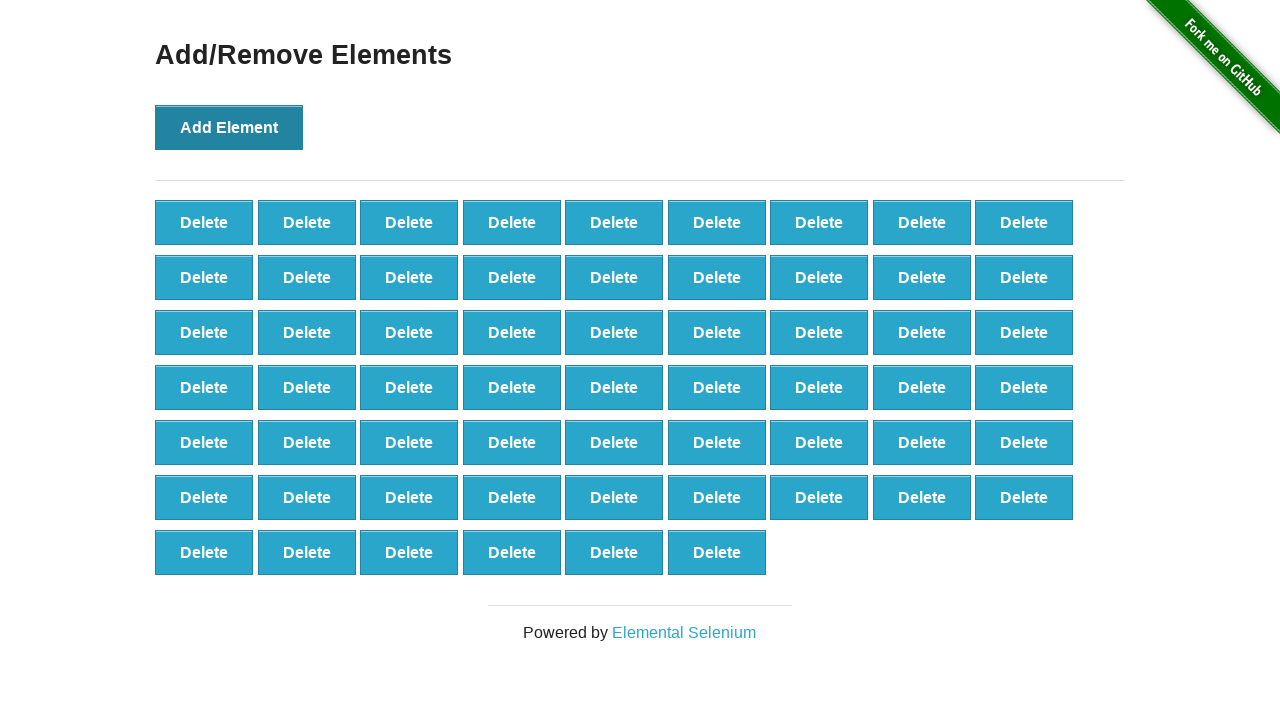

Clicked 'Add Element' button (iteration 61/100) at (229, 127) on button[onclick='addElement()']
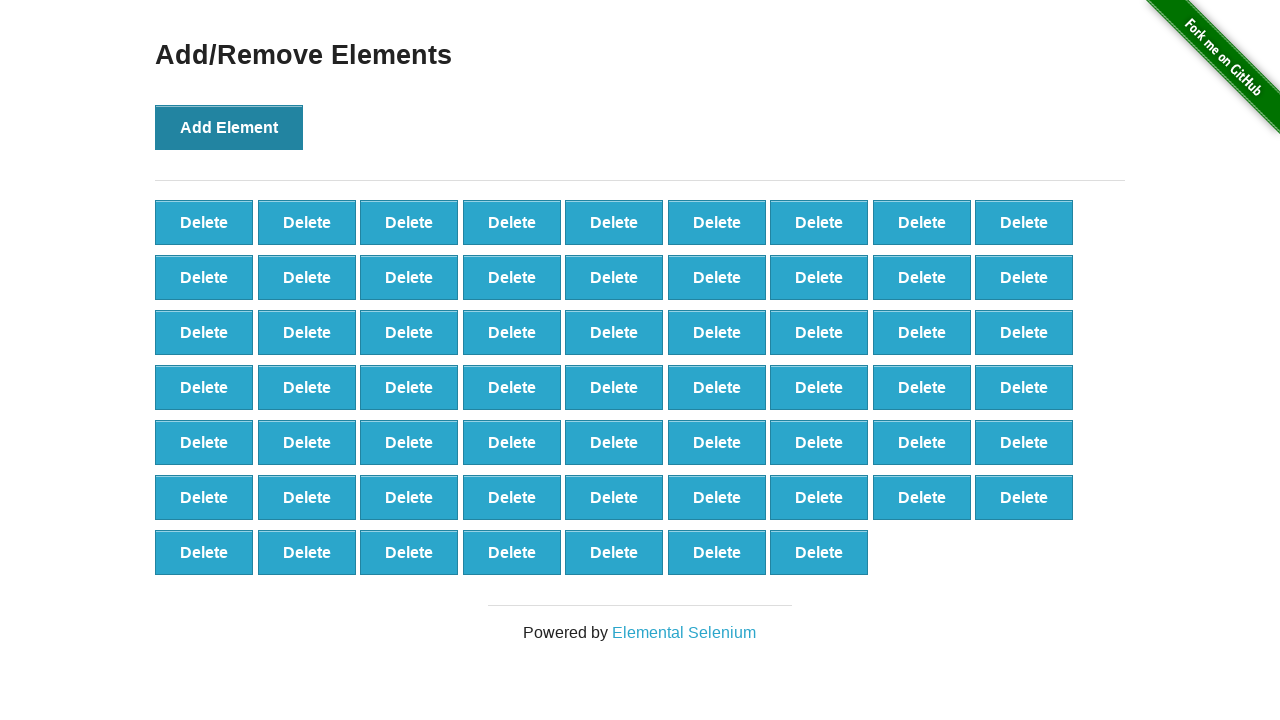

Clicked 'Add Element' button (iteration 62/100) at (229, 127) on button[onclick='addElement()']
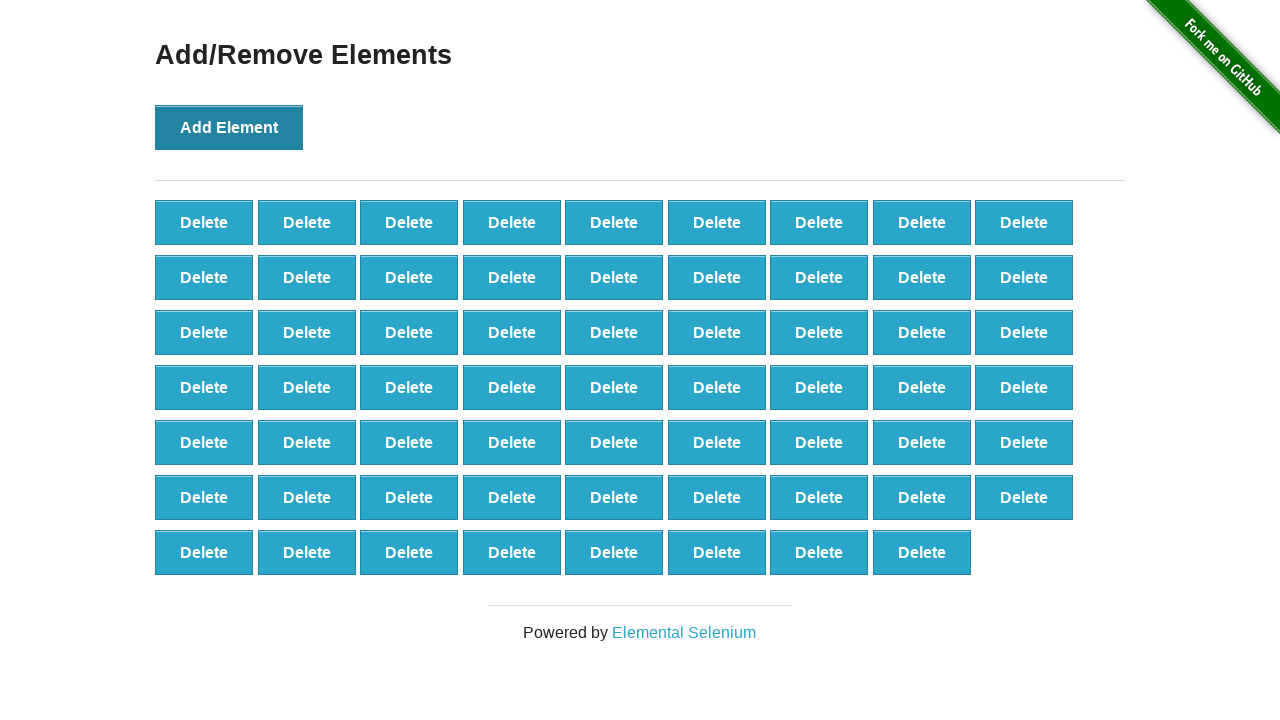

Clicked 'Add Element' button (iteration 63/100) at (229, 127) on button[onclick='addElement()']
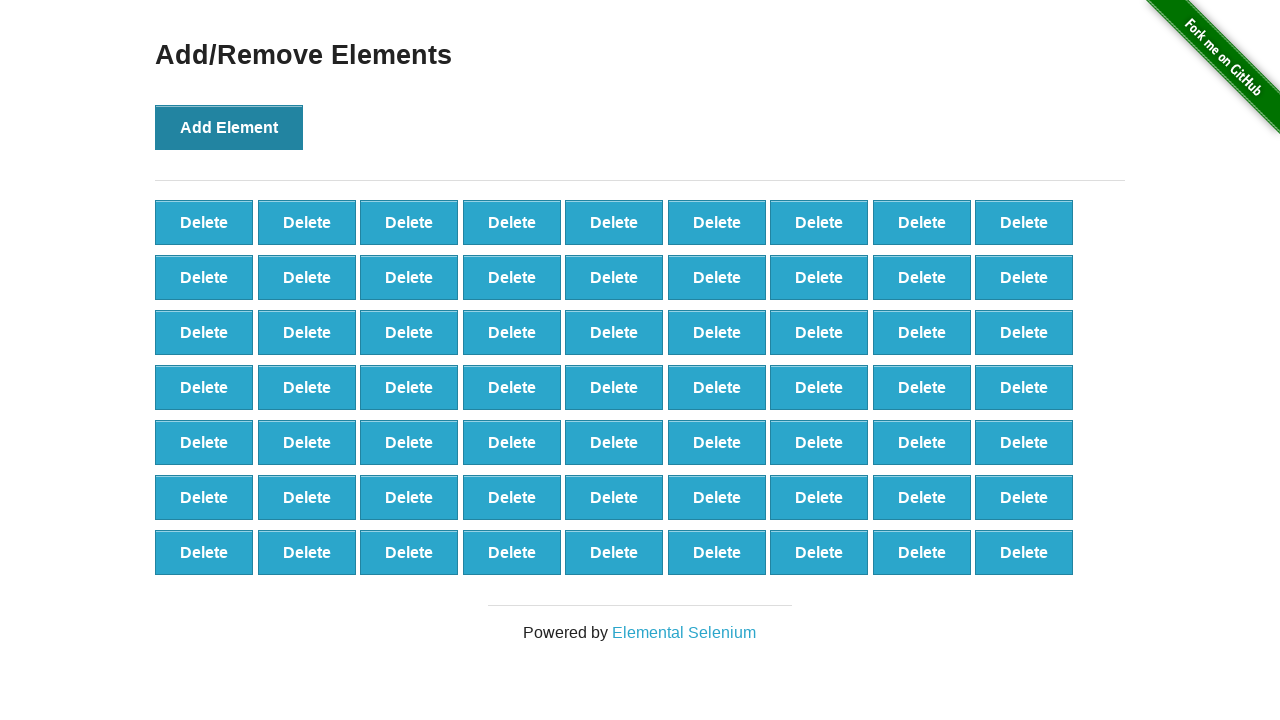

Clicked 'Add Element' button (iteration 64/100) at (229, 127) on button[onclick='addElement()']
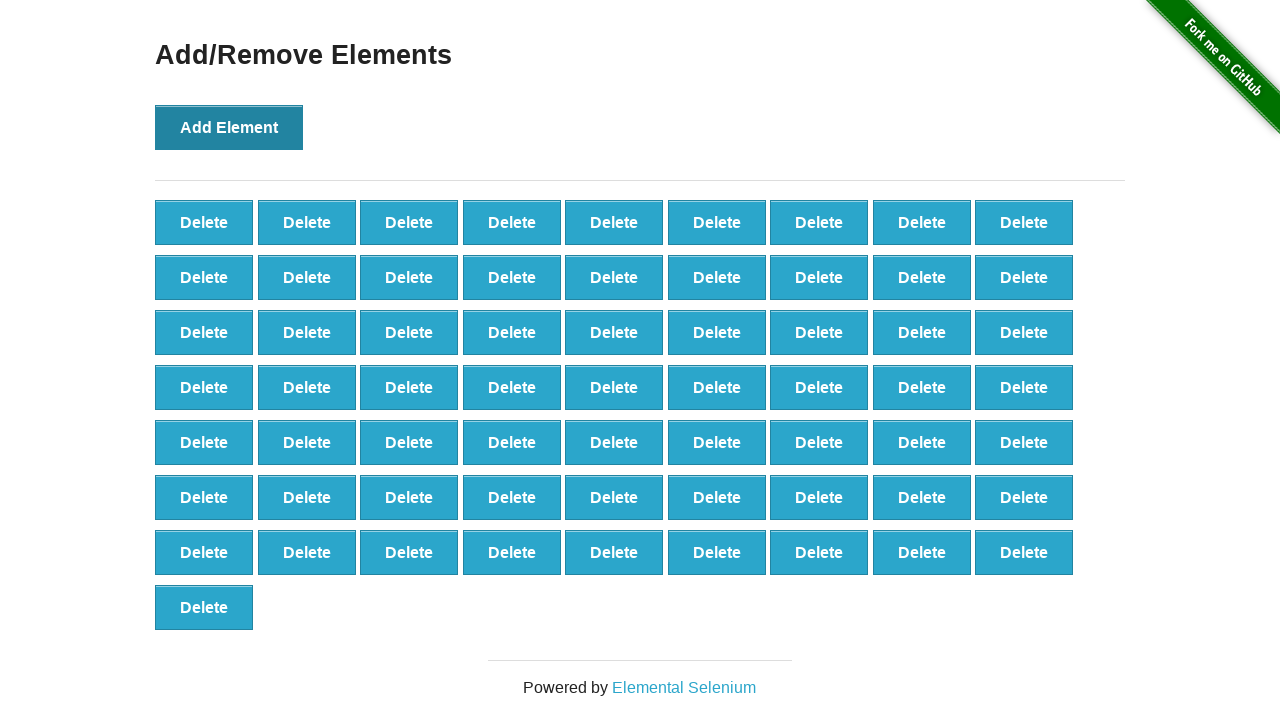

Clicked 'Add Element' button (iteration 65/100) at (229, 127) on button[onclick='addElement()']
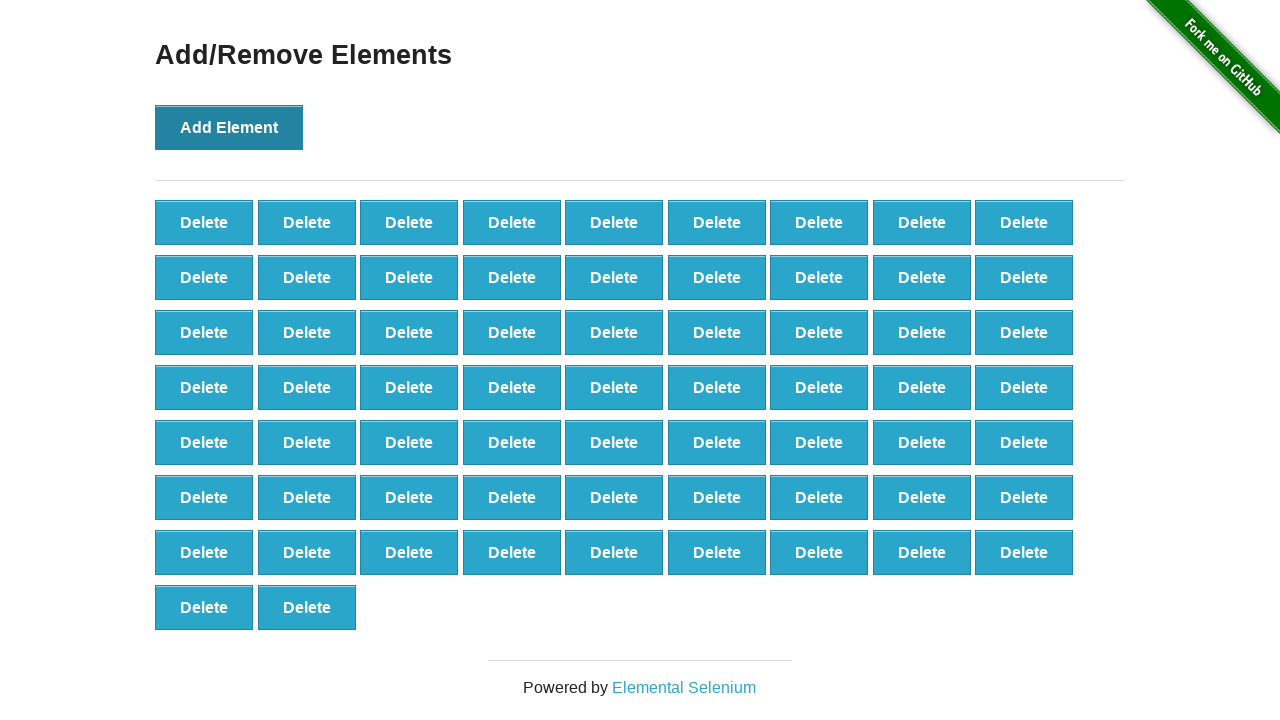

Clicked 'Add Element' button (iteration 66/100) at (229, 127) on button[onclick='addElement()']
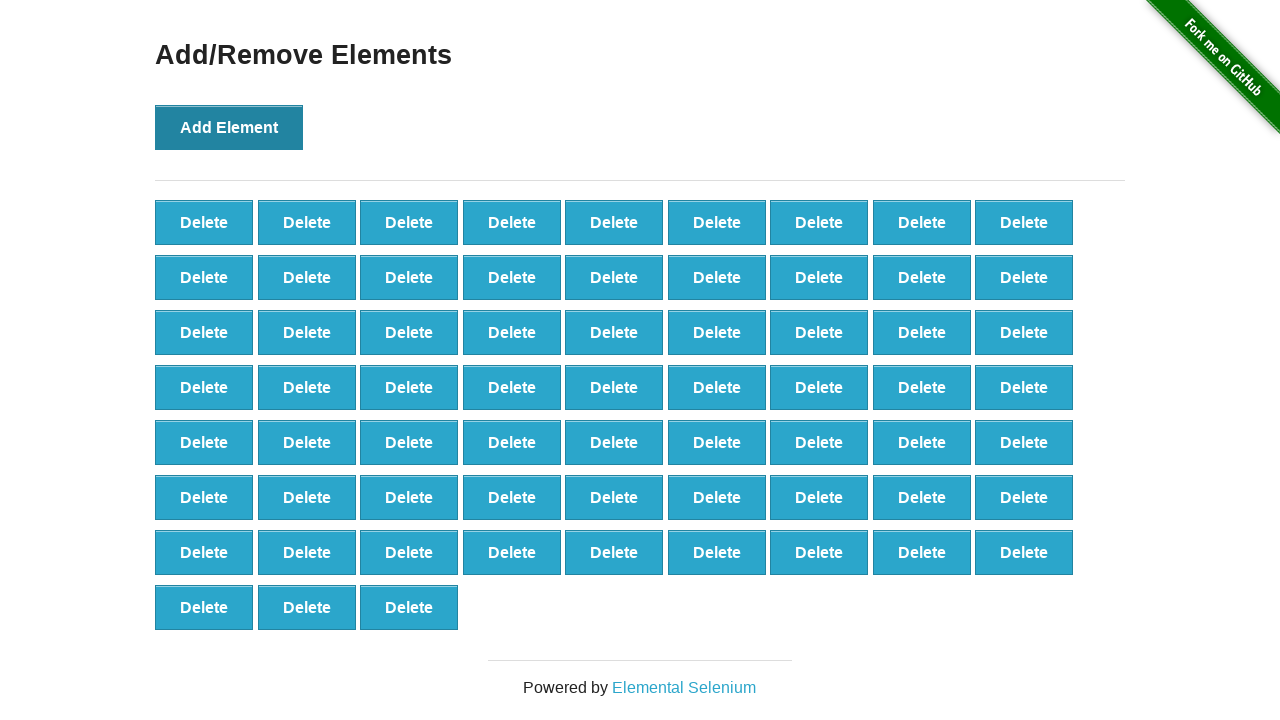

Clicked 'Add Element' button (iteration 67/100) at (229, 127) on button[onclick='addElement()']
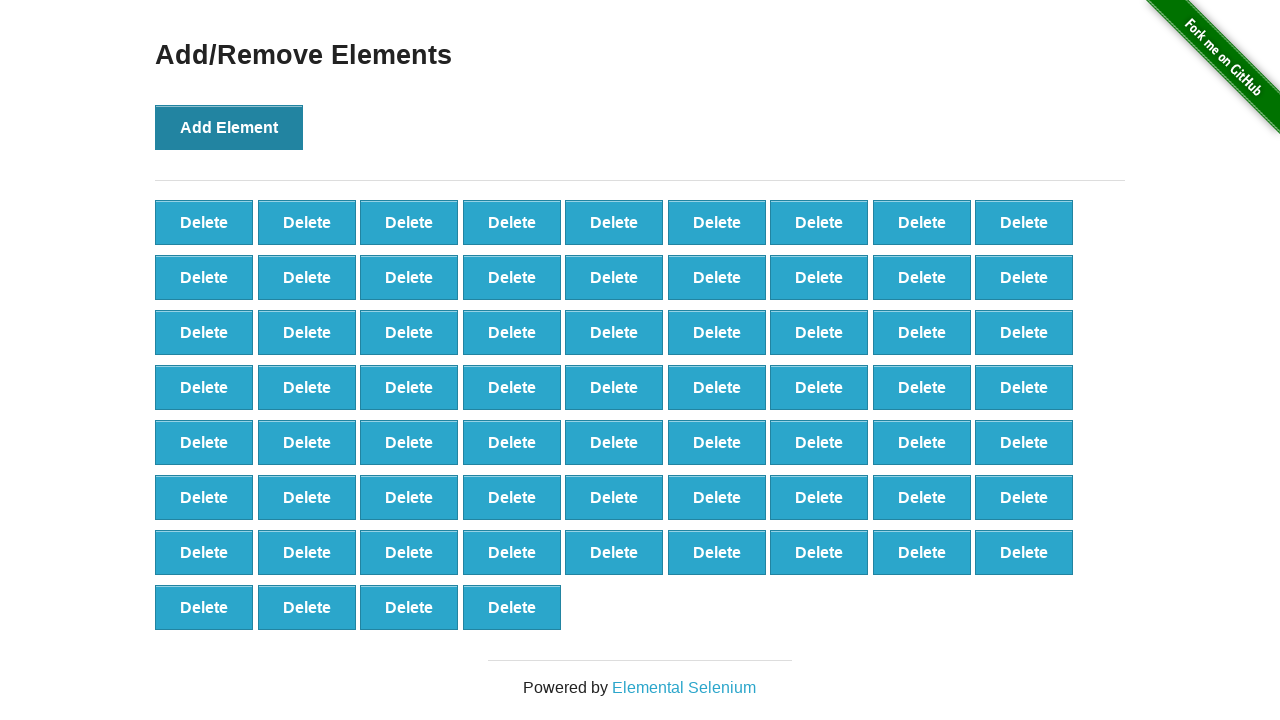

Clicked 'Add Element' button (iteration 68/100) at (229, 127) on button[onclick='addElement()']
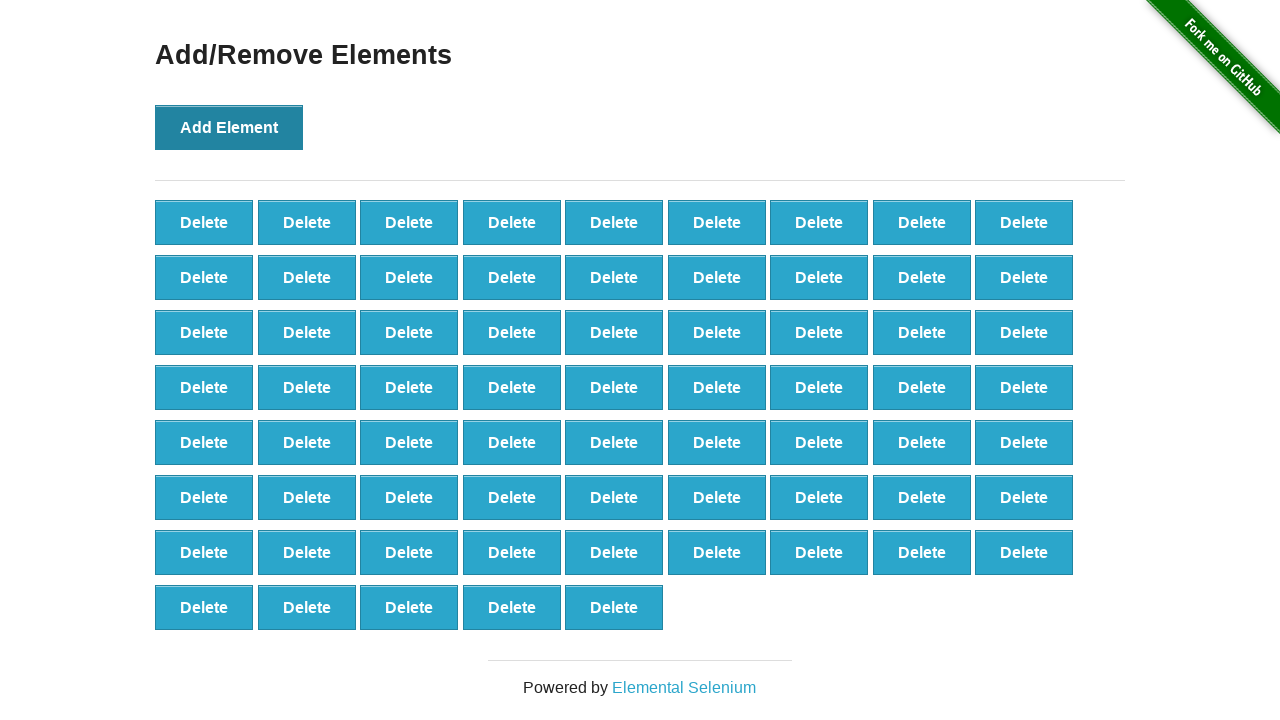

Clicked 'Add Element' button (iteration 69/100) at (229, 127) on button[onclick='addElement()']
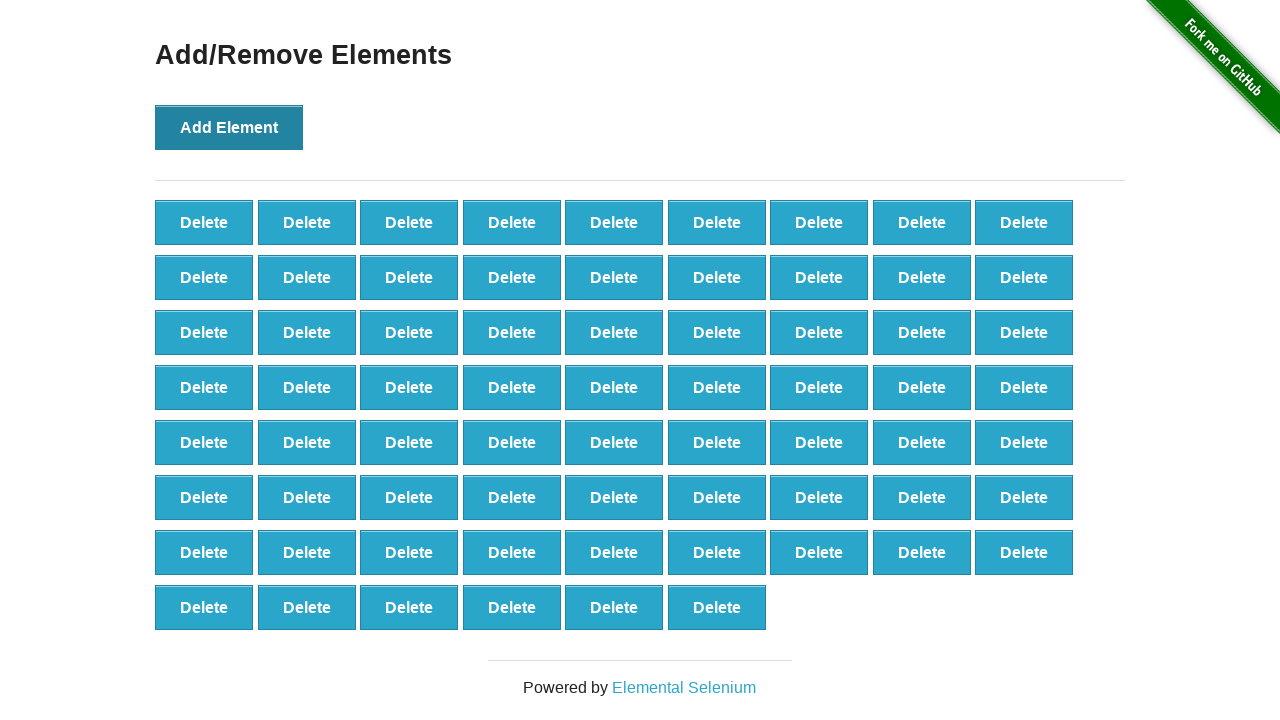

Clicked 'Add Element' button (iteration 70/100) at (229, 127) on button[onclick='addElement()']
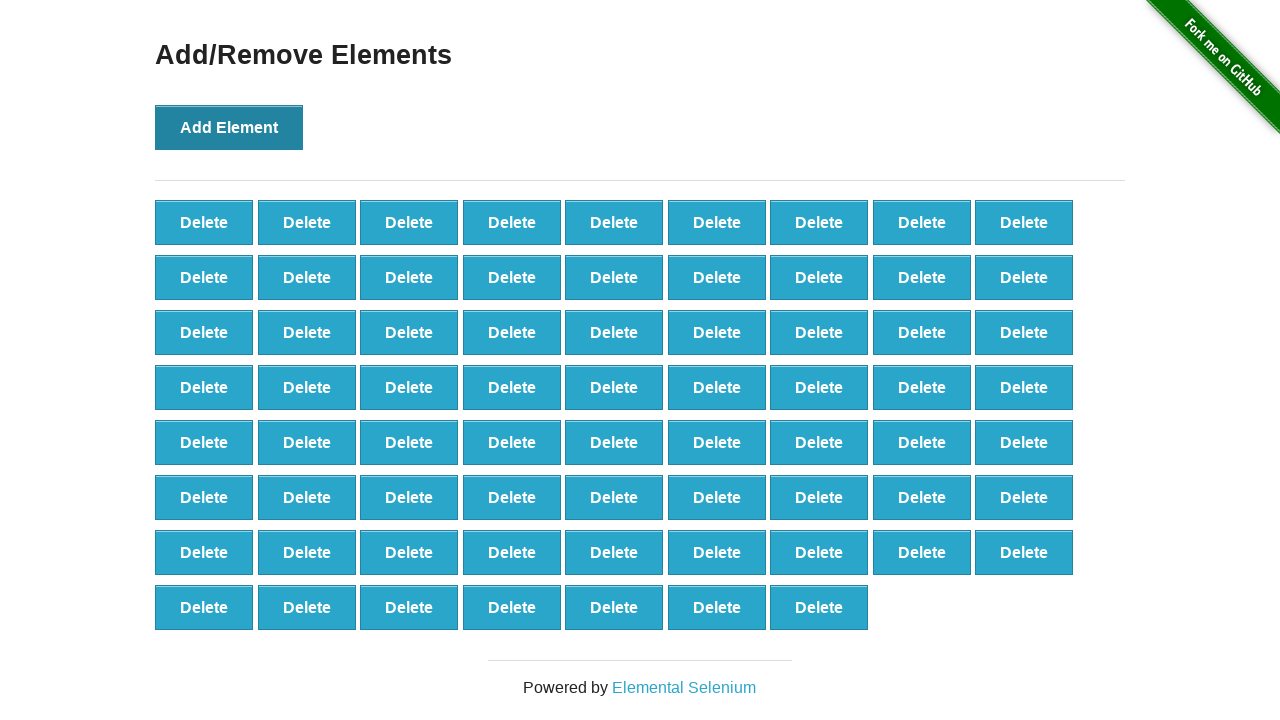

Clicked 'Add Element' button (iteration 71/100) at (229, 127) on button[onclick='addElement()']
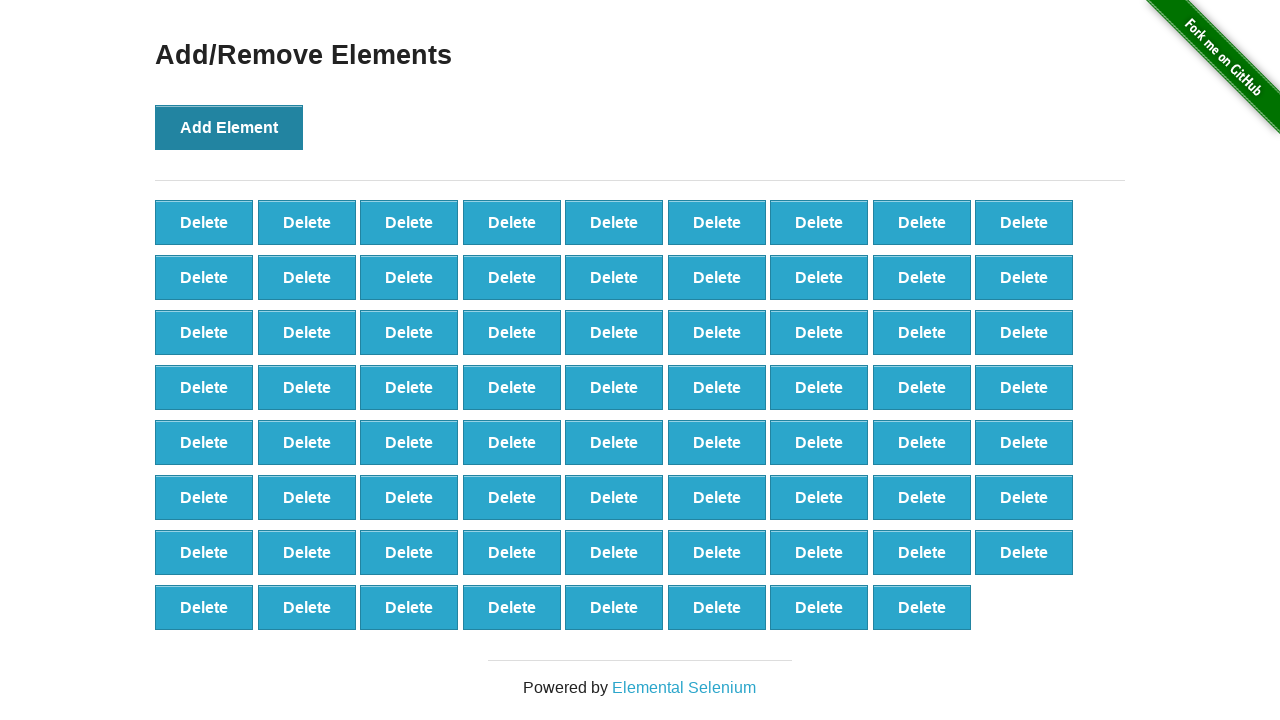

Clicked 'Add Element' button (iteration 72/100) at (229, 127) on button[onclick='addElement()']
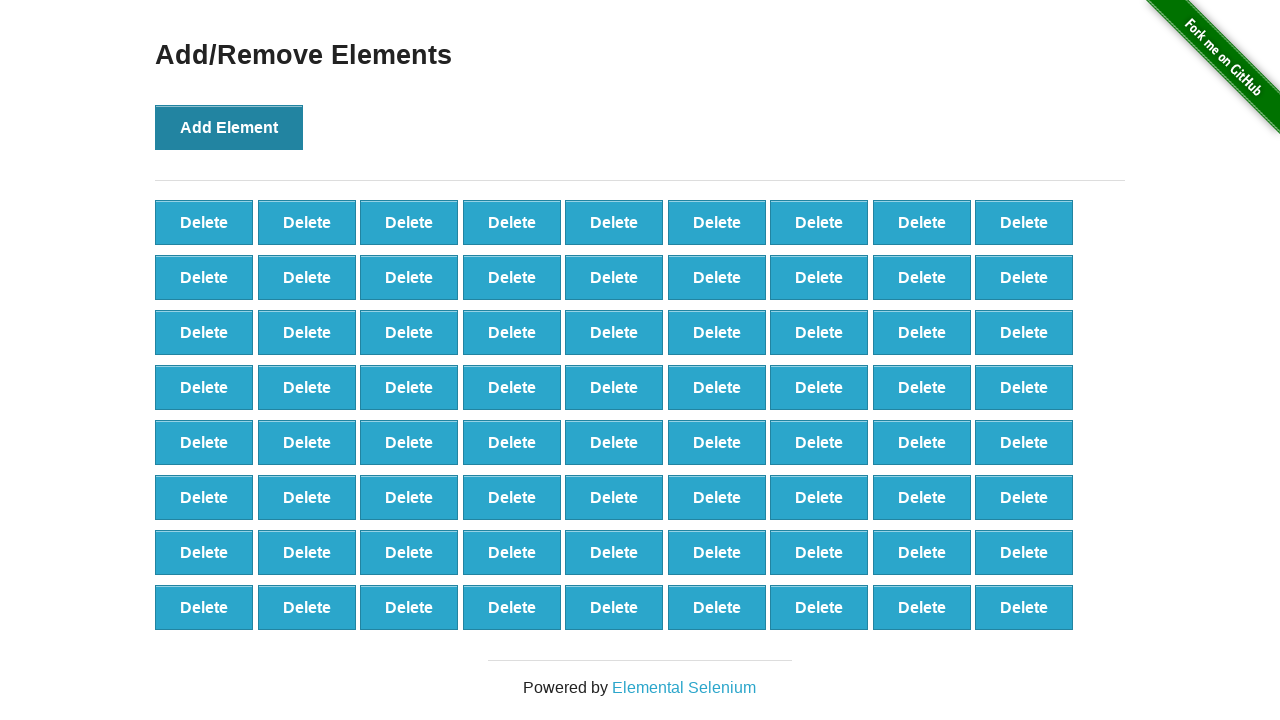

Clicked 'Add Element' button (iteration 73/100) at (229, 127) on button[onclick='addElement()']
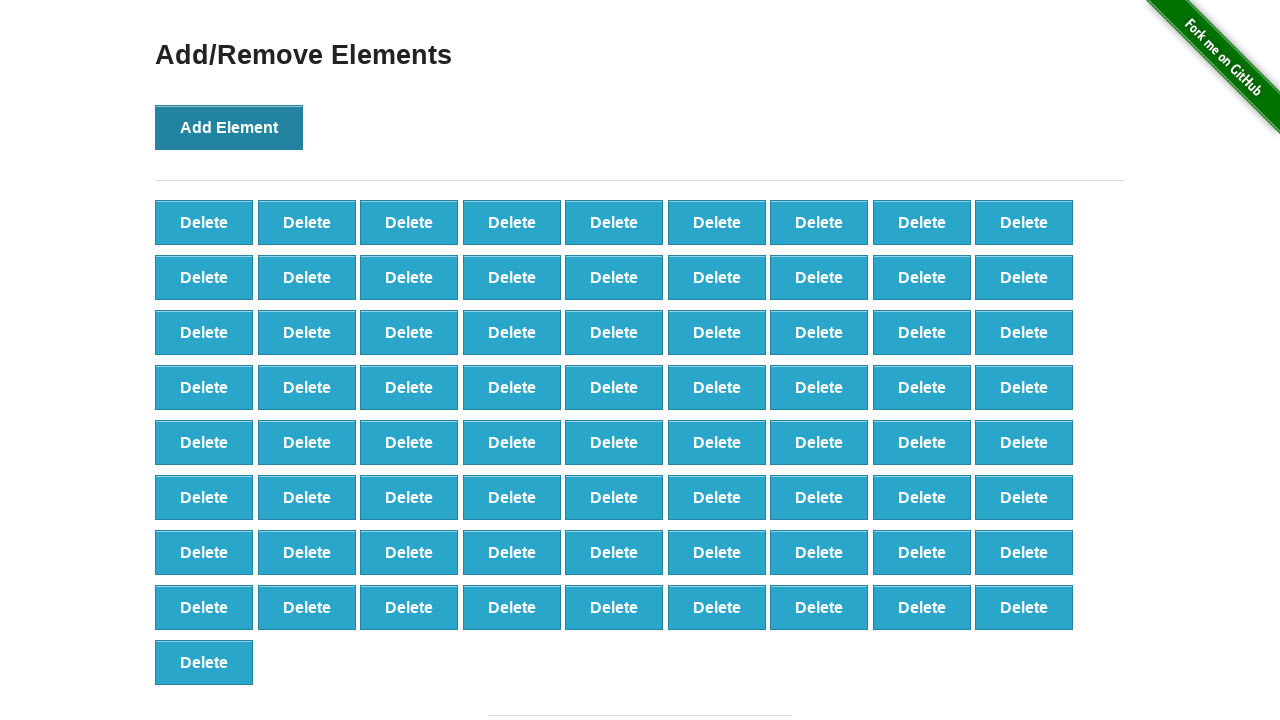

Clicked 'Add Element' button (iteration 74/100) at (229, 127) on button[onclick='addElement()']
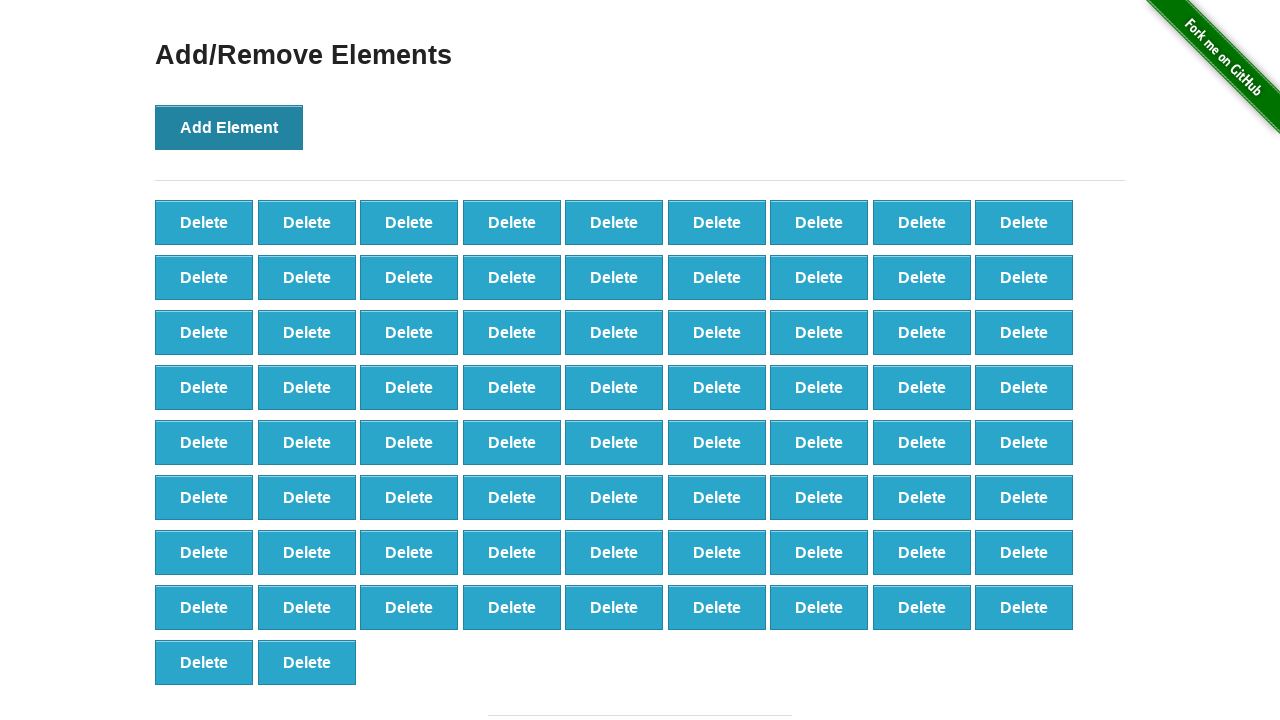

Clicked 'Add Element' button (iteration 75/100) at (229, 127) on button[onclick='addElement()']
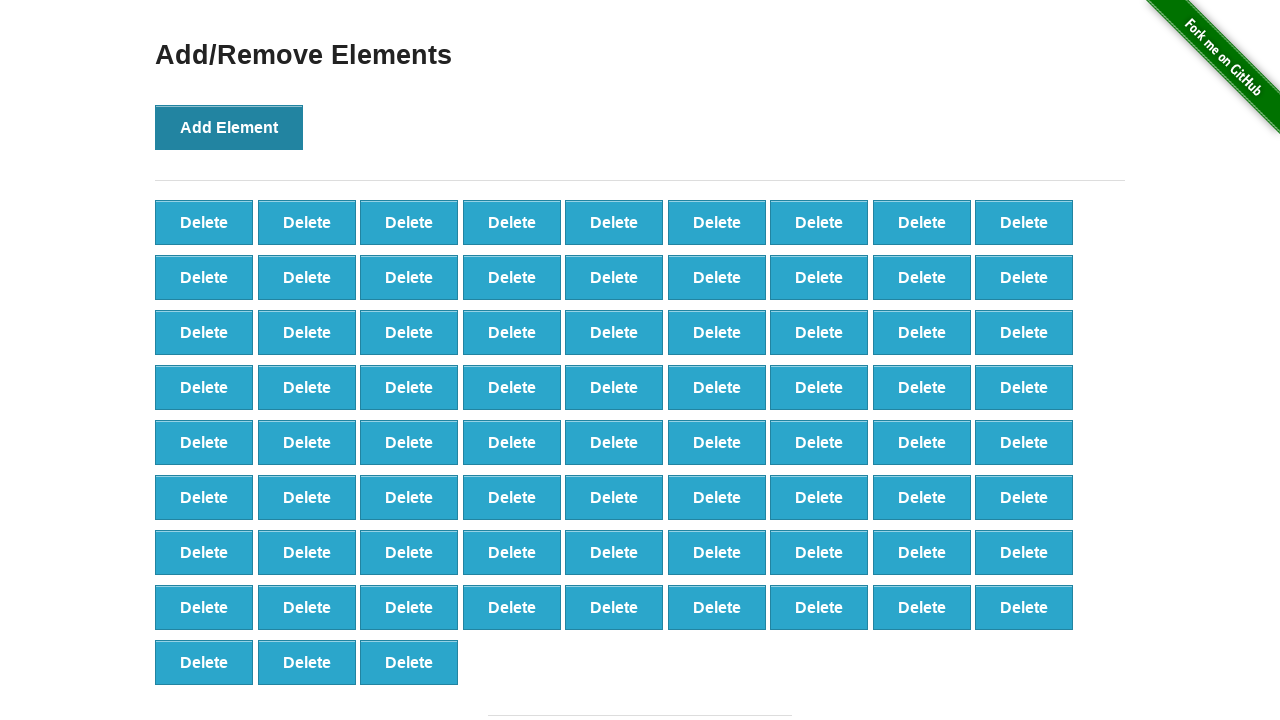

Clicked 'Add Element' button (iteration 76/100) at (229, 127) on button[onclick='addElement()']
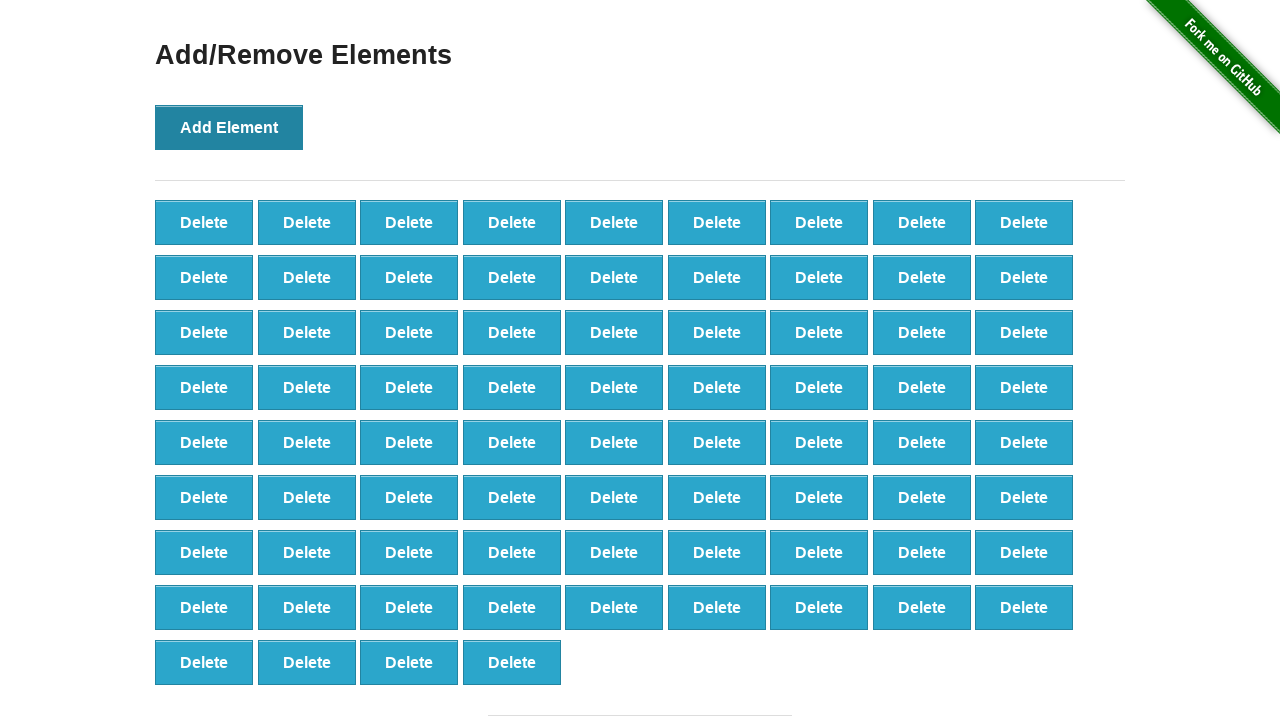

Clicked 'Add Element' button (iteration 77/100) at (229, 127) on button[onclick='addElement()']
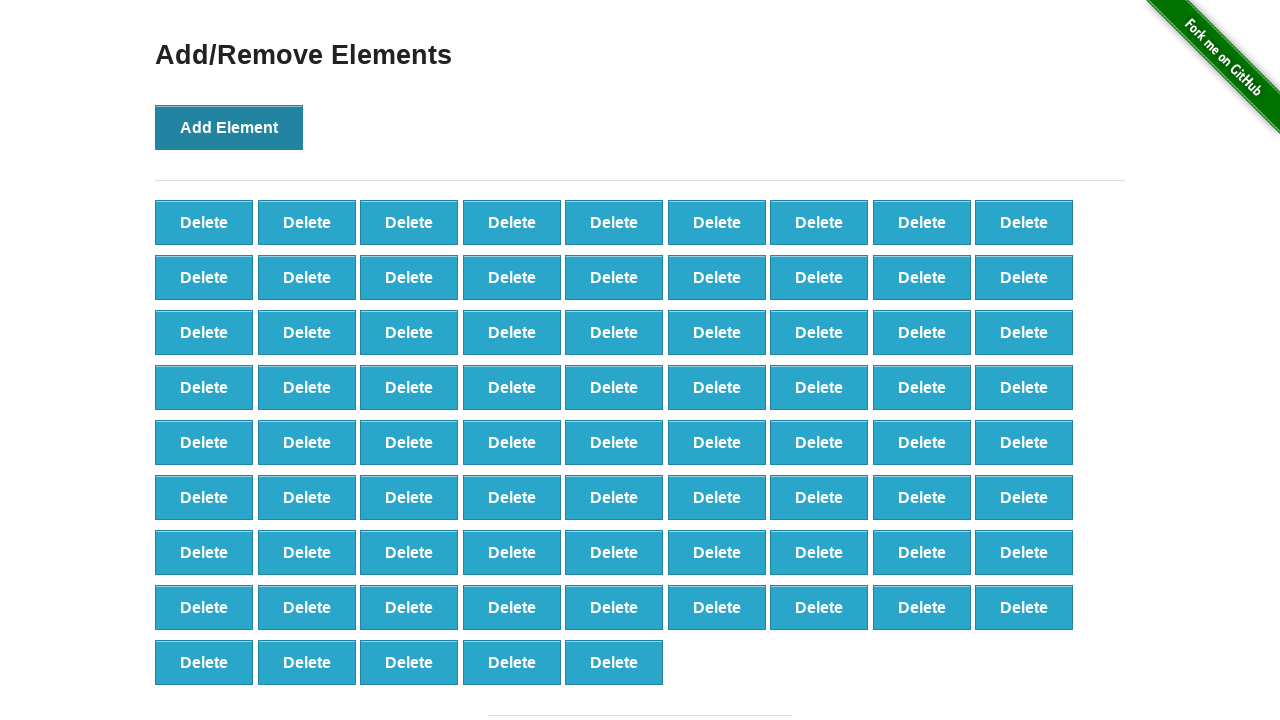

Clicked 'Add Element' button (iteration 78/100) at (229, 127) on button[onclick='addElement()']
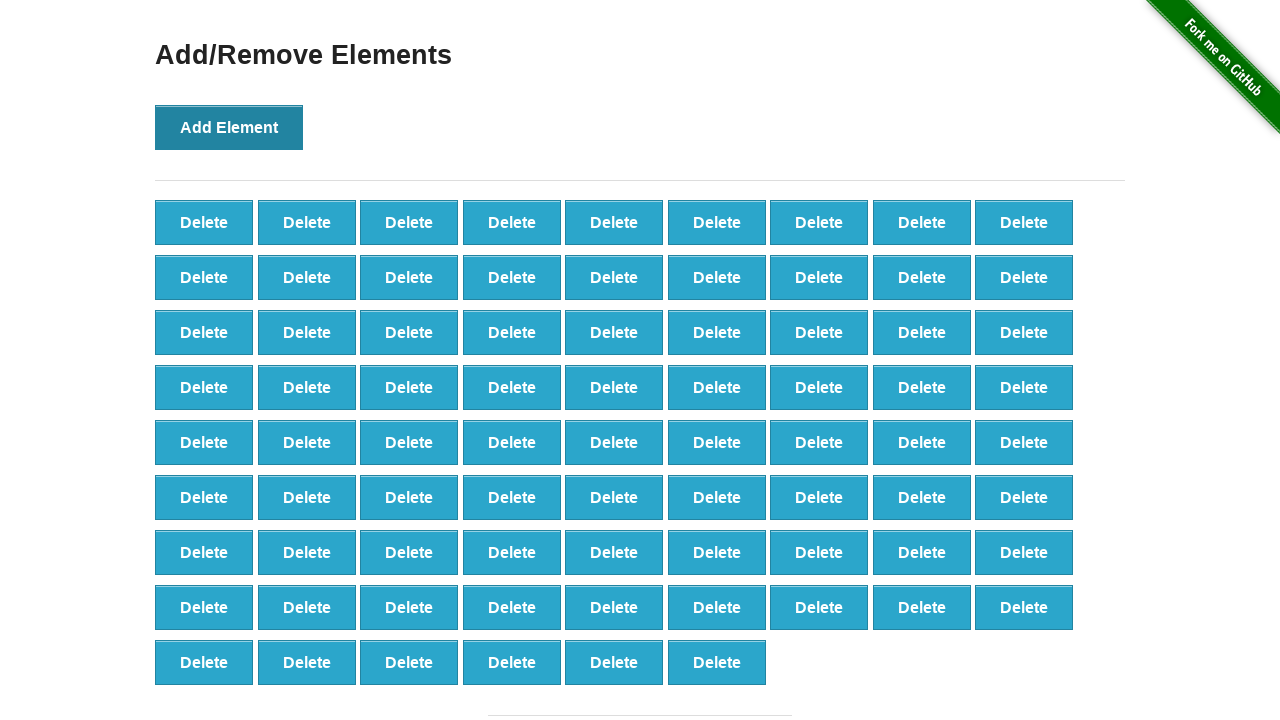

Clicked 'Add Element' button (iteration 79/100) at (229, 127) on button[onclick='addElement()']
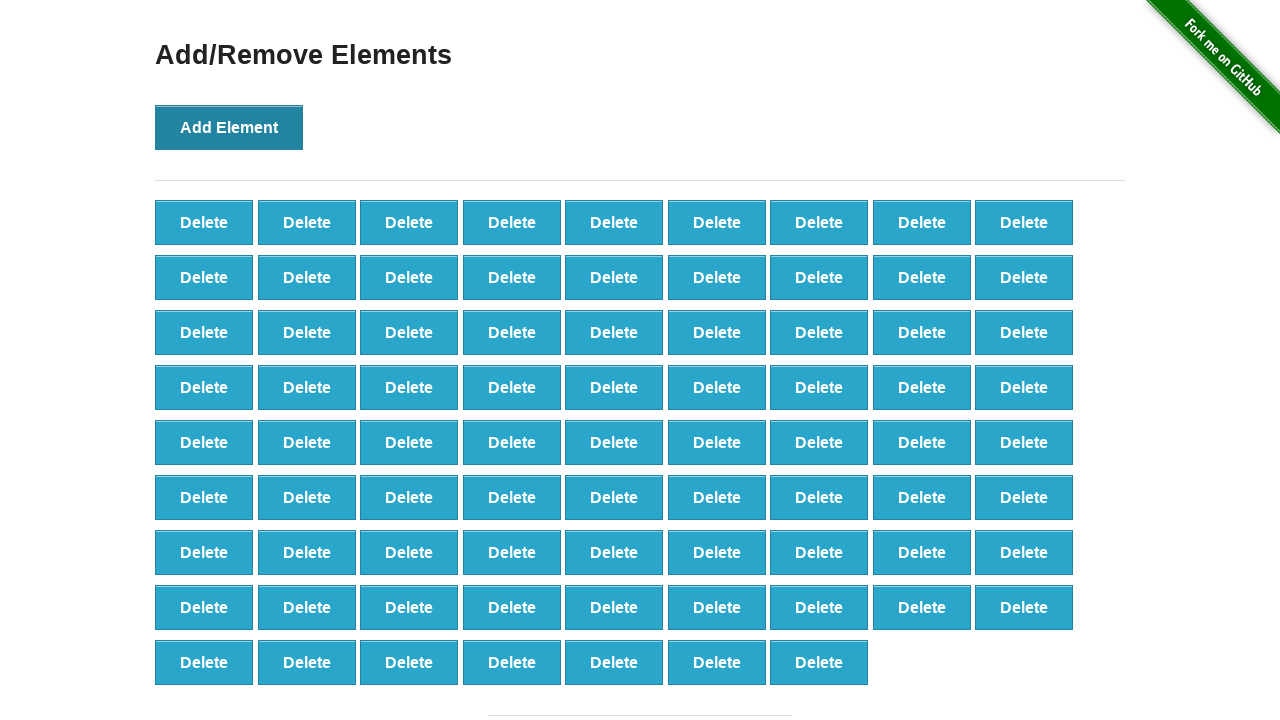

Clicked 'Add Element' button (iteration 80/100) at (229, 127) on button[onclick='addElement()']
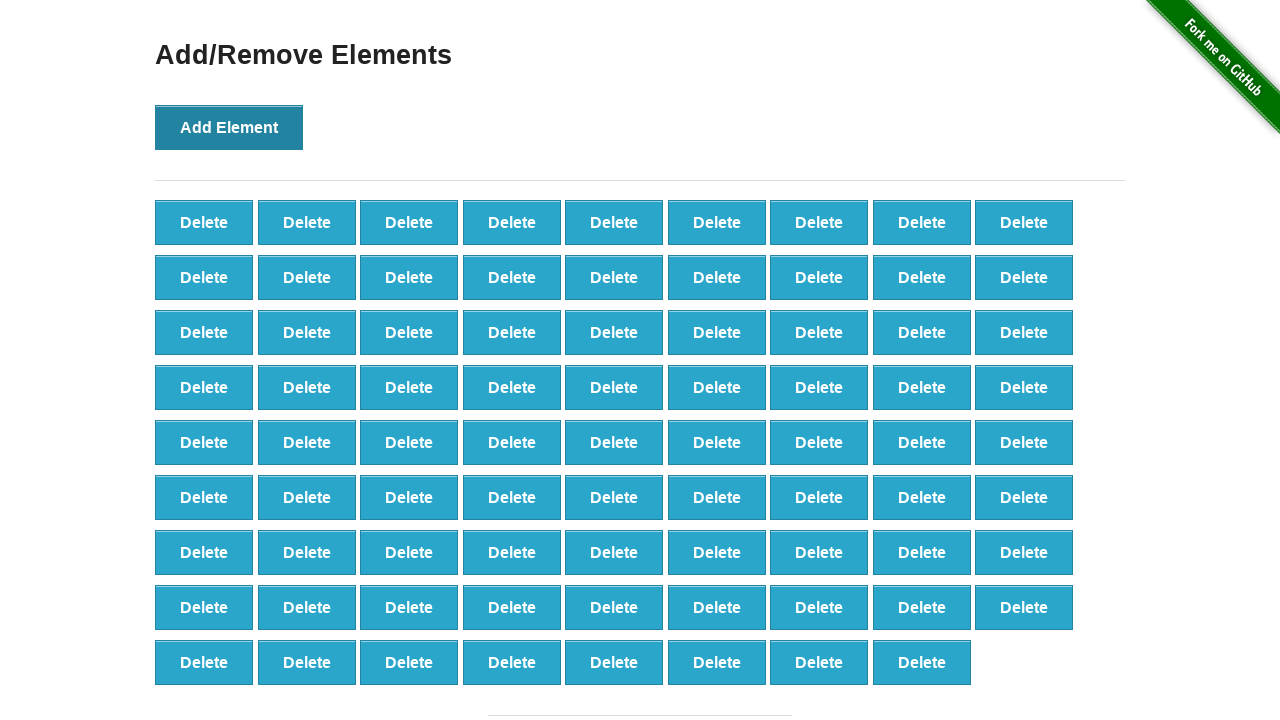

Clicked 'Add Element' button (iteration 81/100) at (229, 127) on button[onclick='addElement()']
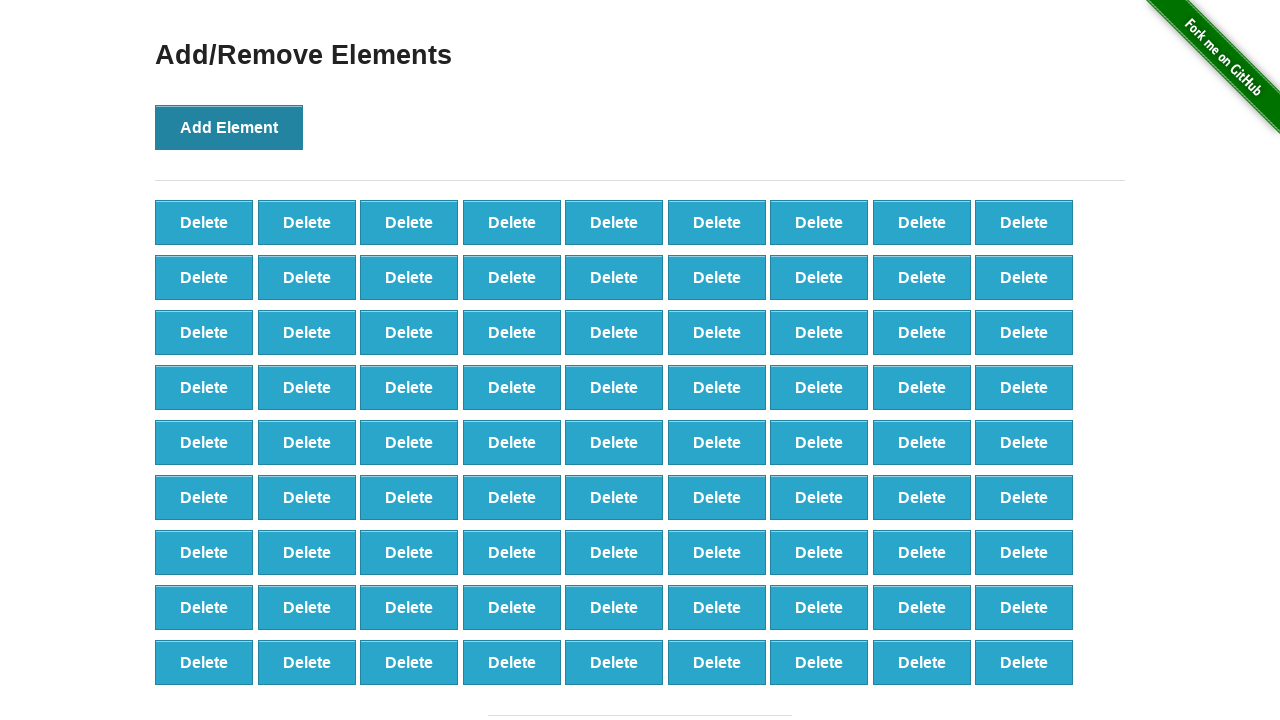

Clicked 'Add Element' button (iteration 82/100) at (229, 127) on button[onclick='addElement()']
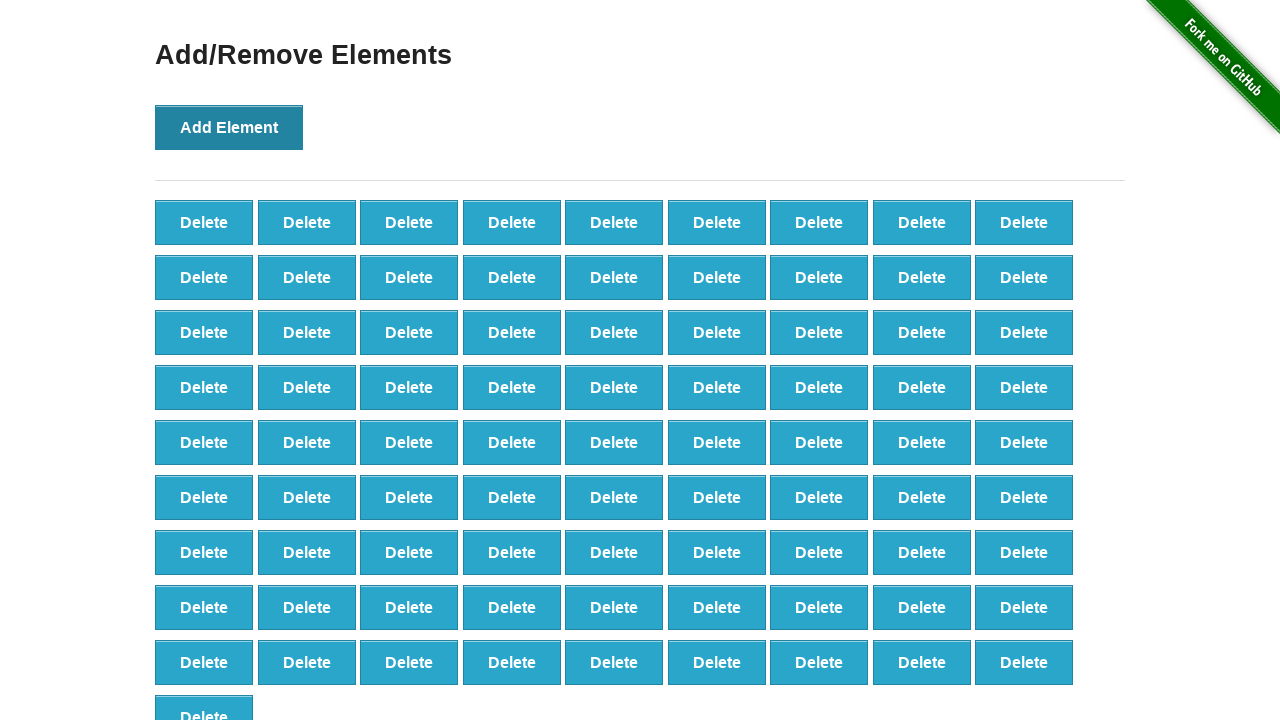

Clicked 'Add Element' button (iteration 83/100) at (229, 127) on button[onclick='addElement()']
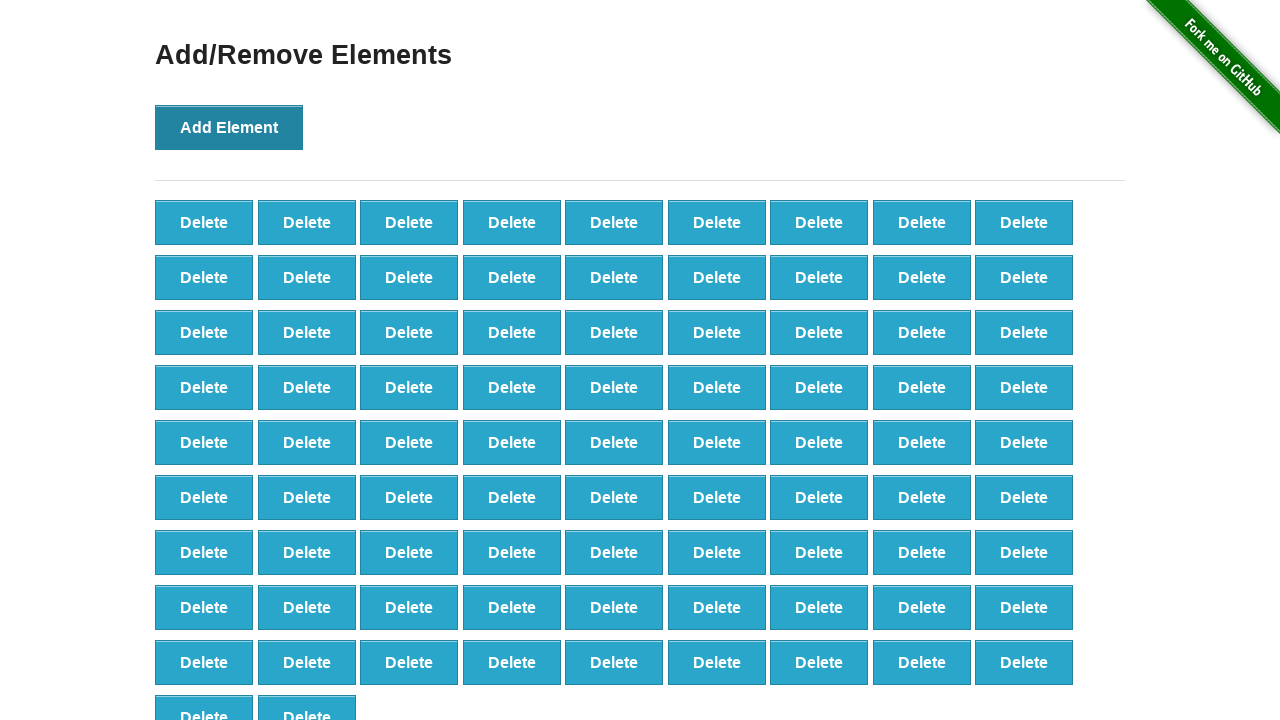

Clicked 'Add Element' button (iteration 84/100) at (229, 127) on button[onclick='addElement()']
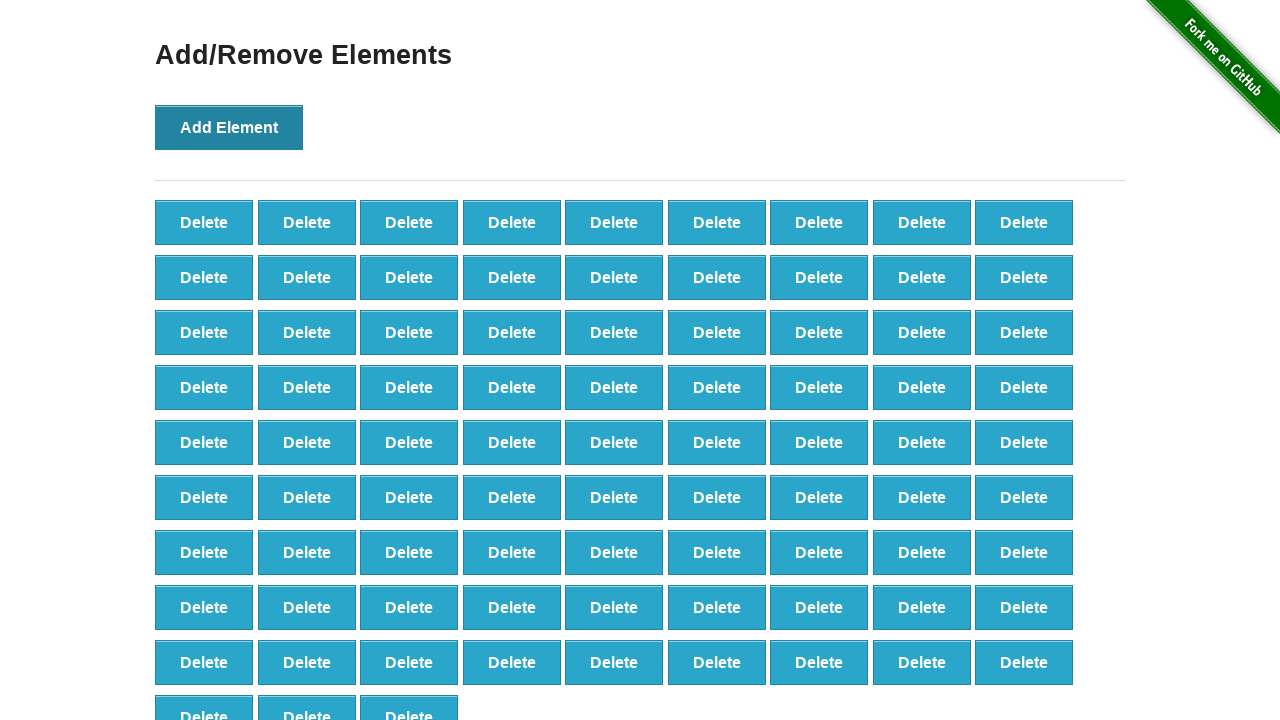

Clicked 'Add Element' button (iteration 85/100) at (229, 127) on button[onclick='addElement()']
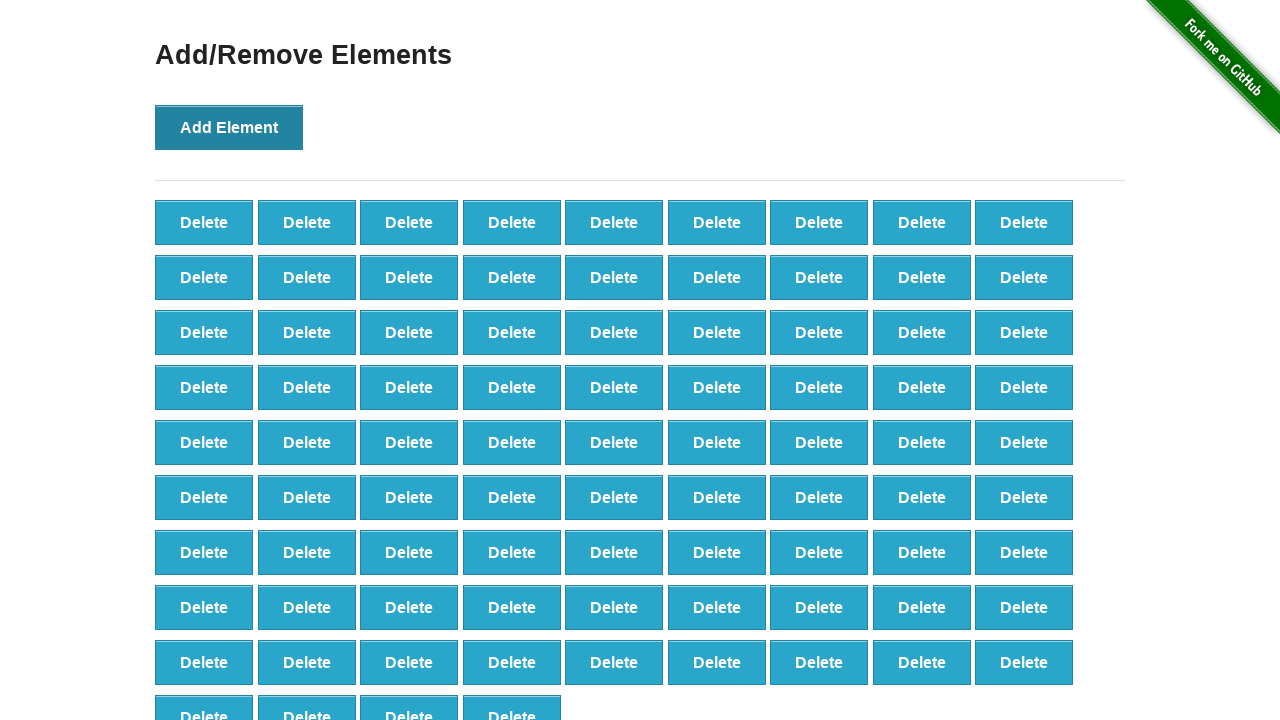

Clicked 'Add Element' button (iteration 86/100) at (229, 127) on button[onclick='addElement()']
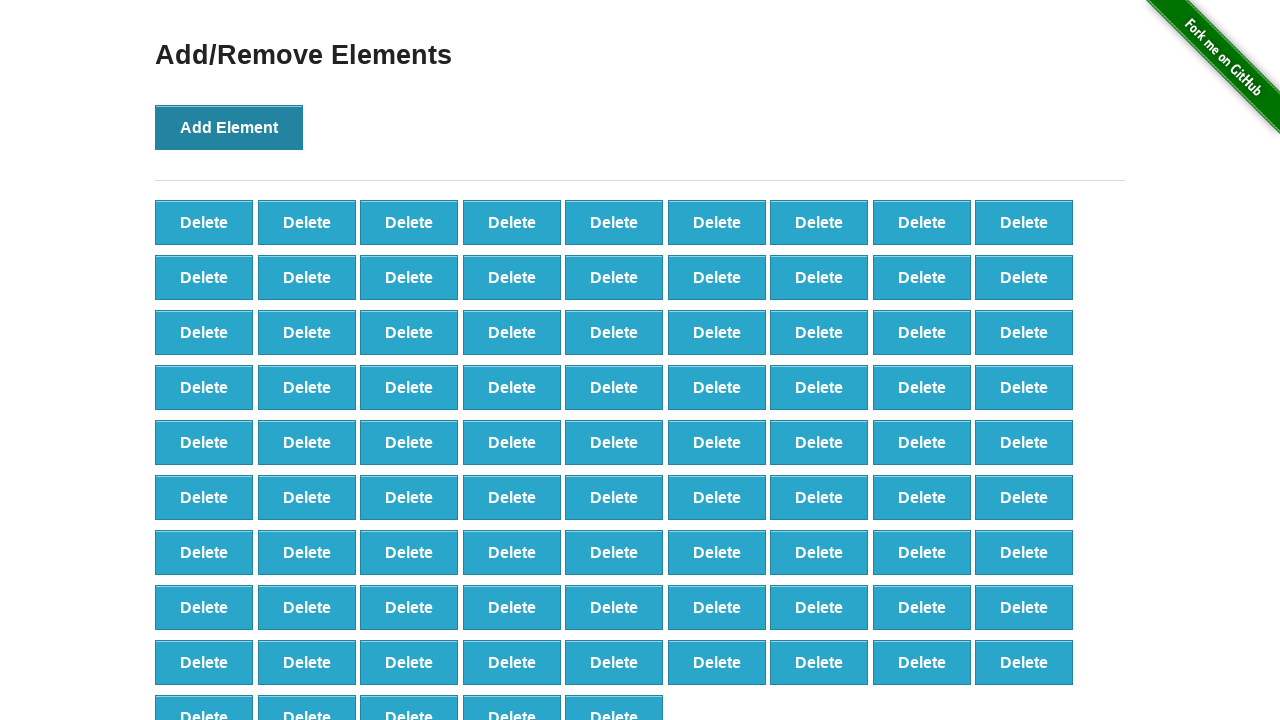

Clicked 'Add Element' button (iteration 87/100) at (229, 127) on button[onclick='addElement()']
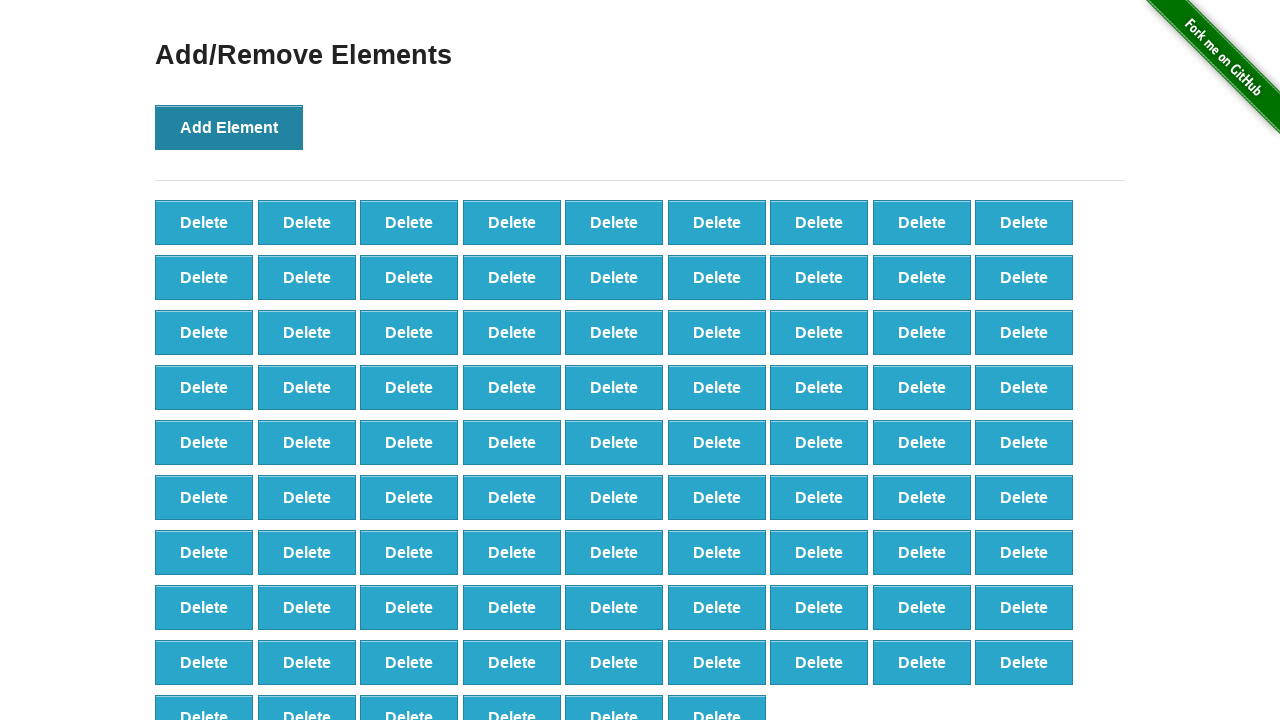

Clicked 'Add Element' button (iteration 88/100) at (229, 127) on button[onclick='addElement()']
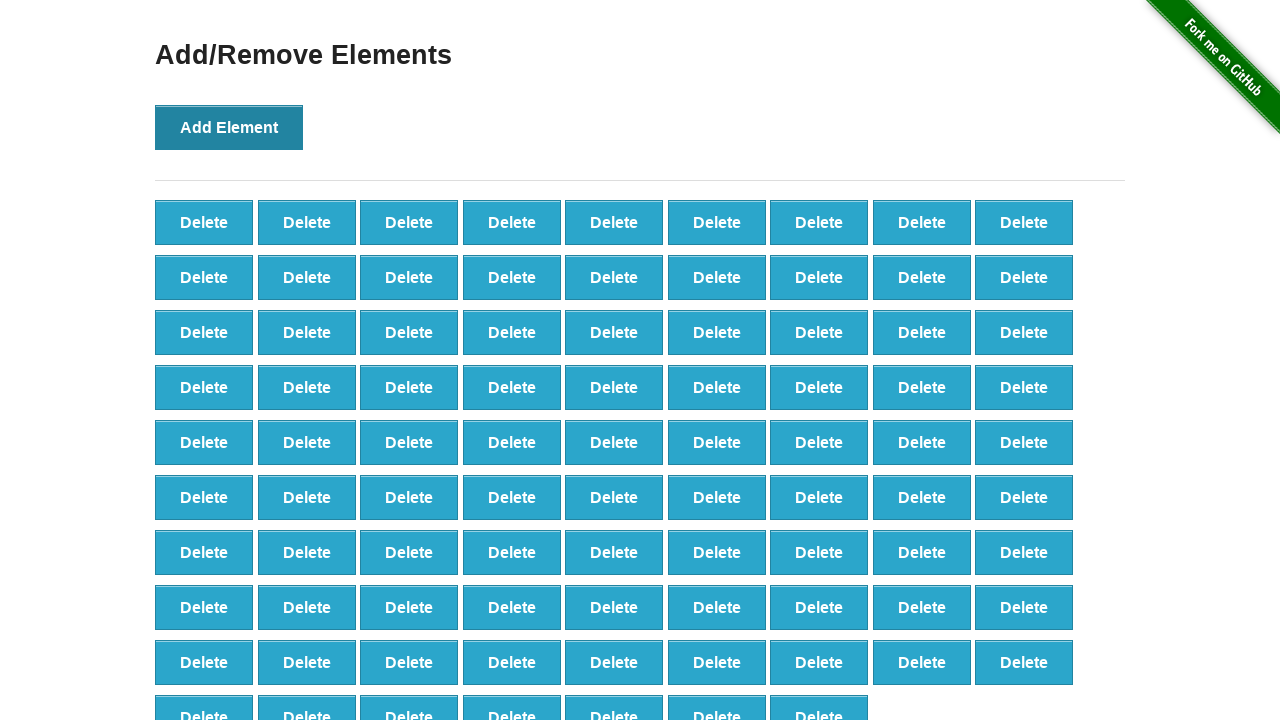

Clicked 'Add Element' button (iteration 89/100) at (229, 127) on button[onclick='addElement()']
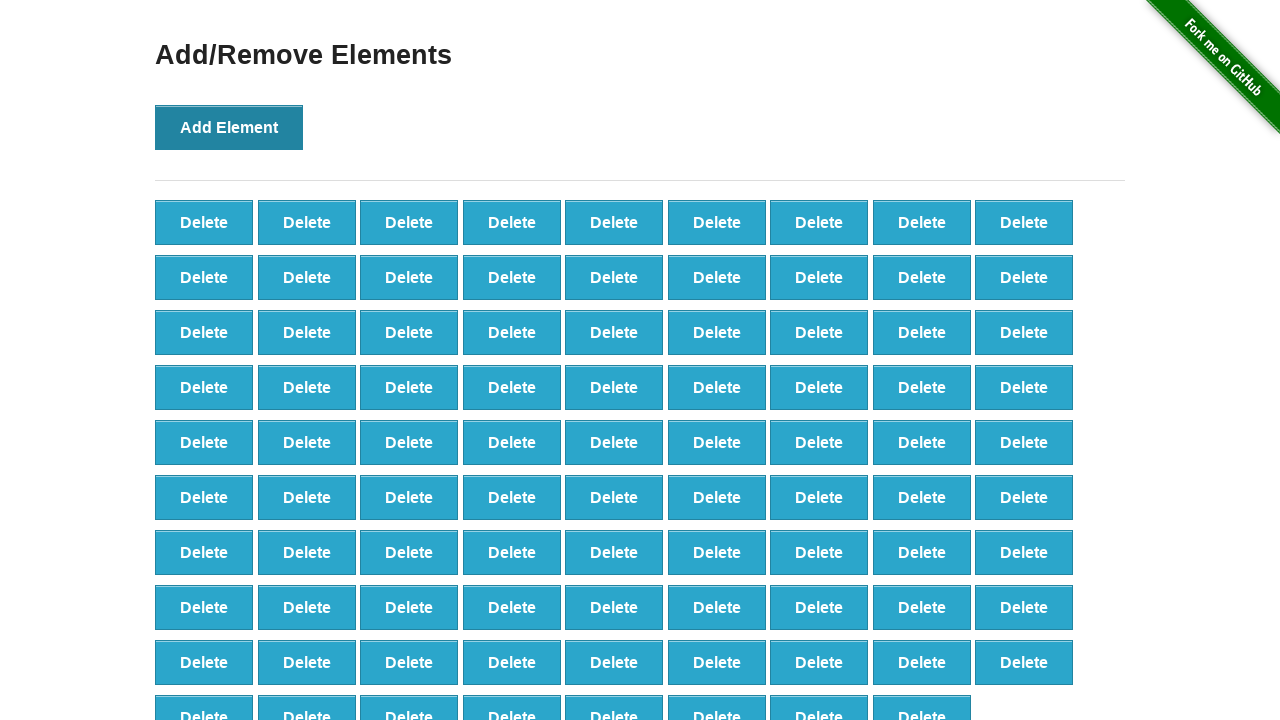

Clicked 'Add Element' button (iteration 90/100) at (229, 127) on button[onclick='addElement()']
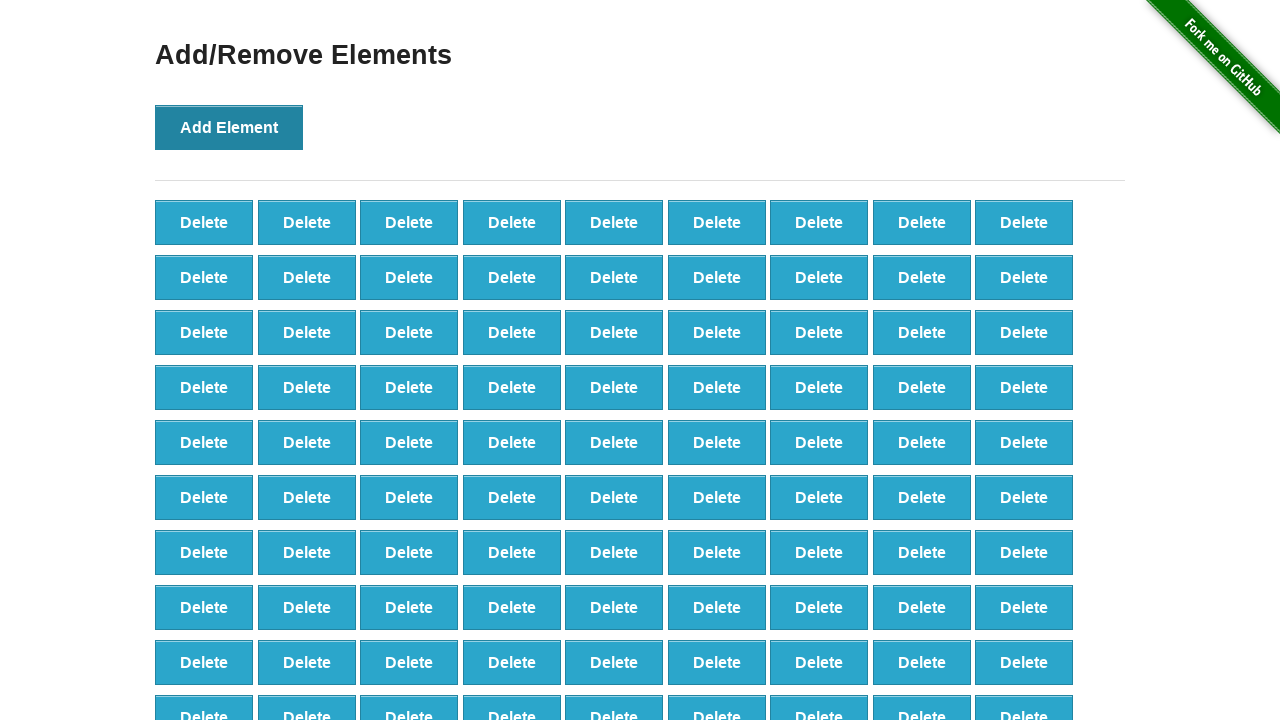

Clicked 'Add Element' button (iteration 91/100) at (229, 127) on button[onclick='addElement()']
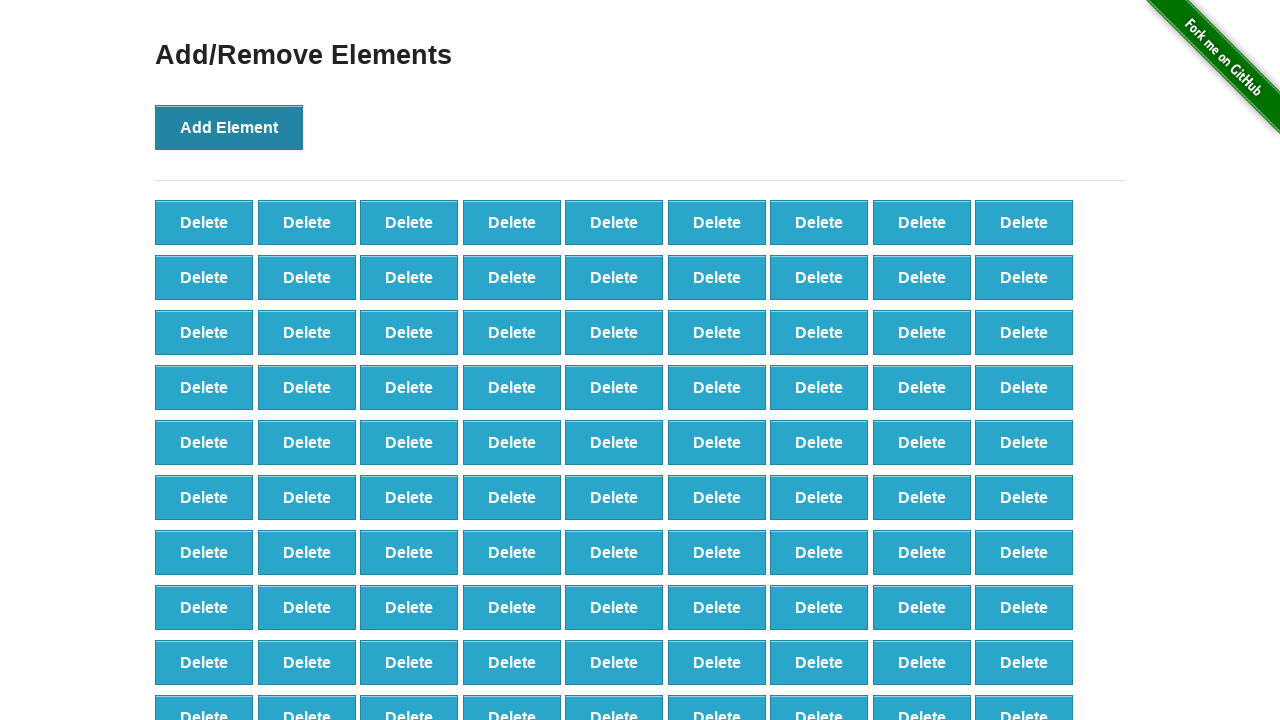

Clicked 'Add Element' button (iteration 92/100) at (229, 127) on button[onclick='addElement()']
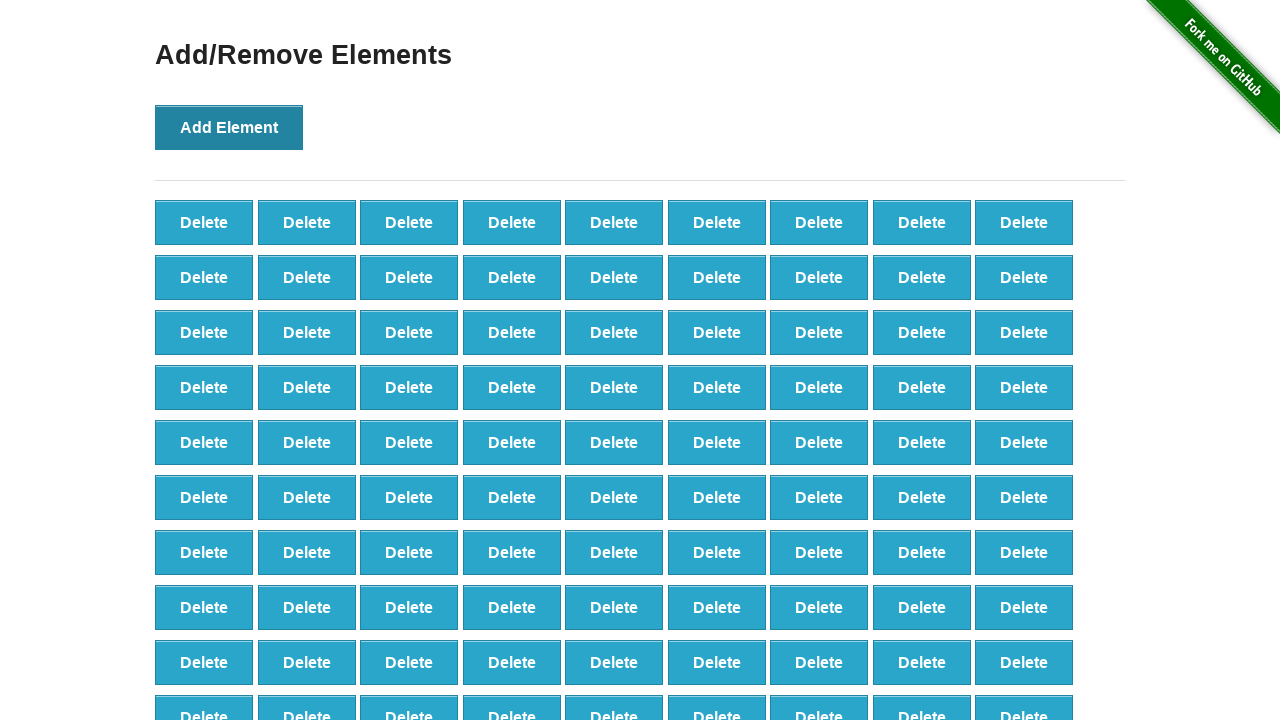

Clicked 'Add Element' button (iteration 93/100) at (229, 127) on button[onclick='addElement()']
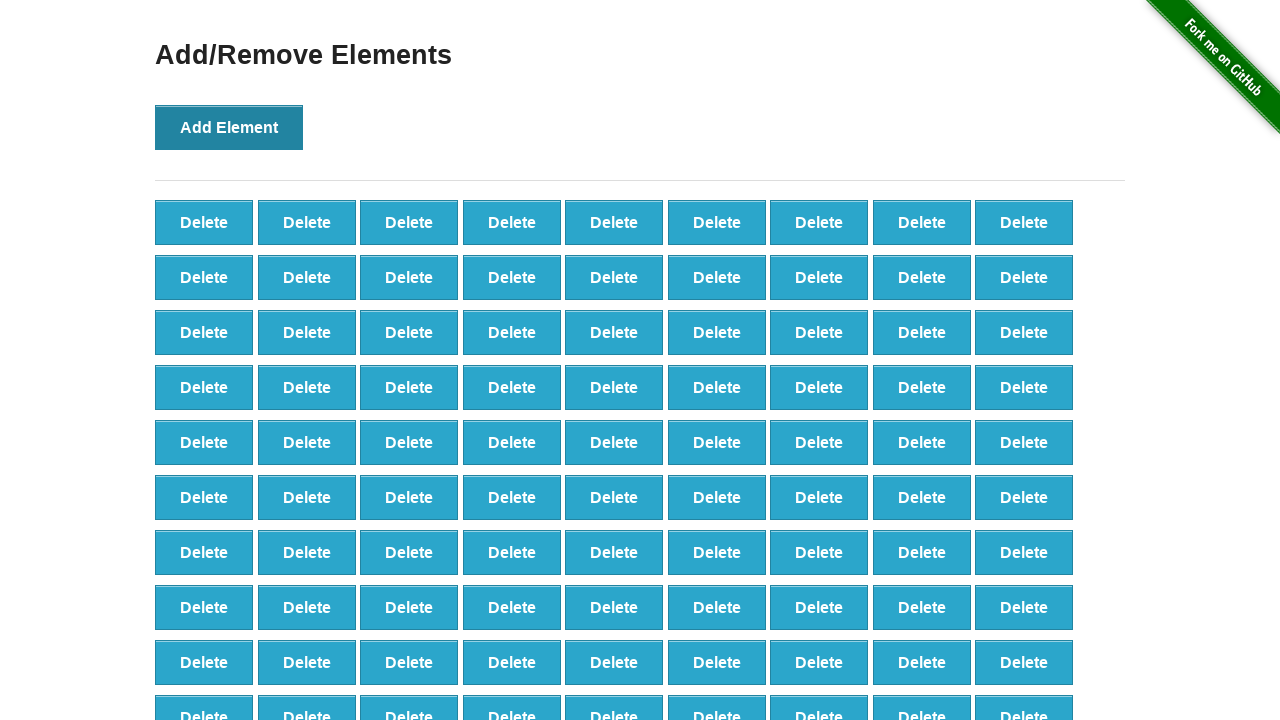

Clicked 'Add Element' button (iteration 94/100) at (229, 127) on button[onclick='addElement()']
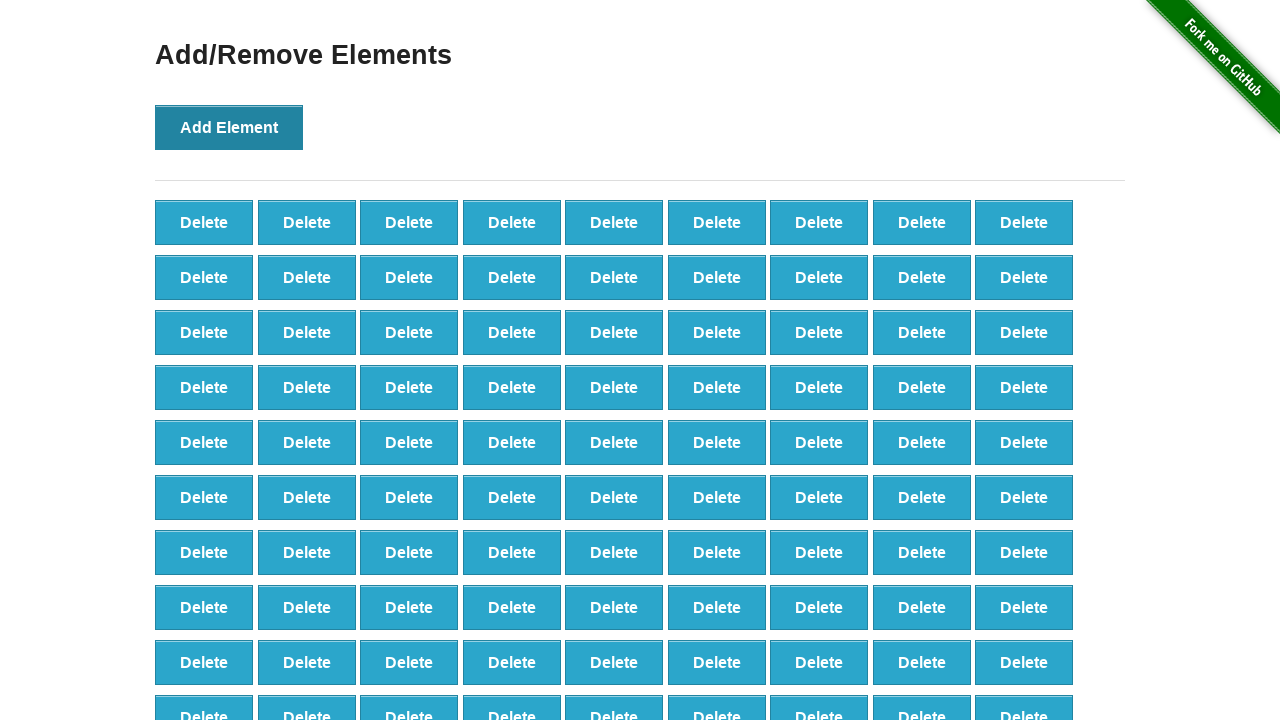

Clicked 'Add Element' button (iteration 95/100) at (229, 127) on button[onclick='addElement()']
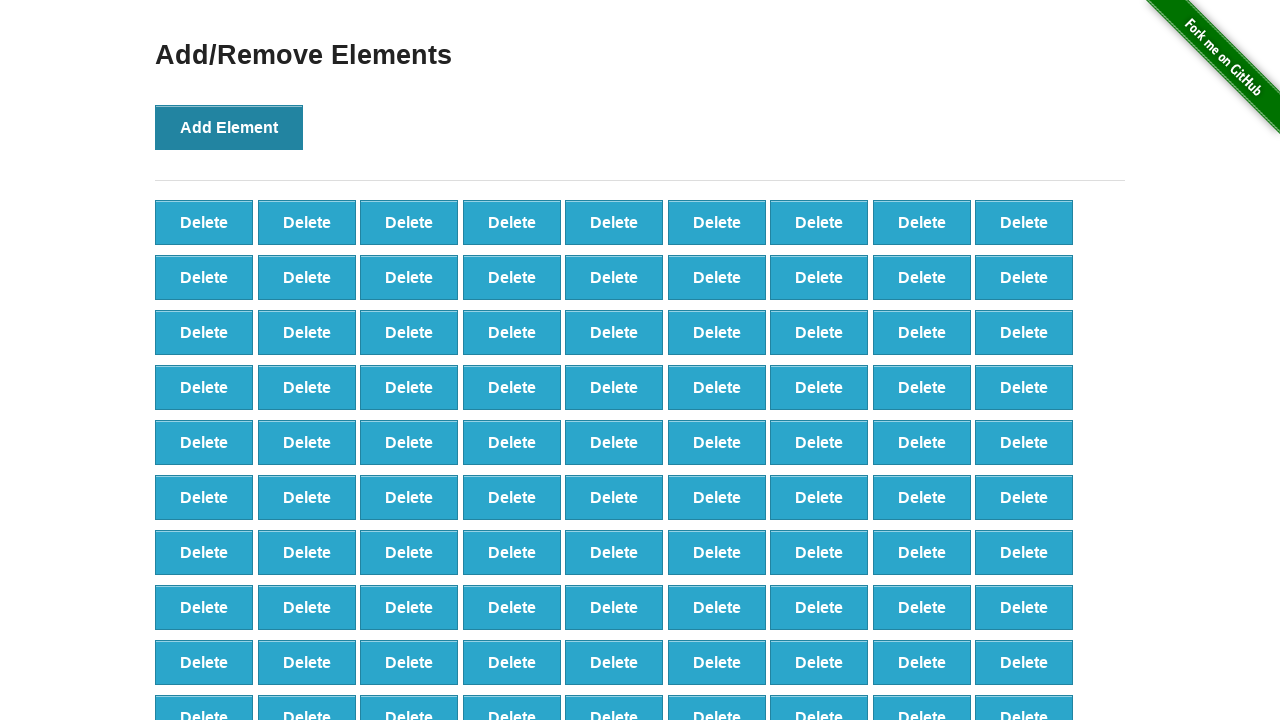

Clicked 'Add Element' button (iteration 96/100) at (229, 127) on button[onclick='addElement()']
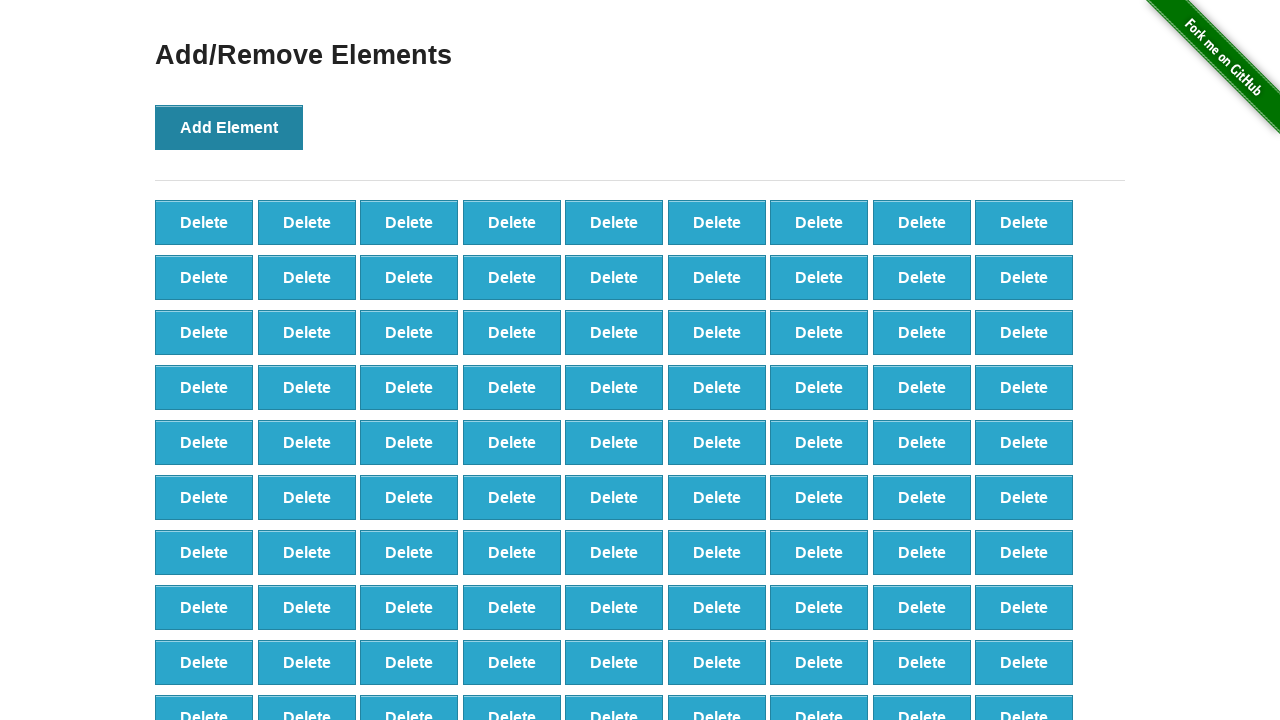

Clicked 'Add Element' button (iteration 97/100) at (229, 127) on button[onclick='addElement()']
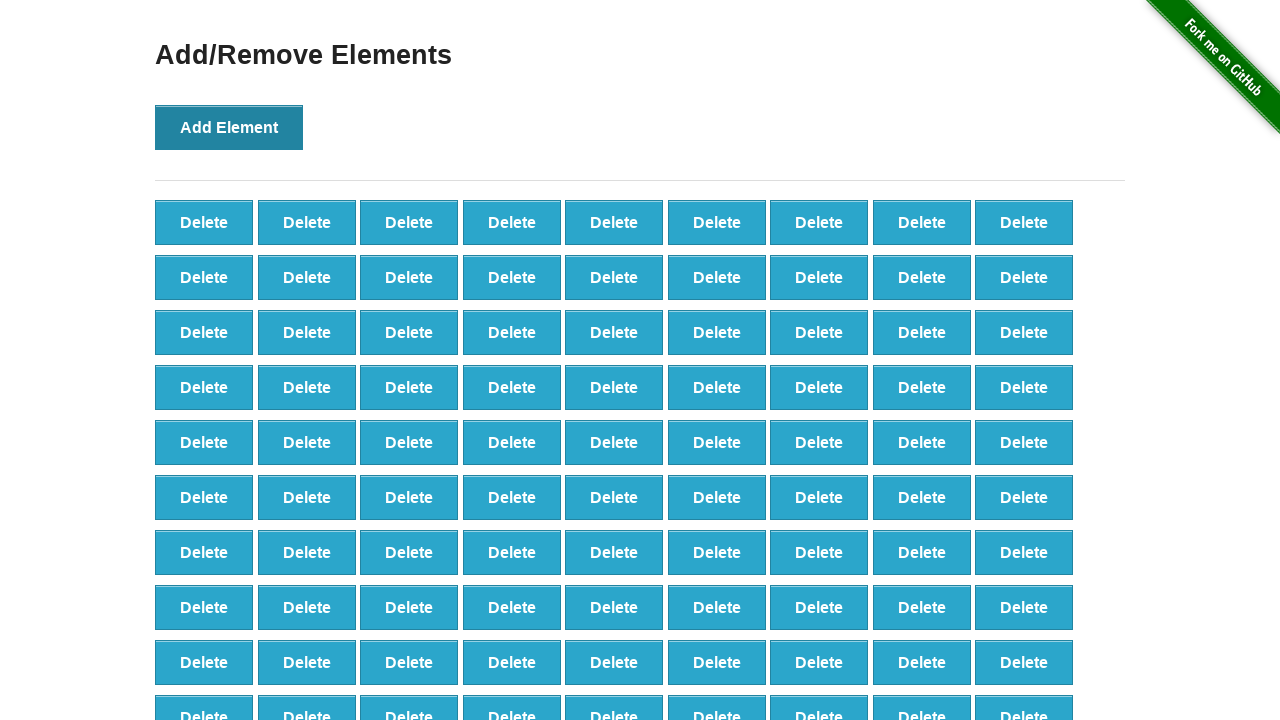

Clicked 'Add Element' button (iteration 98/100) at (229, 127) on button[onclick='addElement()']
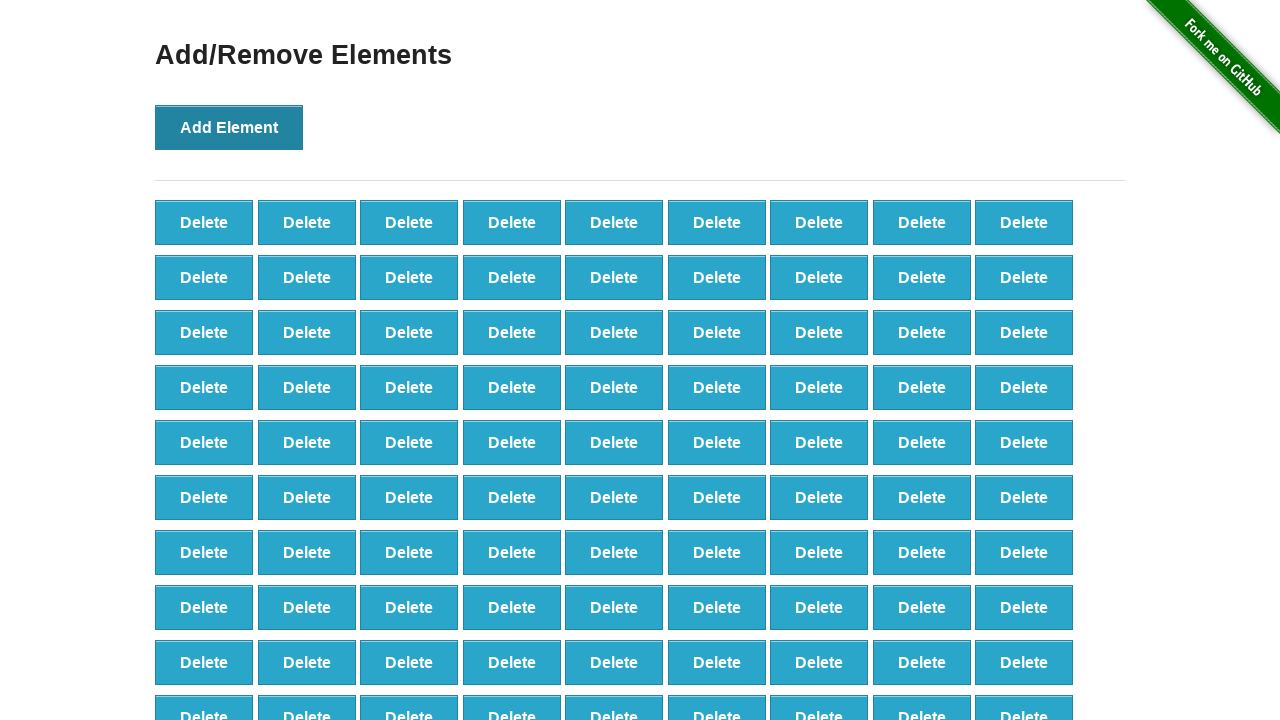

Clicked 'Add Element' button (iteration 99/100) at (229, 127) on button[onclick='addElement()']
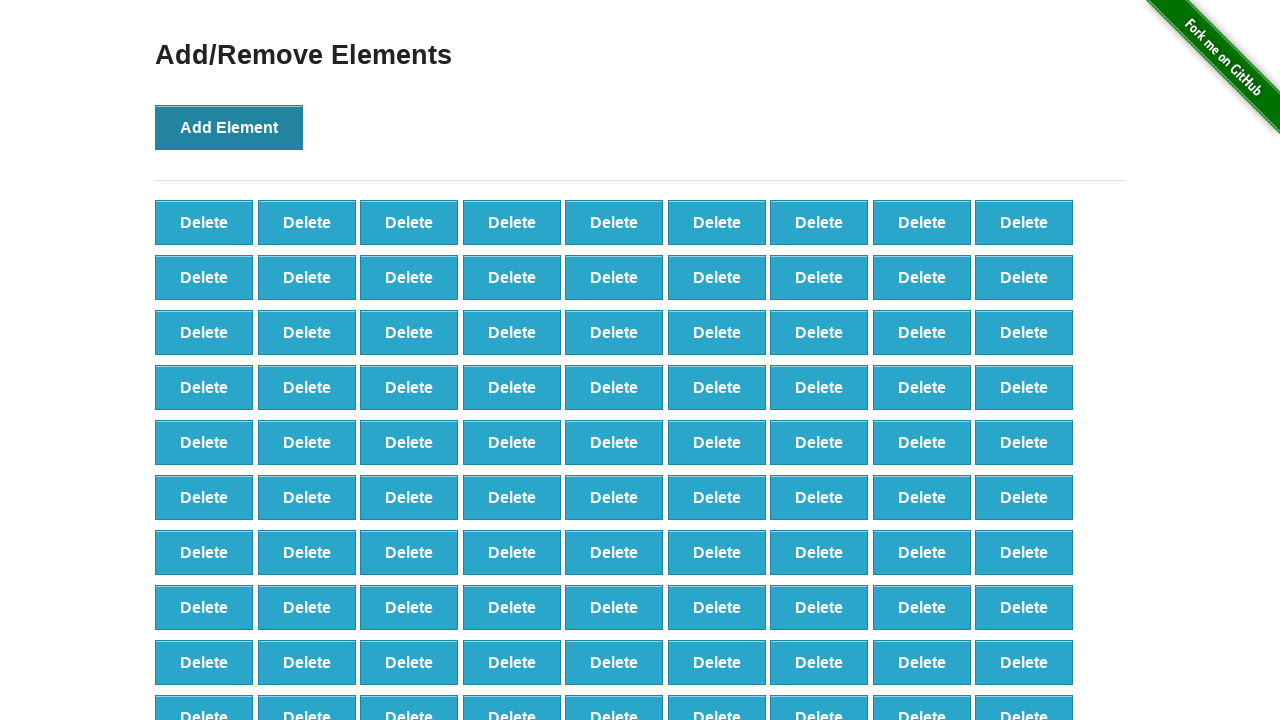

Clicked 'Add Element' button (iteration 100/100) at (229, 127) on button[onclick='addElement()']
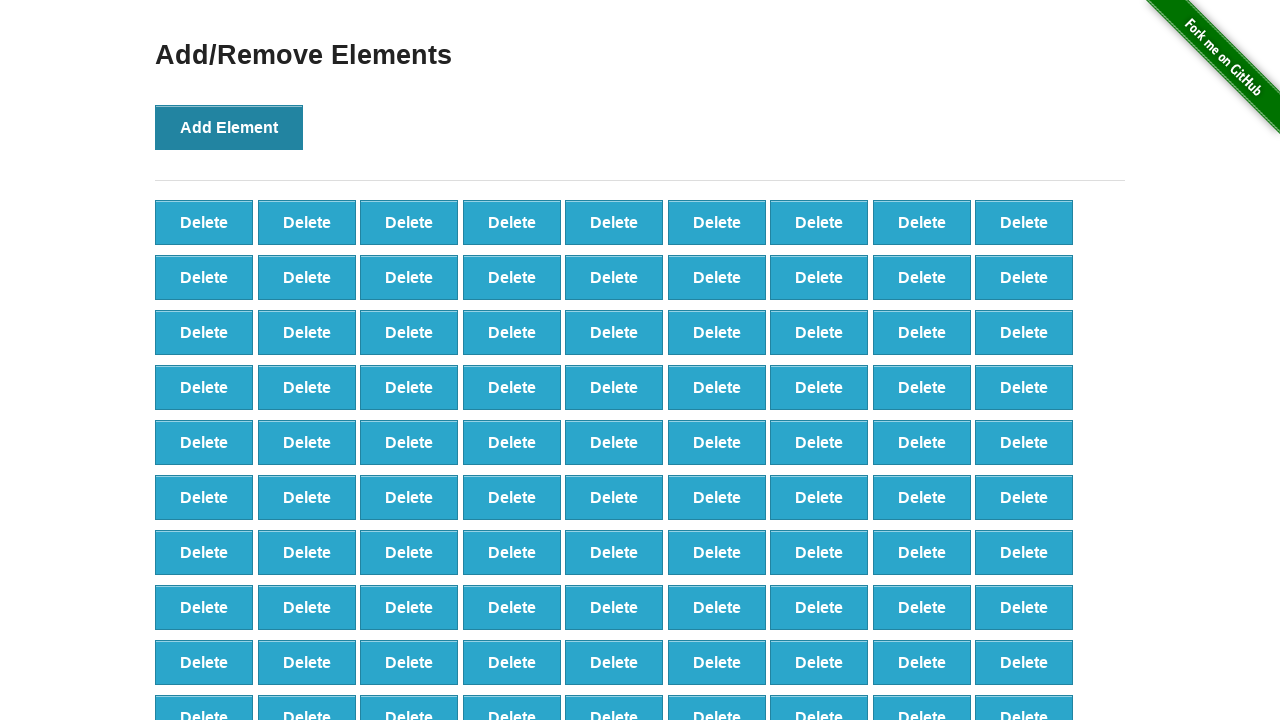

Retrieved delete button count before deletion: 100 buttons found
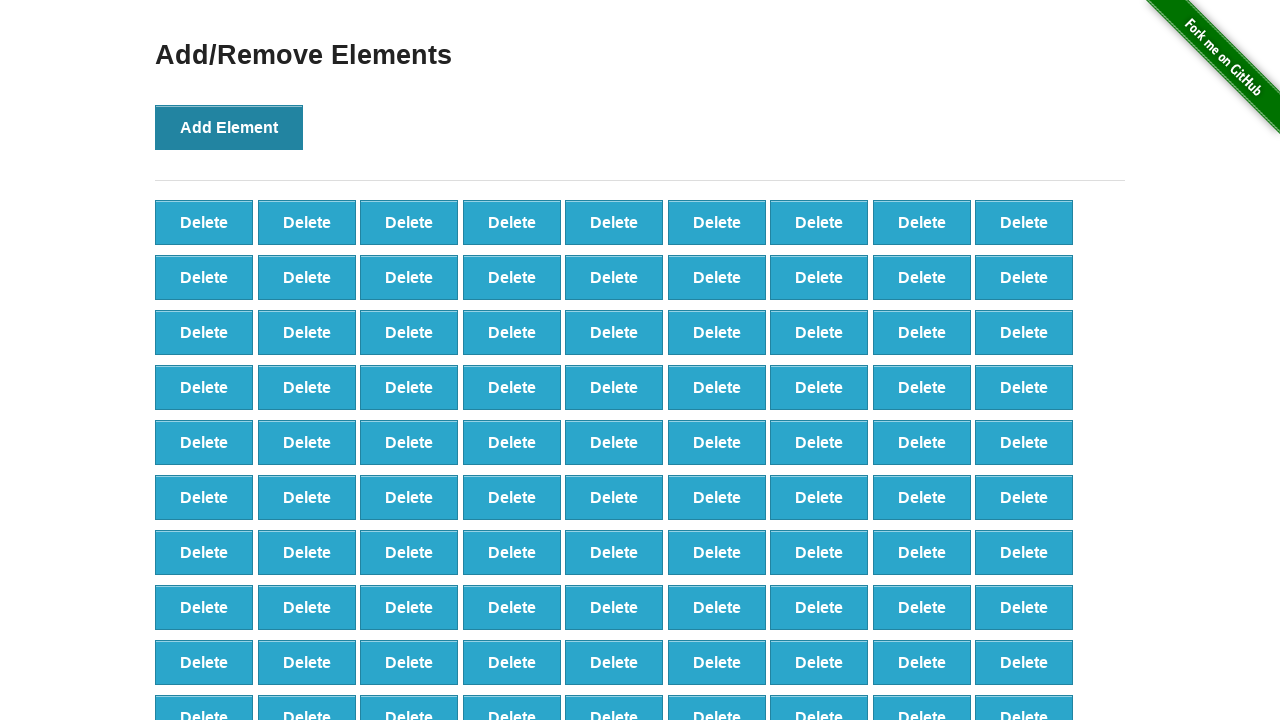

Deleted element (iteration 1/60) at (204, 222) on button[onclick='deleteElement()'] >> nth=0
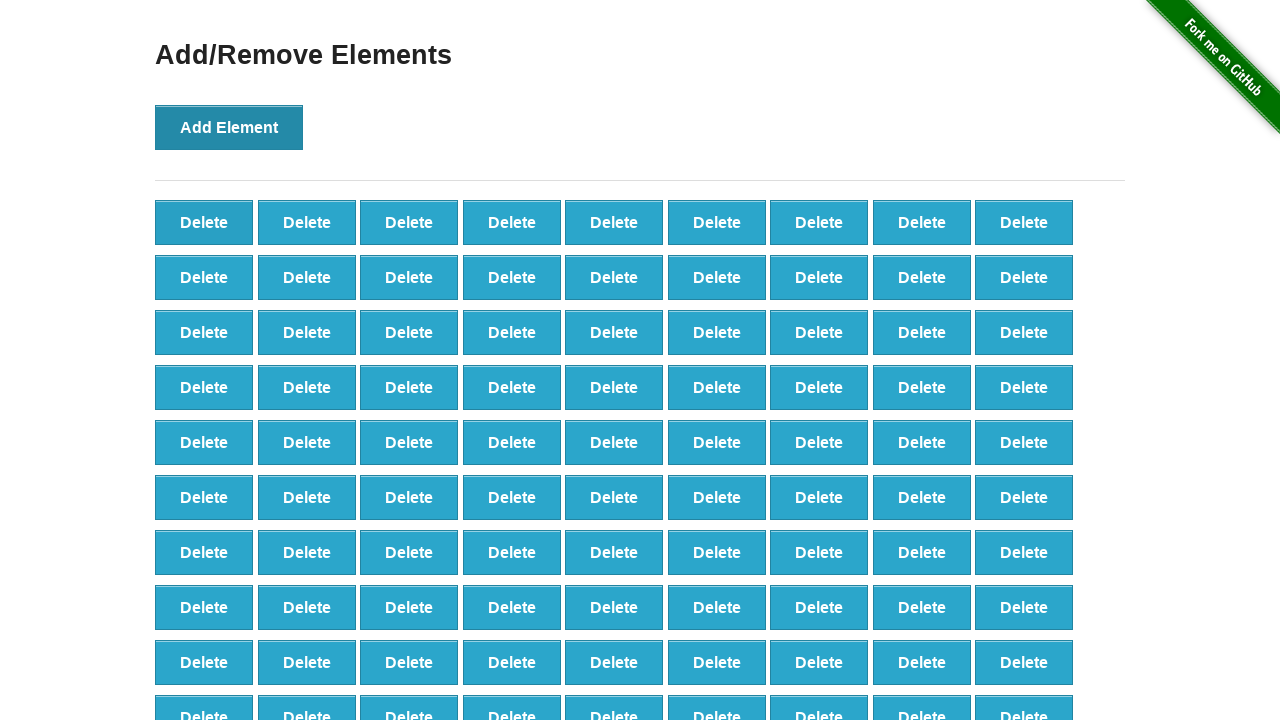

Deleted element (iteration 2/60) at (204, 222) on button[onclick='deleteElement()'] >> nth=0
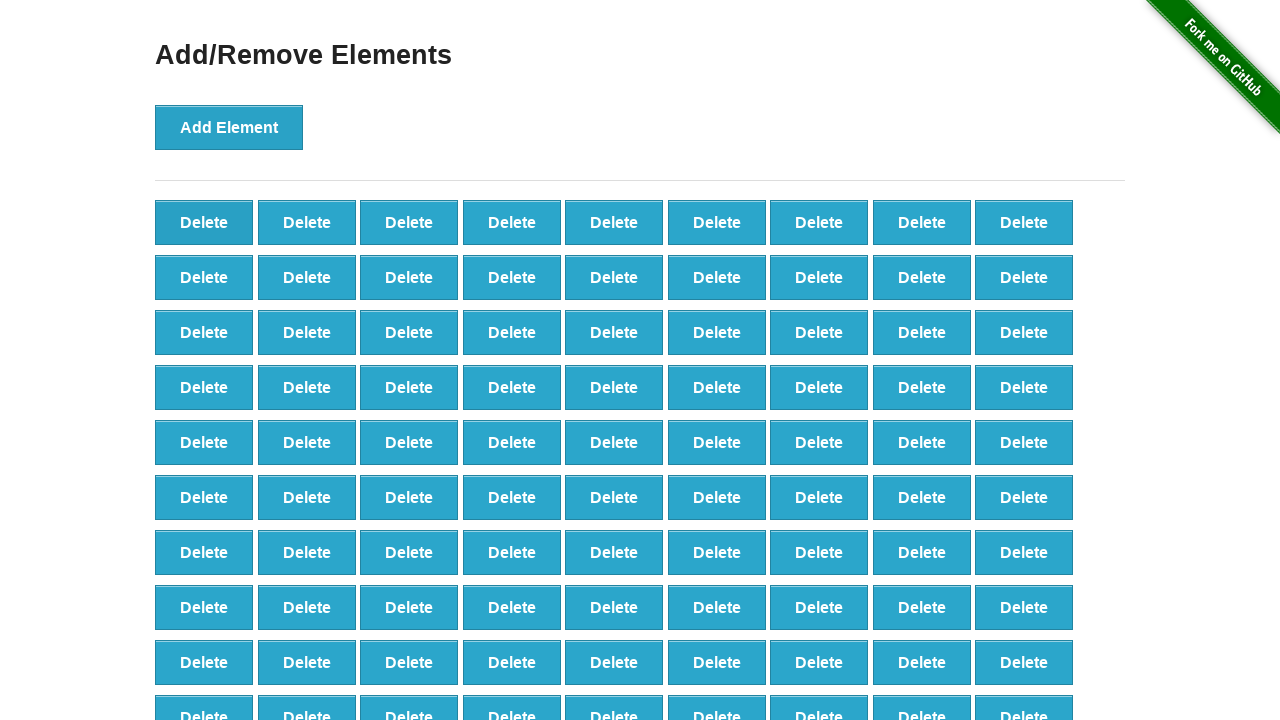

Deleted element (iteration 3/60) at (204, 222) on button[onclick='deleteElement()'] >> nth=0
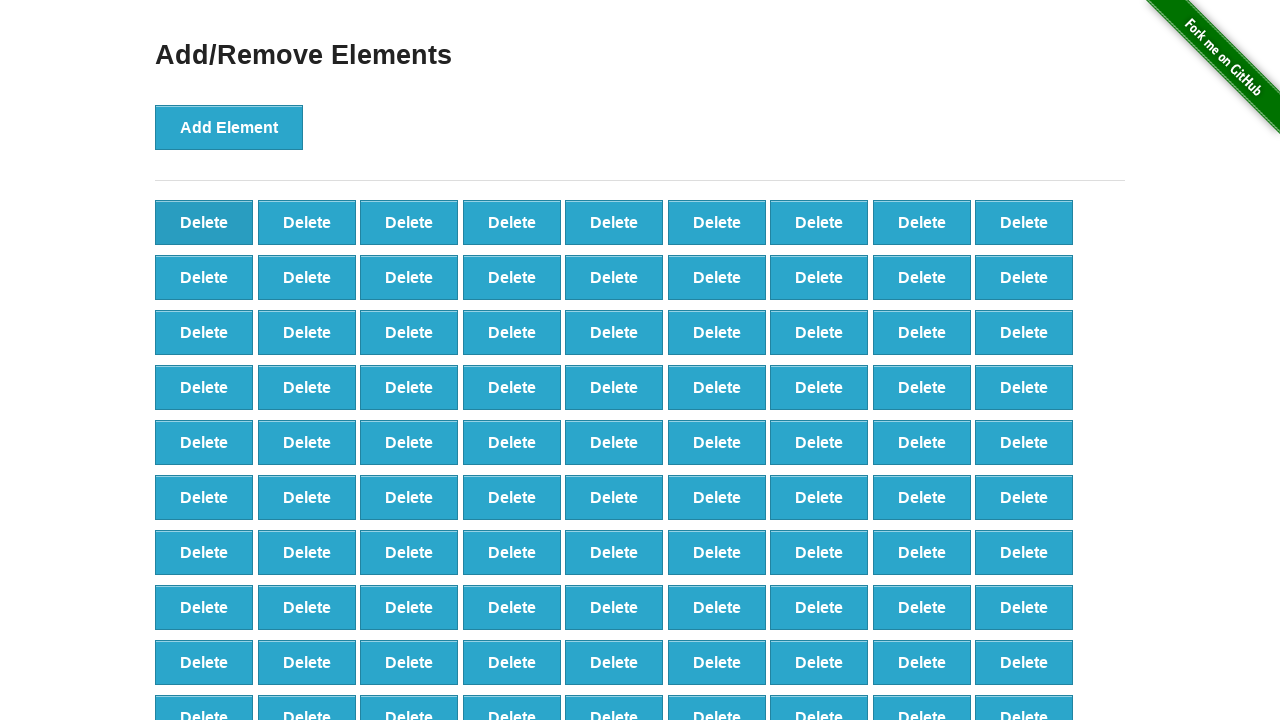

Deleted element (iteration 4/60) at (204, 222) on button[onclick='deleteElement()'] >> nth=0
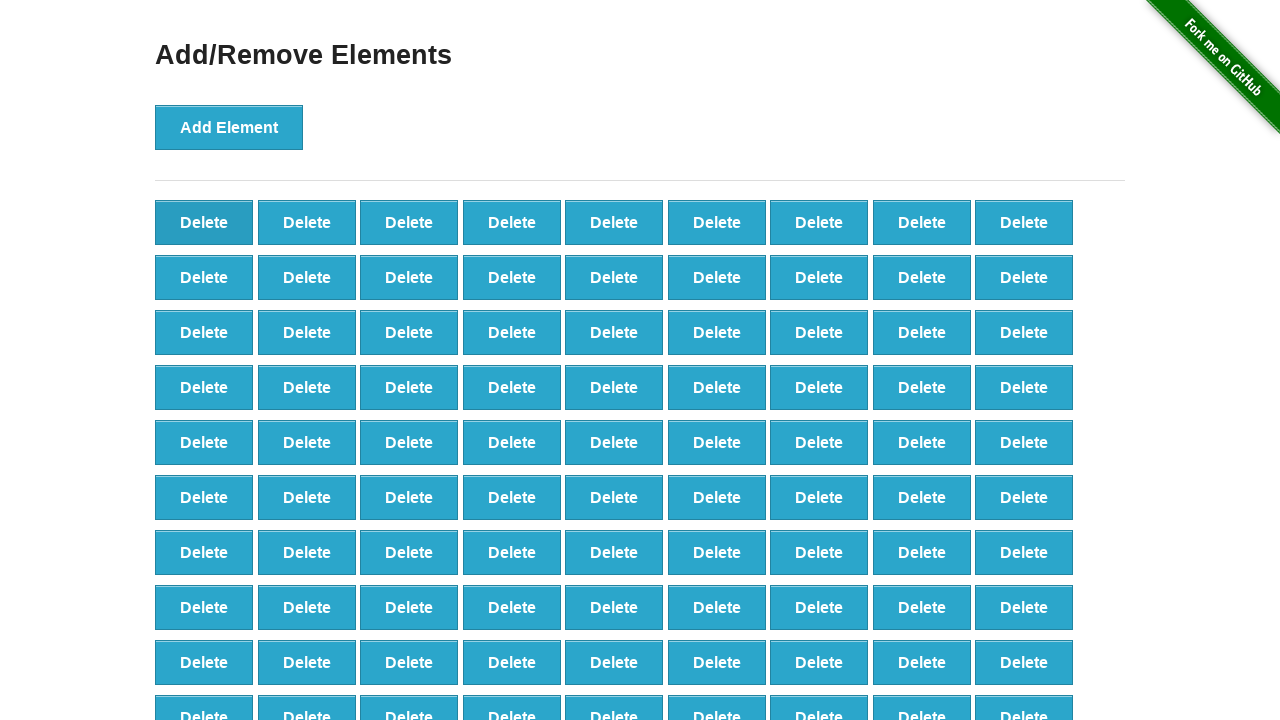

Deleted element (iteration 5/60) at (204, 222) on button[onclick='deleteElement()'] >> nth=0
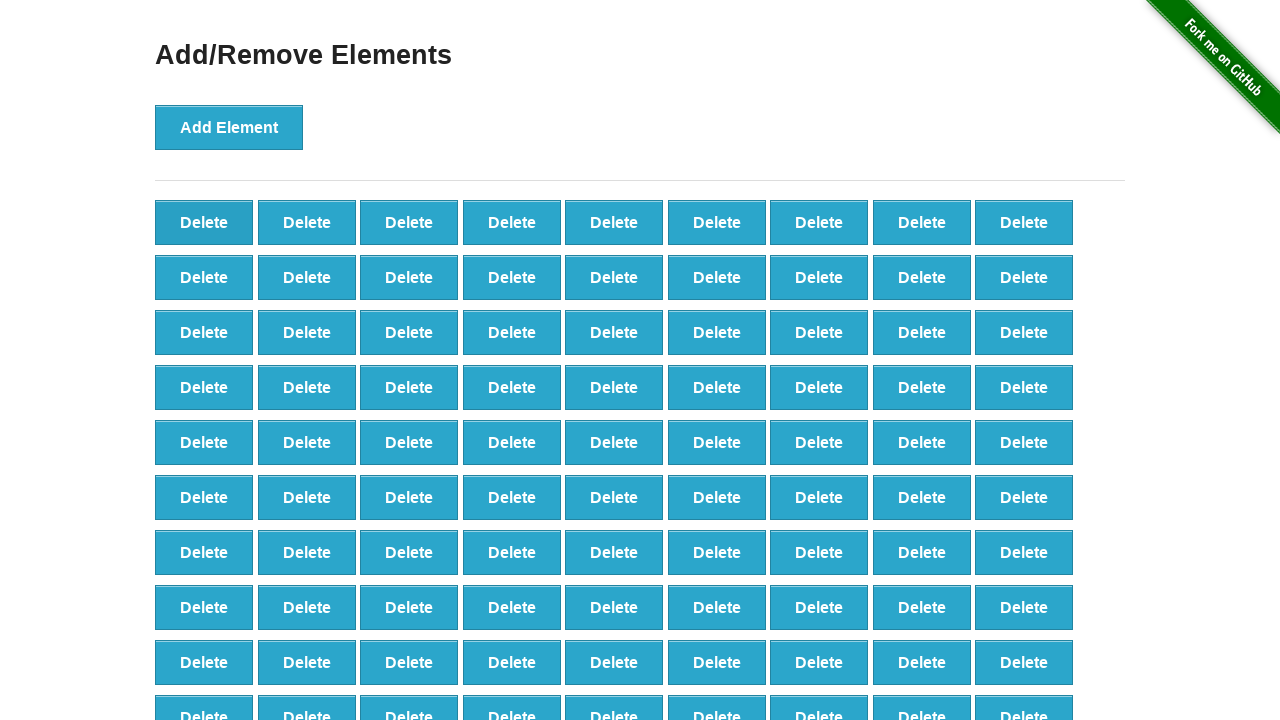

Deleted element (iteration 6/60) at (204, 222) on button[onclick='deleteElement()'] >> nth=0
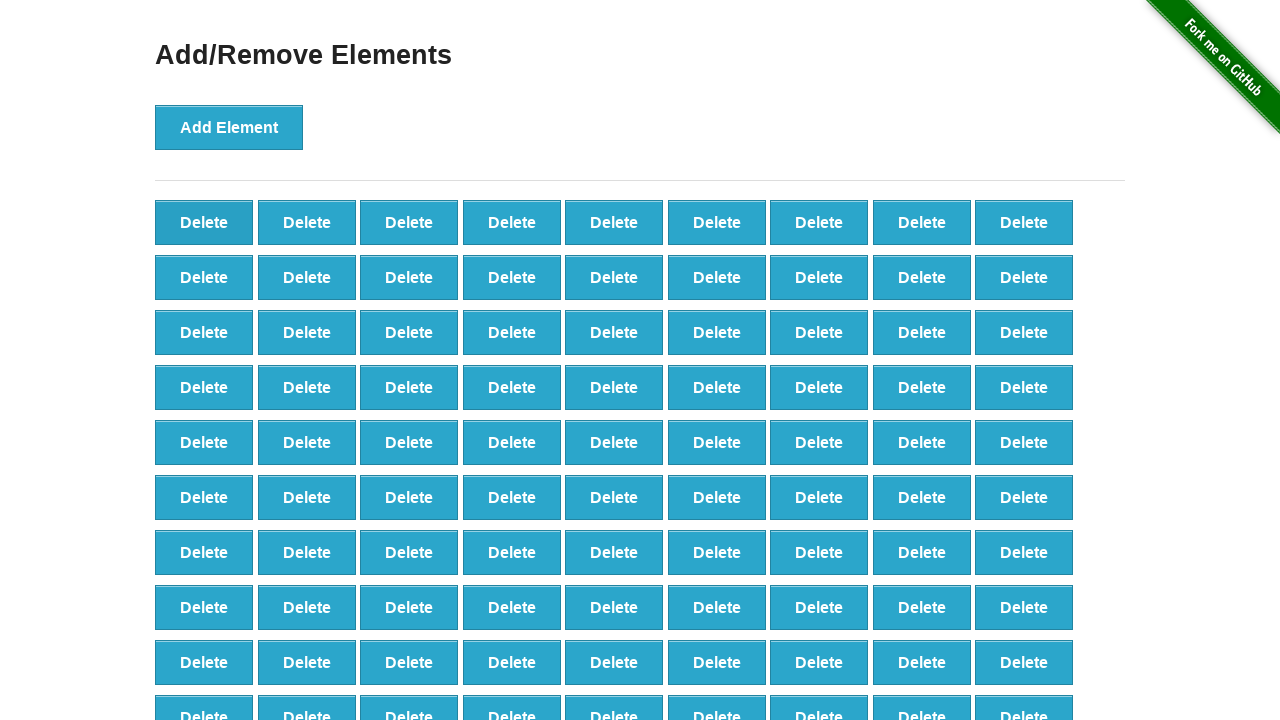

Deleted element (iteration 7/60) at (204, 222) on button[onclick='deleteElement()'] >> nth=0
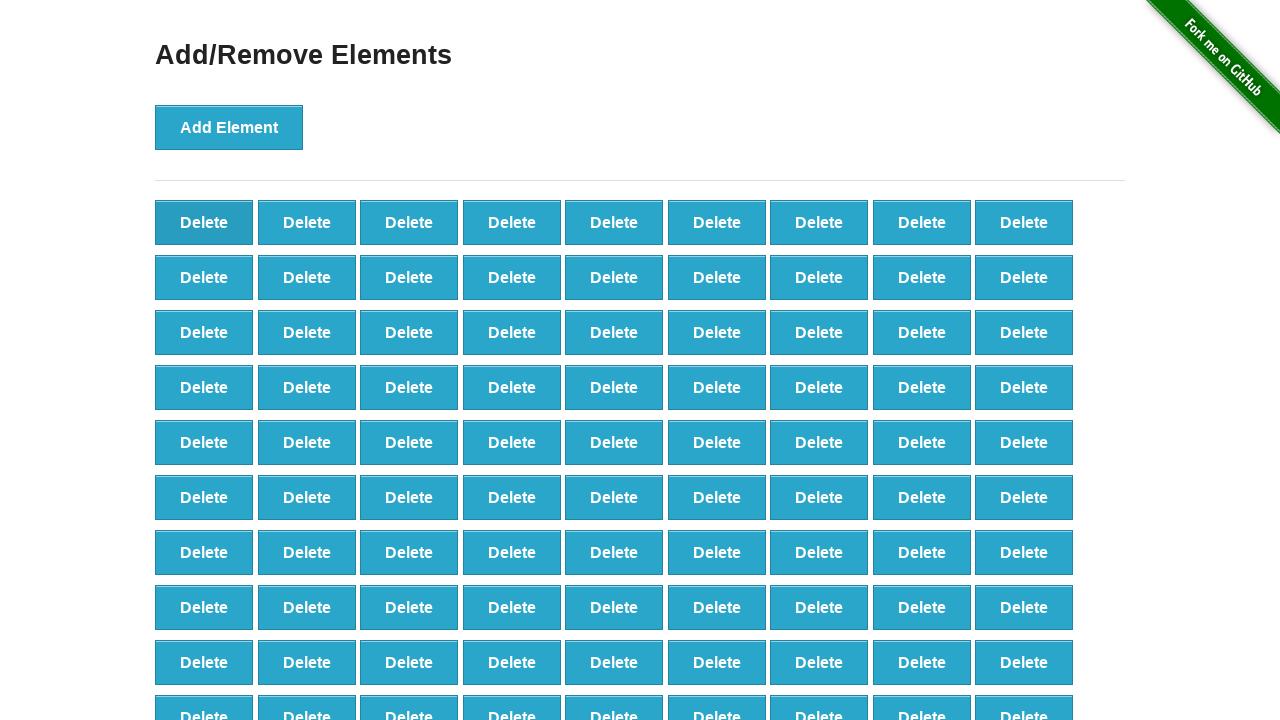

Deleted element (iteration 8/60) at (204, 222) on button[onclick='deleteElement()'] >> nth=0
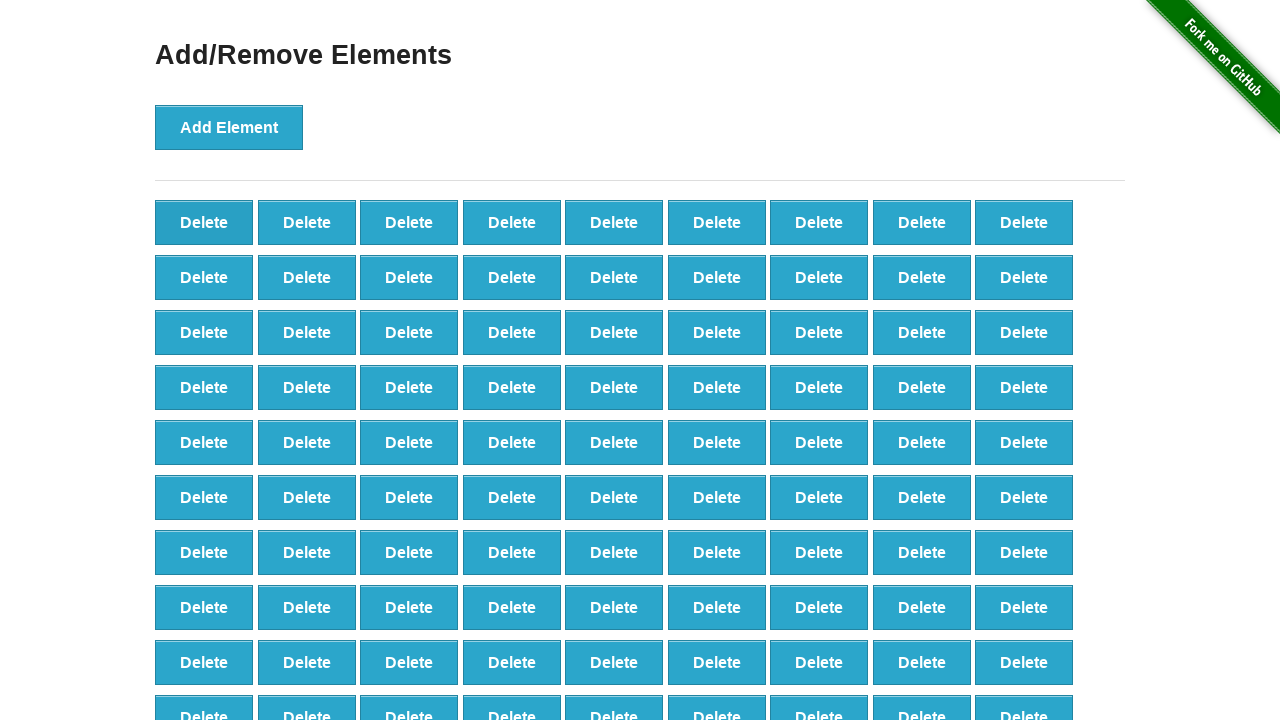

Deleted element (iteration 9/60) at (204, 222) on button[onclick='deleteElement()'] >> nth=0
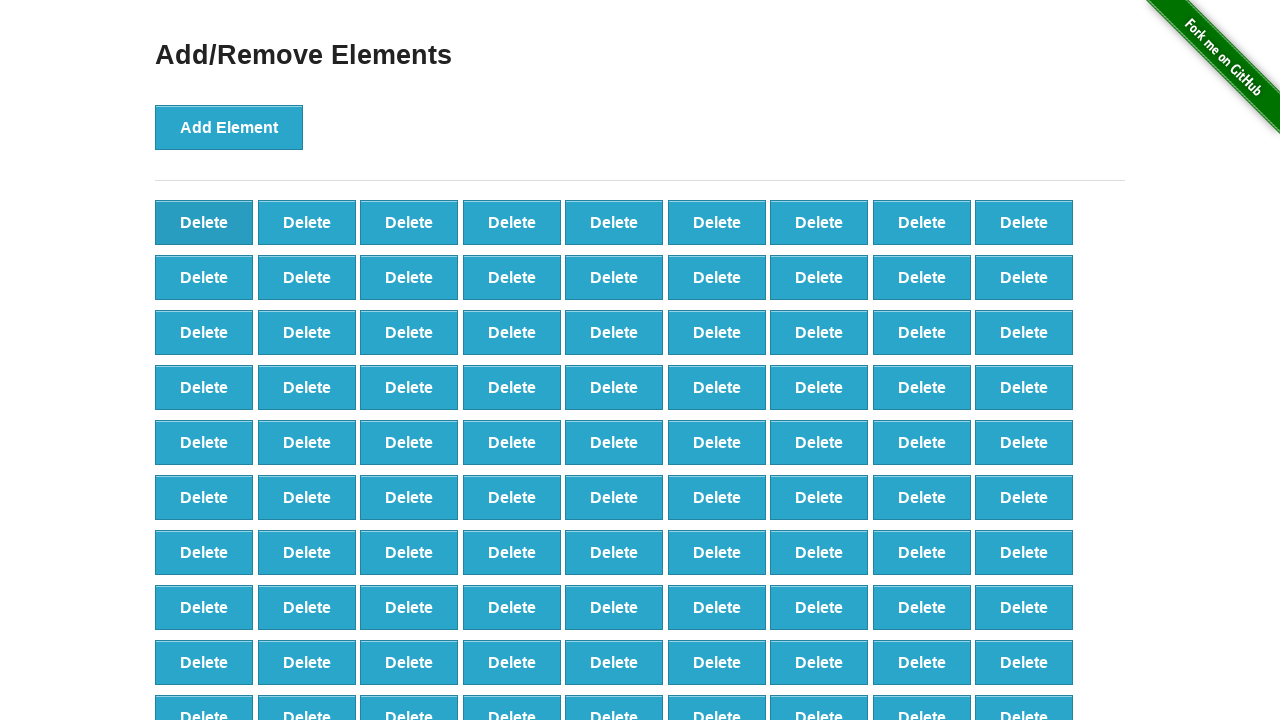

Deleted element (iteration 10/60) at (204, 222) on button[onclick='deleteElement()'] >> nth=0
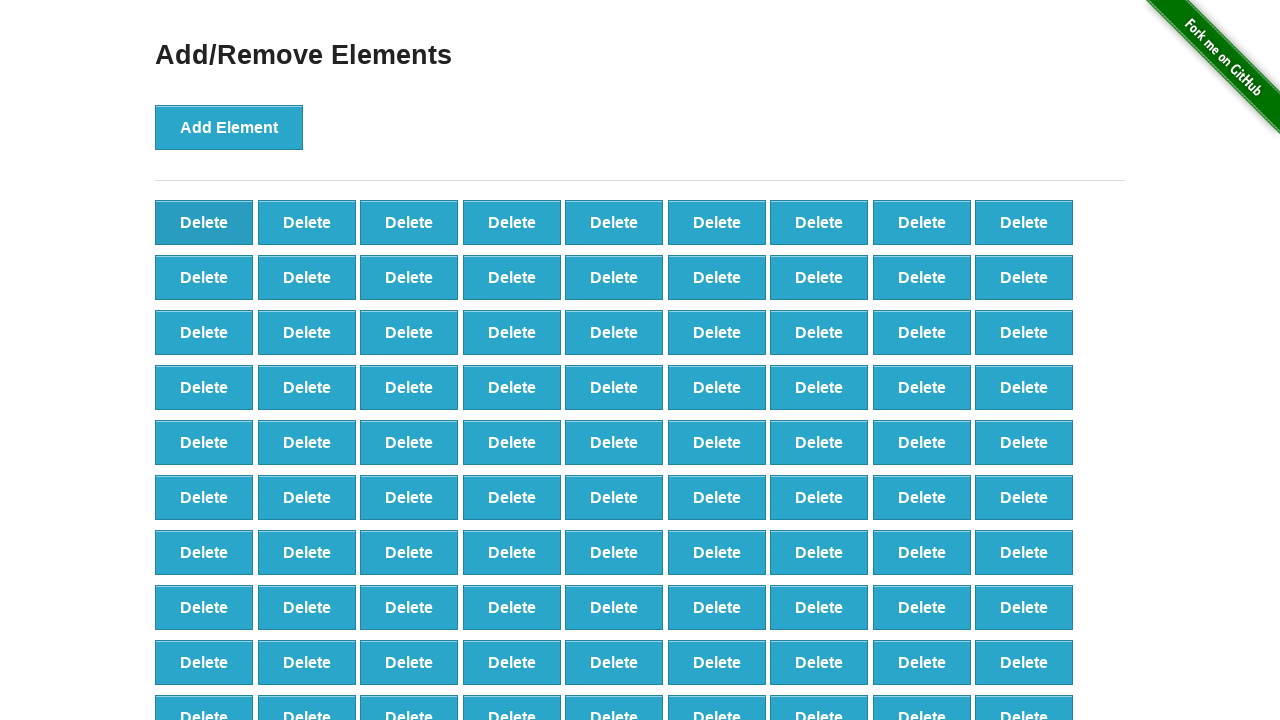

Deleted element (iteration 11/60) at (204, 222) on button[onclick='deleteElement()'] >> nth=0
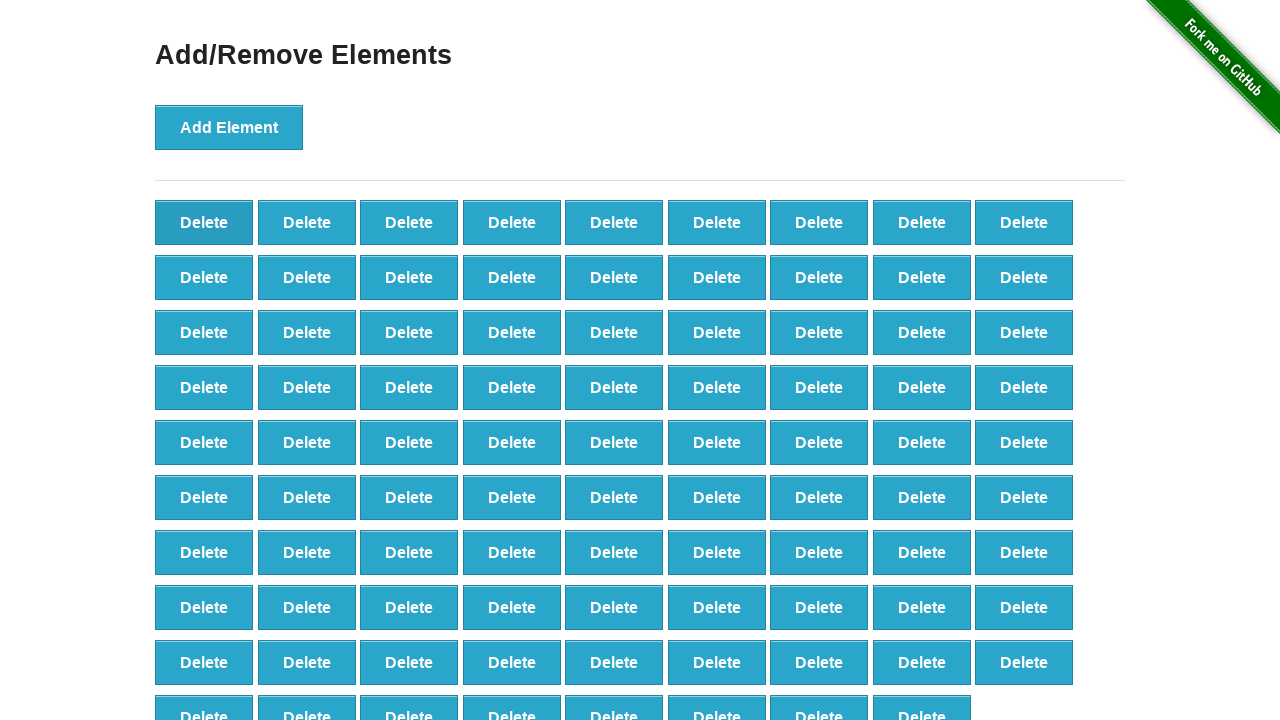

Deleted element (iteration 12/60) at (204, 222) on button[onclick='deleteElement()'] >> nth=0
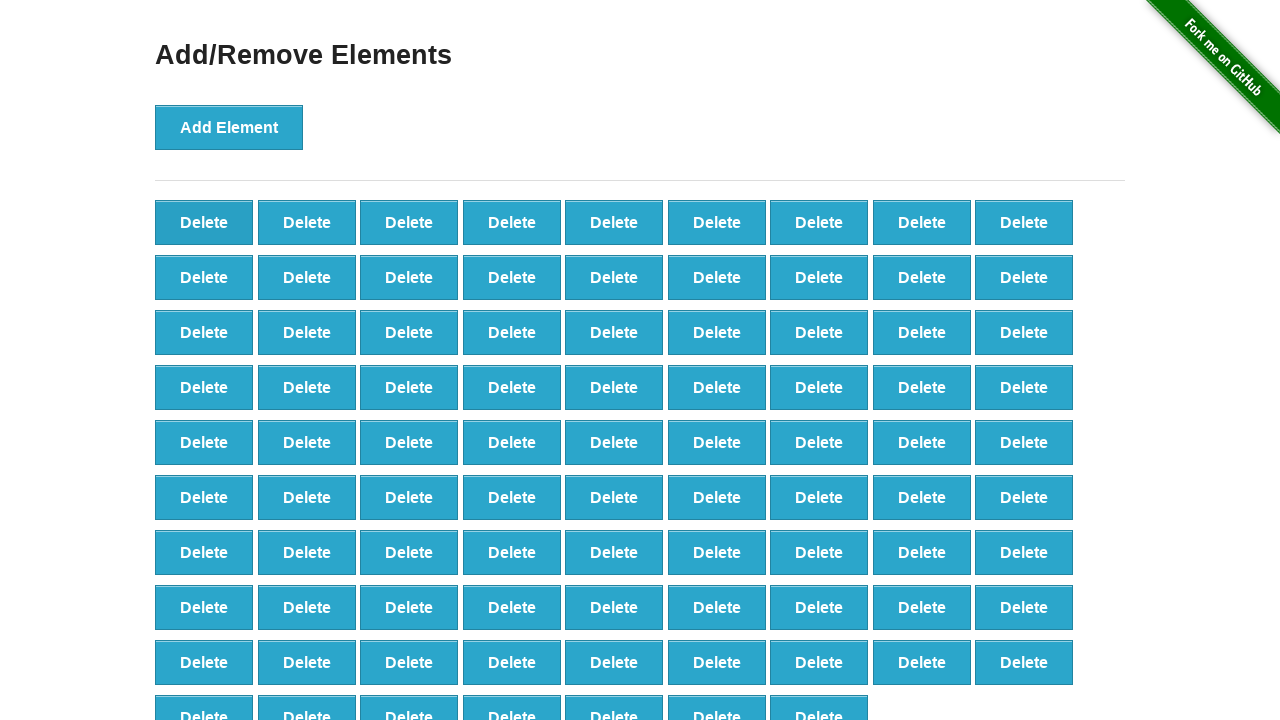

Deleted element (iteration 13/60) at (204, 222) on button[onclick='deleteElement()'] >> nth=0
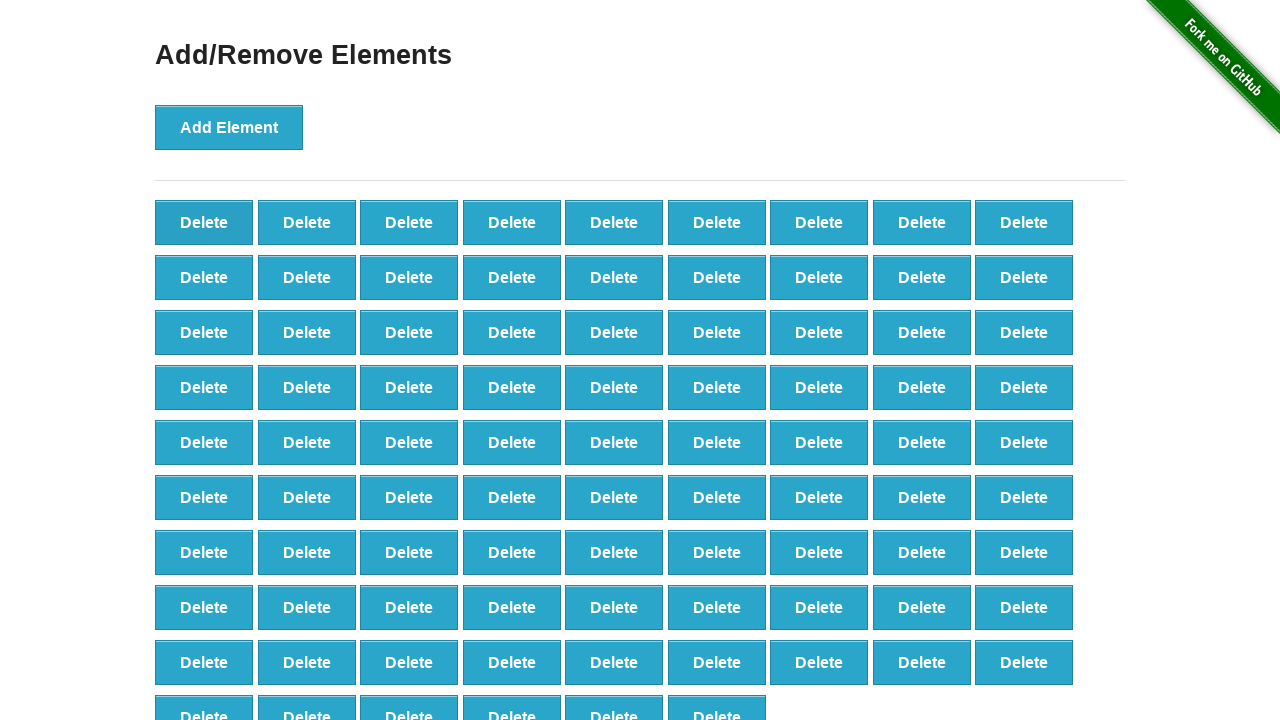

Deleted element (iteration 14/60) at (204, 222) on button[onclick='deleteElement()'] >> nth=0
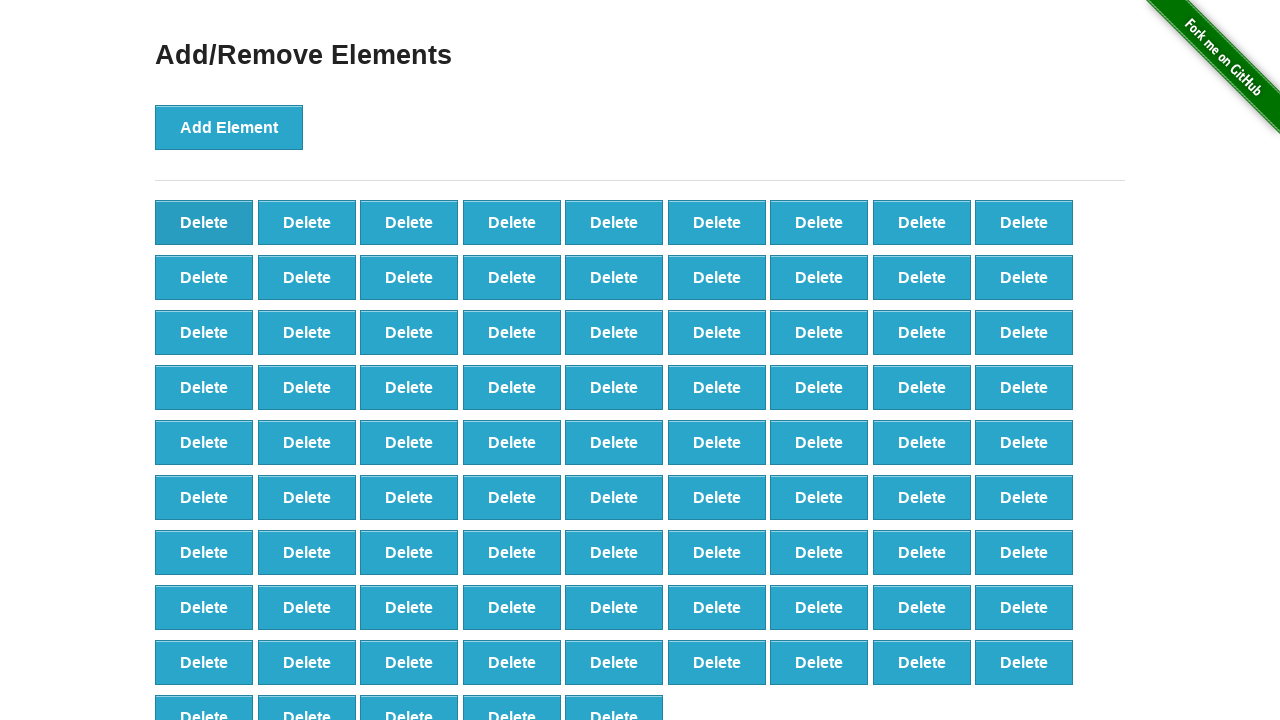

Deleted element (iteration 15/60) at (204, 222) on button[onclick='deleteElement()'] >> nth=0
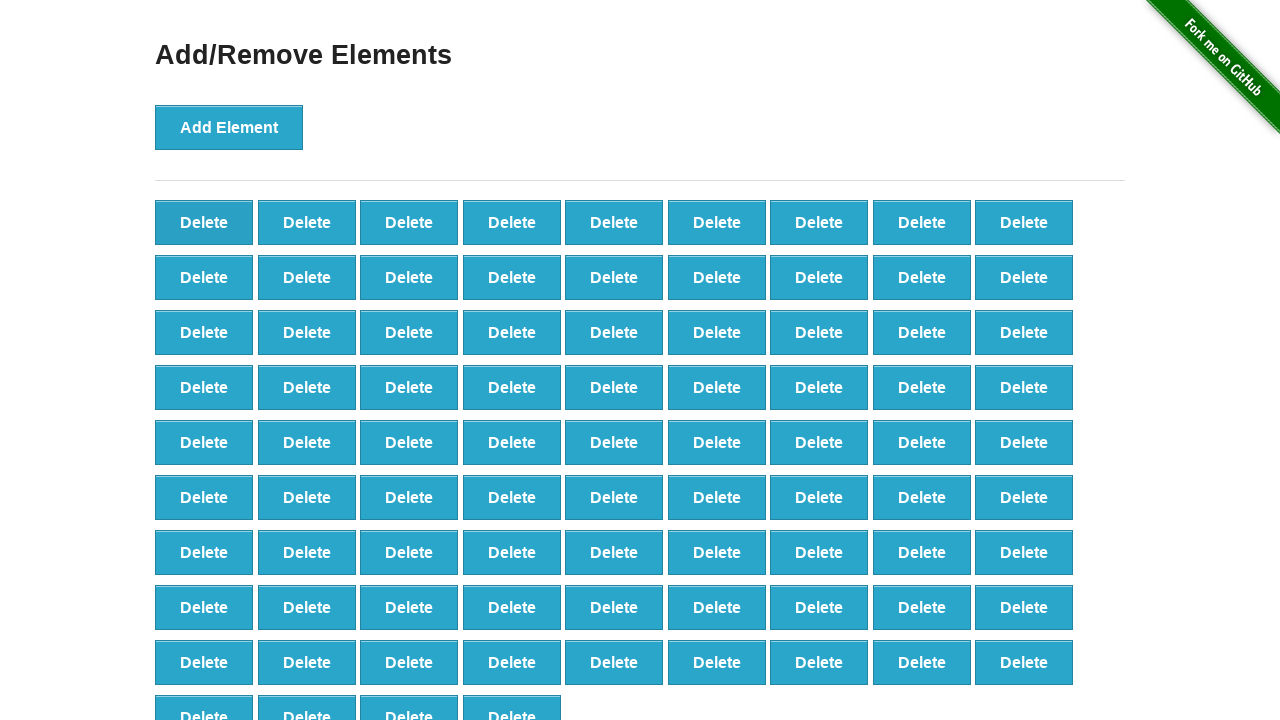

Deleted element (iteration 16/60) at (204, 222) on button[onclick='deleteElement()'] >> nth=0
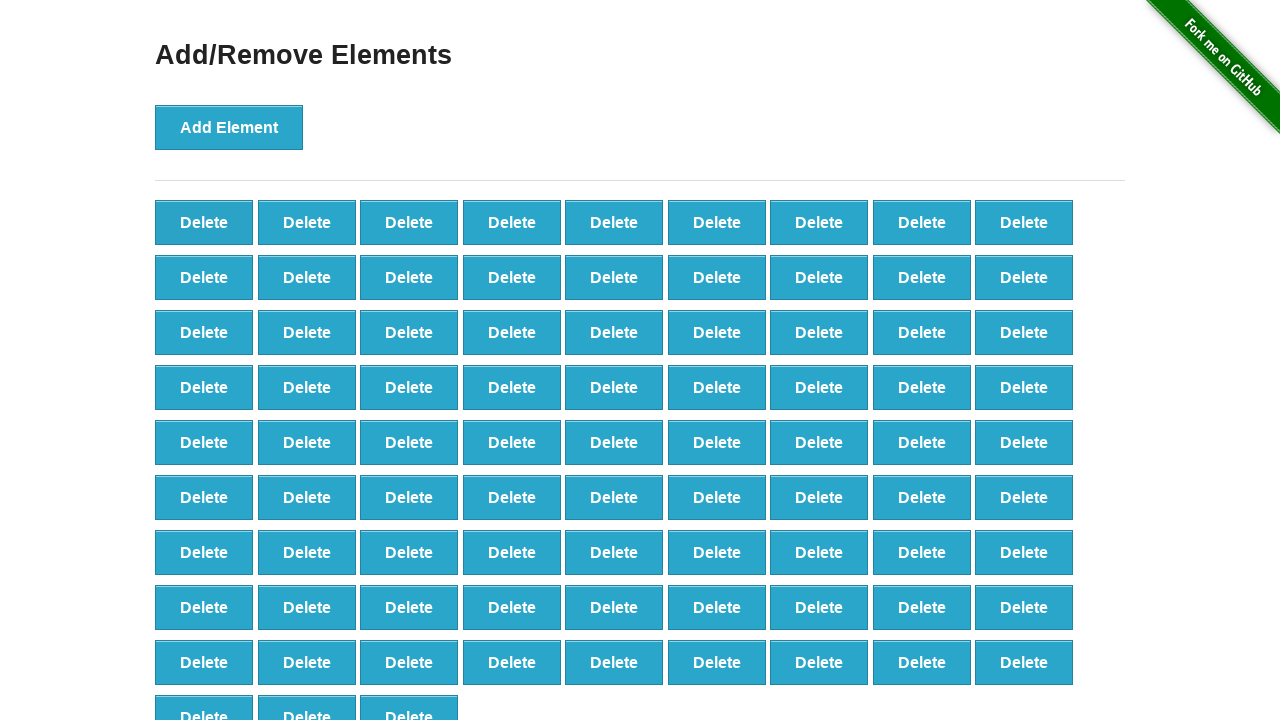

Deleted element (iteration 17/60) at (204, 222) on button[onclick='deleteElement()'] >> nth=0
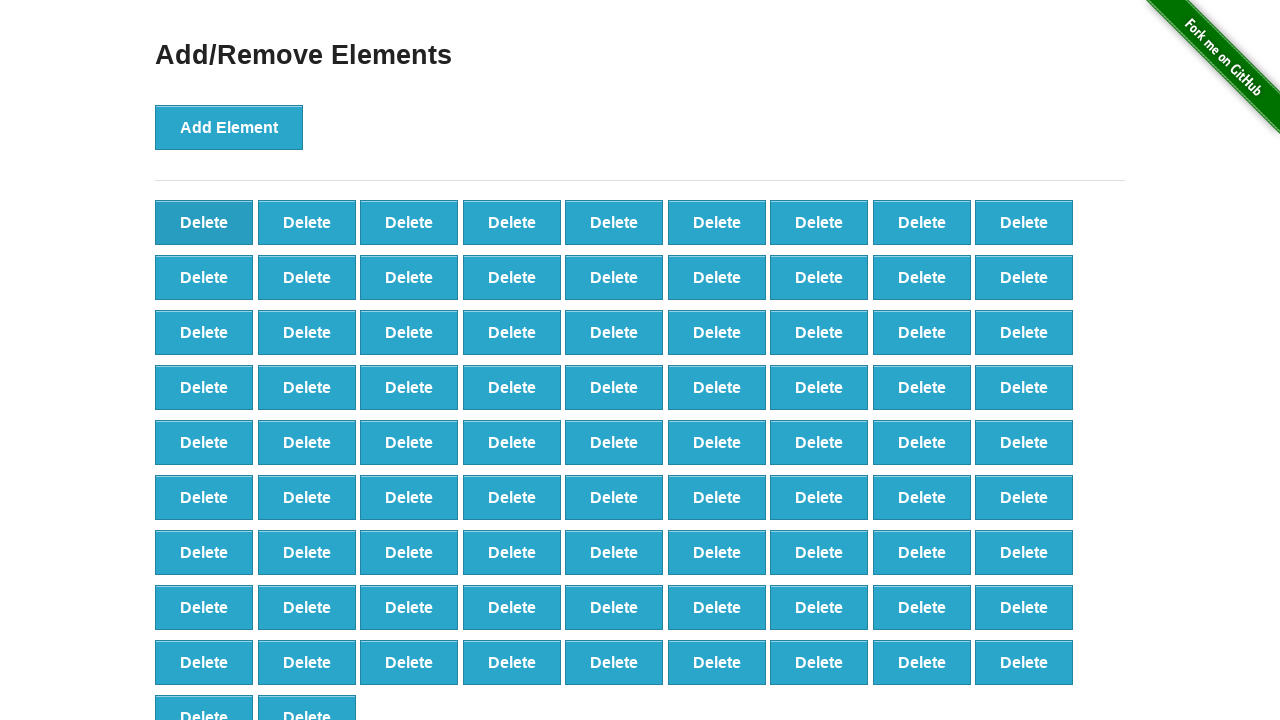

Deleted element (iteration 18/60) at (204, 222) on button[onclick='deleteElement()'] >> nth=0
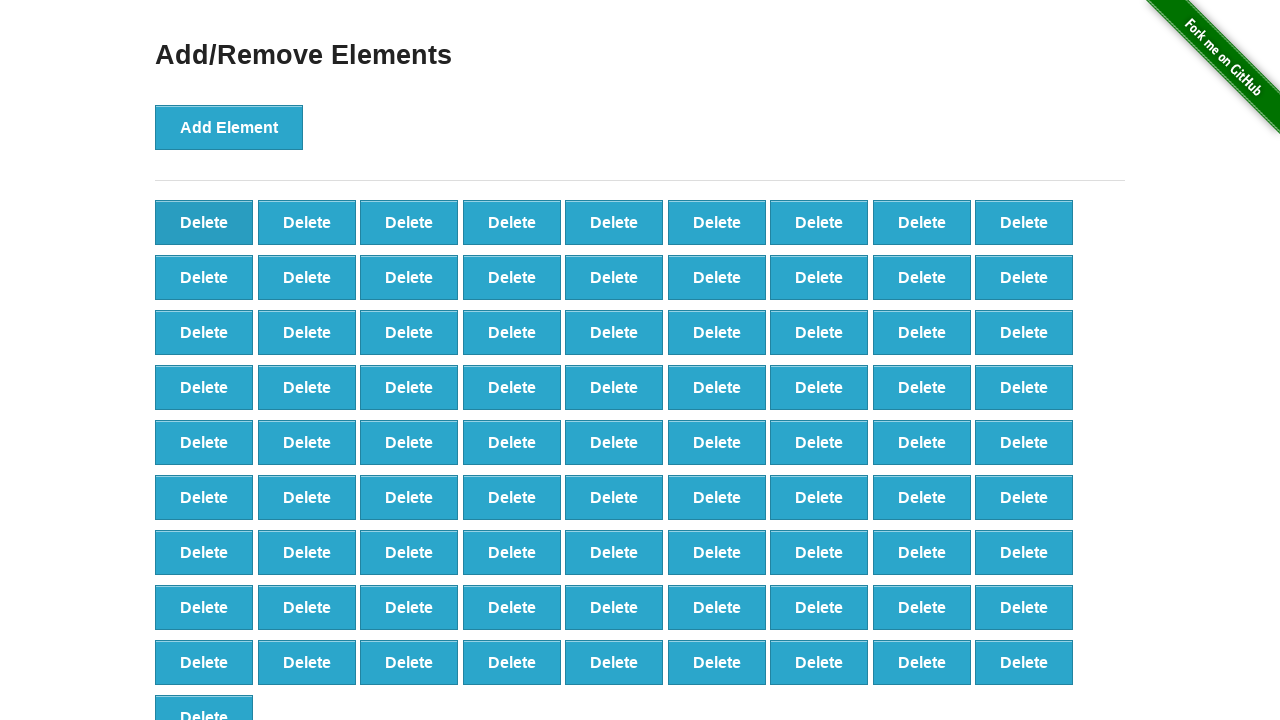

Deleted element (iteration 19/60) at (204, 222) on button[onclick='deleteElement()'] >> nth=0
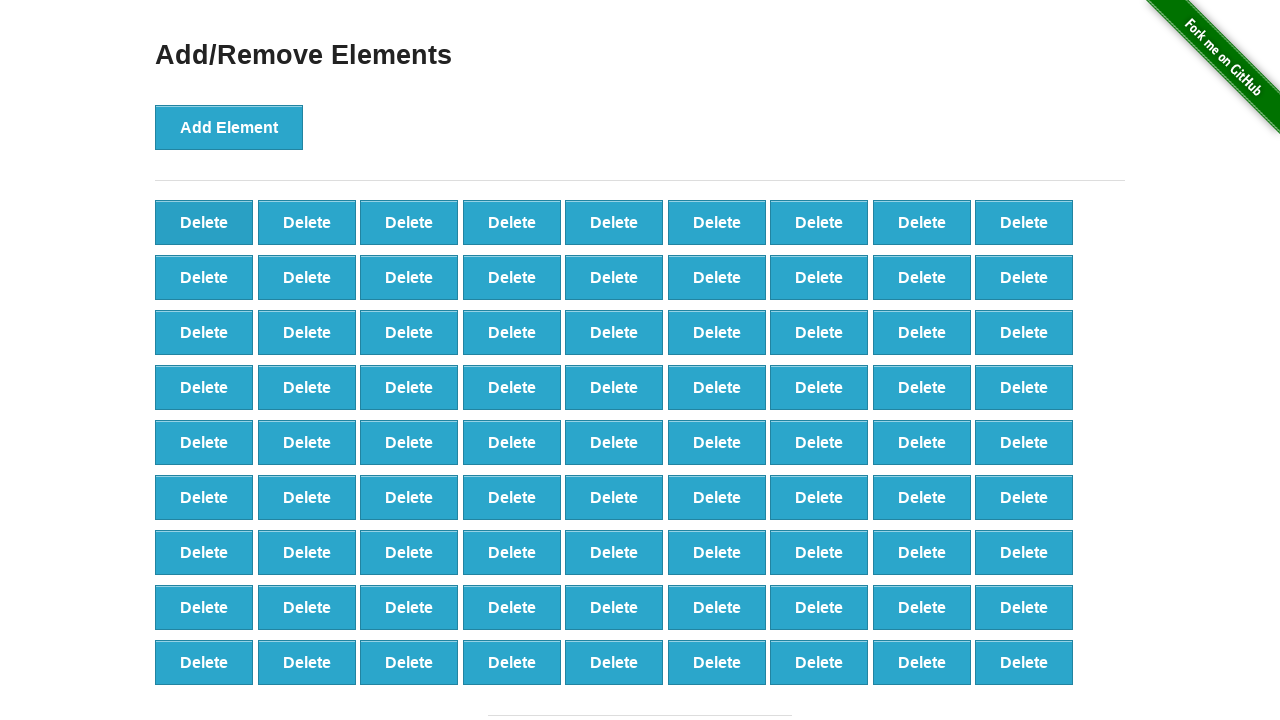

Deleted element (iteration 20/60) at (204, 222) on button[onclick='deleteElement()'] >> nth=0
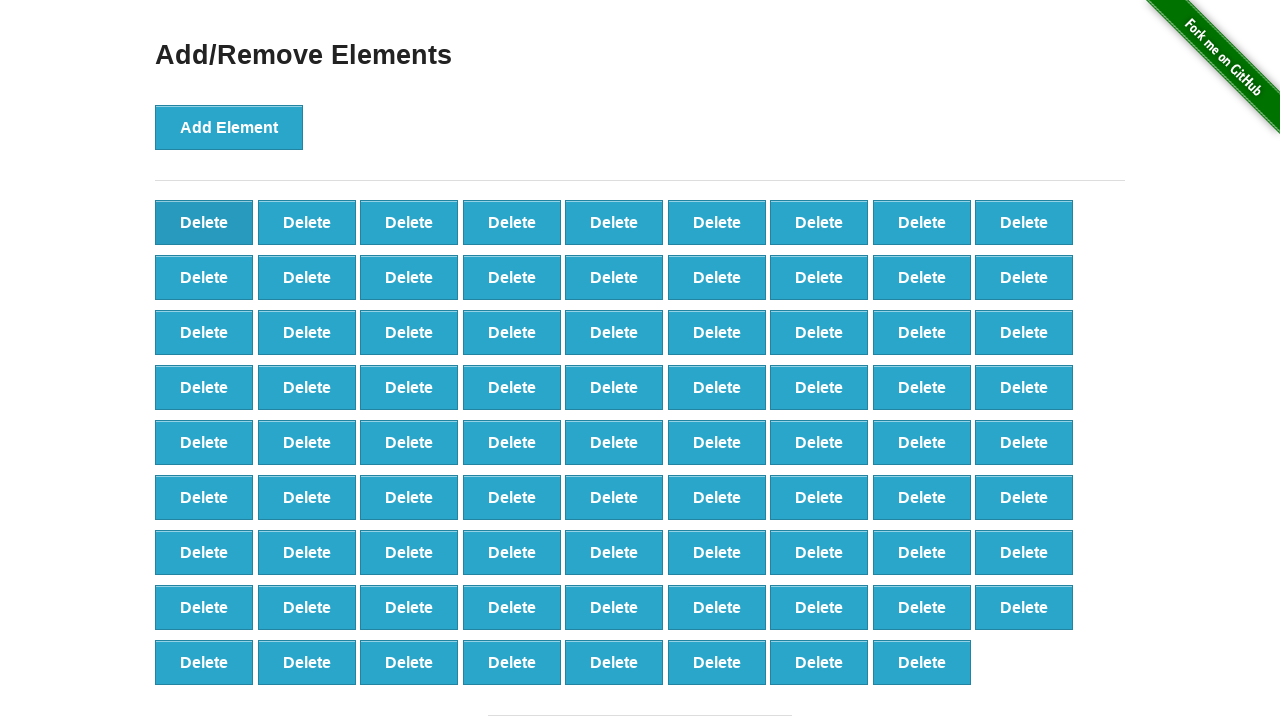

Deleted element (iteration 21/60) at (204, 222) on button[onclick='deleteElement()'] >> nth=0
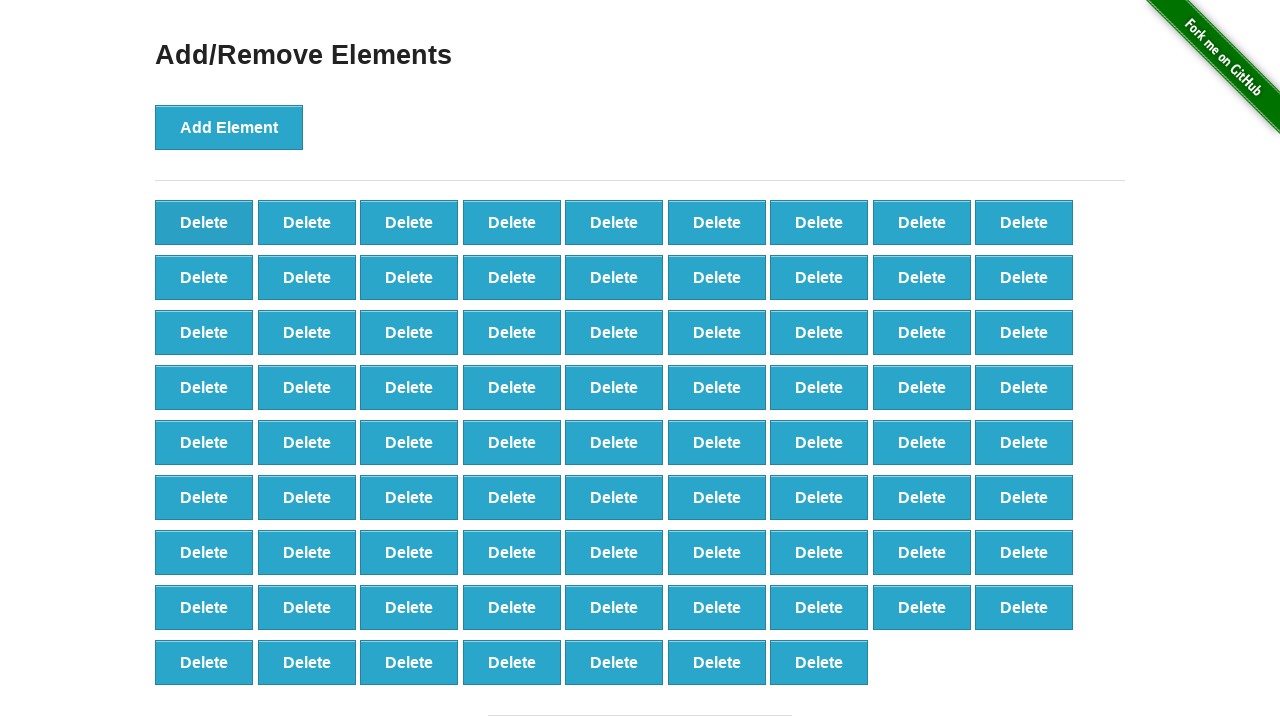

Deleted element (iteration 22/60) at (204, 222) on button[onclick='deleteElement()'] >> nth=0
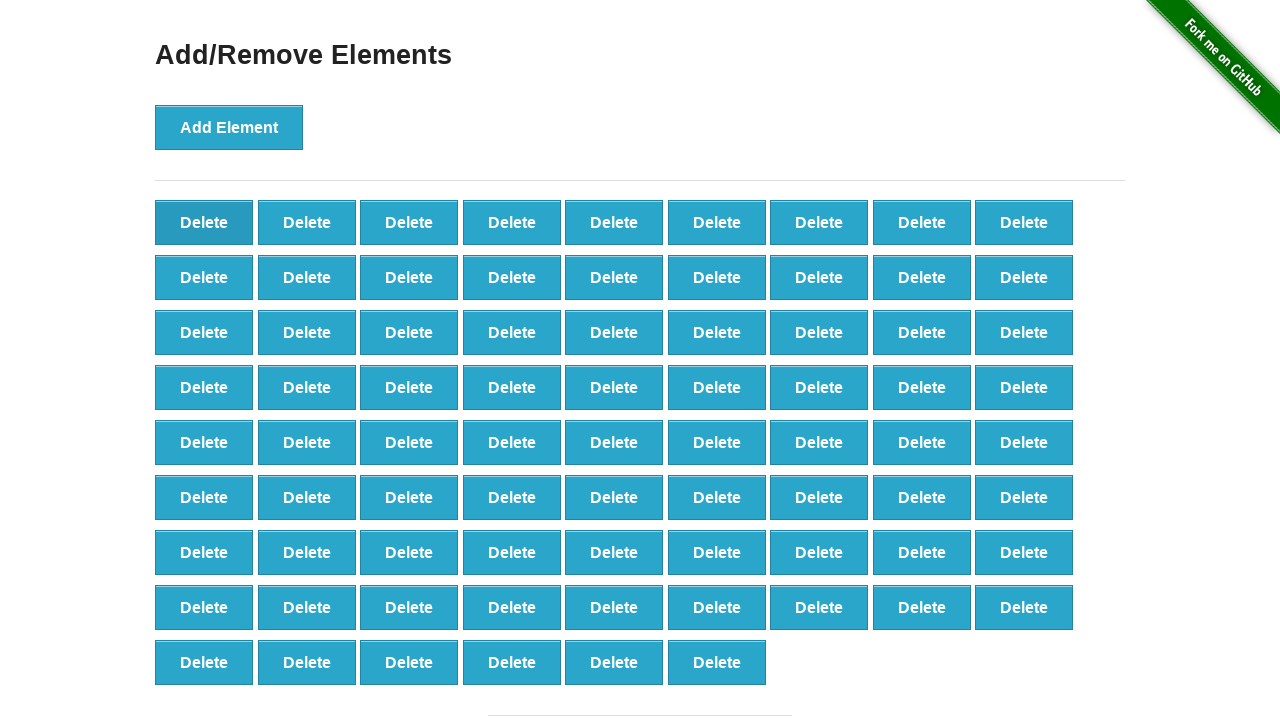

Deleted element (iteration 23/60) at (204, 222) on button[onclick='deleteElement()'] >> nth=0
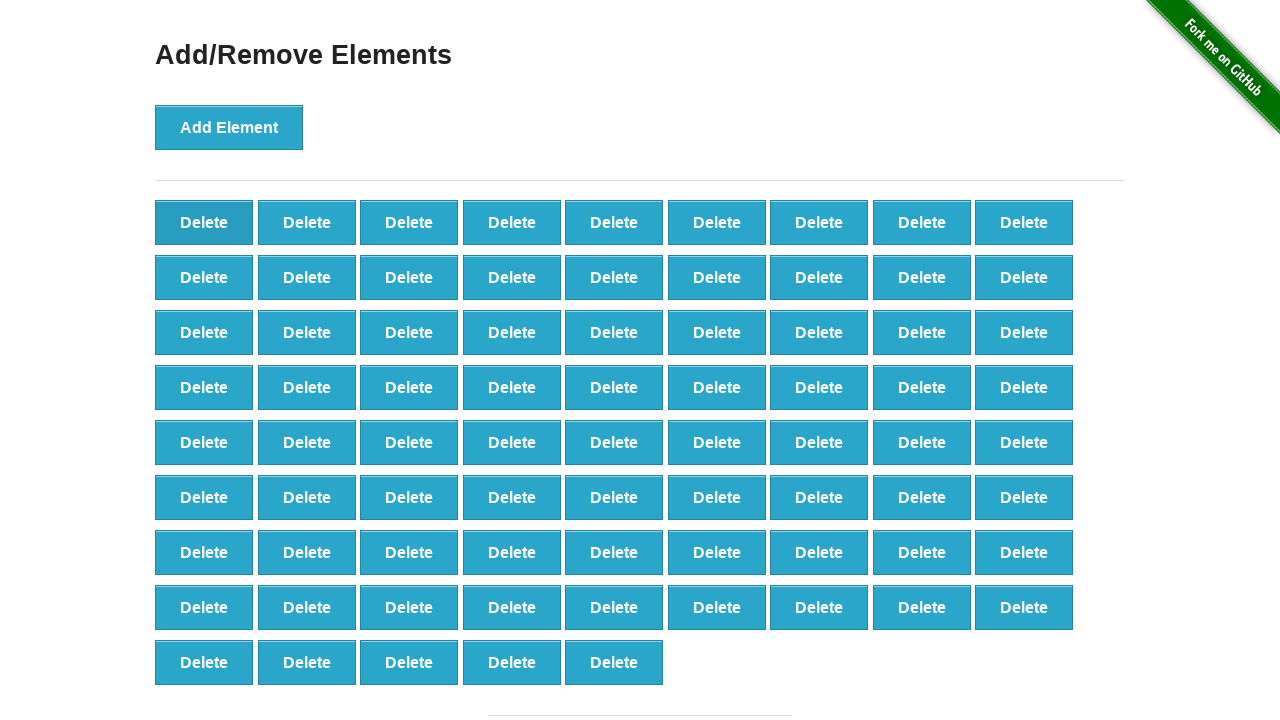

Deleted element (iteration 24/60) at (204, 222) on button[onclick='deleteElement()'] >> nth=0
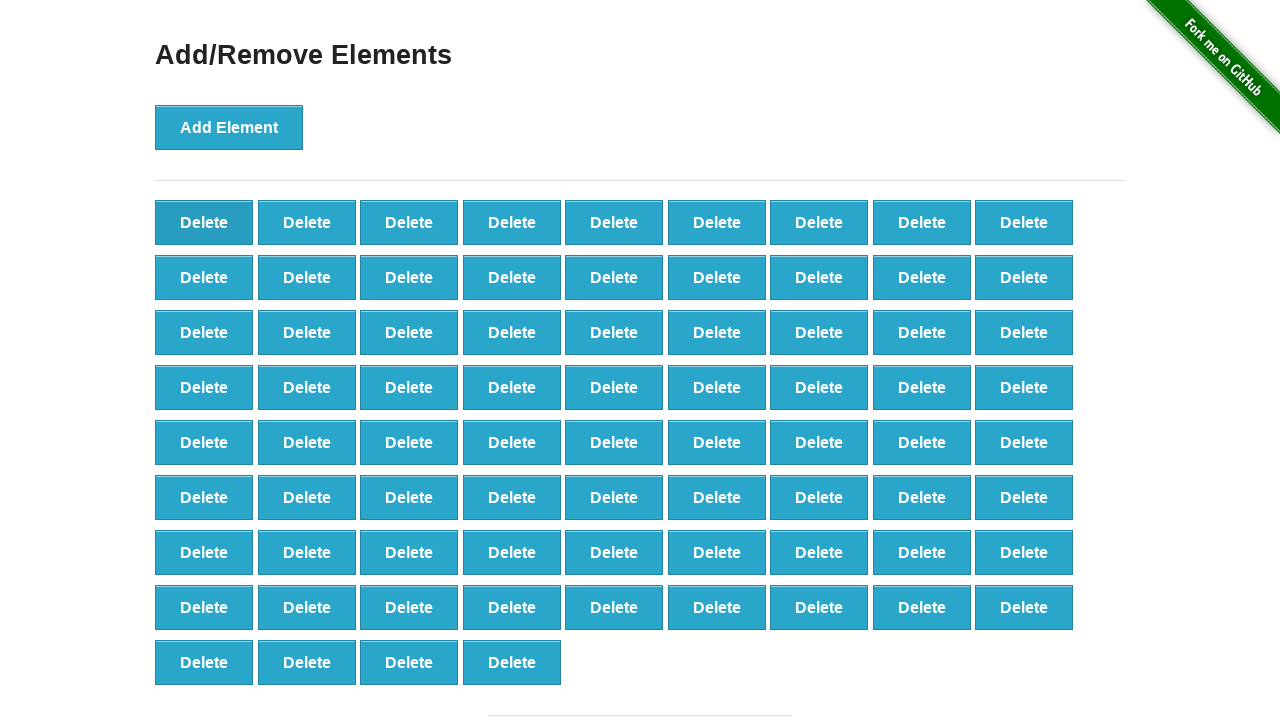

Deleted element (iteration 25/60) at (204, 222) on button[onclick='deleteElement()'] >> nth=0
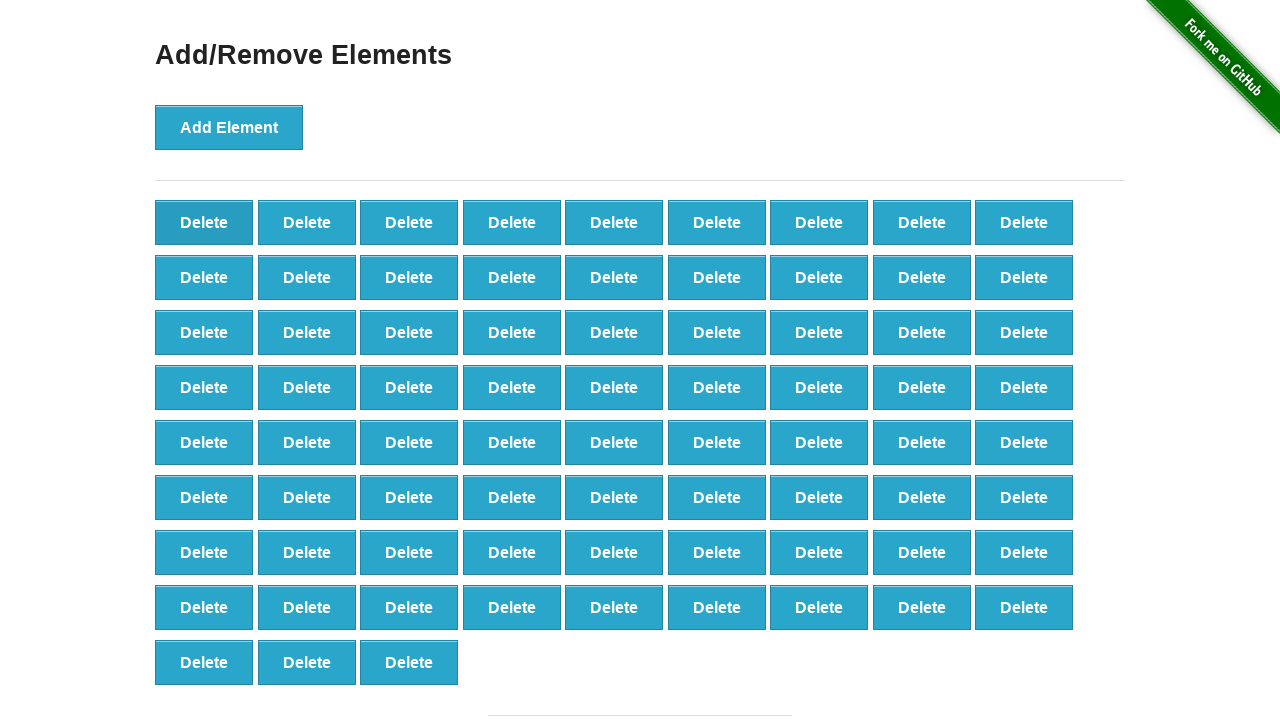

Deleted element (iteration 26/60) at (204, 222) on button[onclick='deleteElement()'] >> nth=0
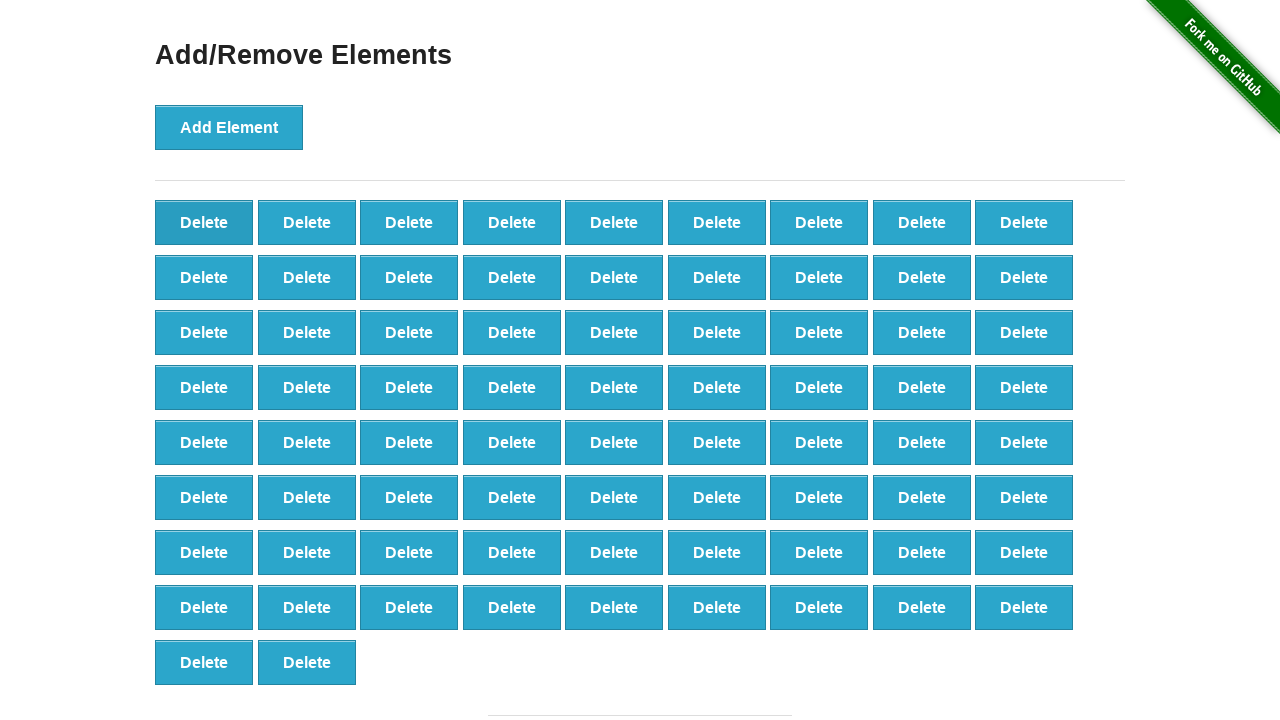

Deleted element (iteration 27/60) at (204, 222) on button[onclick='deleteElement()'] >> nth=0
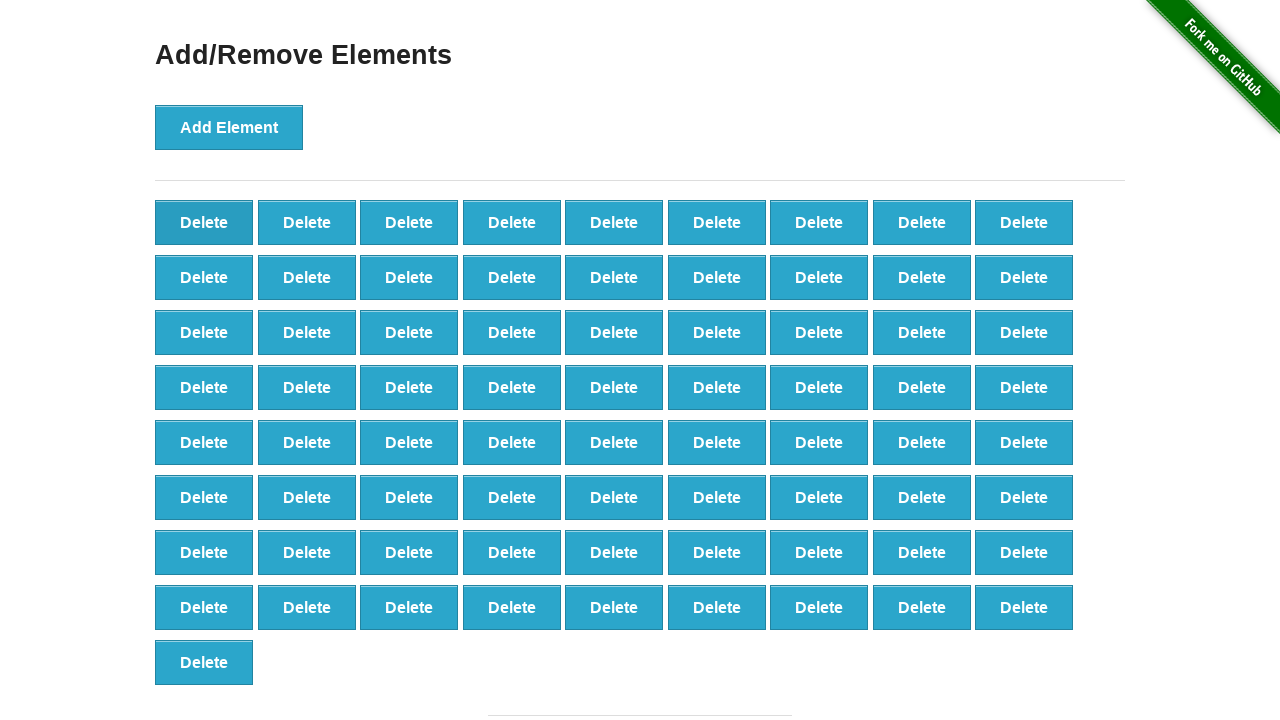

Deleted element (iteration 28/60) at (204, 222) on button[onclick='deleteElement()'] >> nth=0
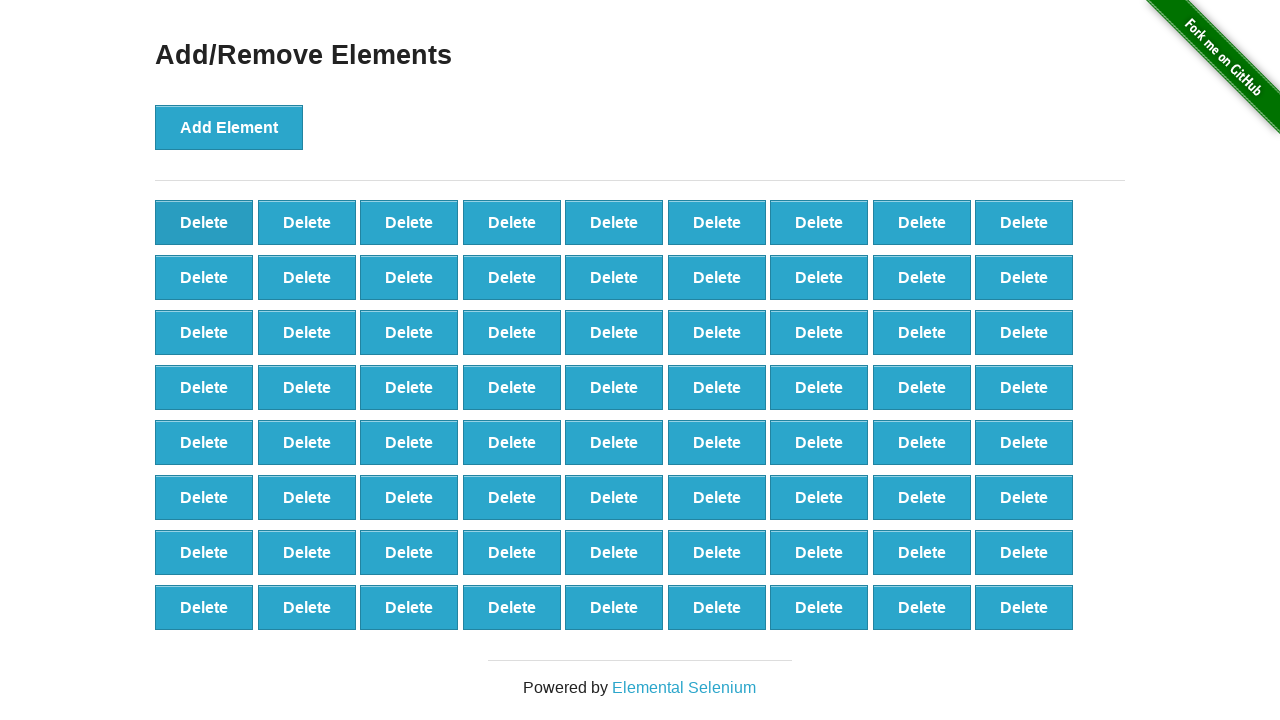

Deleted element (iteration 29/60) at (204, 222) on button[onclick='deleteElement()'] >> nth=0
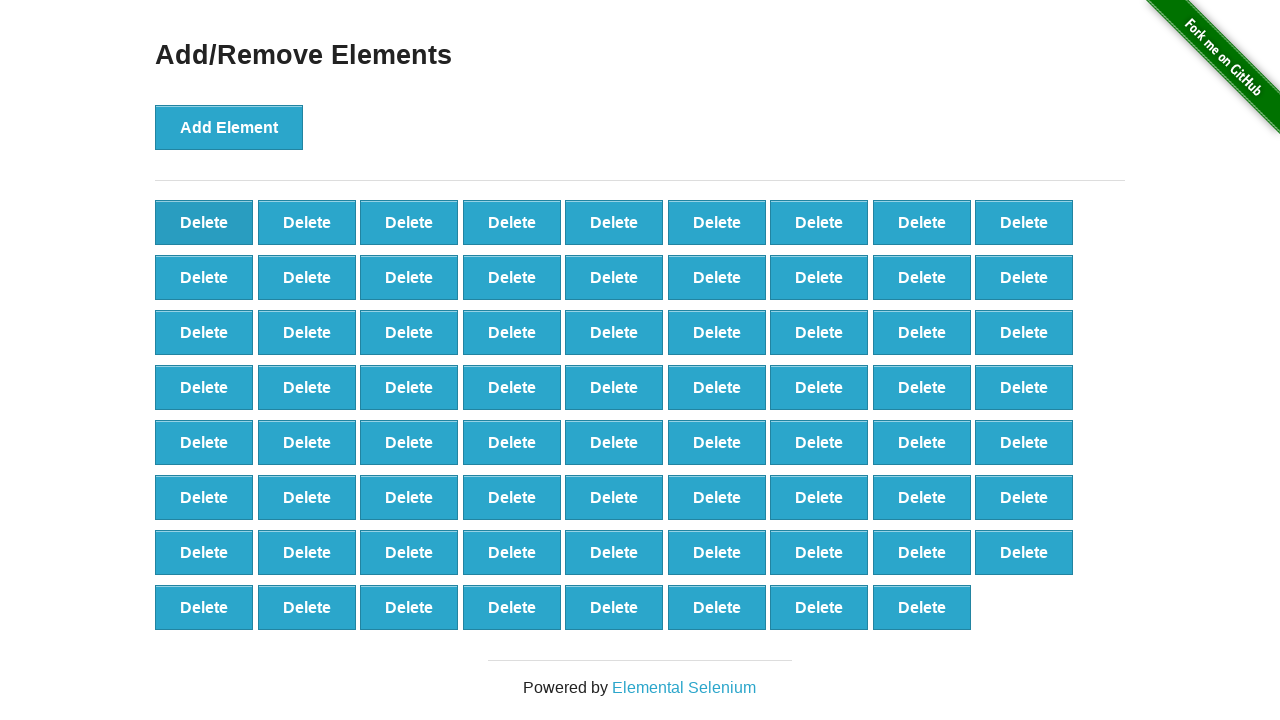

Deleted element (iteration 30/60) at (204, 222) on button[onclick='deleteElement()'] >> nth=0
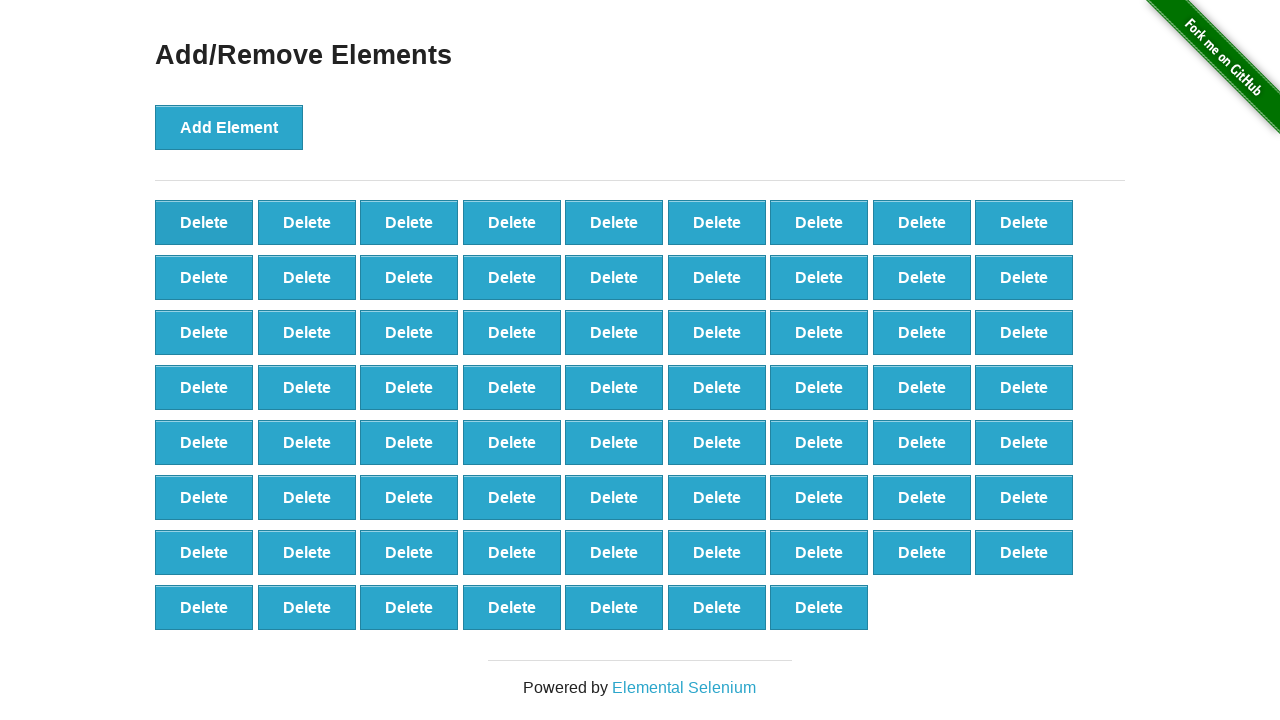

Deleted element (iteration 31/60) at (204, 222) on button[onclick='deleteElement()'] >> nth=0
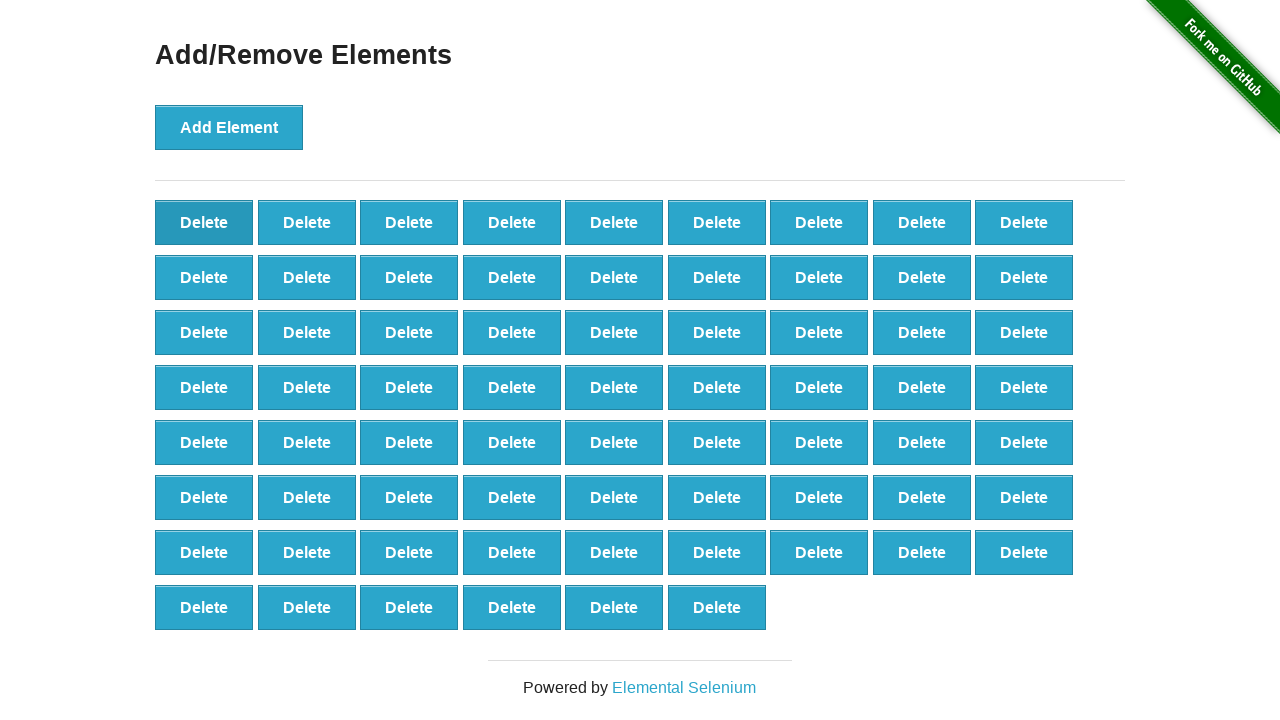

Deleted element (iteration 32/60) at (204, 222) on button[onclick='deleteElement()'] >> nth=0
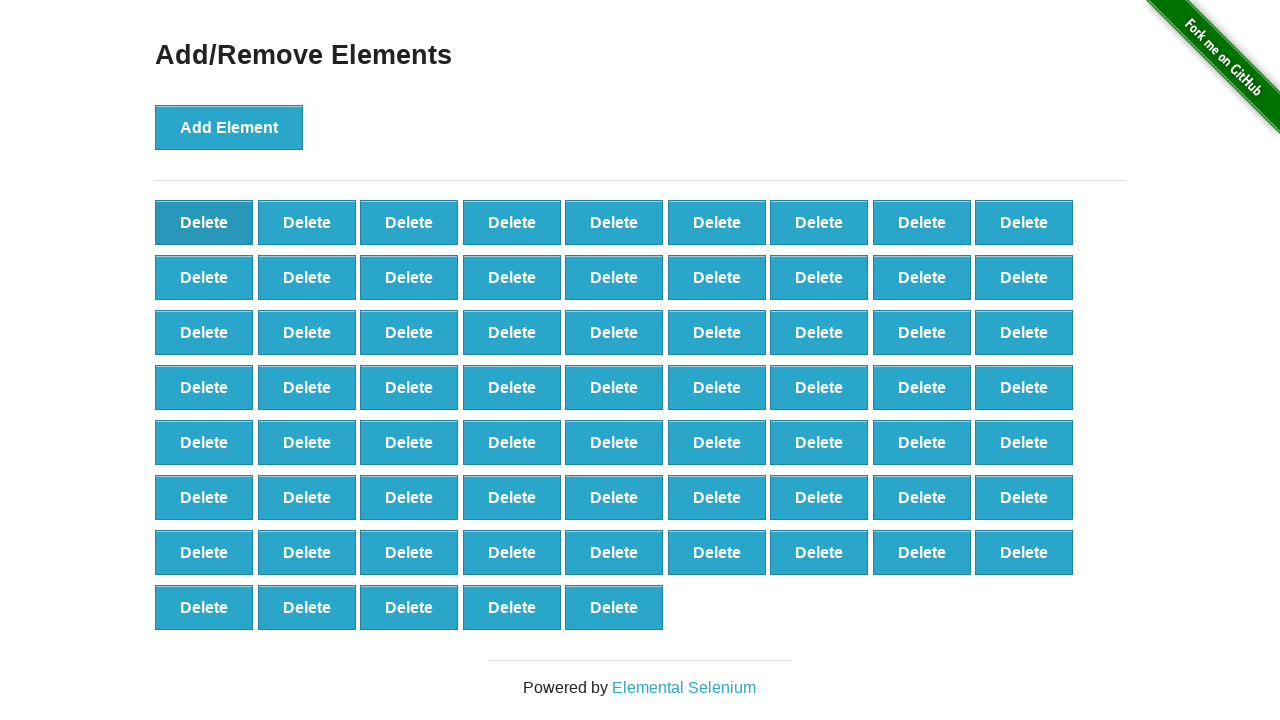

Deleted element (iteration 33/60) at (204, 222) on button[onclick='deleteElement()'] >> nth=0
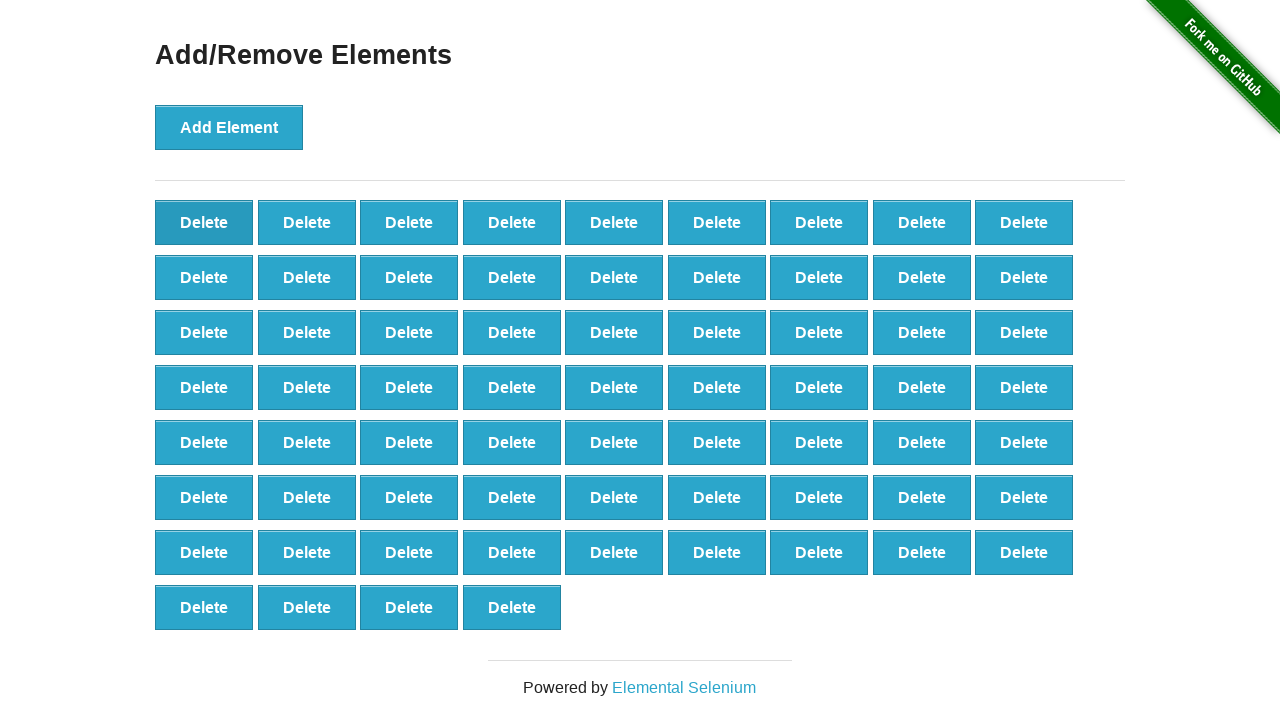

Deleted element (iteration 34/60) at (204, 222) on button[onclick='deleteElement()'] >> nth=0
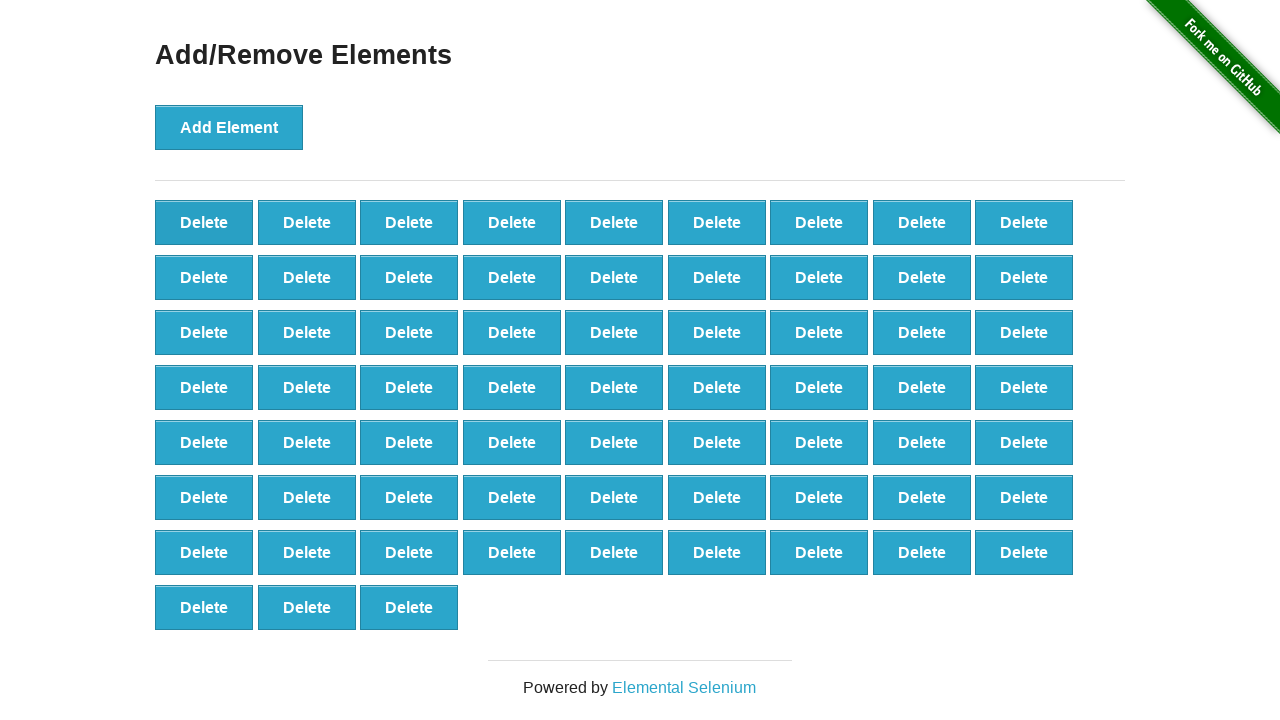

Deleted element (iteration 35/60) at (204, 222) on button[onclick='deleteElement()'] >> nth=0
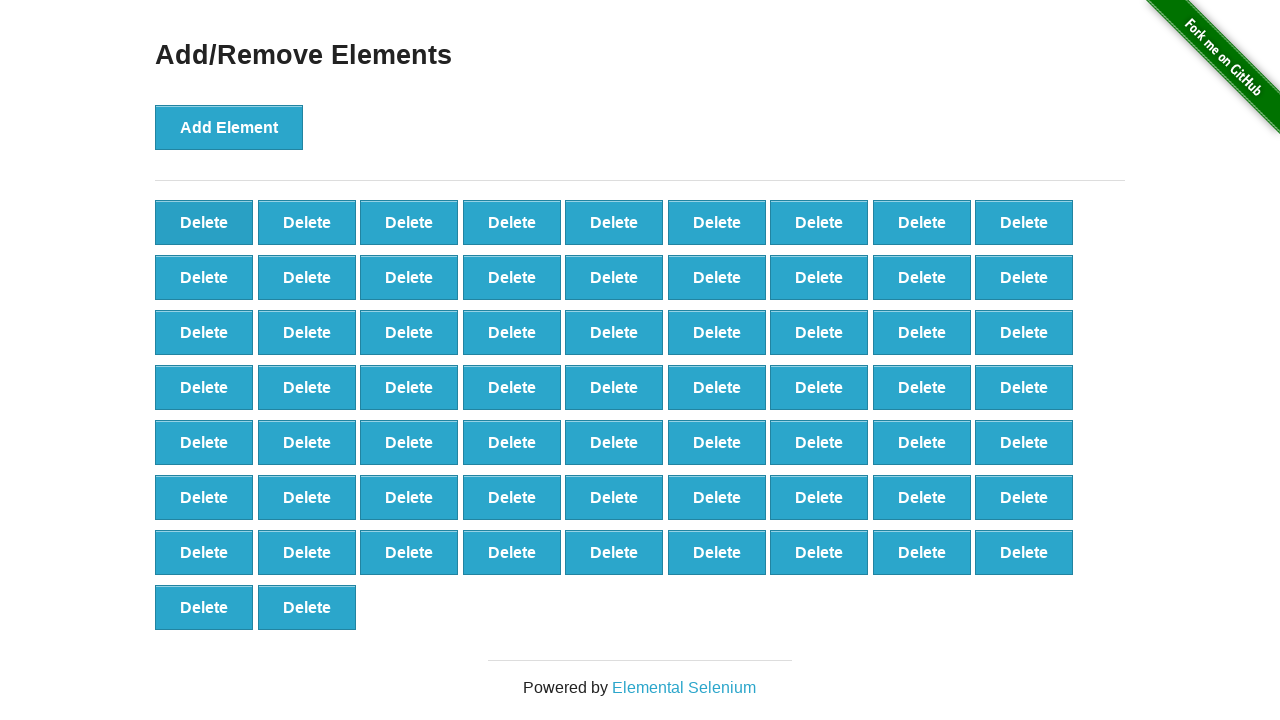

Deleted element (iteration 36/60) at (204, 222) on button[onclick='deleteElement()'] >> nth=0
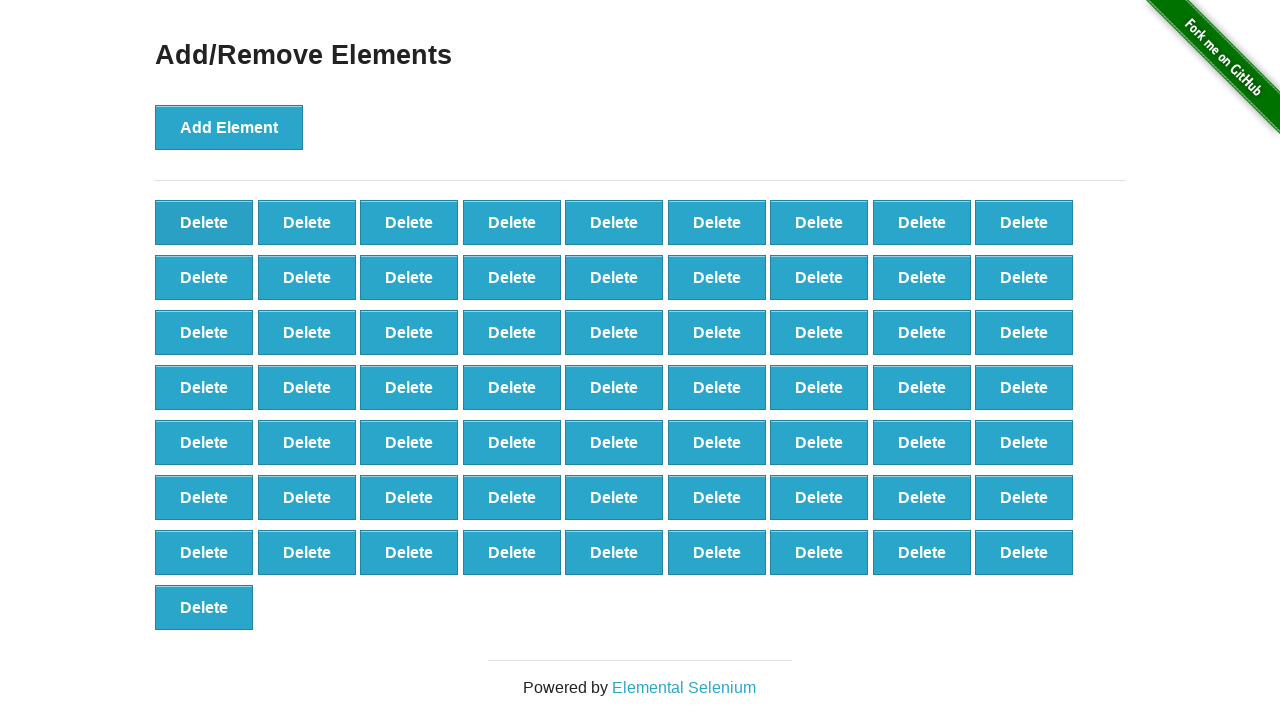

Deleted element (iteration 37/60) at (204, 222) on button[onclick='deleteElement()'] >> nth=0
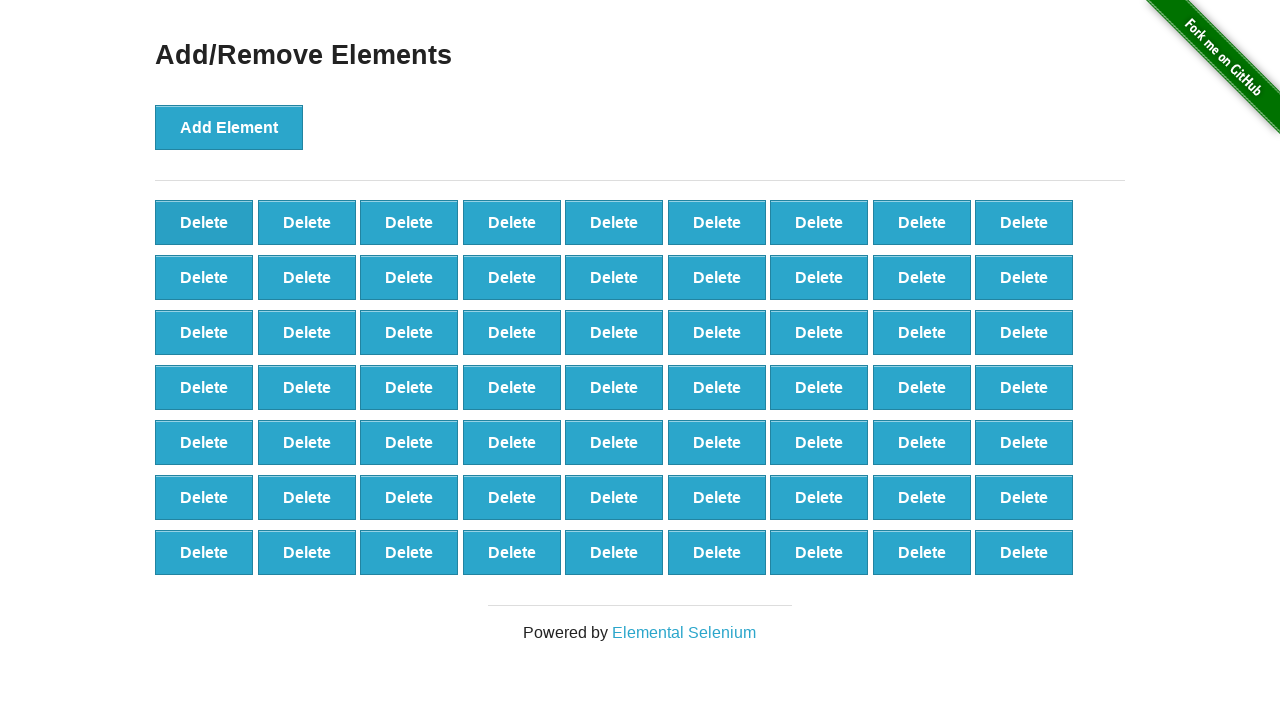

Deleted element (iteration 38/60) at (204, 222) on button[onclick='deleteElement()'] >> nth=0
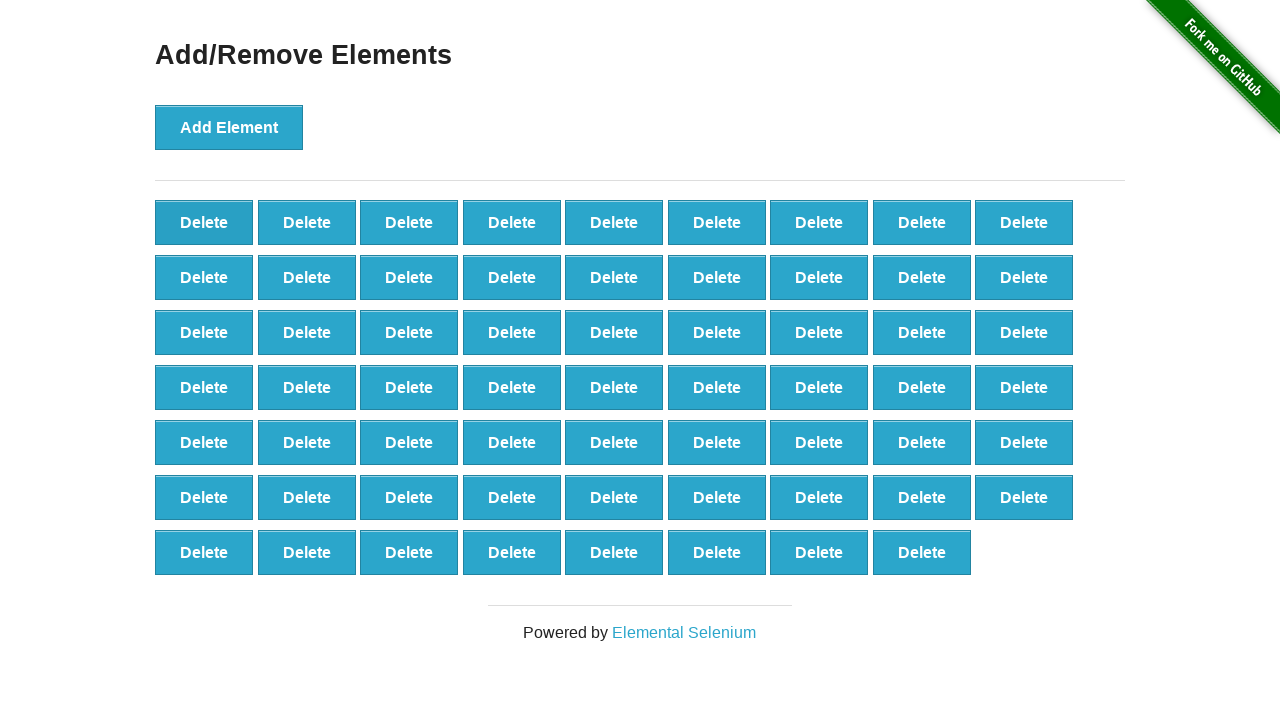

Deleted element (iteration 39/60) at (204, 222) on button[onclick='deleteElement()'] >> nth=0
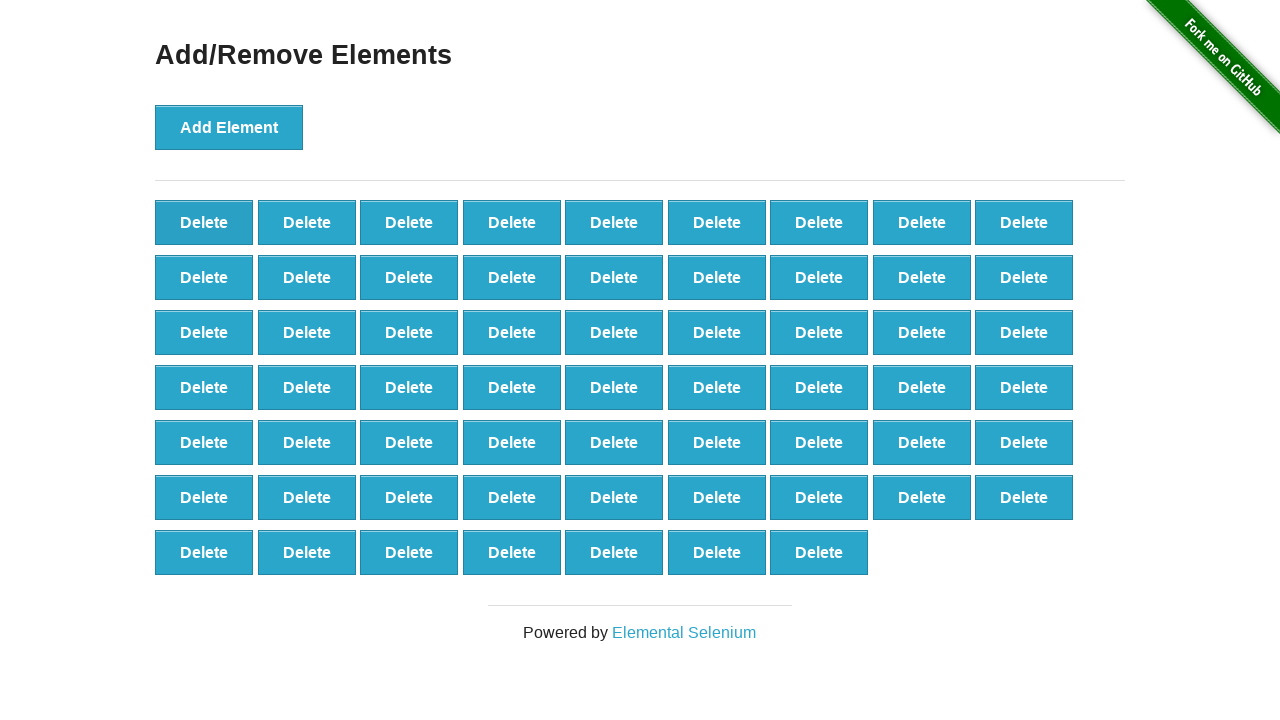

Deleted element (iteration 40/60) at (204, 222) on button[onclick='deleteElement()'] >> nth=0
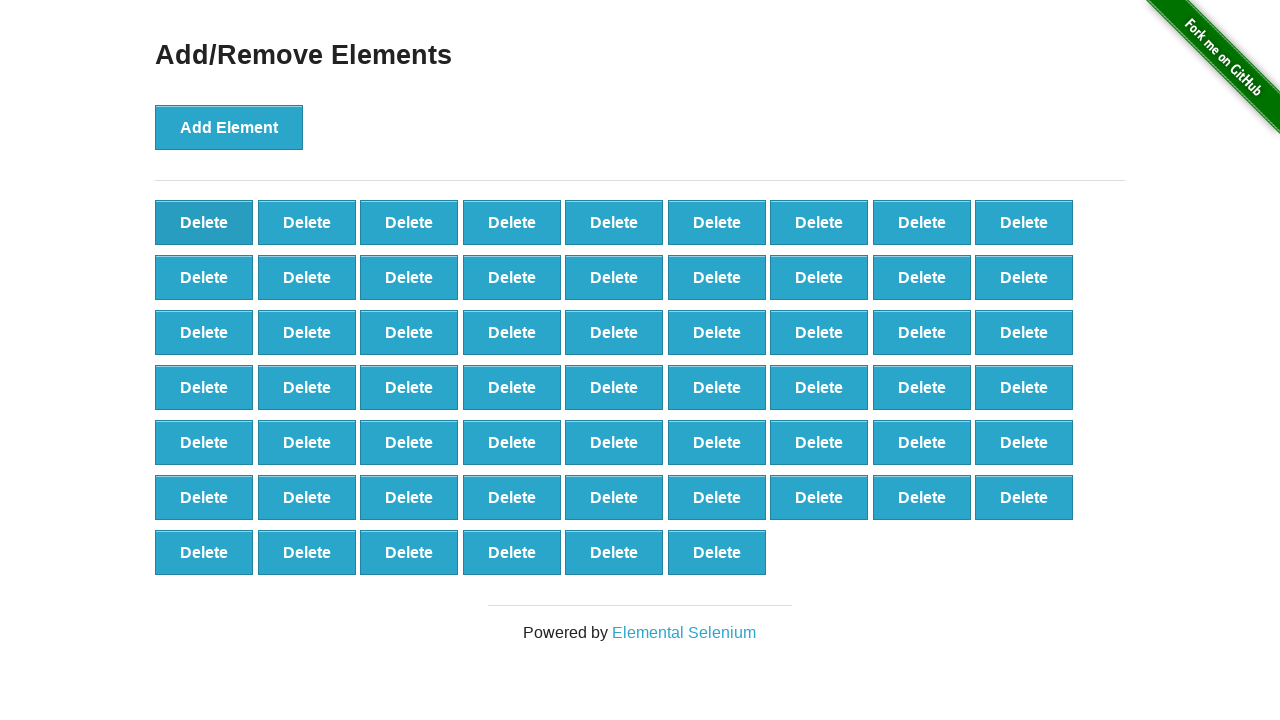

Deleted element (iteration 41/60) at (204, 222) on button[onclick='deleteElement()'] >> nth=0
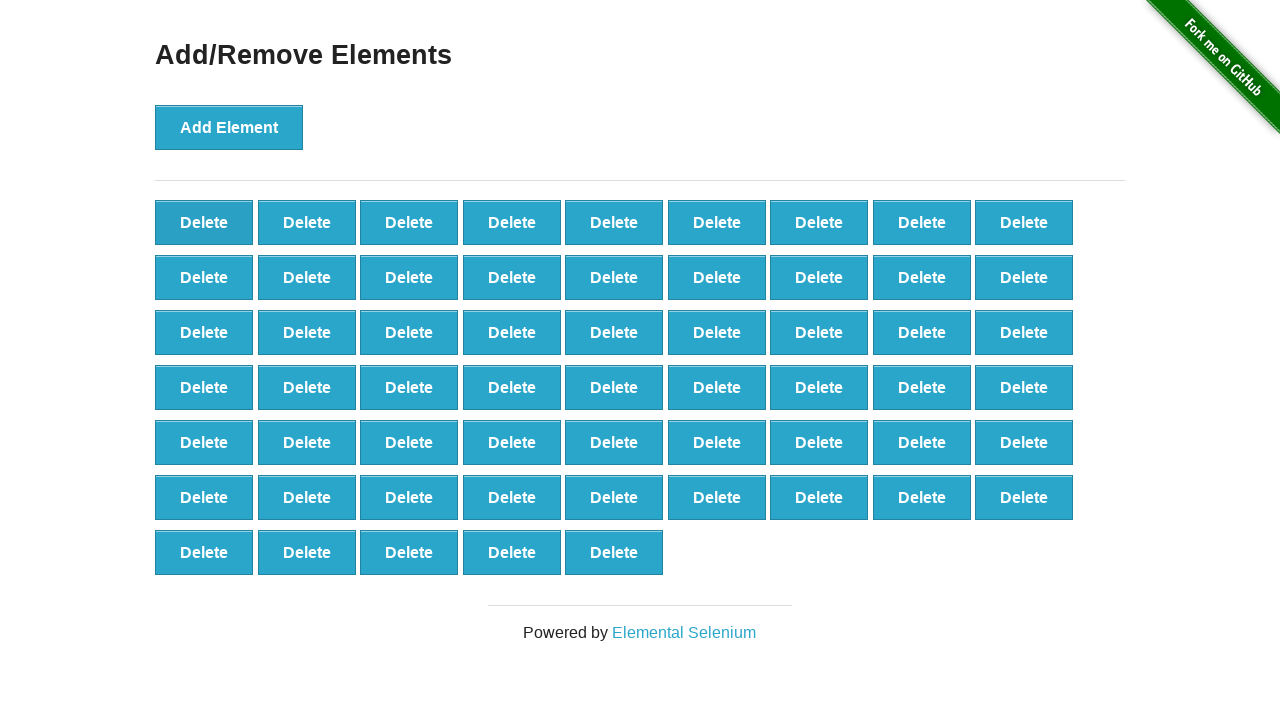

Deleted element (iteration 42/60) at (204, 222) on button[onclick='deleteElement()'] >> nth=0
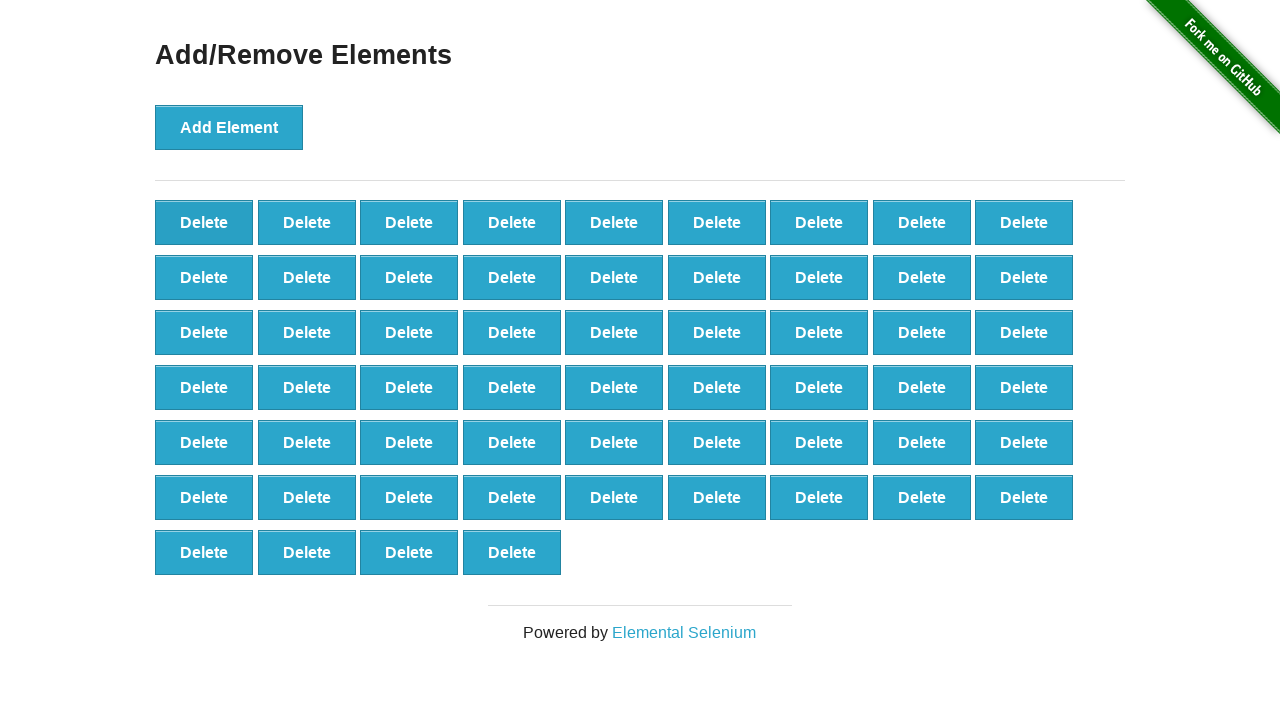

Deleted element (iteration 43/60) at (204, 222) on button[onclick='deleteElement()'] >> nth=0
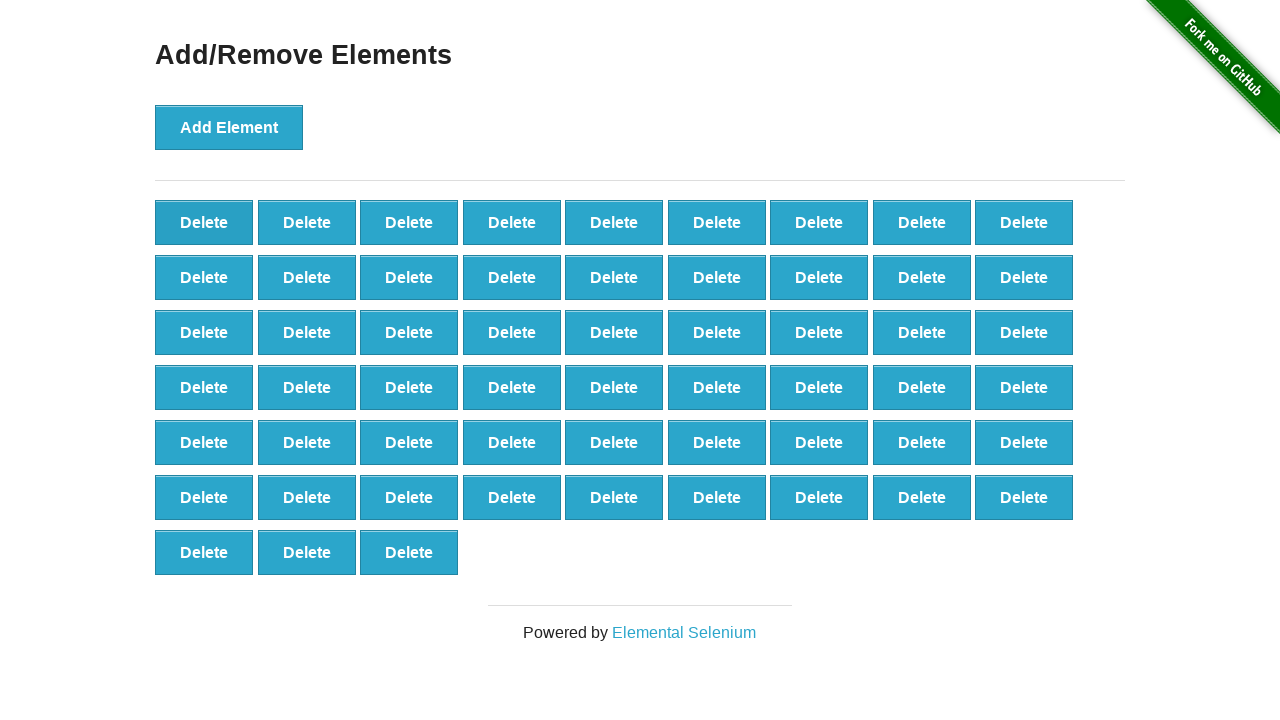

Deleted element (iteration 44/60) at (204, 222) on button[onclick='deleteElement()'] >> nth=0
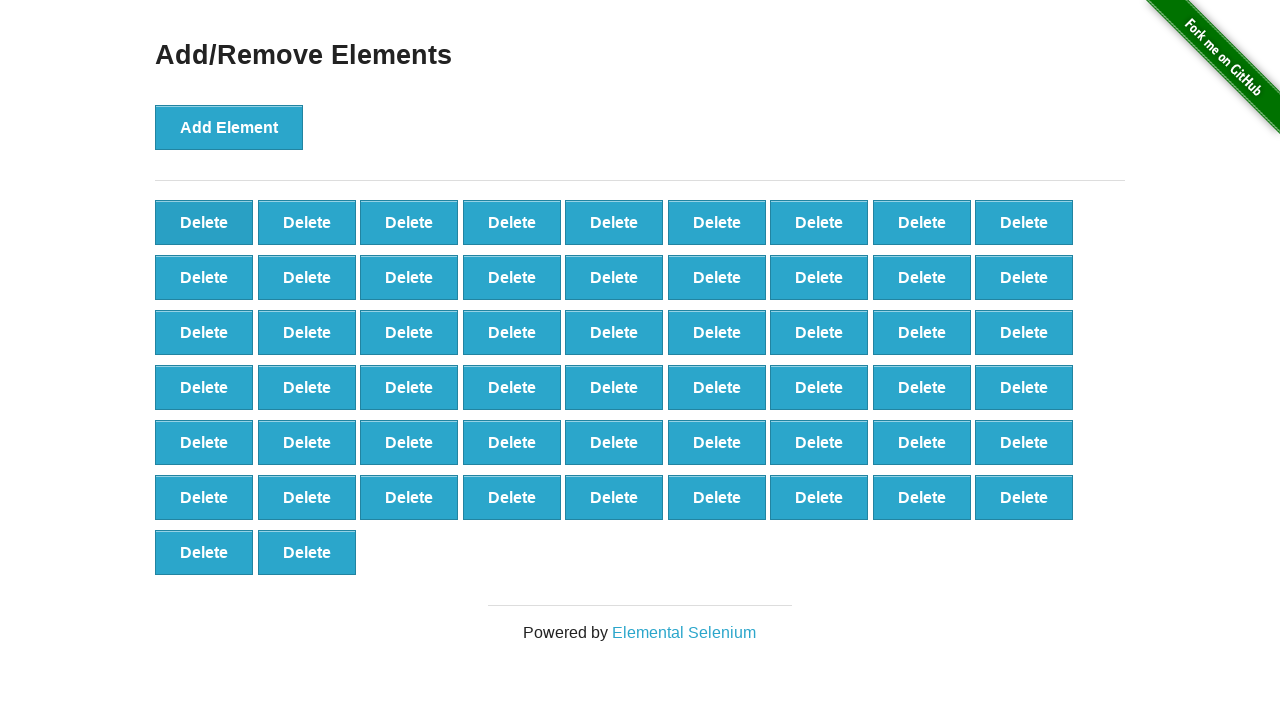

Deleted element (iteration 45/60) at (204, 222) on button[onclick='deleteElement()'] >> nth=0
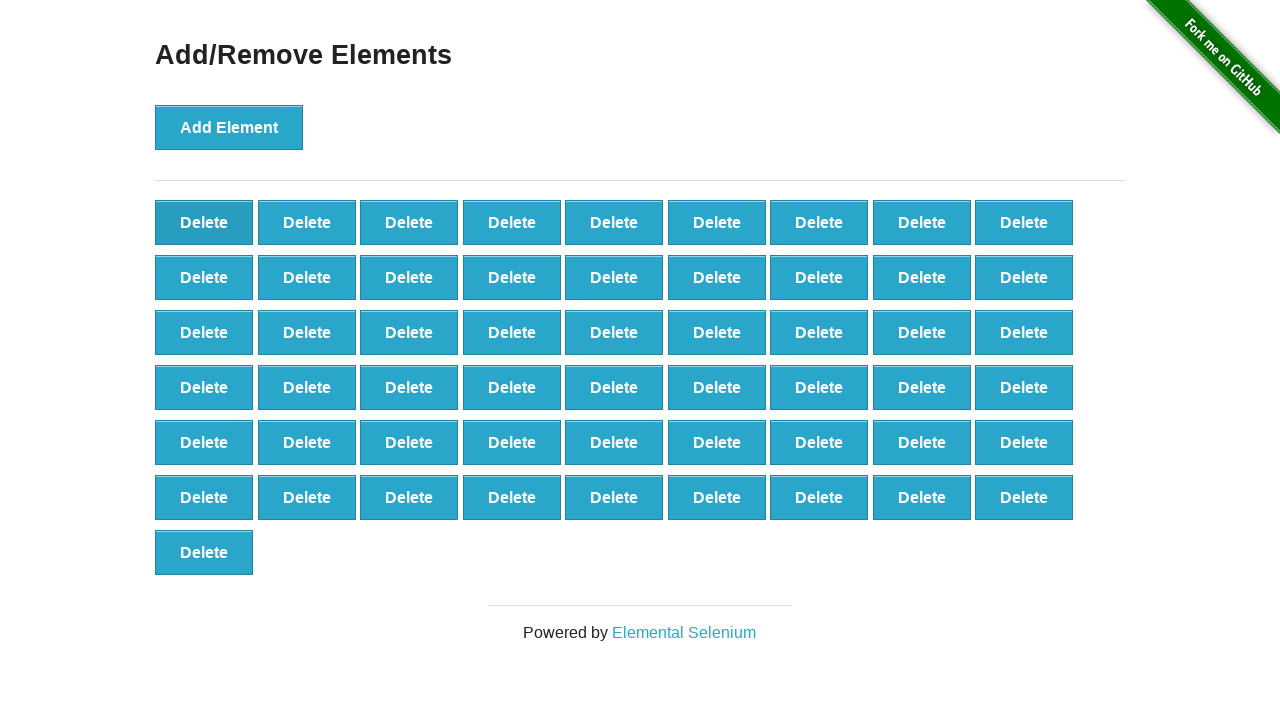

Deleted element (iteration 46/60) at (204, 222) on button[onclick='deleteElement()'] >> nth=0
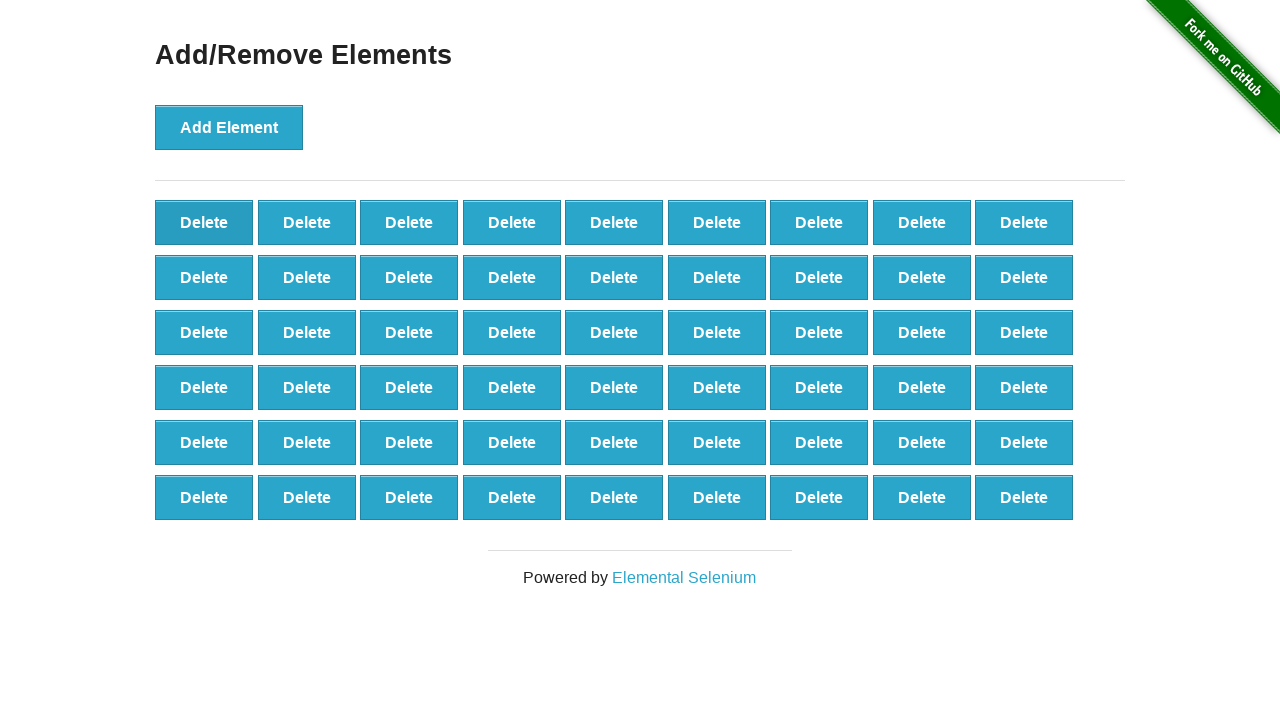

Deleted element (iteration 47/60) at (204, 222) on button[onclick='deleteElement()'] >> nth=0
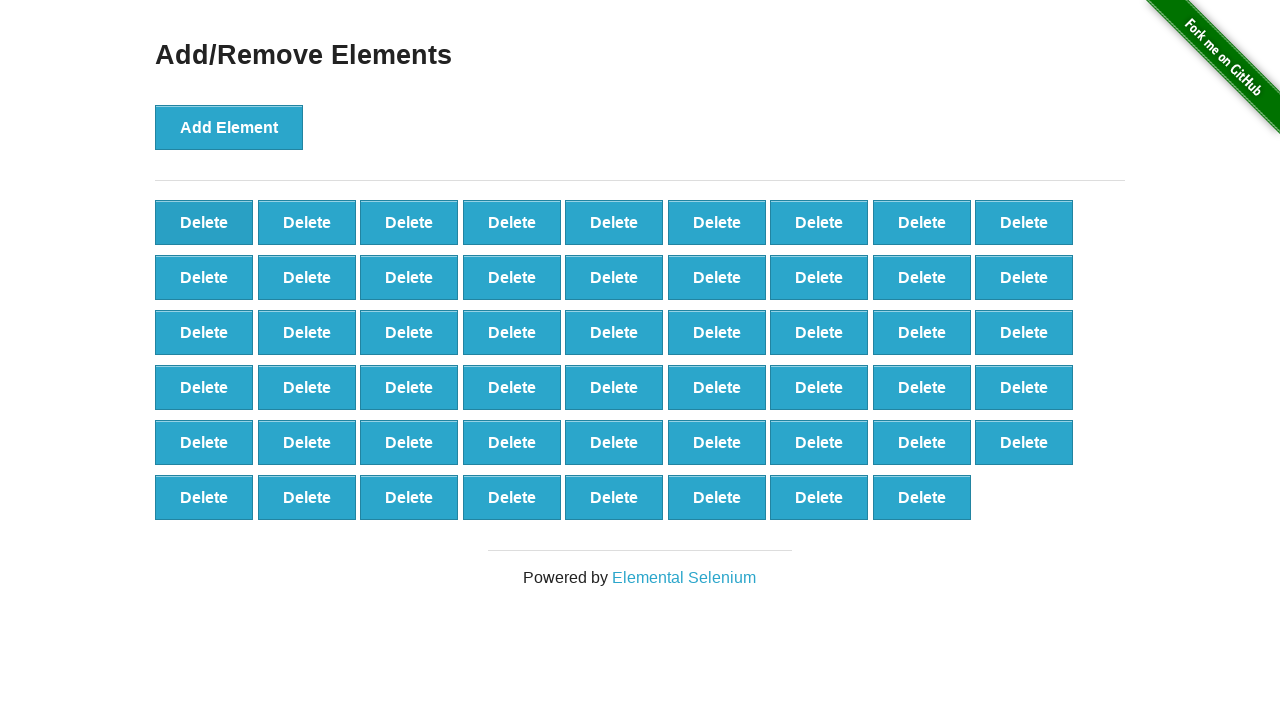

Deleted element (iteration 48/60) at (204, 222) on button[onclick='deleteElement()'] >> nth=0
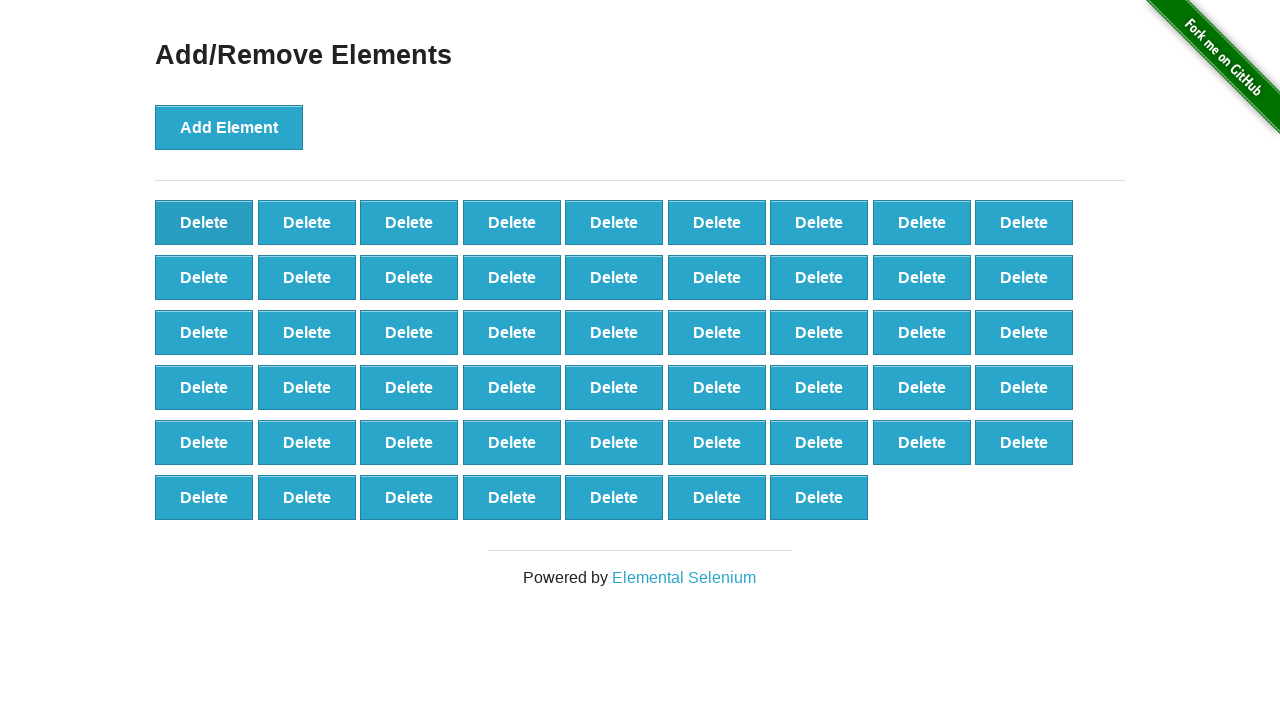

Deleted element (iteration 49/60) at (204, 222) on button[onclick='deleteElement()'] >> nth=0
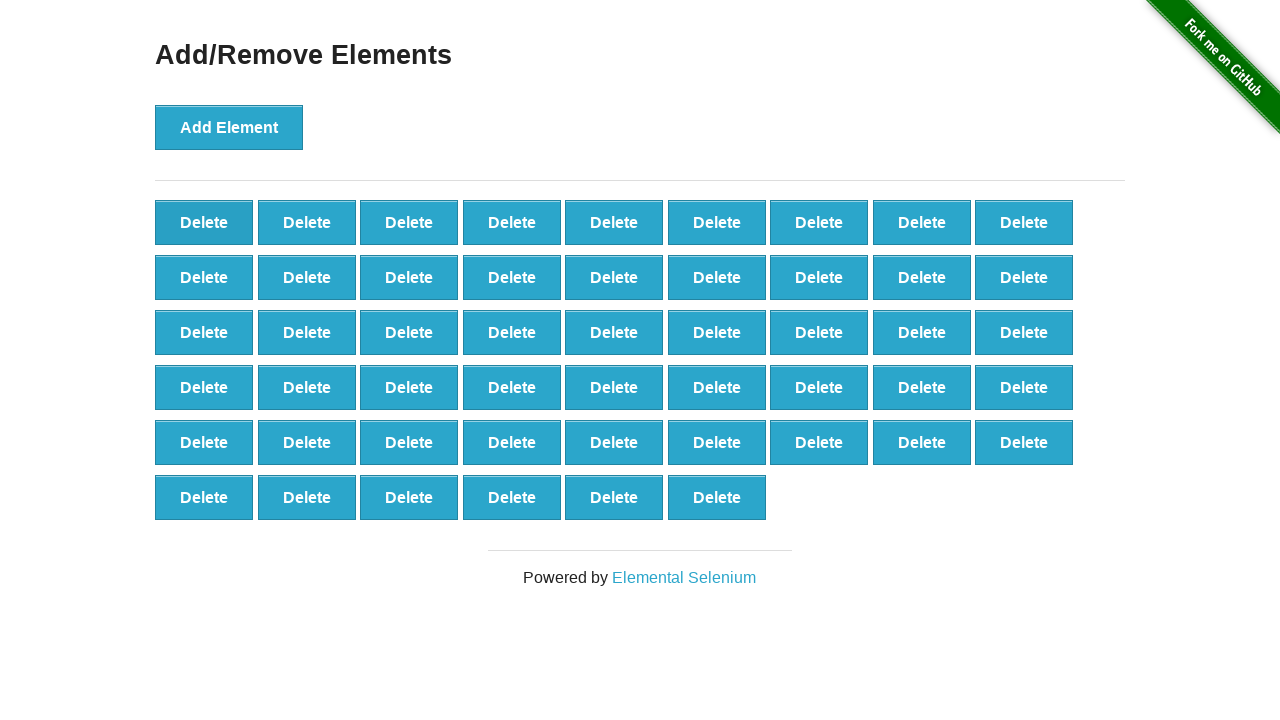

Deleted element (iteration 50/60) at (204, 222) on button[onclick='deleteElement()'] >> nth=0
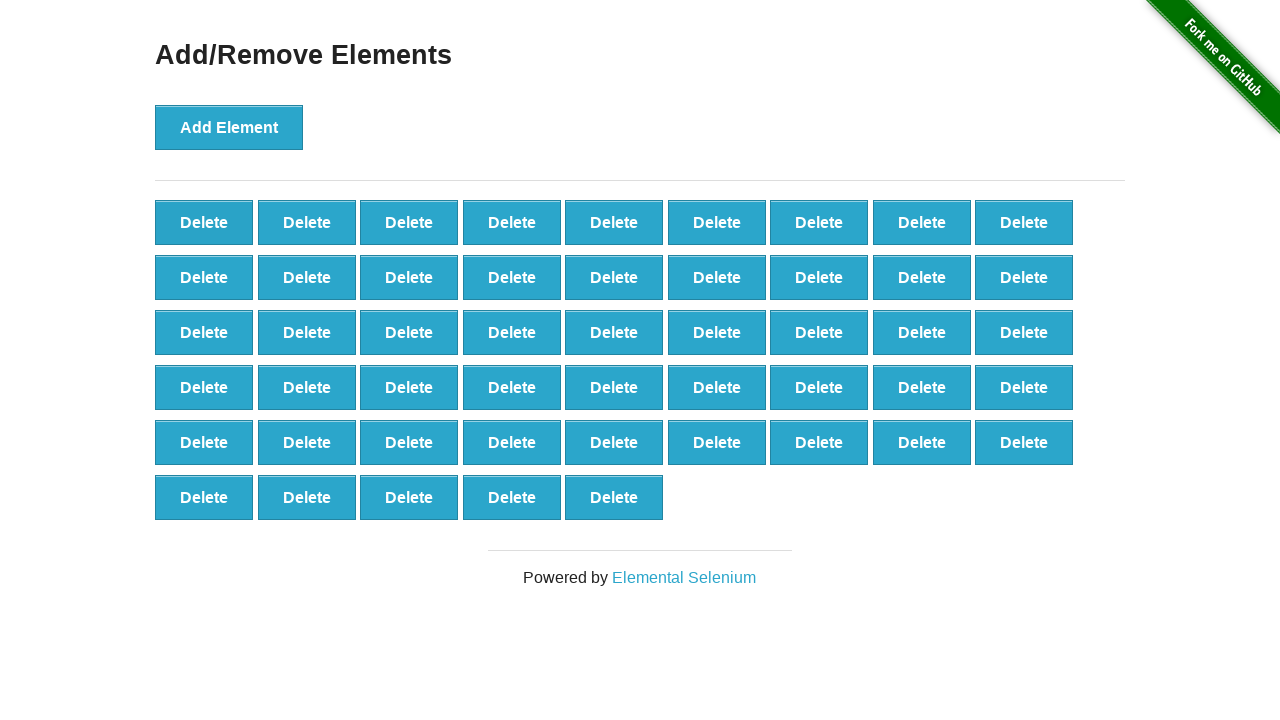

Deleted element (iteration 51/60) at (204, 222) on button[onclick='deleteElement()'] >> nth=0
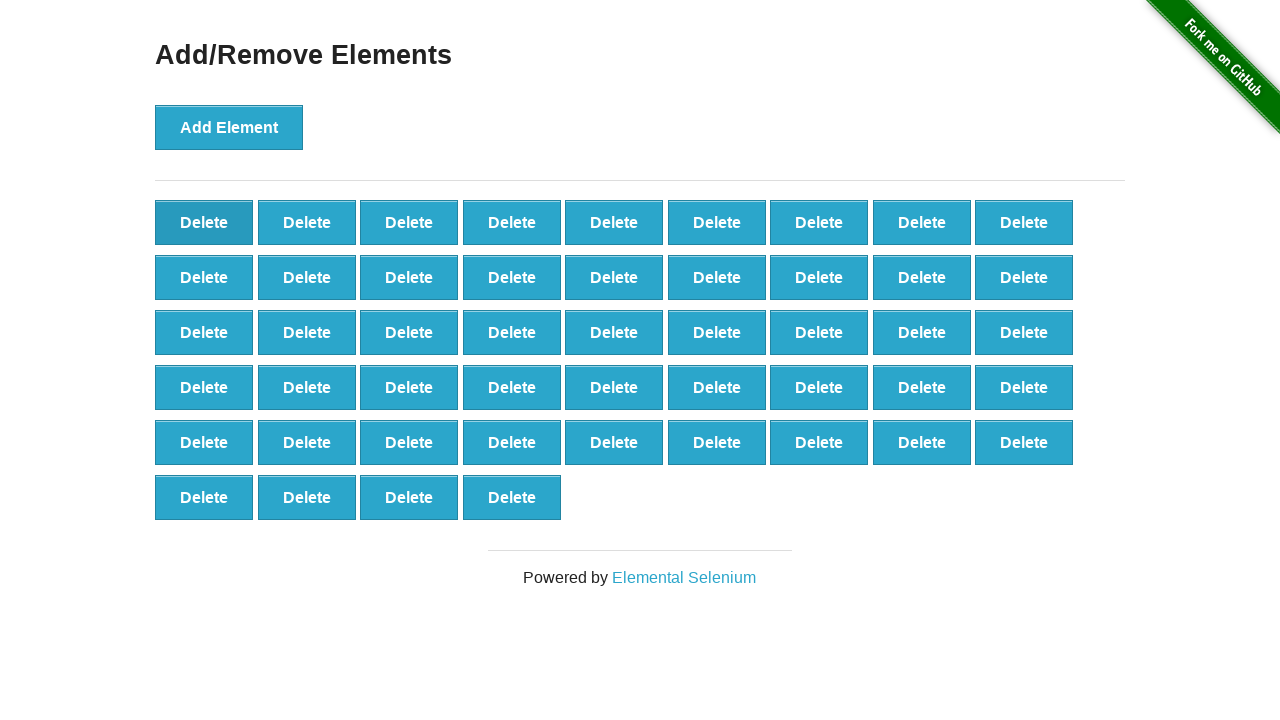

Deleted element (iteration 52/60) at (204, 222) on button[onclick='deleteElement()'] >> nth=0
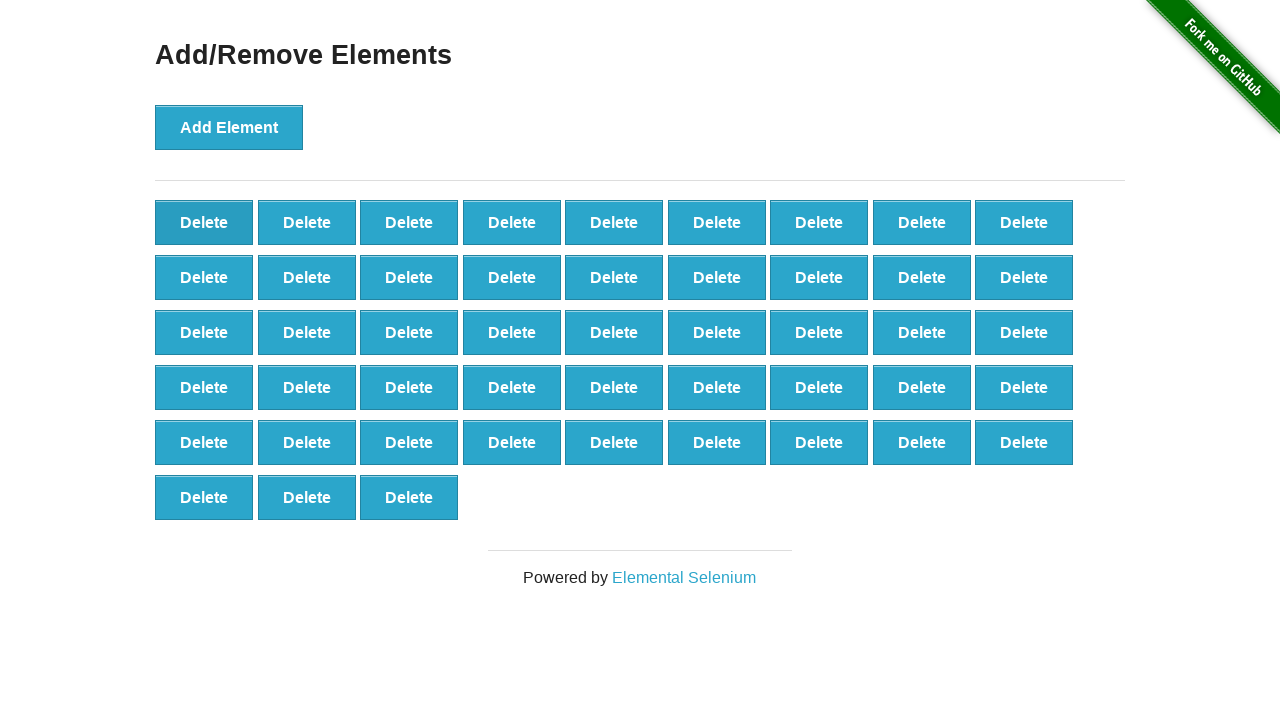

Deleted element (iteration 53/60) at (204, 222) on button[onclick='deleteElement()'] >> nth=0
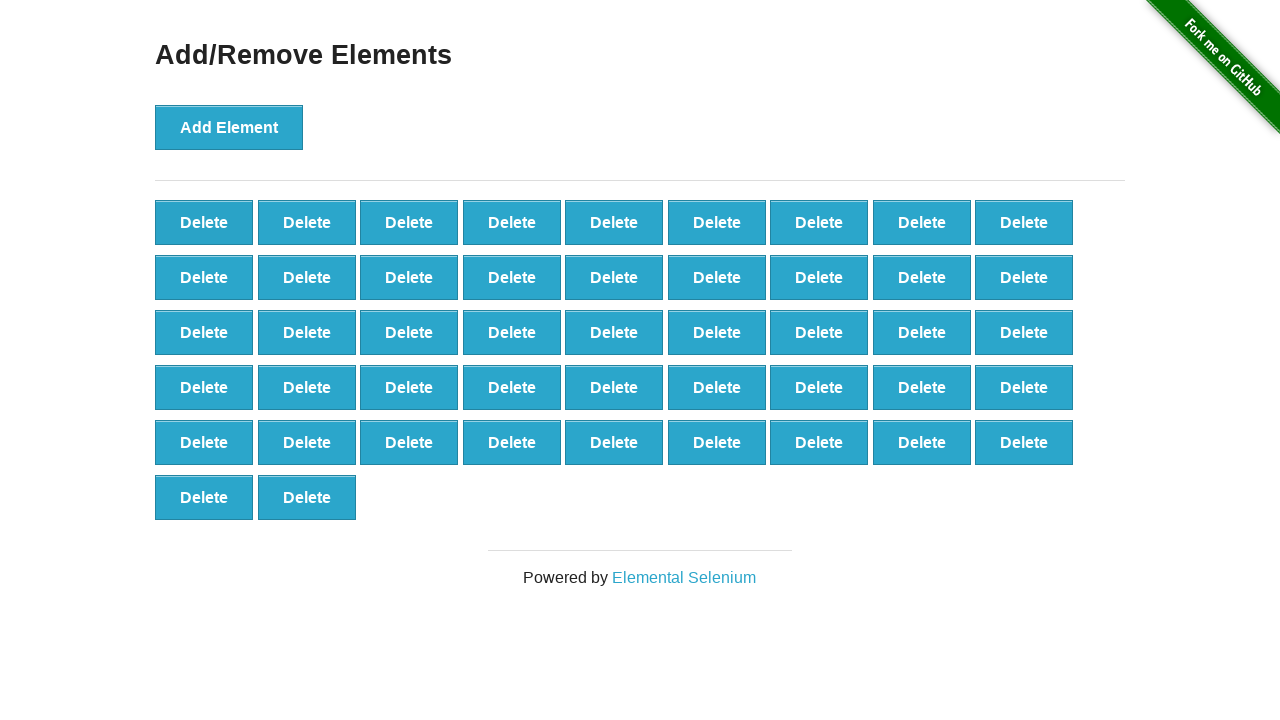

Deleted element (iteration 54/60) at (204, 222) on button[onclick='deleteElement()'] >> nth=0
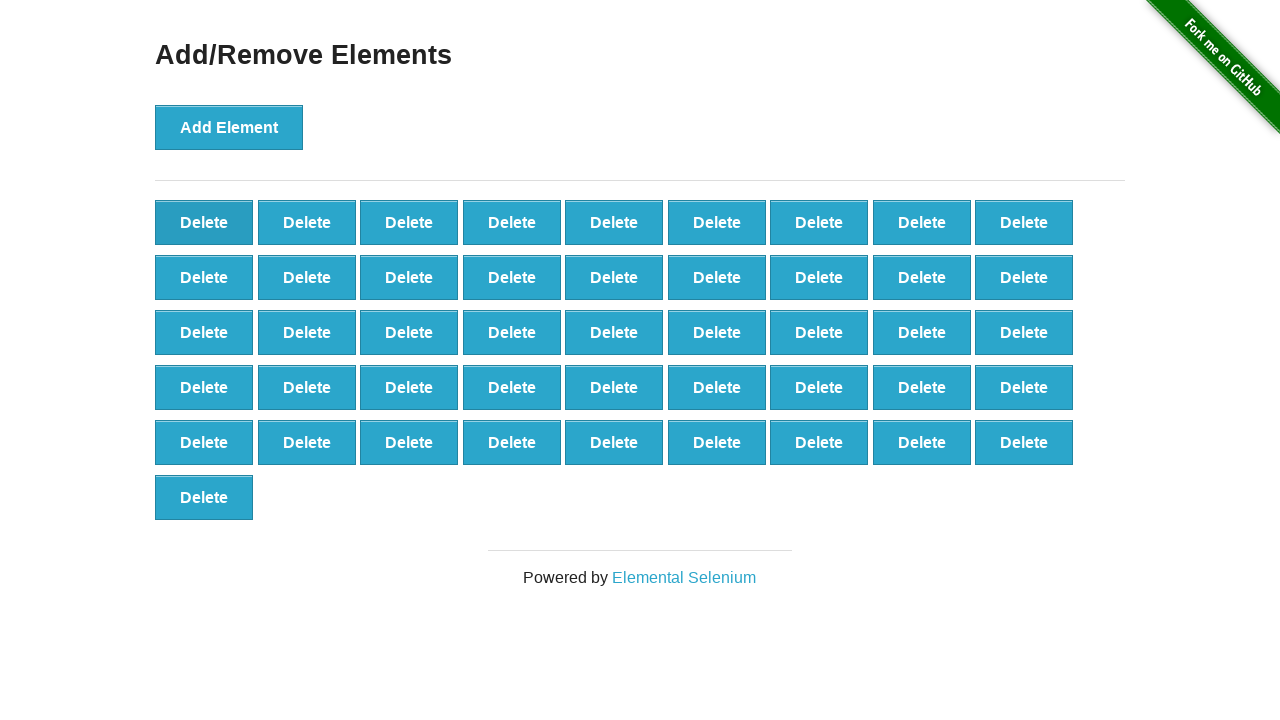

Deleted element (iteration 55/60) at (204, 222) on button[onclick='deleteElement()'] >> nth=0
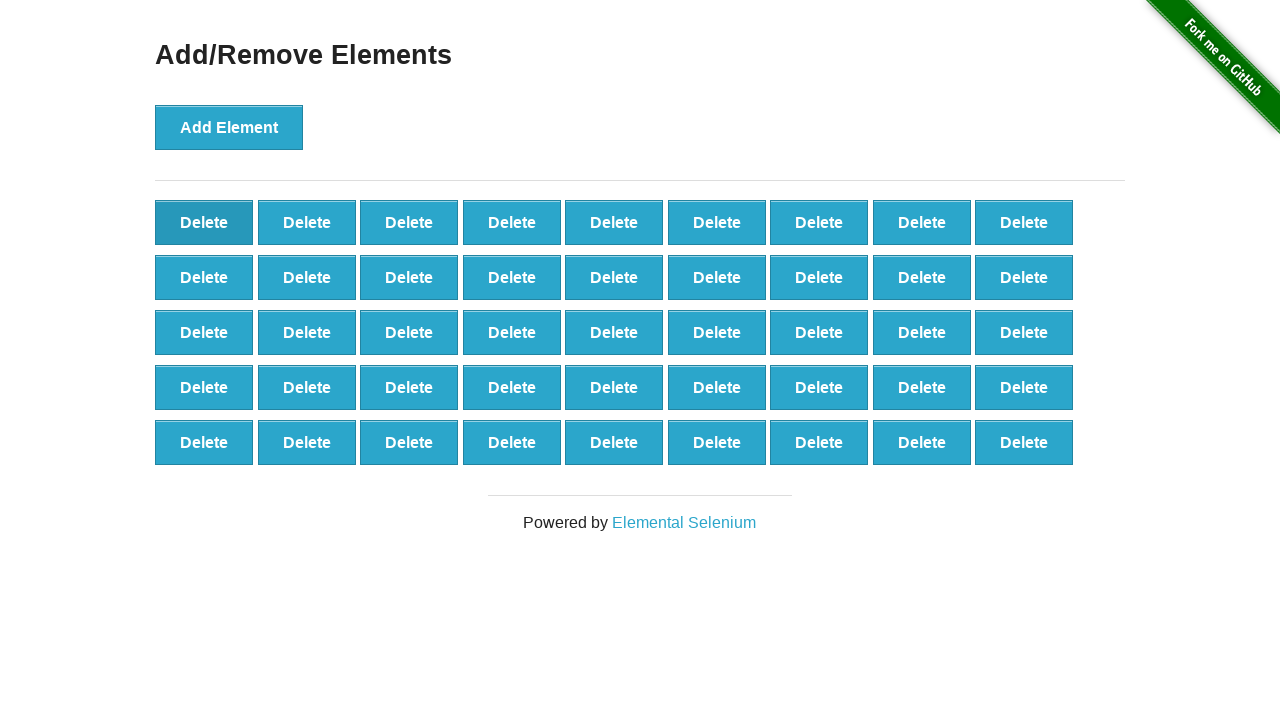

Deleted element (iteration 56/60) at (204, 222) on button[onclick='deleteElement()'] >> nth=0
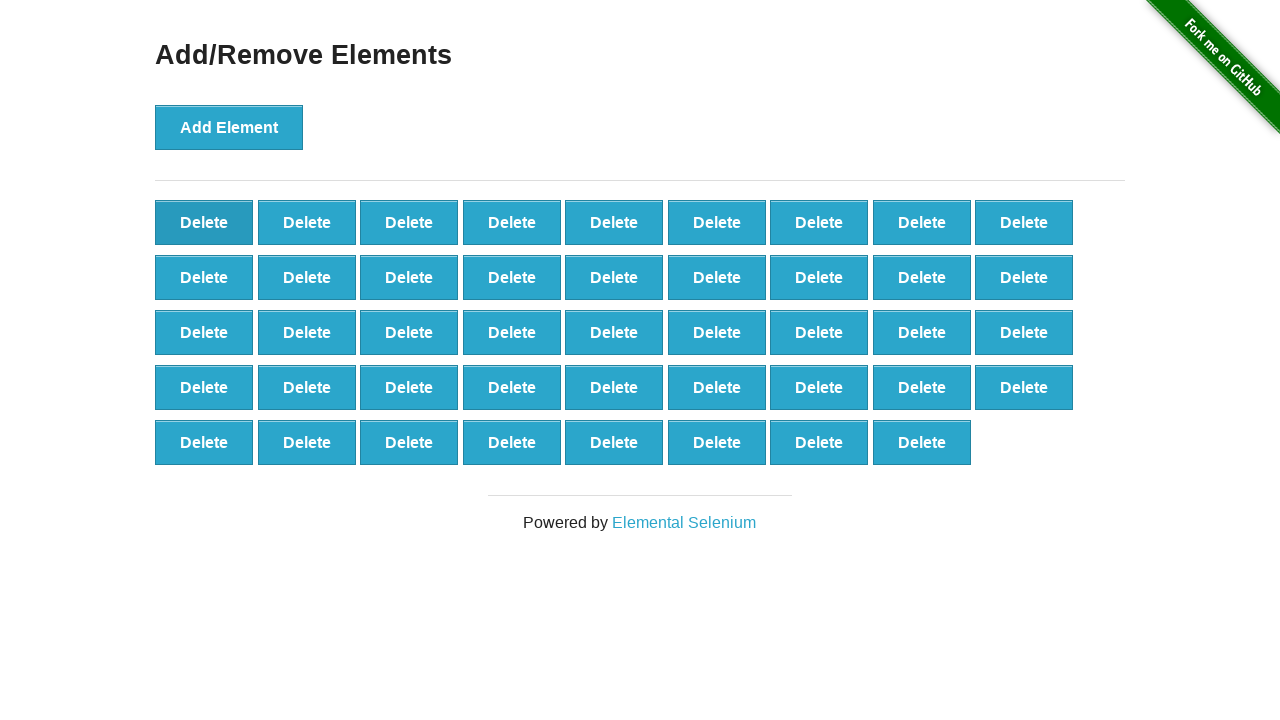

Deleted element (iteration 57/60) at (204, 222) on button[onclick='deleteElement()'] >> nth=0
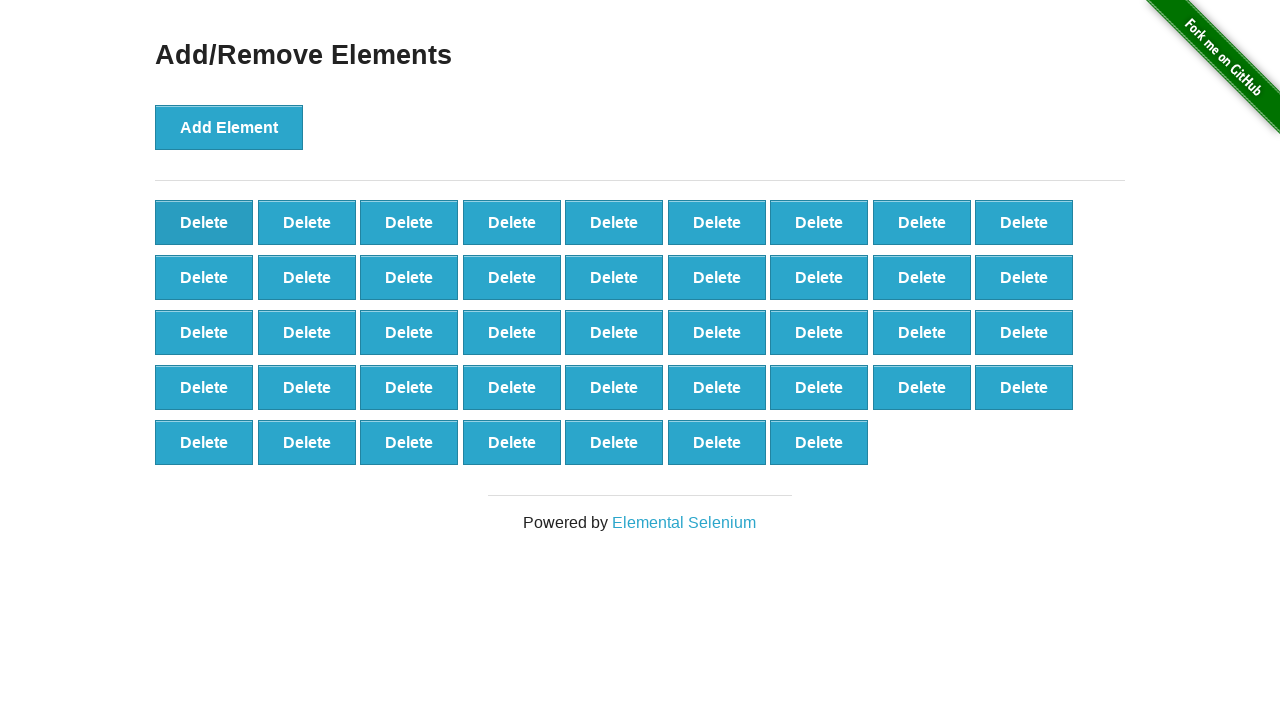

Deleted element (iteration 58/60) at (204, 222) on button[onclick='deleteElement()'] >> nth=0
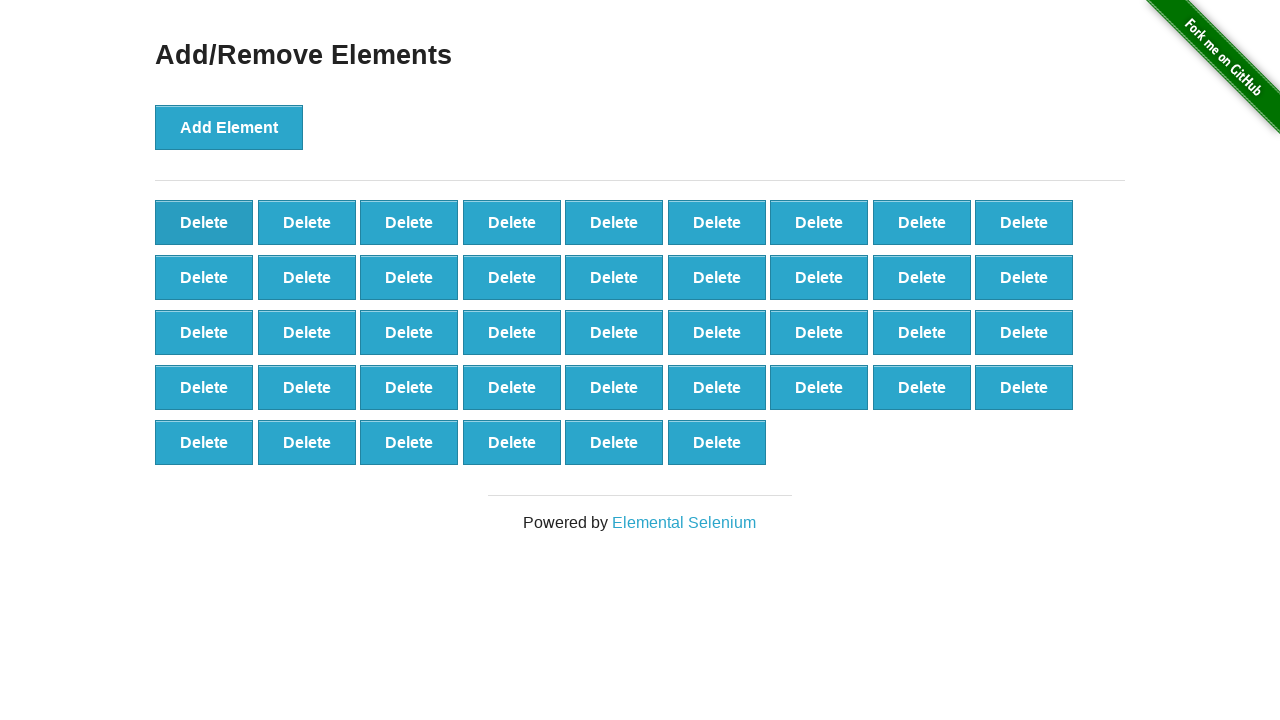

Deleted element (iteration 59/60) at (204, 222) on button[onclick='deleteElement()'] >> nth=0
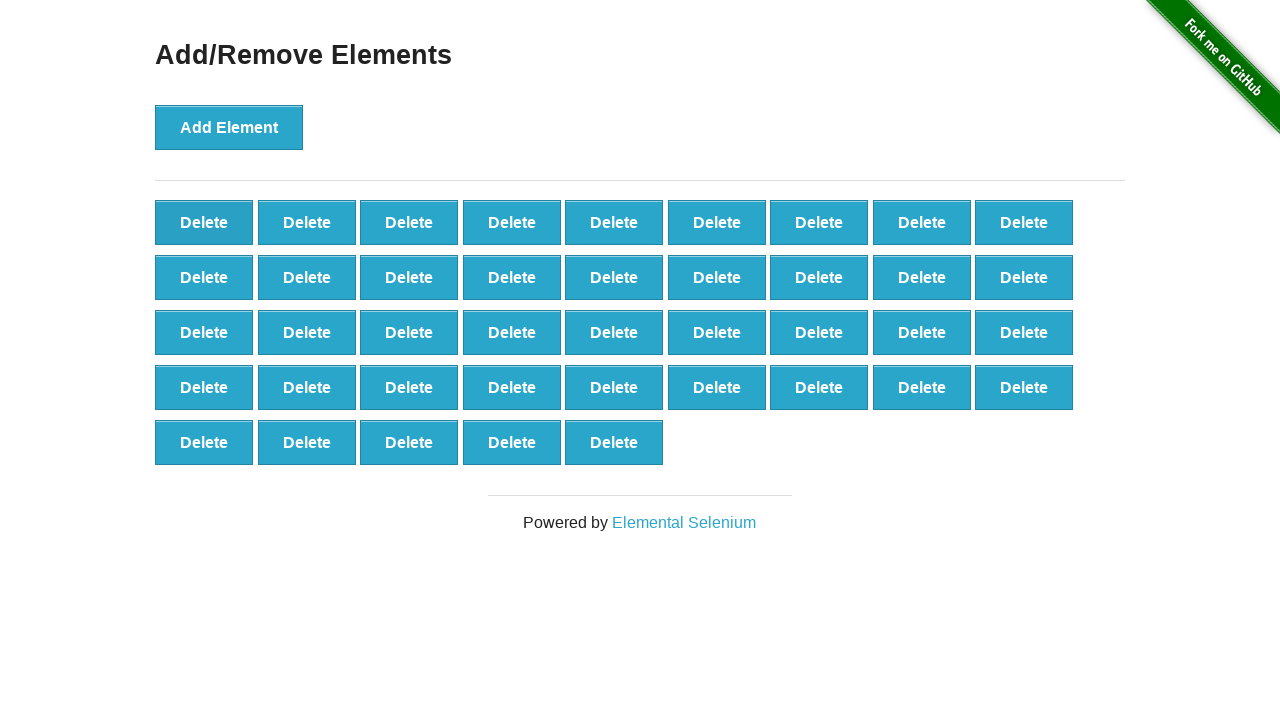

Deleted element (iteration 60/60) at (204, 222) on button[onclick='deleteElement()'] >> nth=0
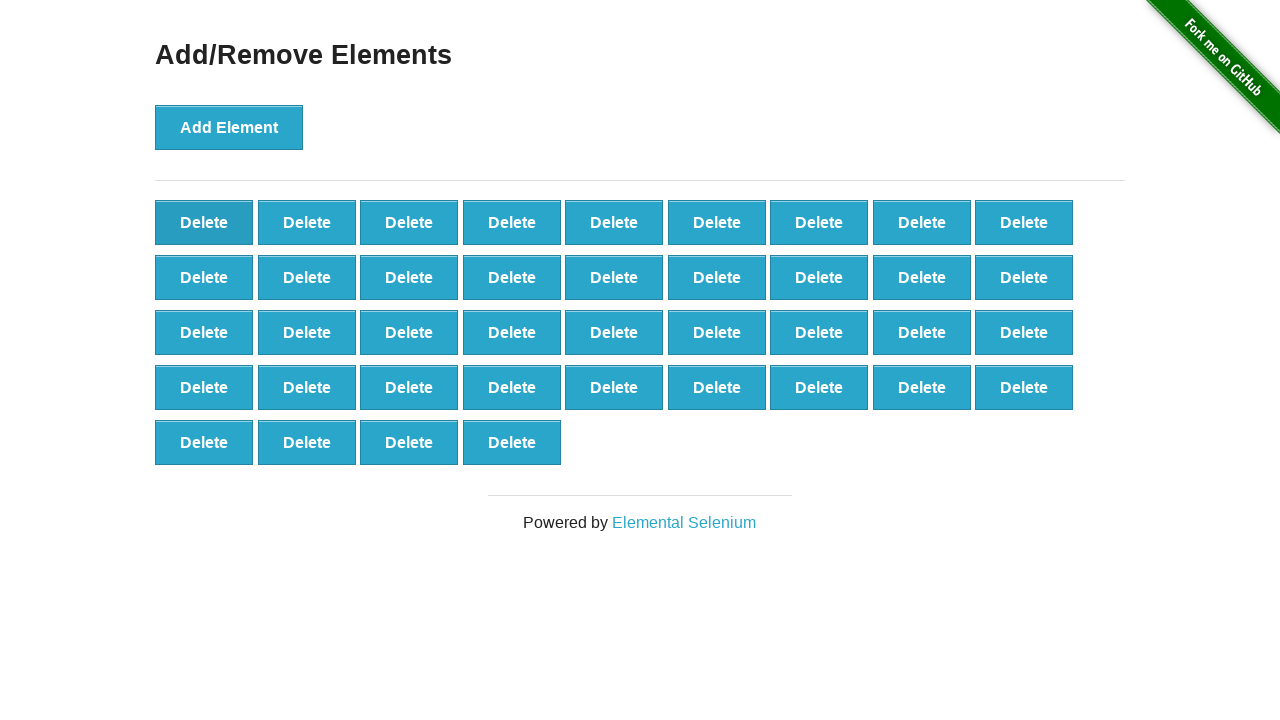

Retrieved delete button count after deletion: 40 buttons found
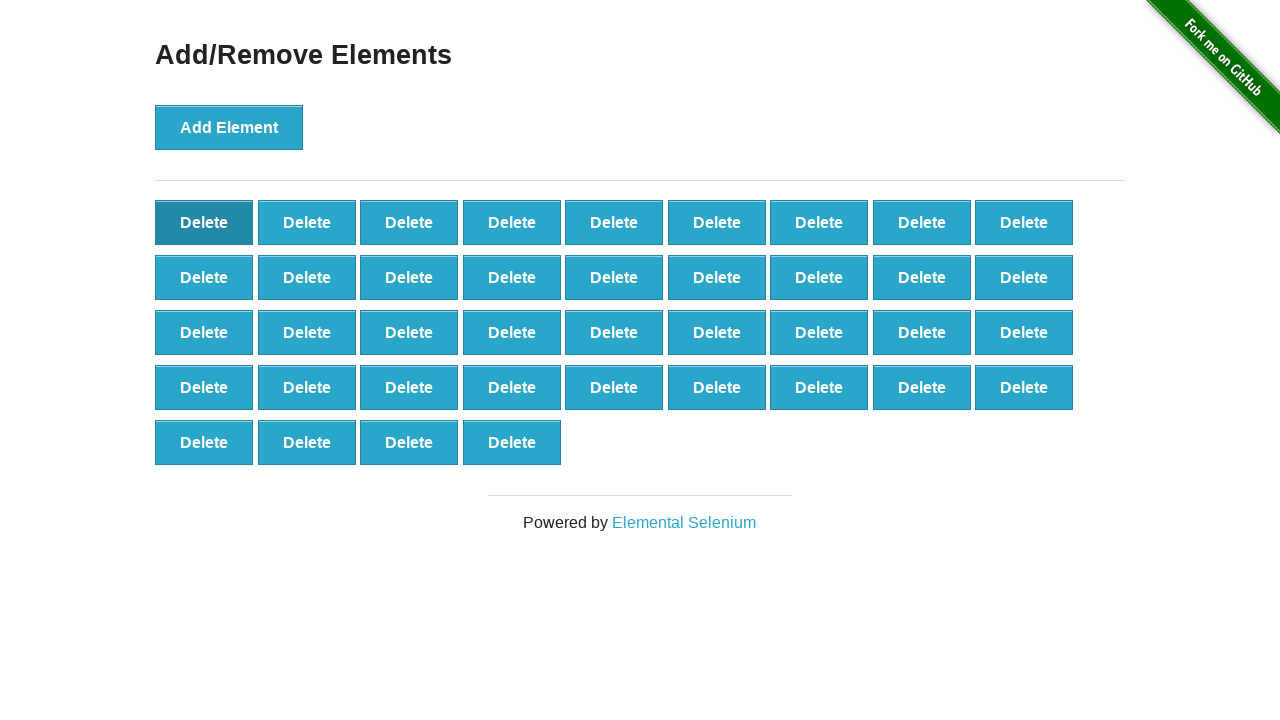

Assertion passed: 100 - 60 = 40 elements remaining
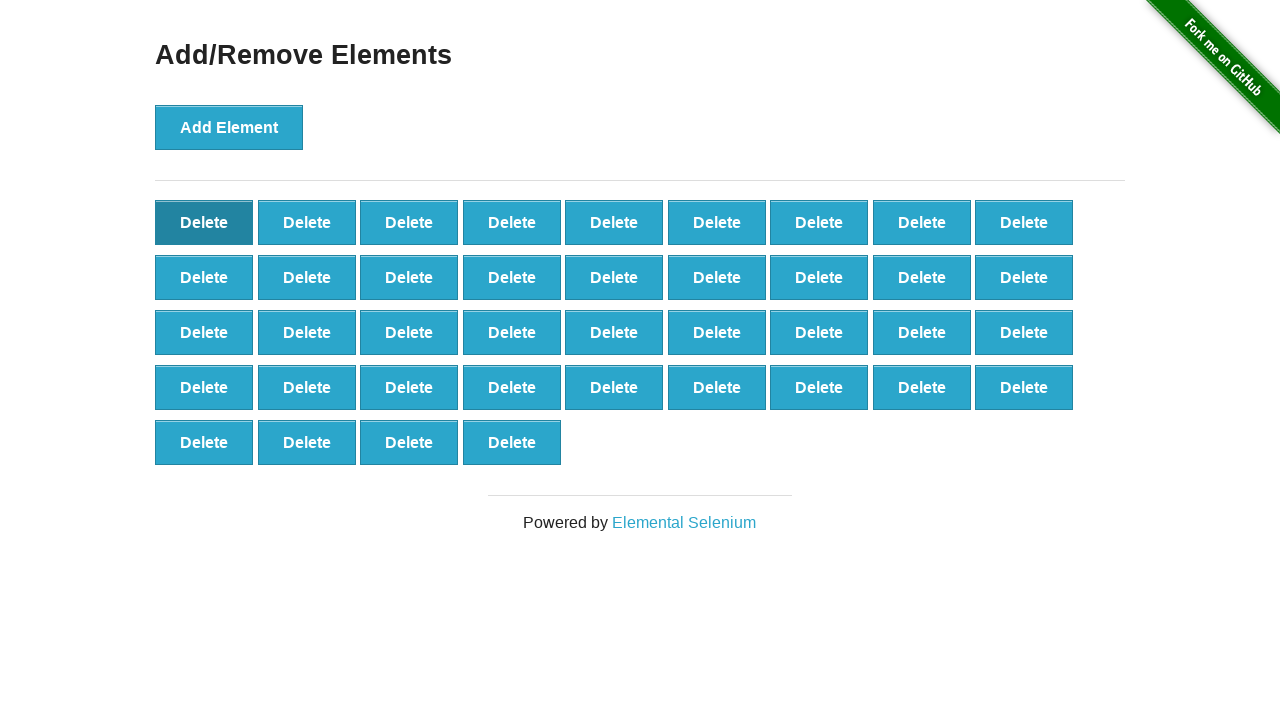

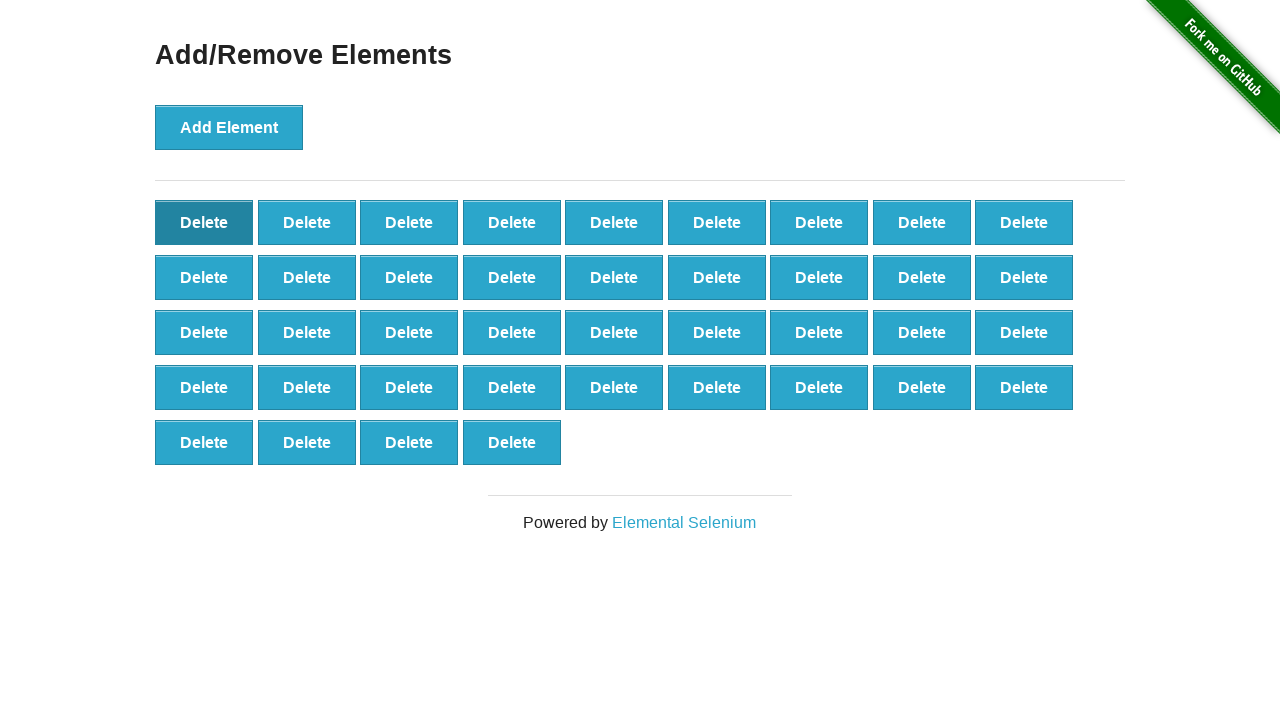